Navigates to Y Combinator's companies directory page and performs infinite scrolling to load all company listings, testing the page's lazy loading functionality.

Starting URL: https://www.ycombinator.com/companies/

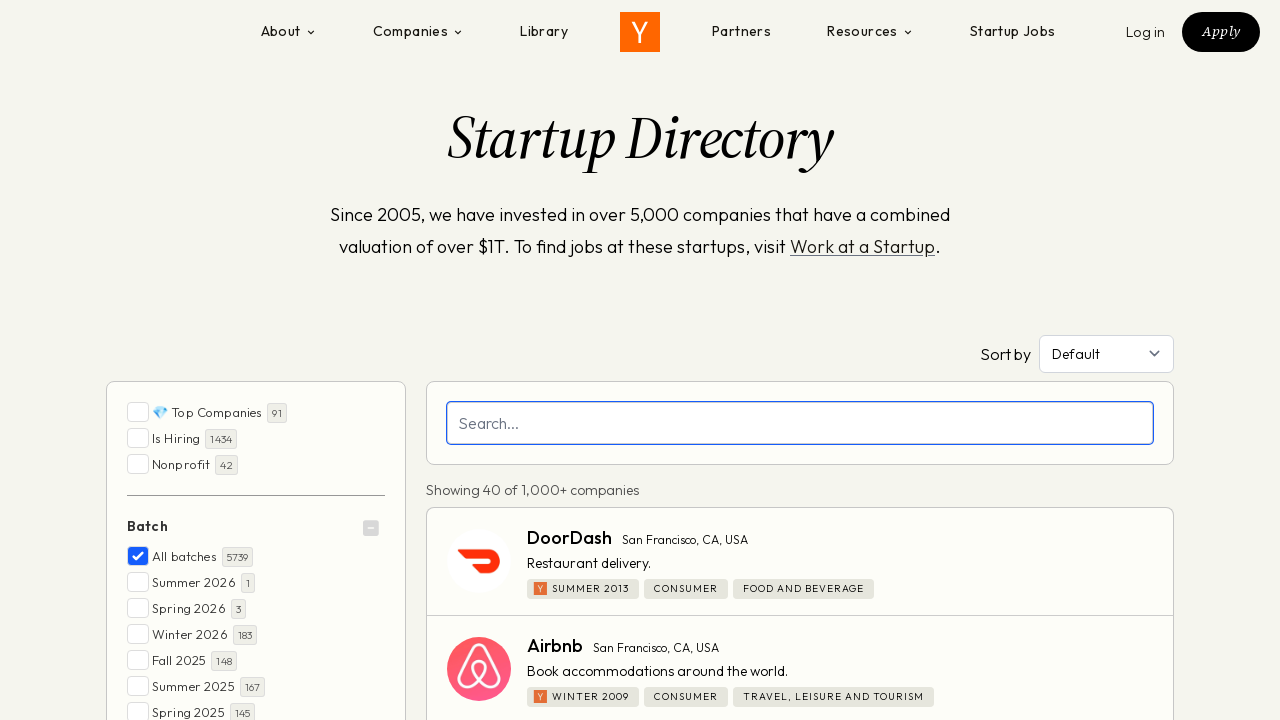

Scrolled to bottom of page (iteration 1/100)
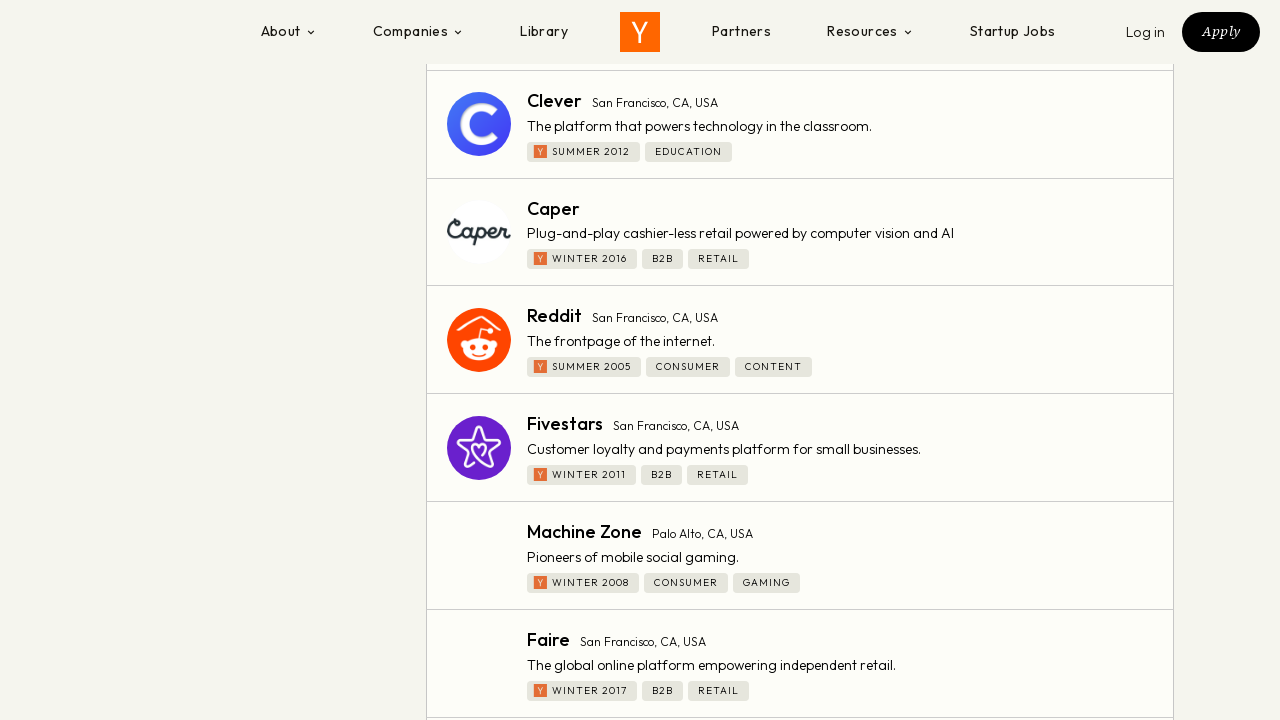

Waited 180ms for company listings to load (iteration 1/100)
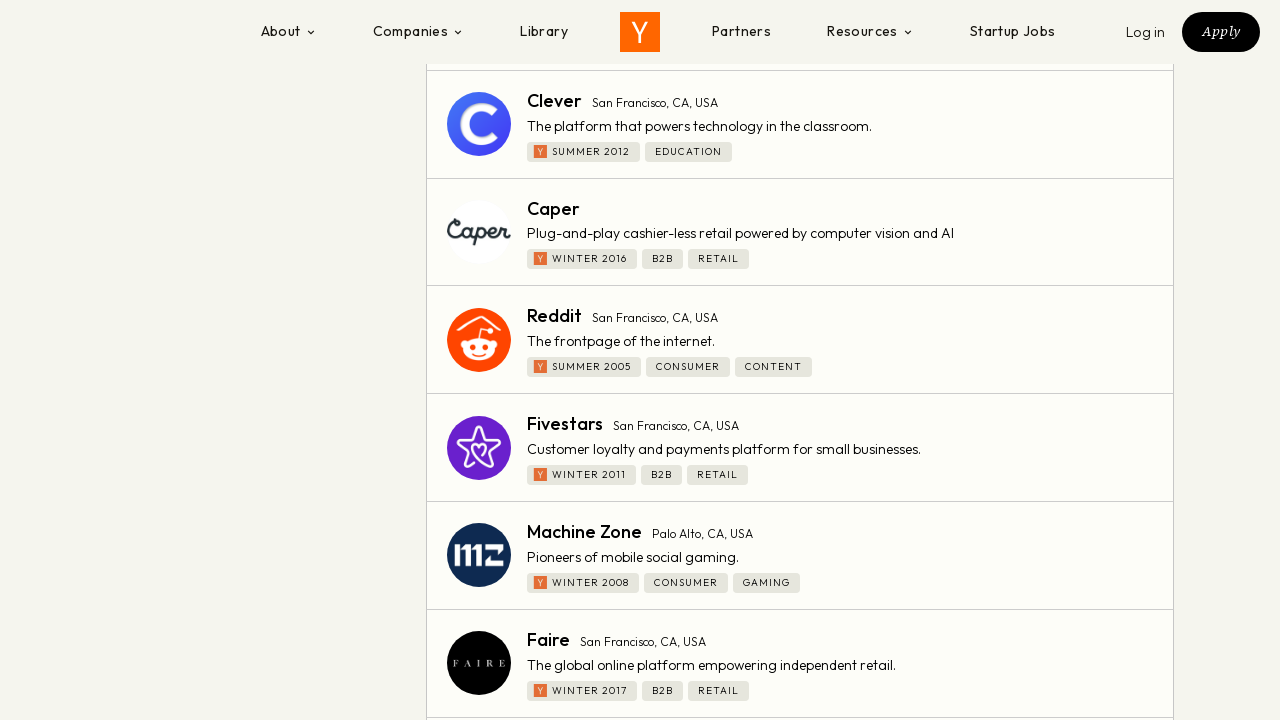

Scrolled to bottom of page (iteration 2/100)
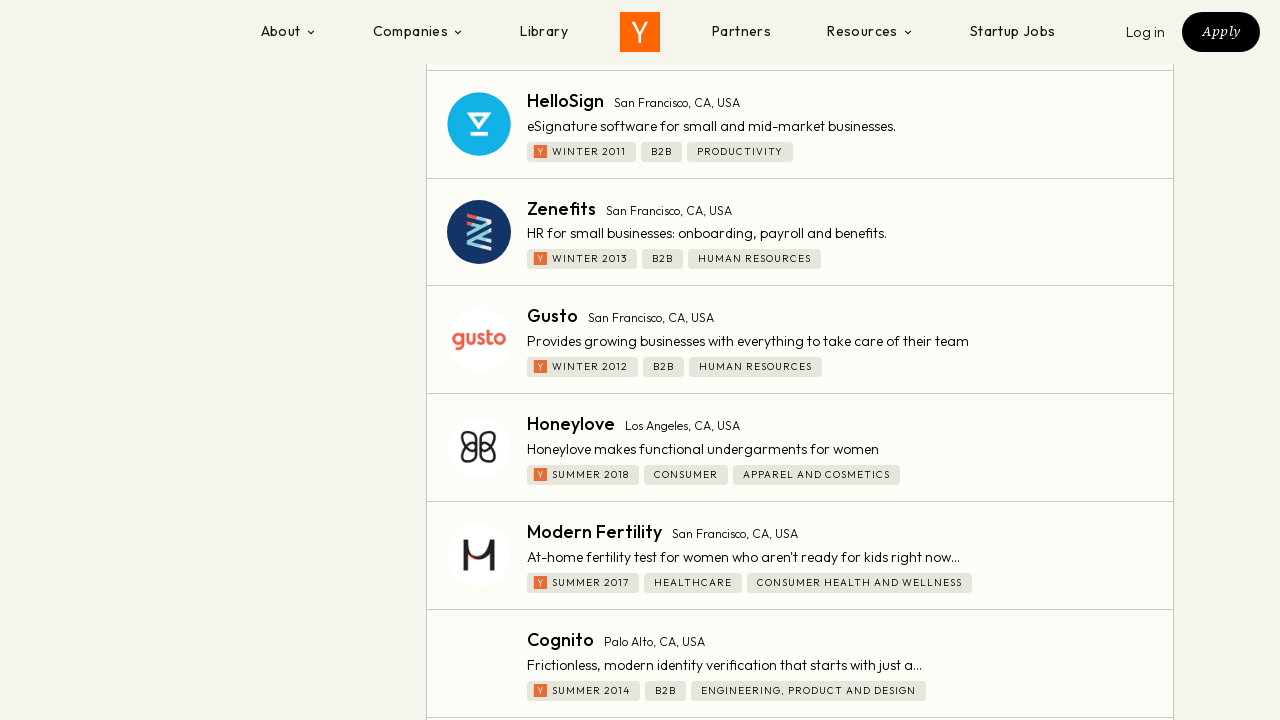

Waited 180ms for company listings to load (iteration 2/100)
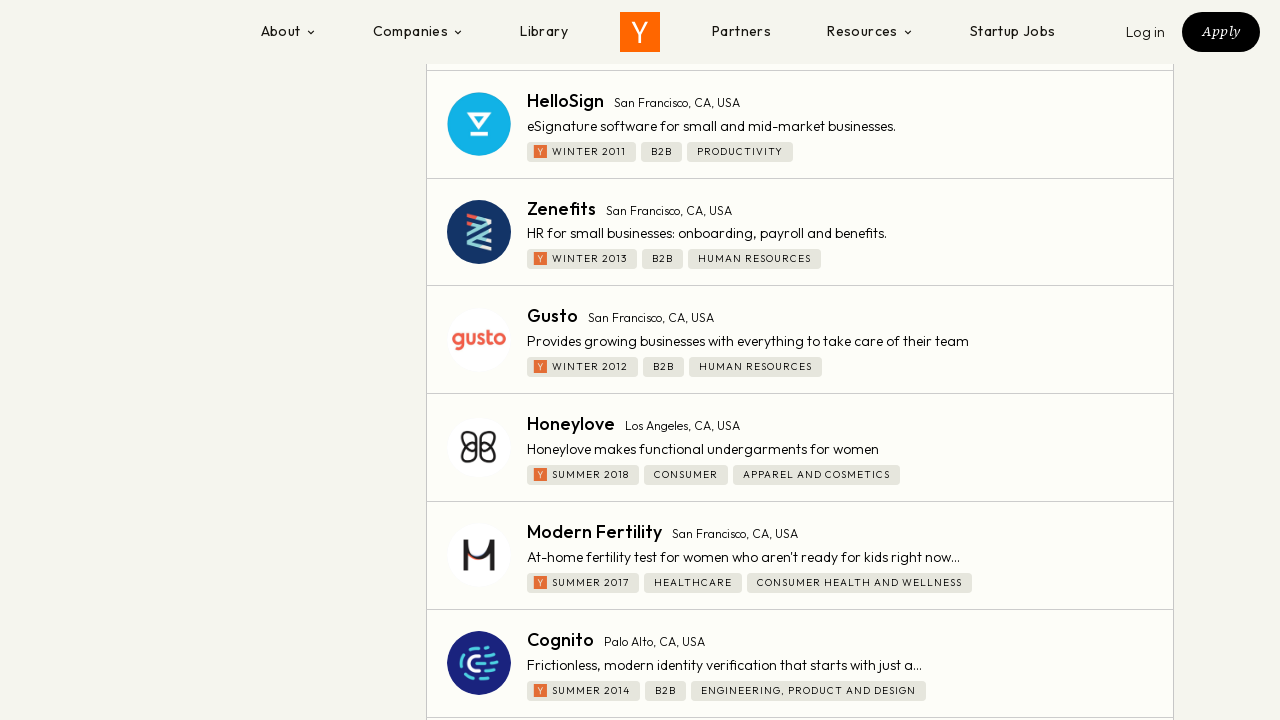

Scrolled to bottom of page (iteration 3/100)
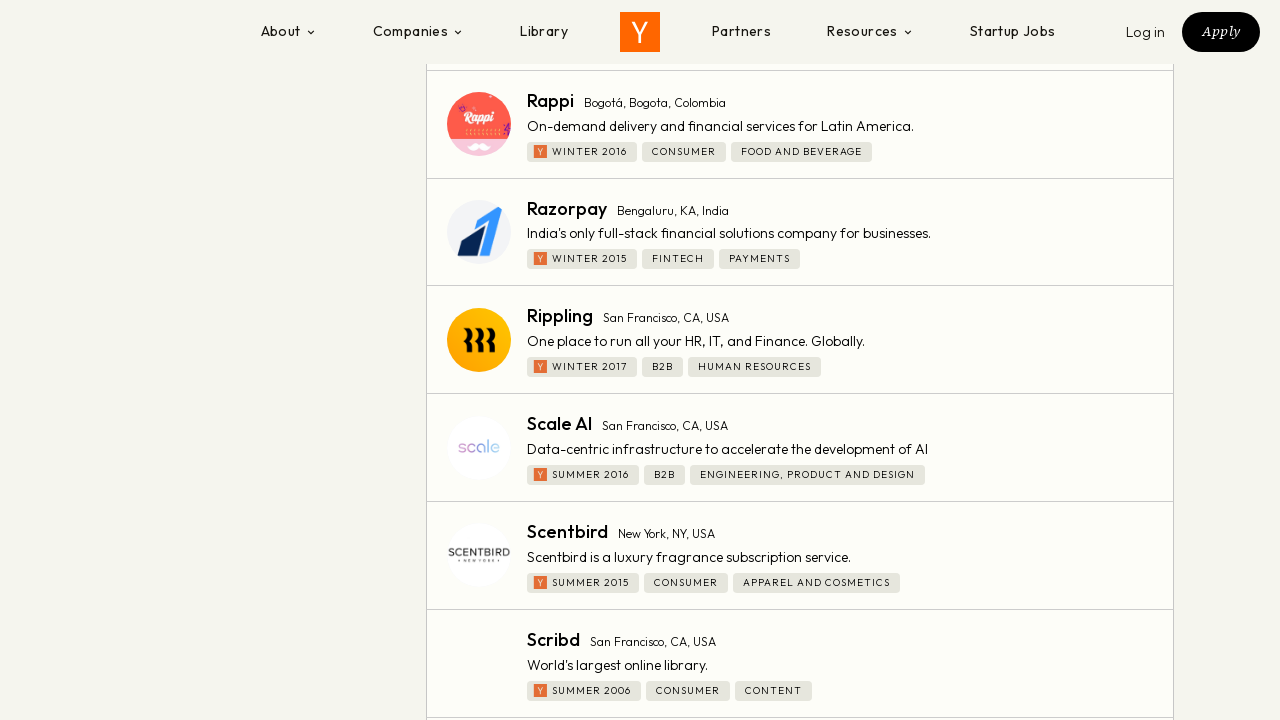

Waited 180ms for company listings to load (iteration 3/100)
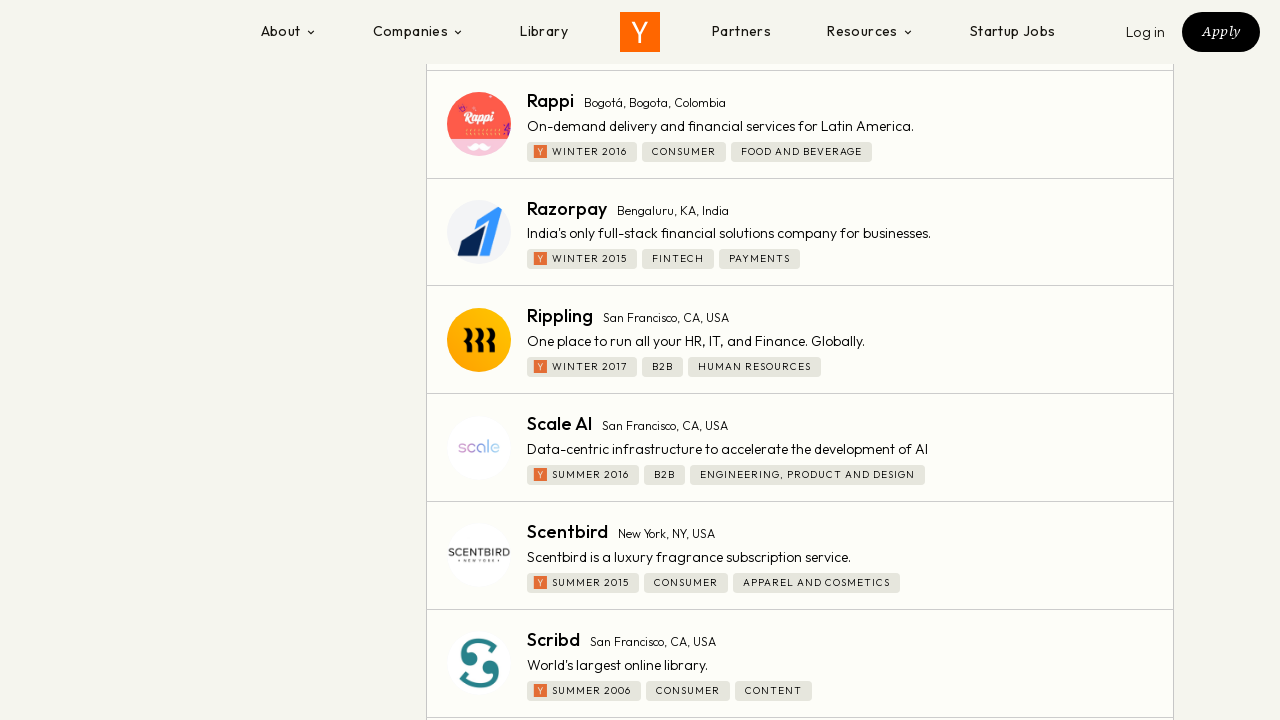

Scrolled to bottom of page (iteration 4/100)
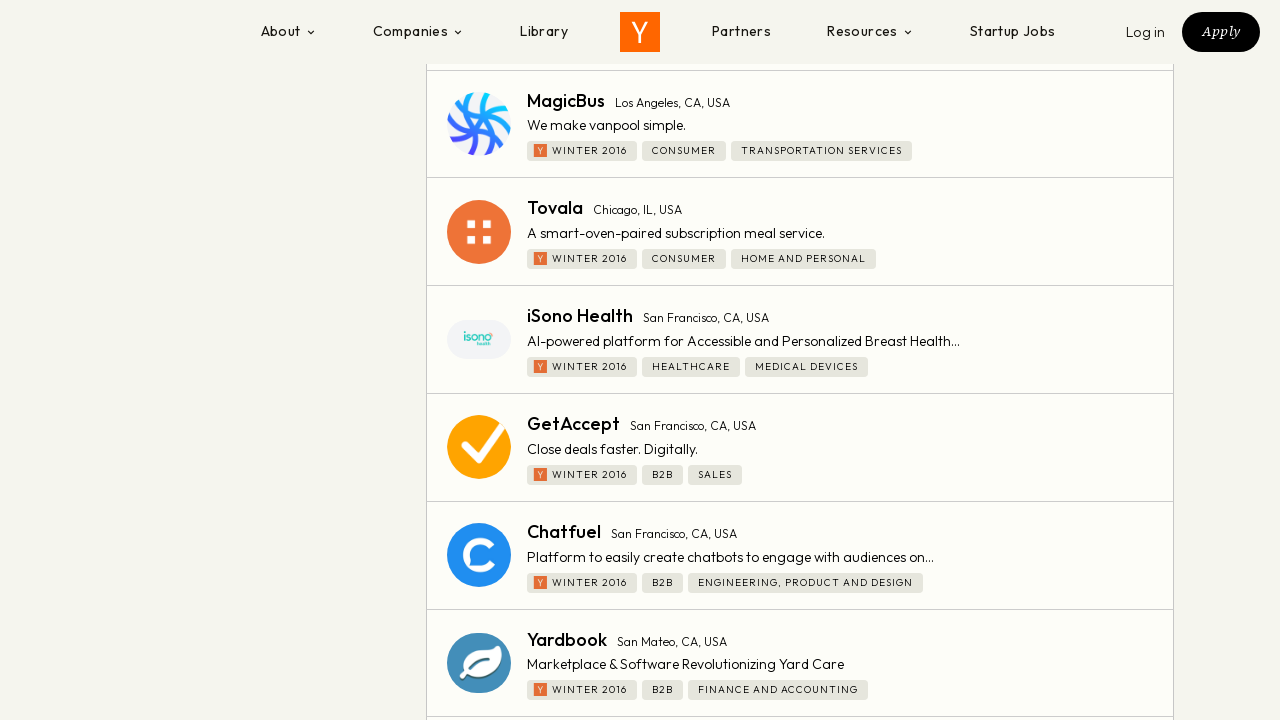

Waited 180ms for company listings to load (iteration 4/100)
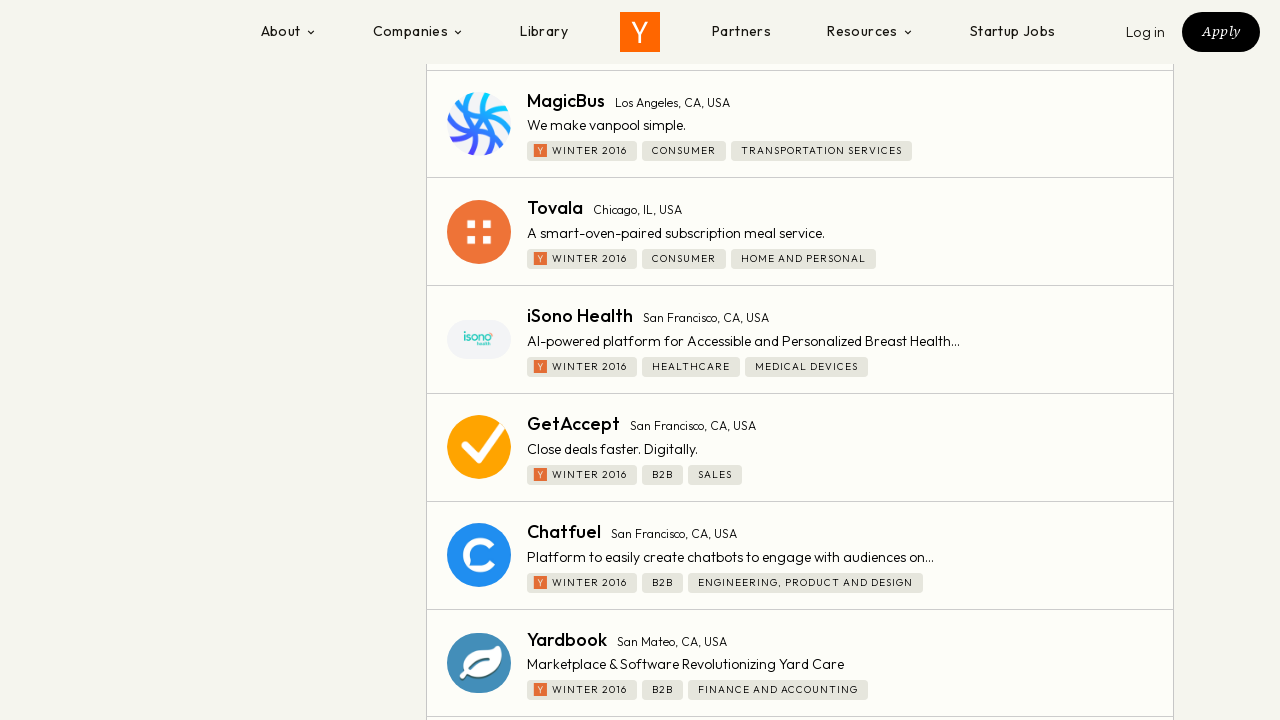

Scrolled to bottom of page (iteration 5/100)
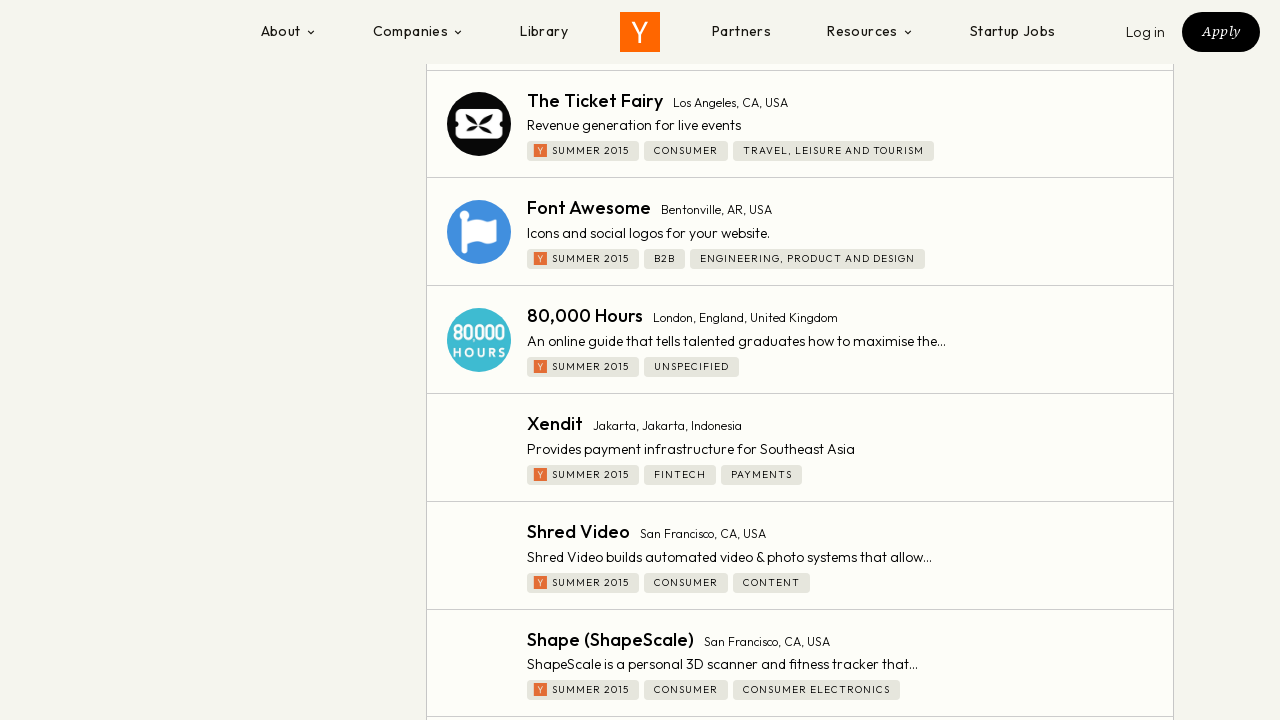

Waited 180ms for company listings to load (iteration 5/100)
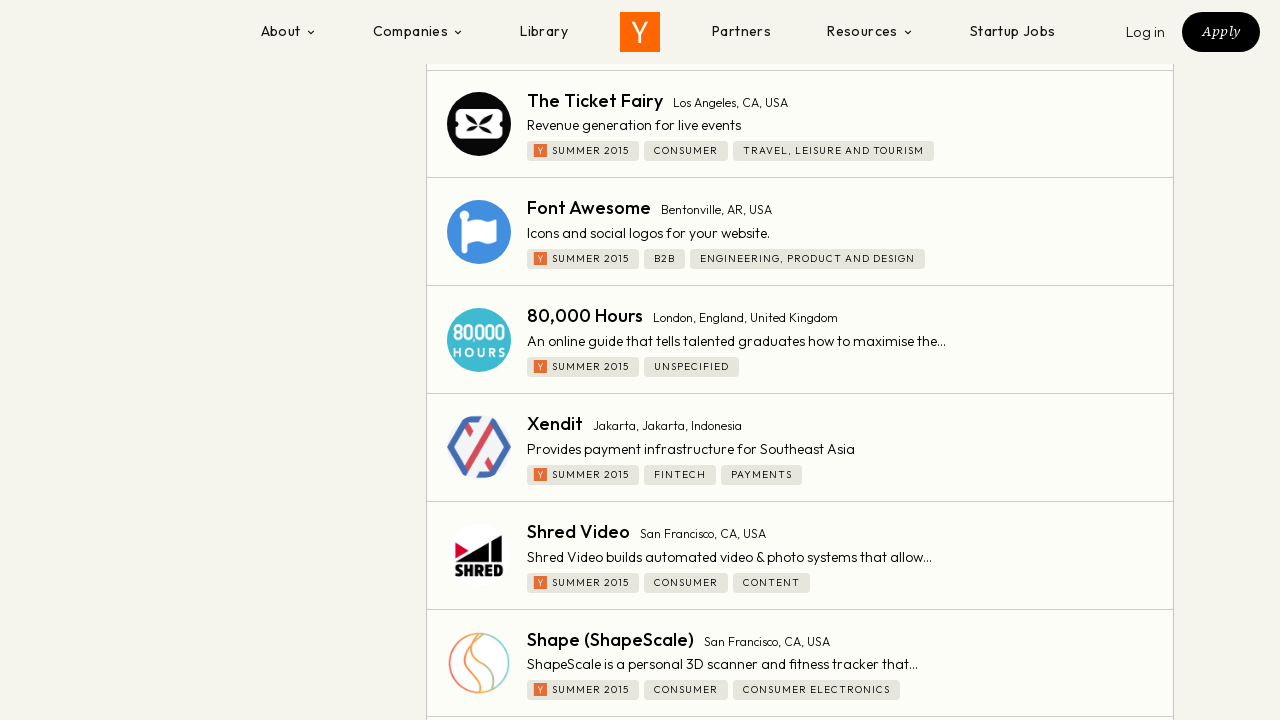

Scrolled to bottom of page (iteration 6/100)
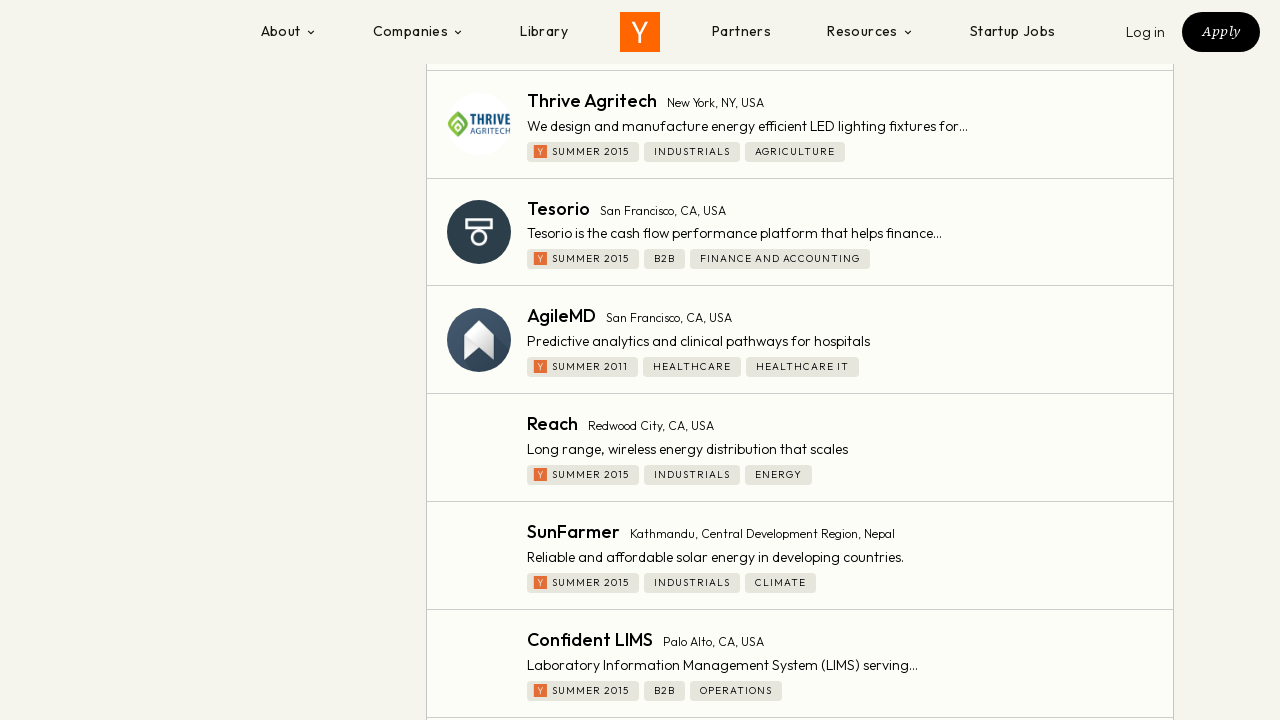

Waited 180ms for company listings to load (iteration 6/100)
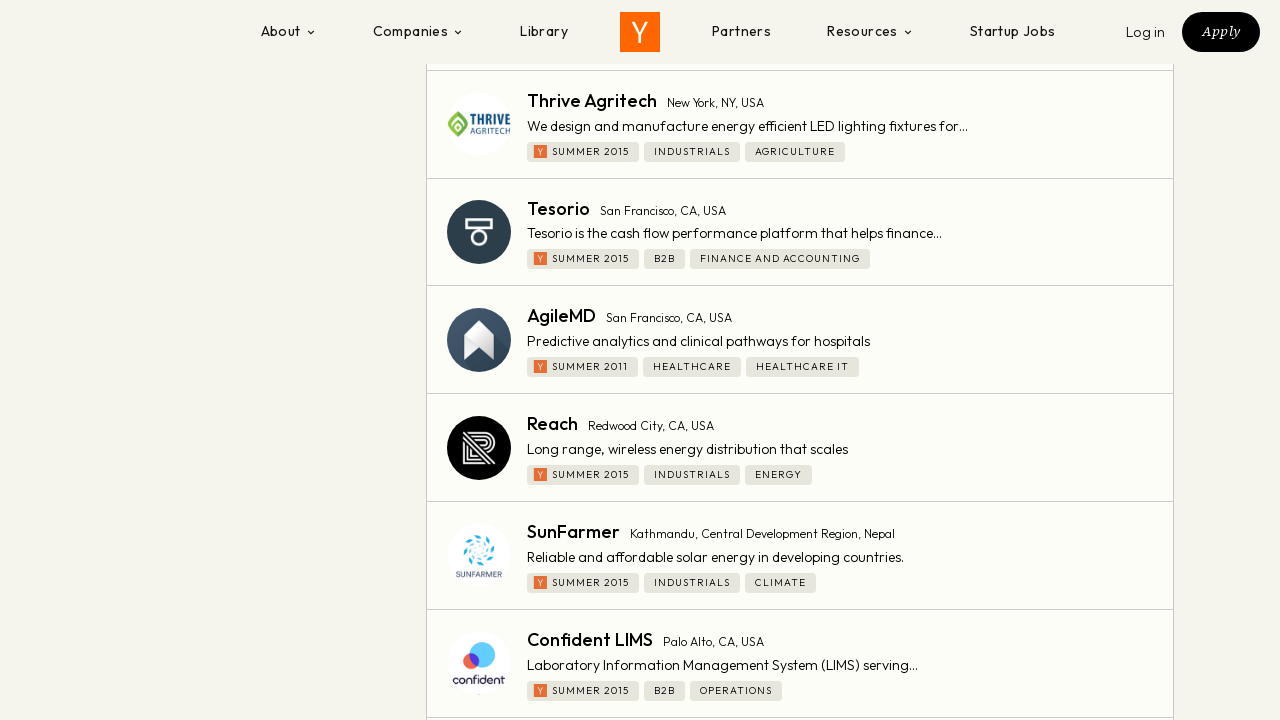

Scrolled to bottom of page (iteration 7/100)
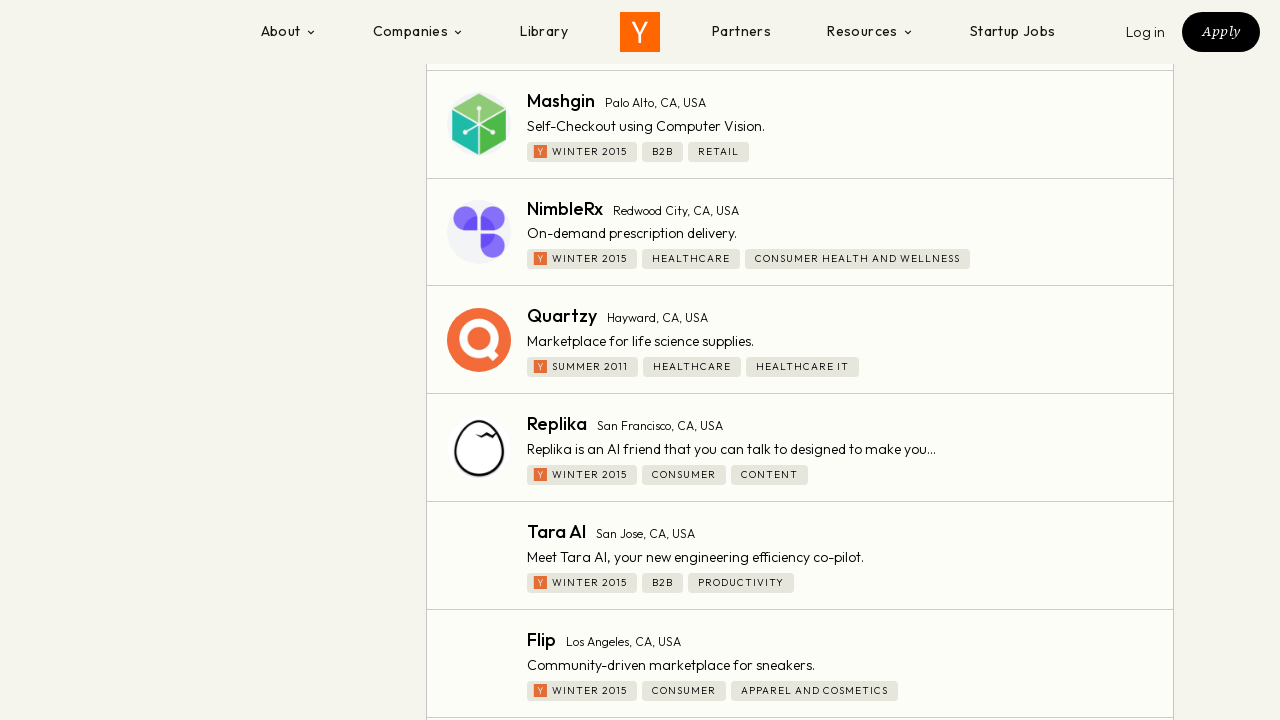

Waited 180ms for company listings to load (iteration 7/100)
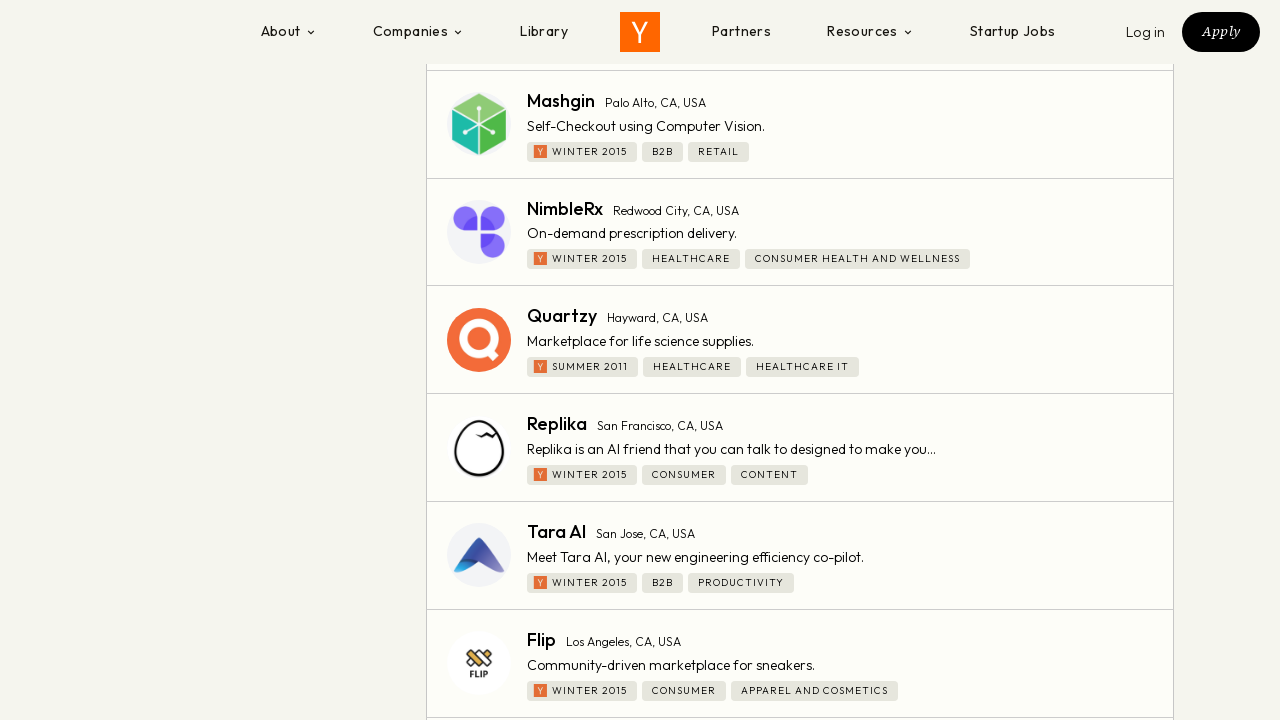

Scrolled to bottom of page (iteration 8/100)
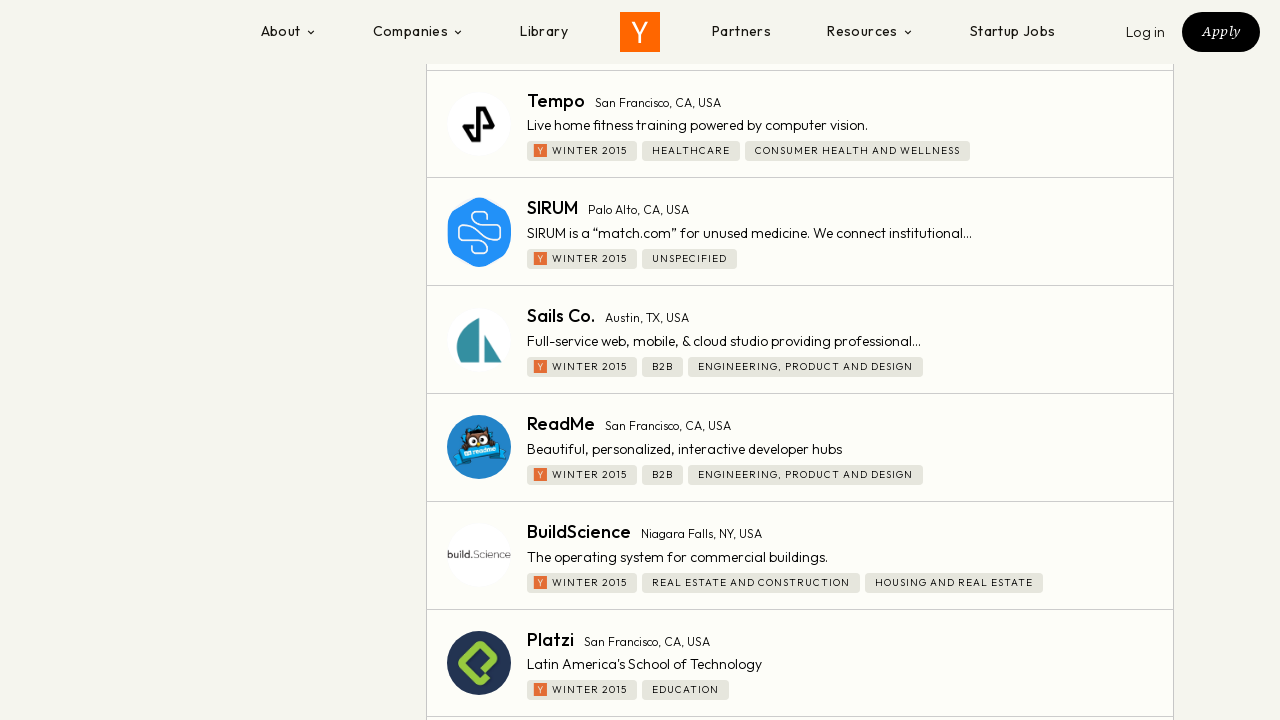

Waited 180ms for company listings to load (iteration 8/100)
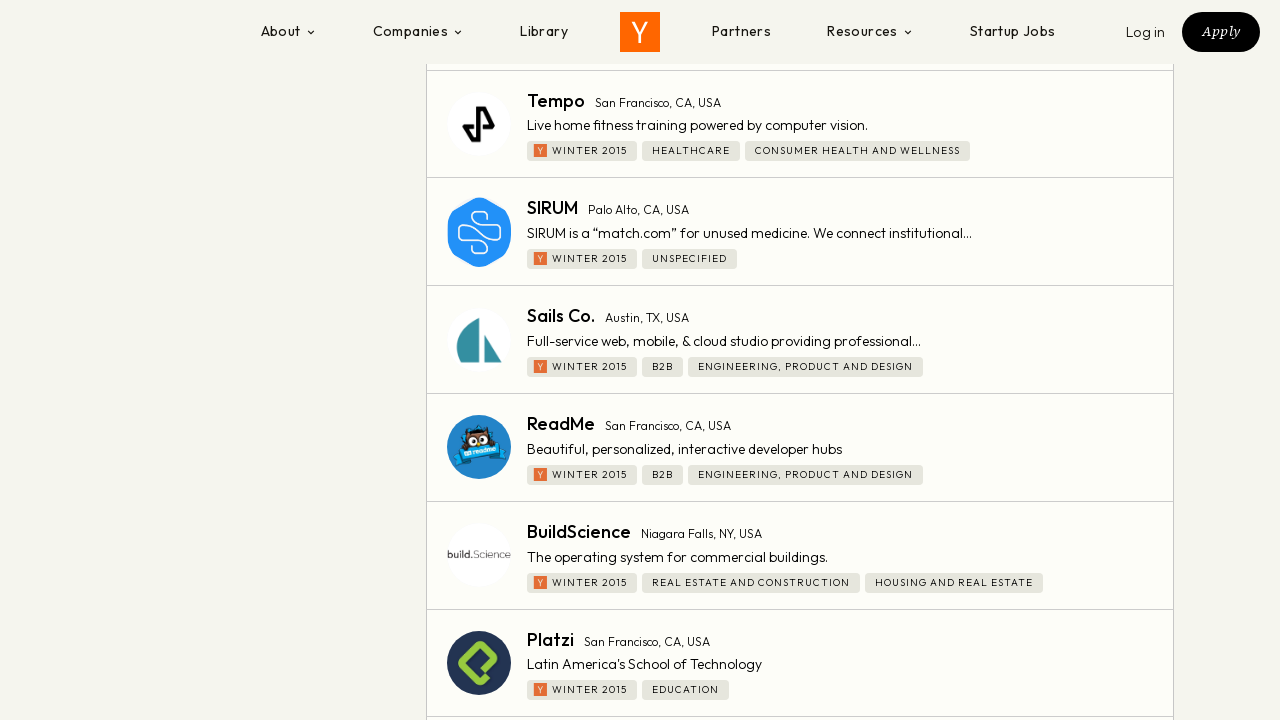

Scrolled to bottom of page (iteration 9/100)
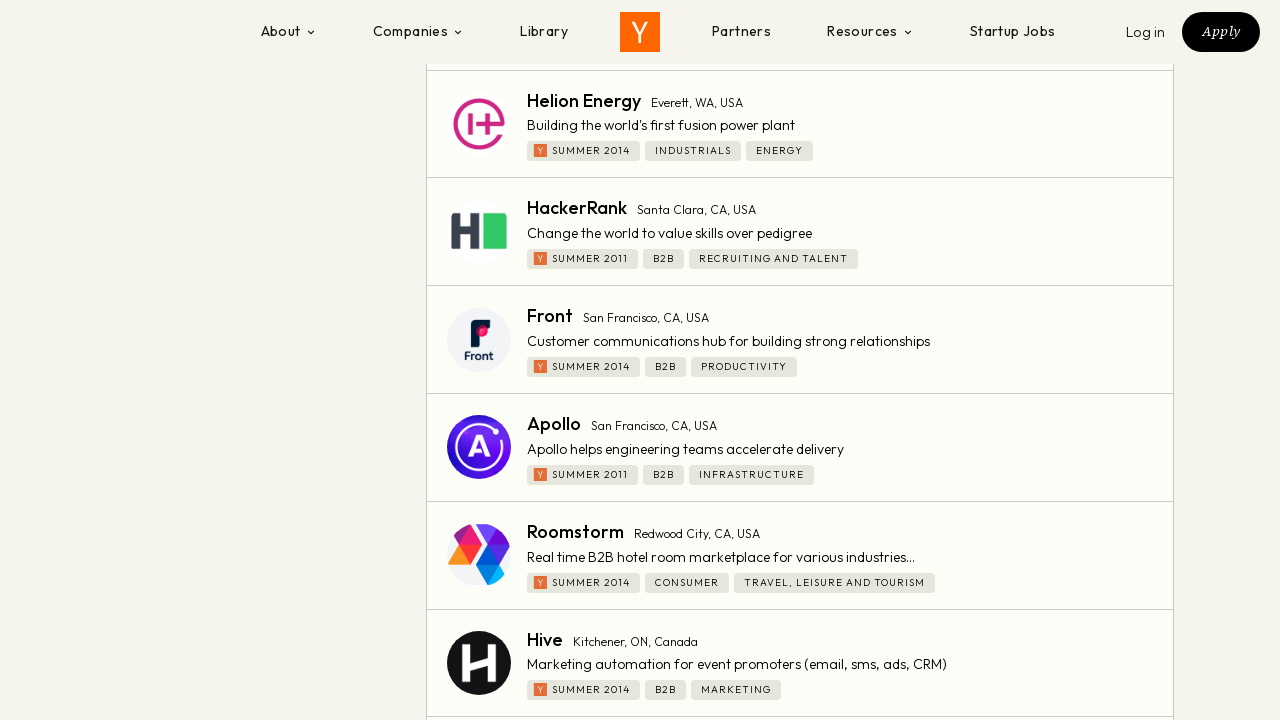

Waited 180ms for company listings to load (iteration 9/100)
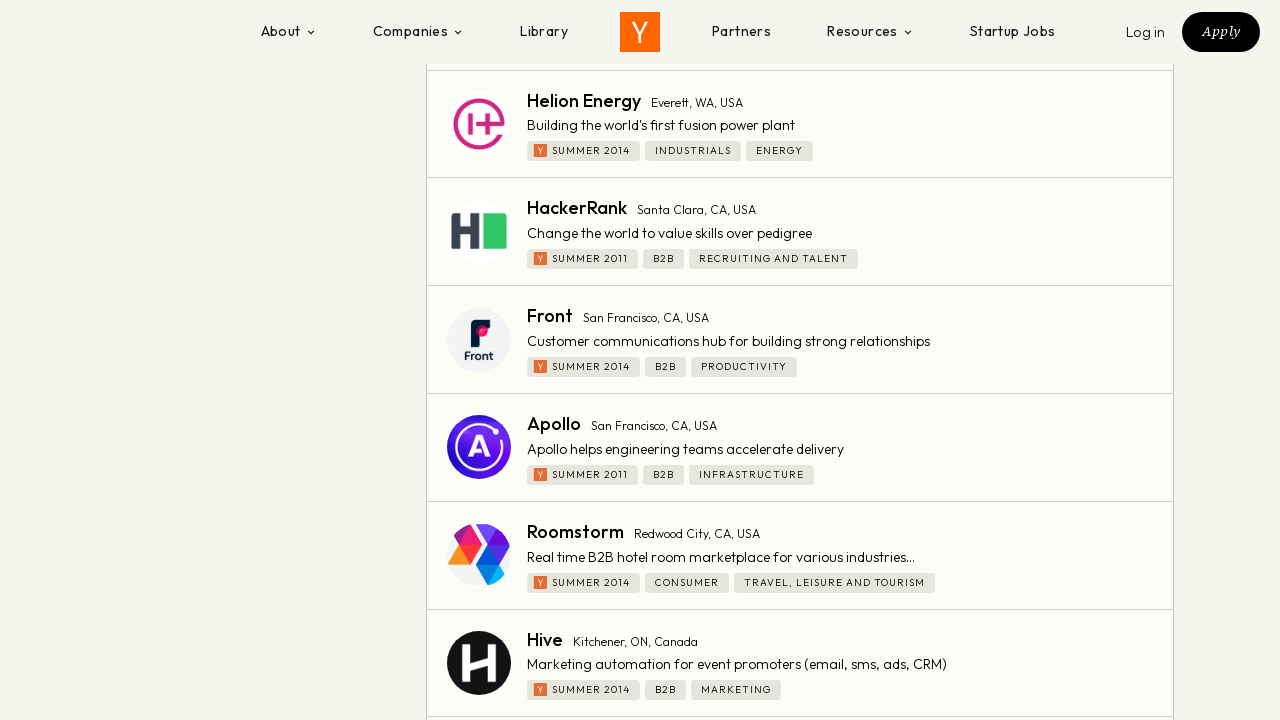

Scrolled to bottom of page (iteration 10/100)
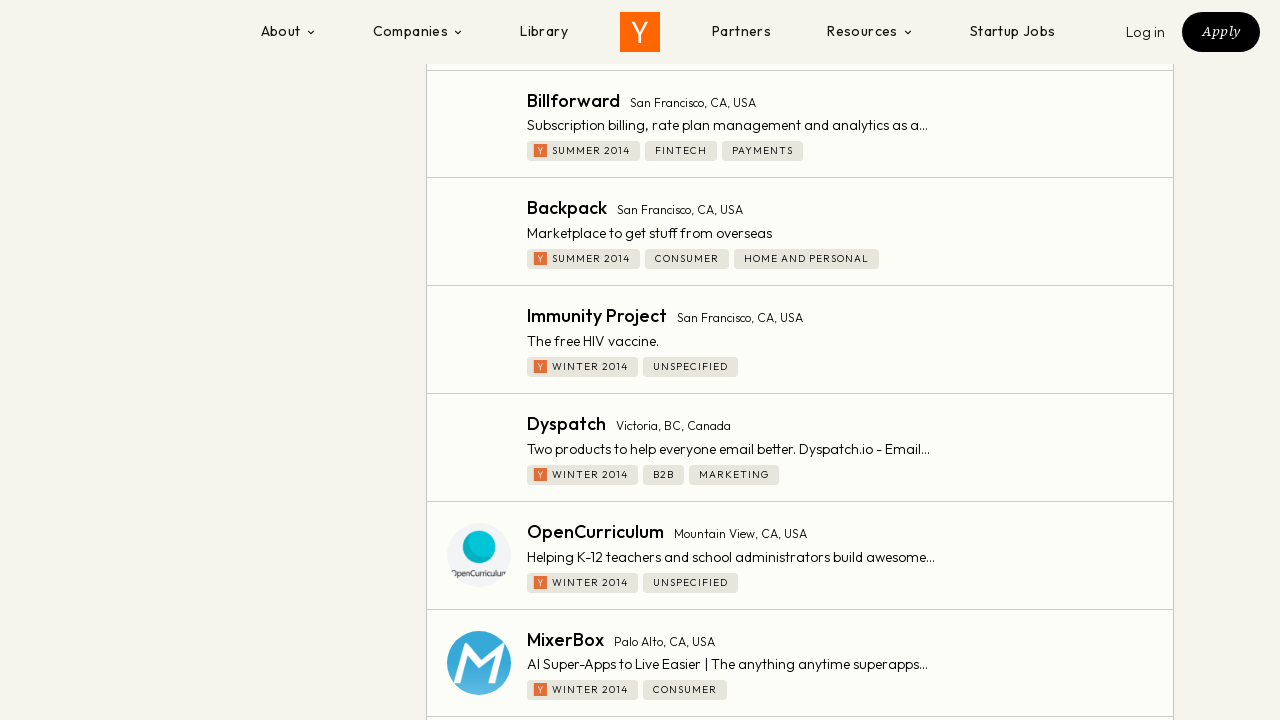

Waited 180ms for company listings to load (iteration 10/100)
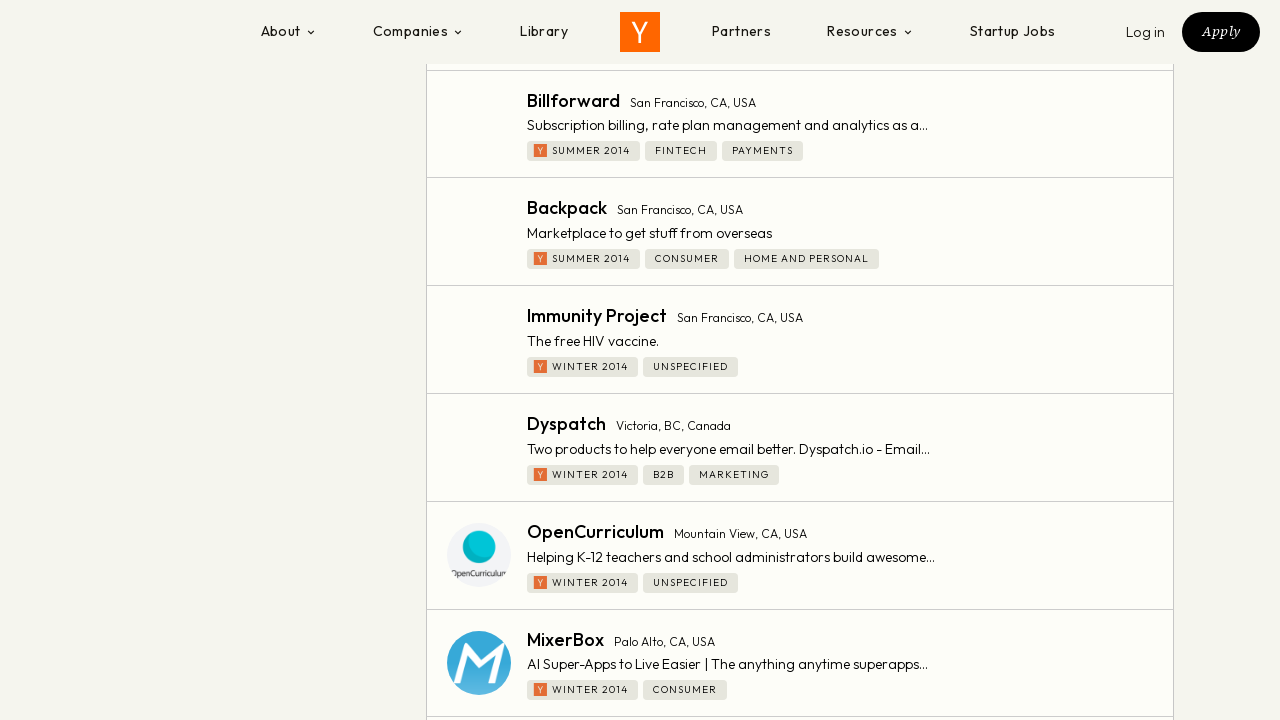

Scrolled to bottom of page (iteration 11/100)
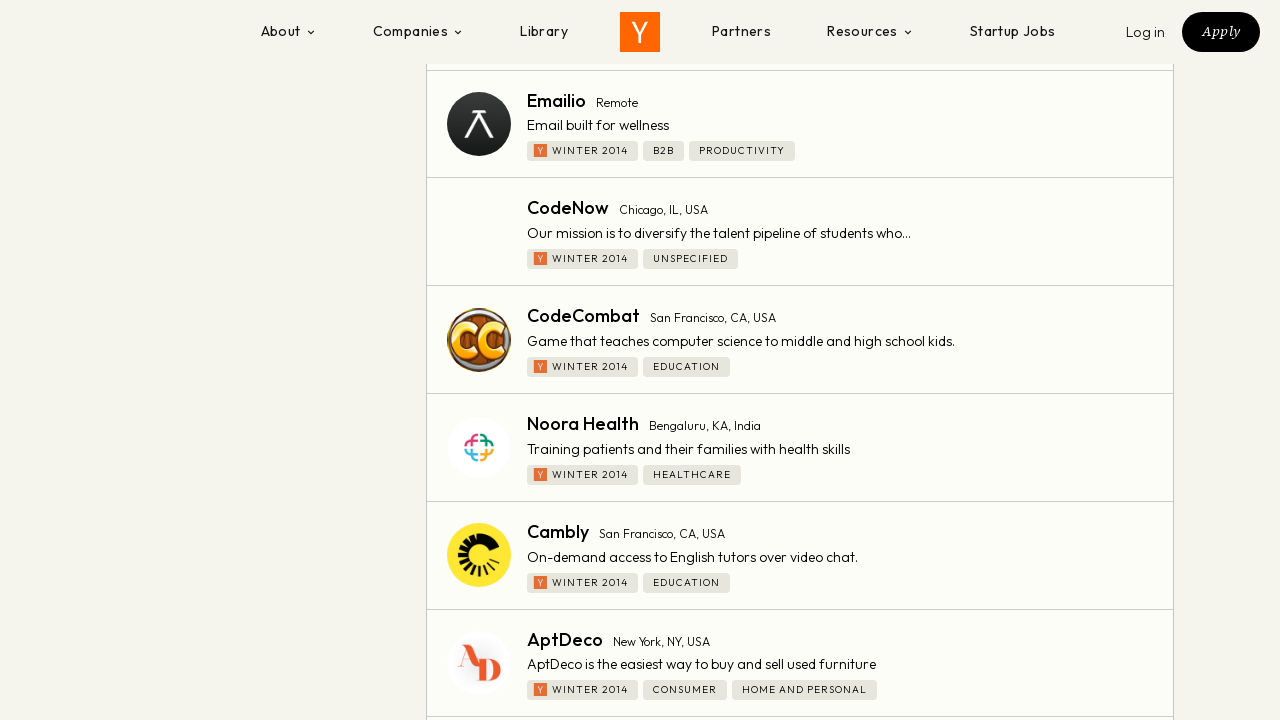

Waited 180ms for company listings to load (iteration 11/100)
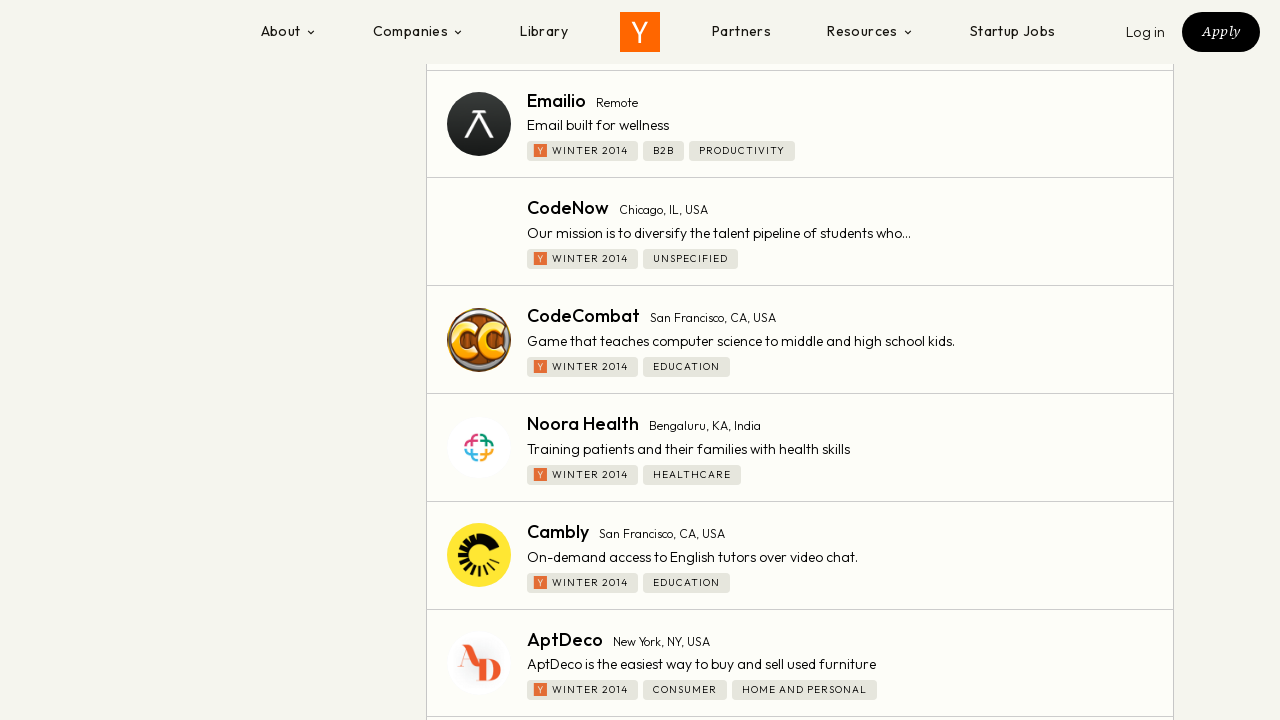

Scrolled to bottom of page (iteration 12/100)
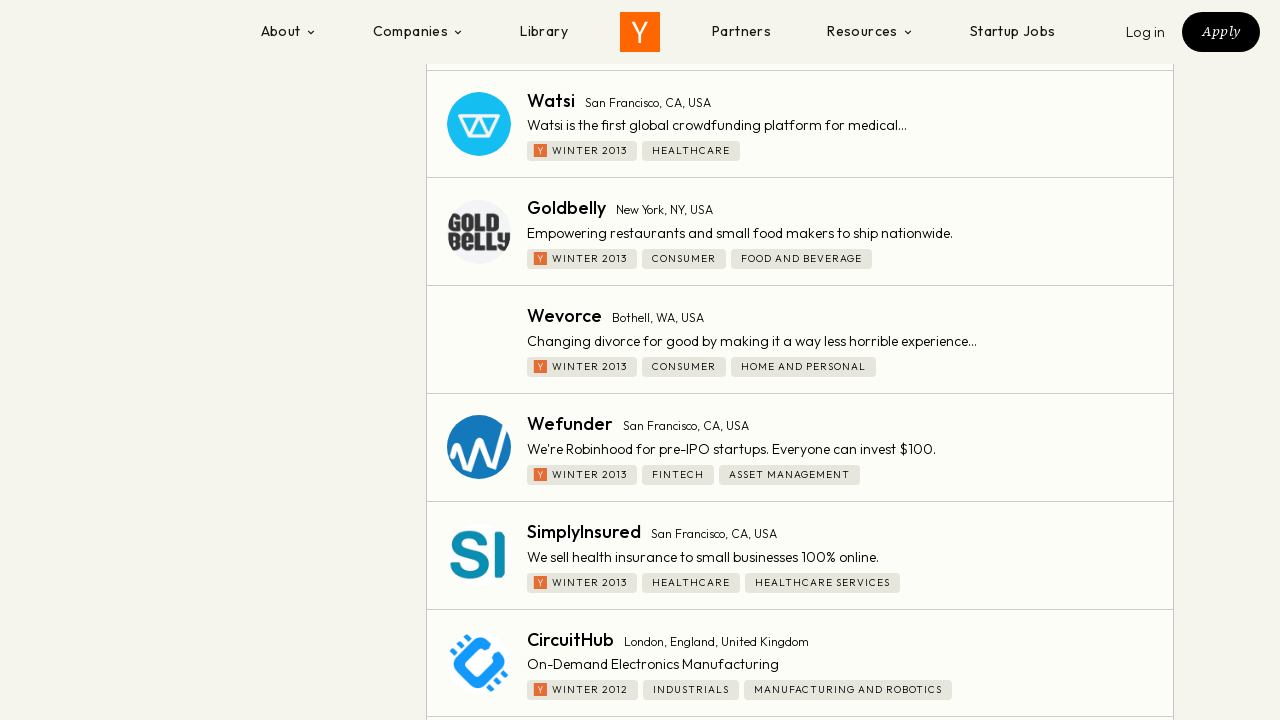

Waited 180ms for company listings to load (iteration 12/100)
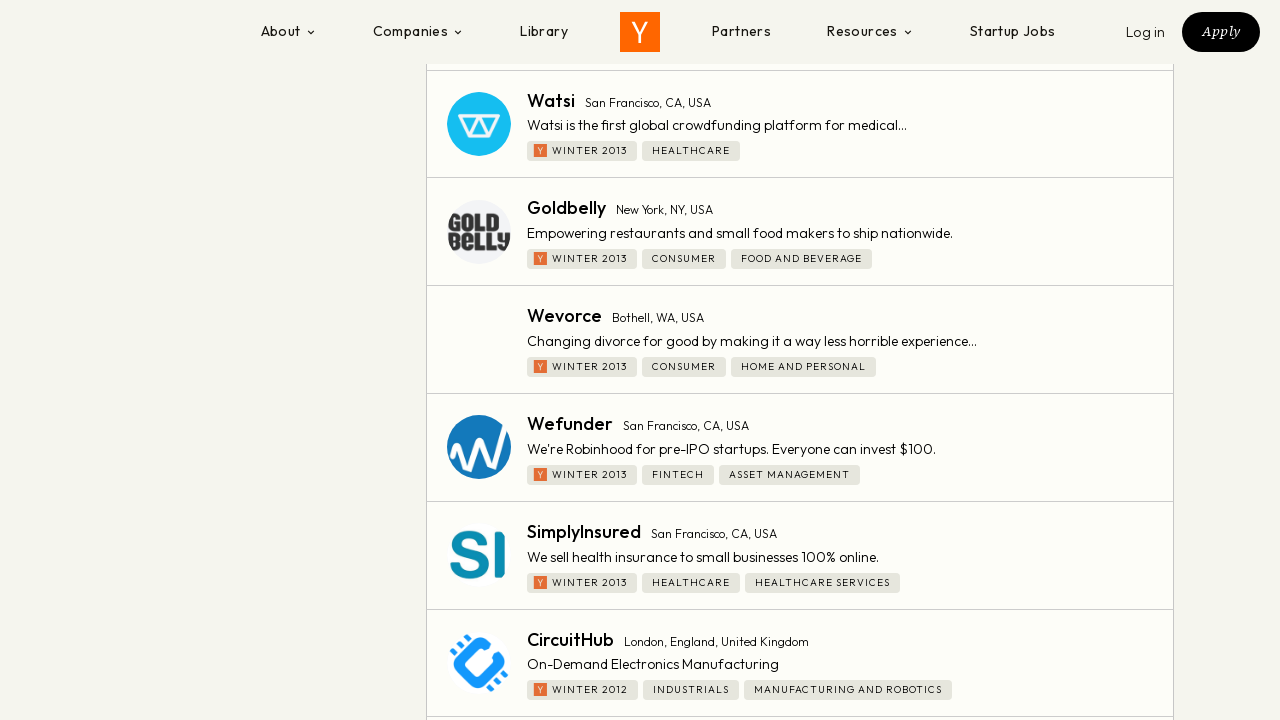

Scrolled to bottom of page (iteration 13/100)
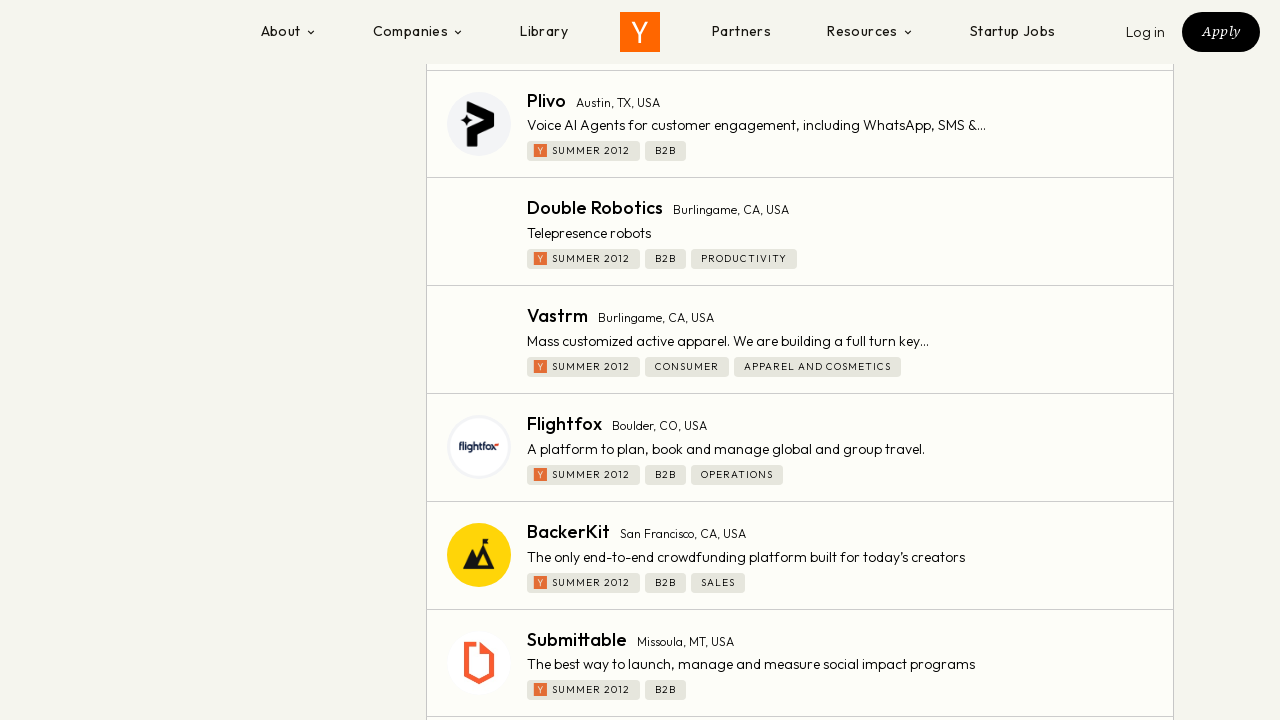

Waited 180ms for company listings to load (iteration 13/100)
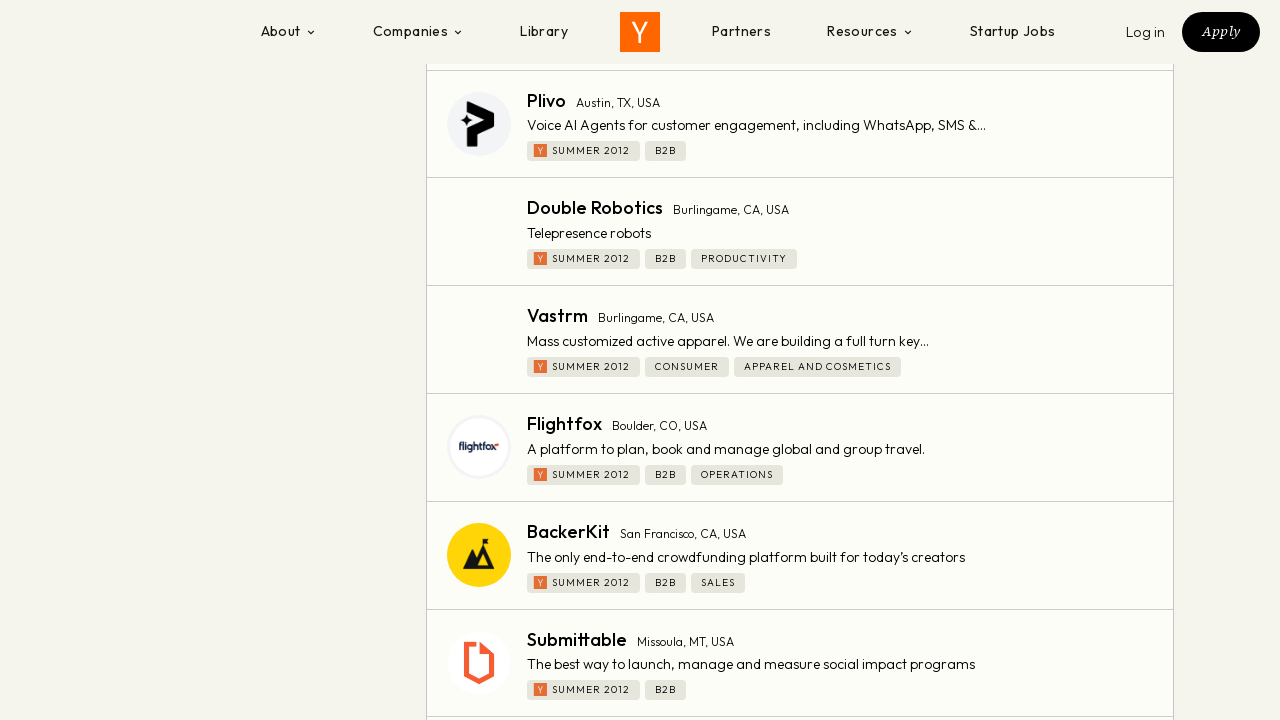

Scrolled to bottom of page (iteration 14/100)
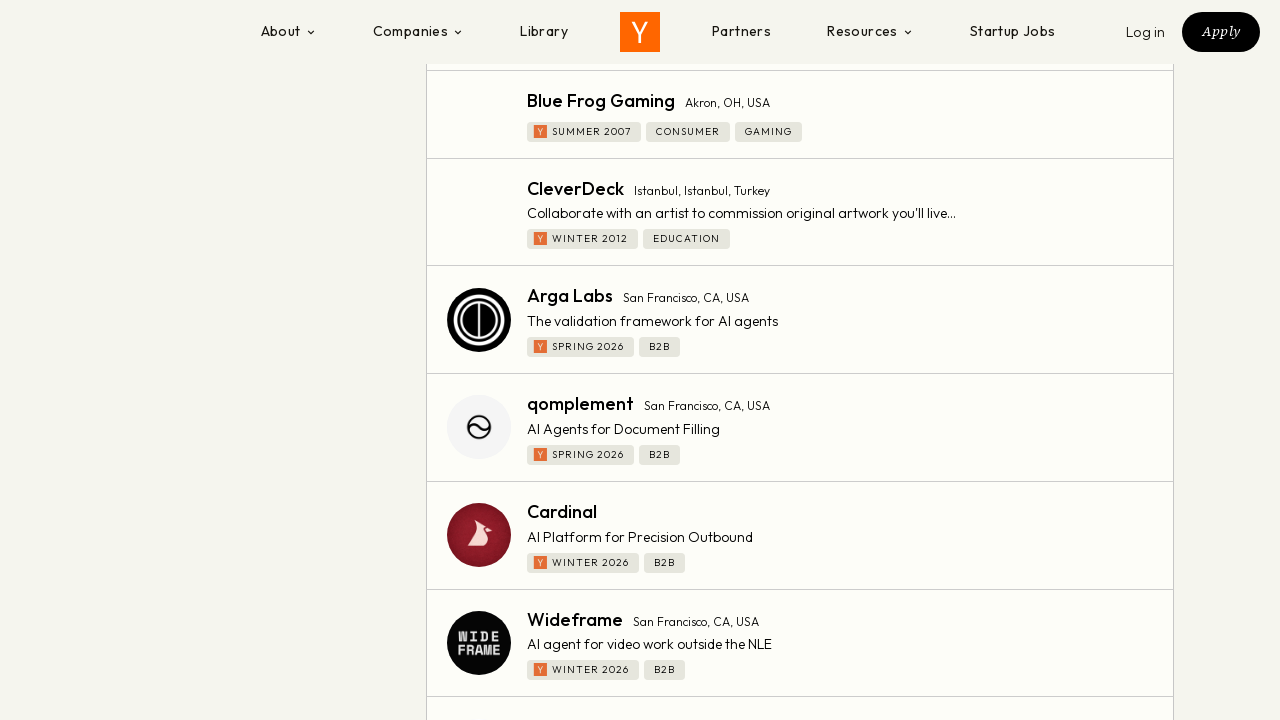

Waited 180ms for company listings to load (iteration 14/100)
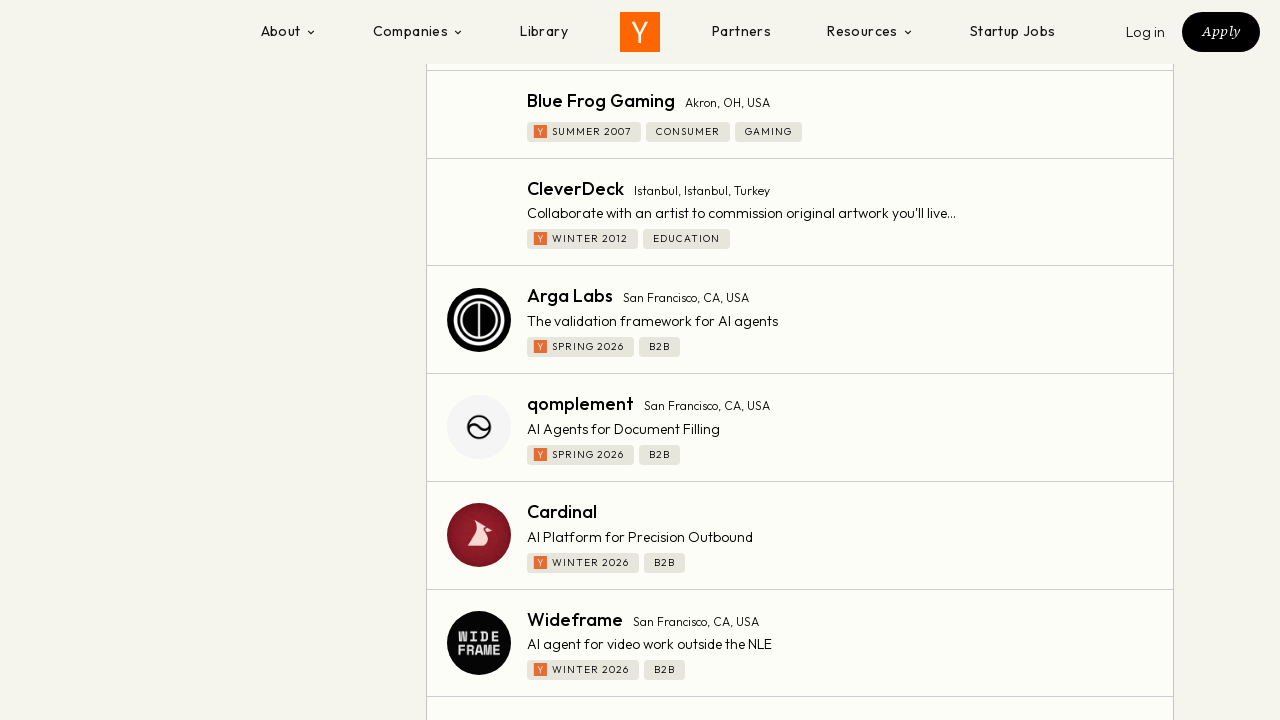

Scrolled to bottom of page (iteration 15/100)
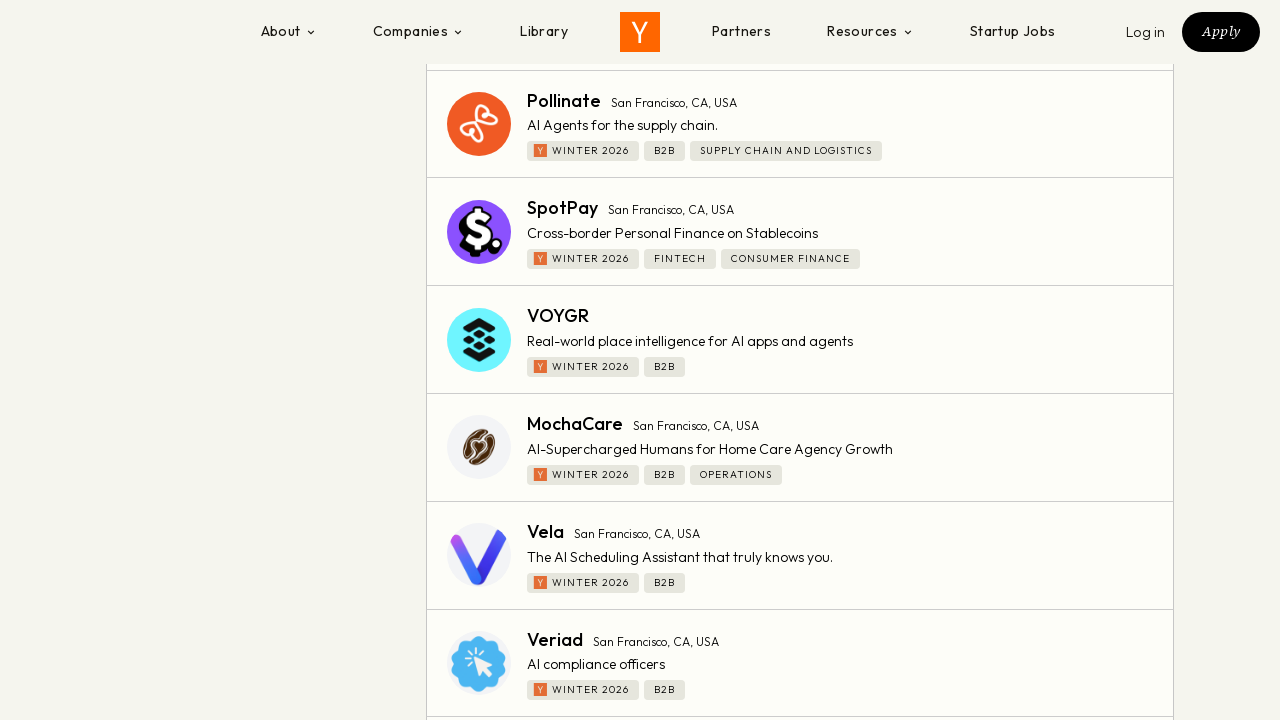

Waited 180ms for company listings to load (iteration 15/100)
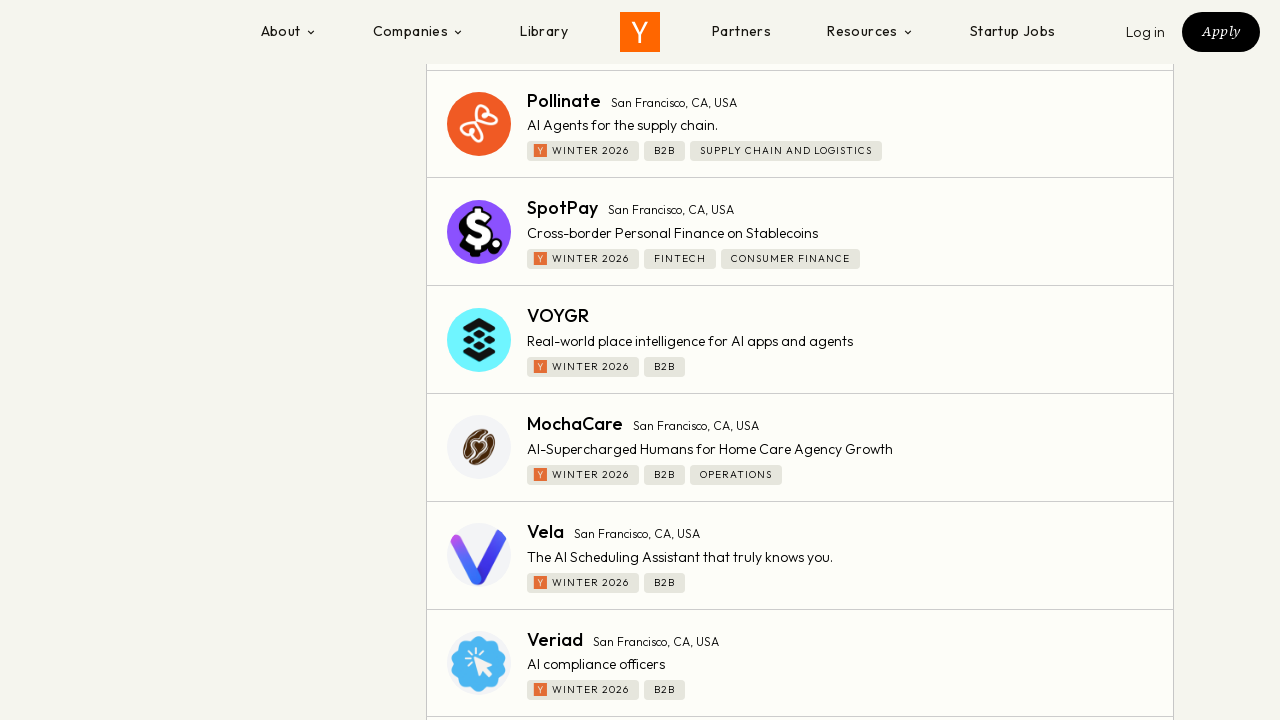

Scrolled to bottom of page (iteration 16/100)
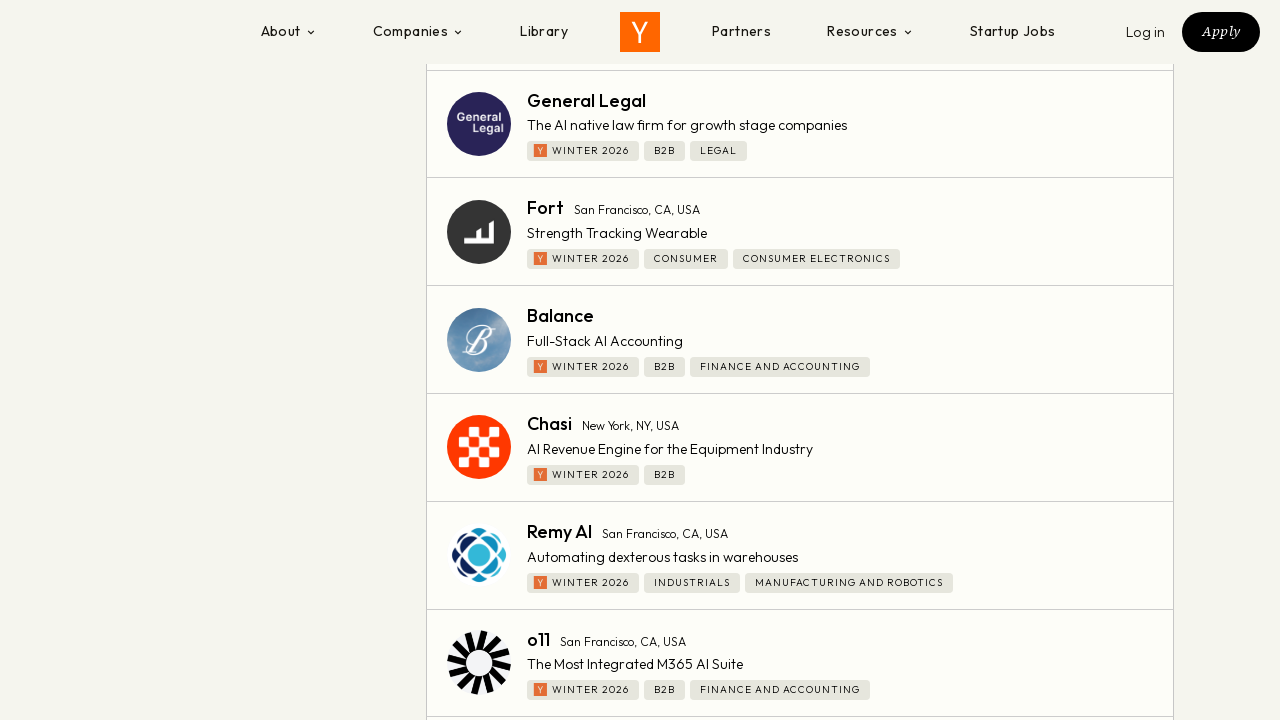

Waited 180ms for company listings to load (iteration 16/100)
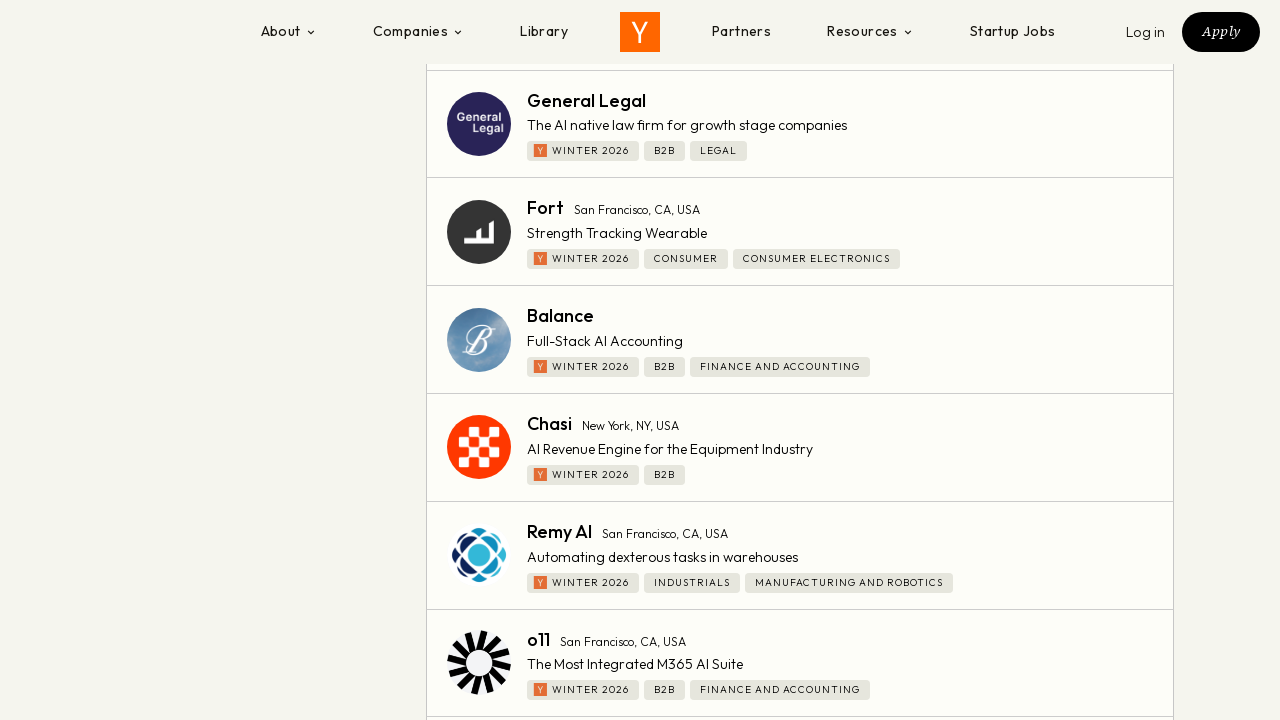

Scrolled to bottom of page (iteration 17/100)
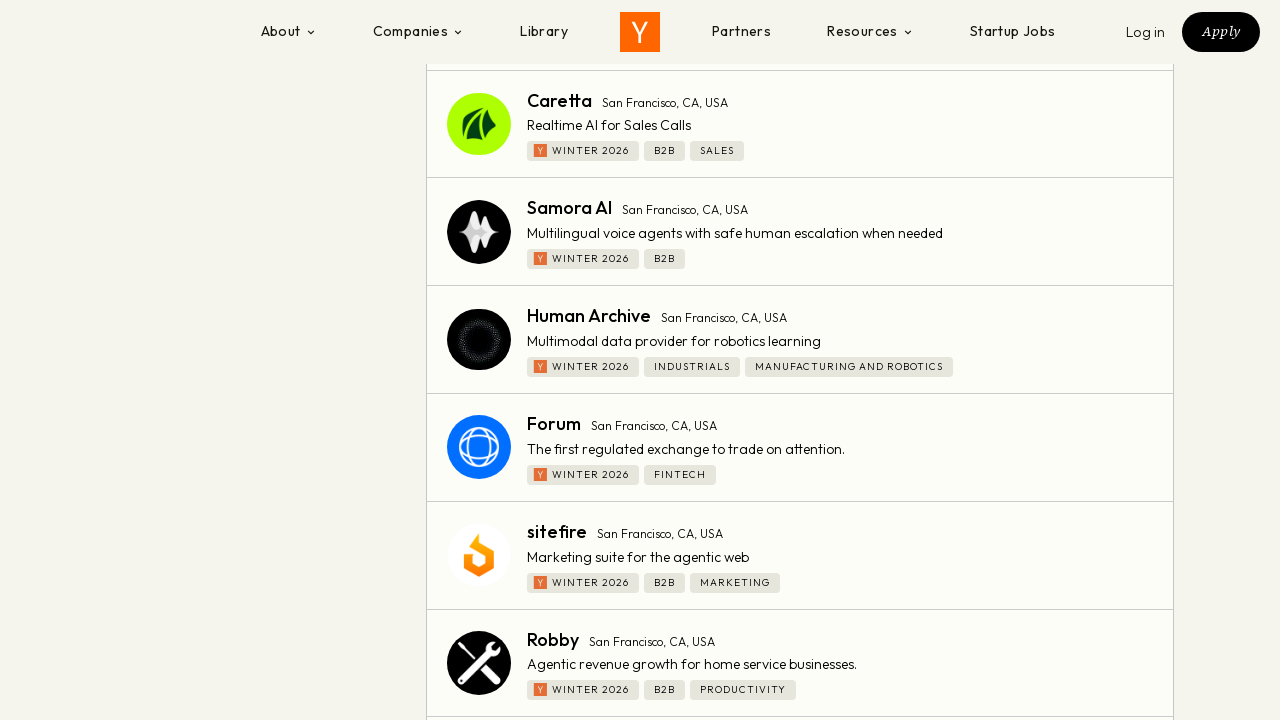

Waited 180ms for company listings to load (iteration 17/100)
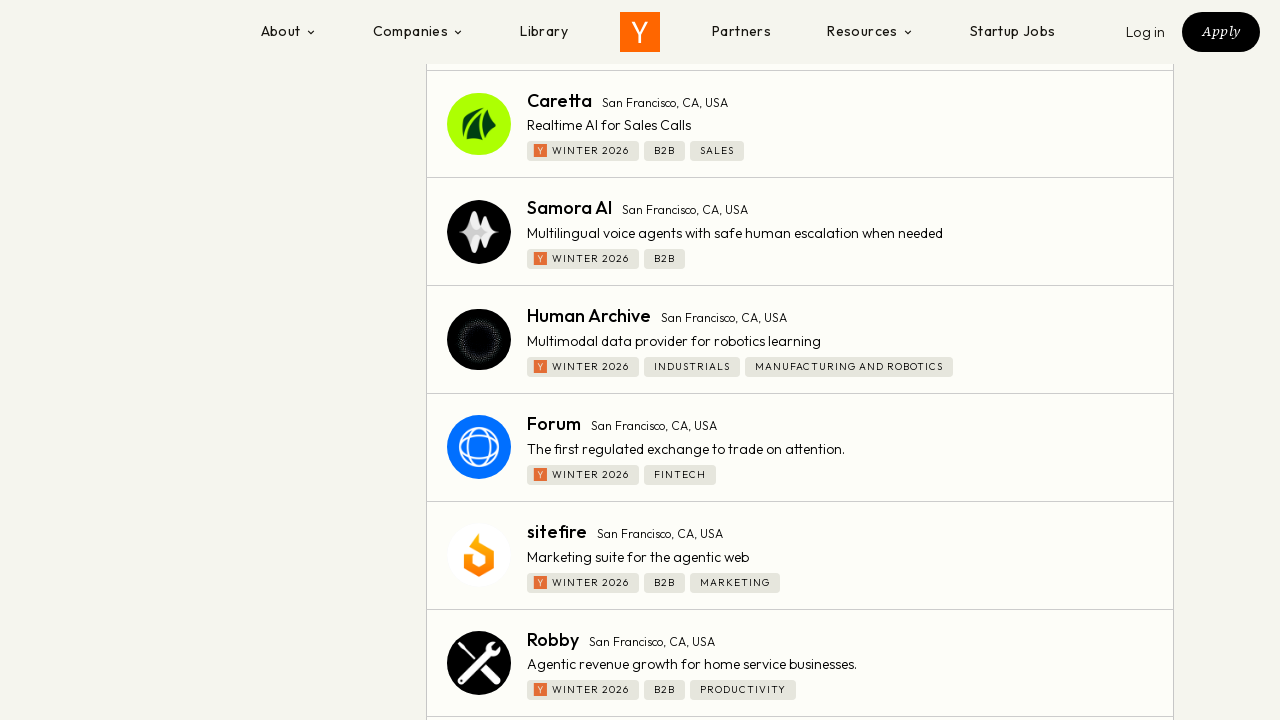

Scrolled to bottom of page (iteration 18/100)
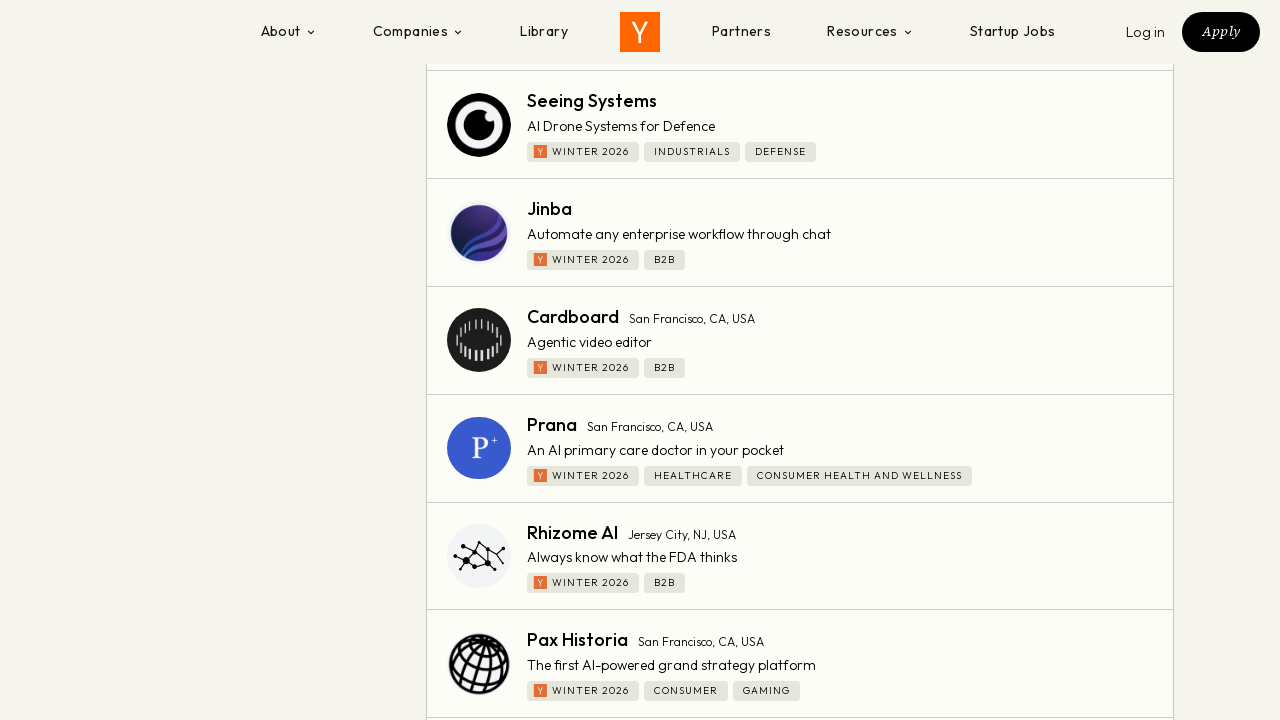

Waited 180ms for company listings to load (iteration 18/100)
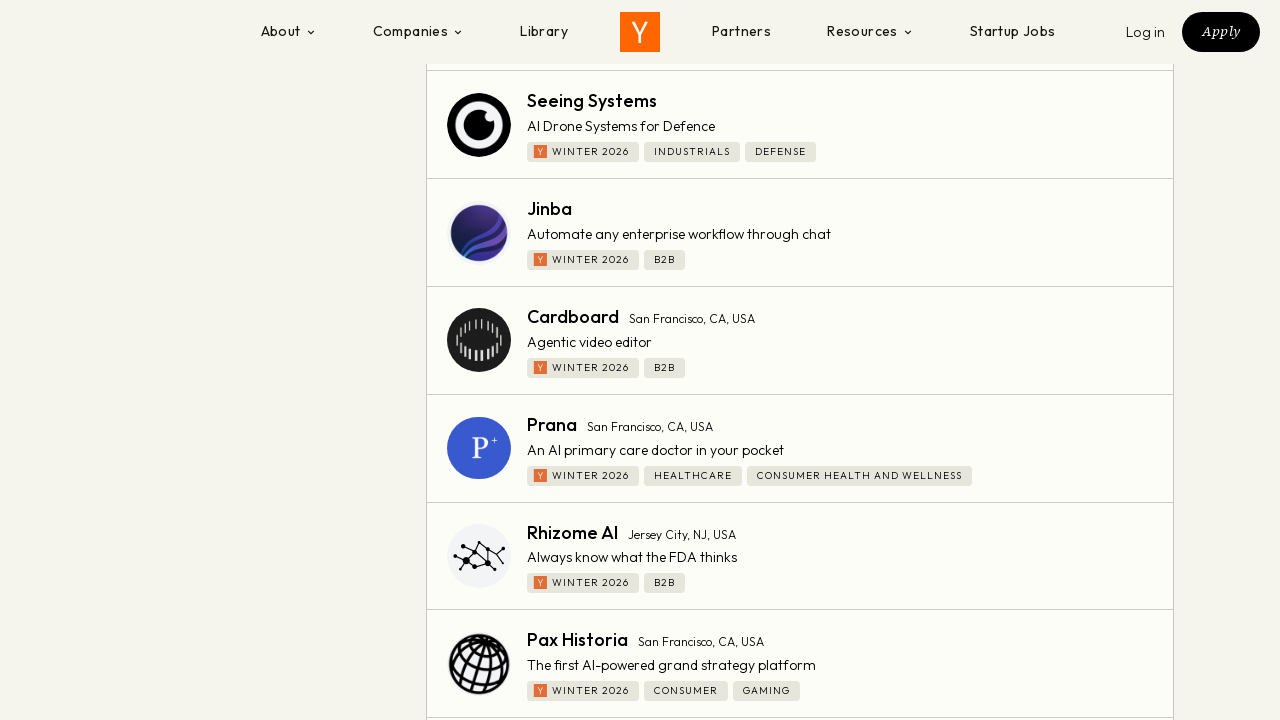

Scrolled to bottom of page (iteration 19/100)
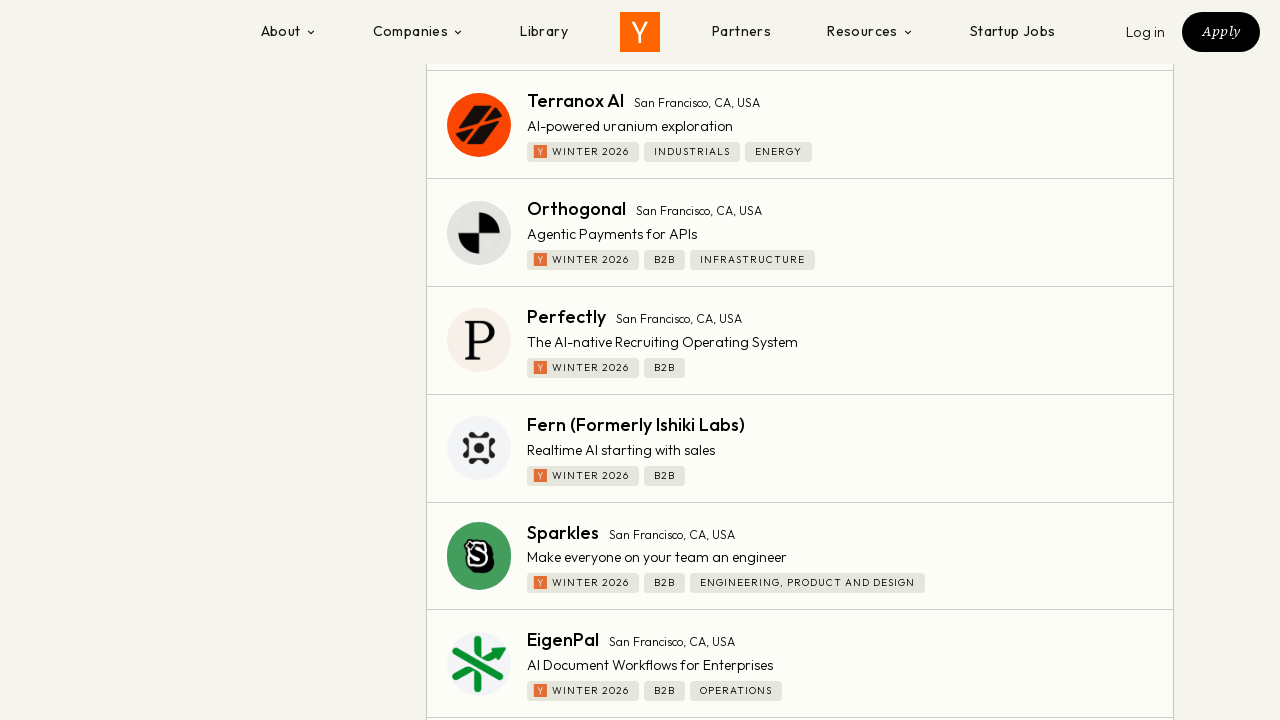

Waited 180ms for company listings to load (iteration 19/100)
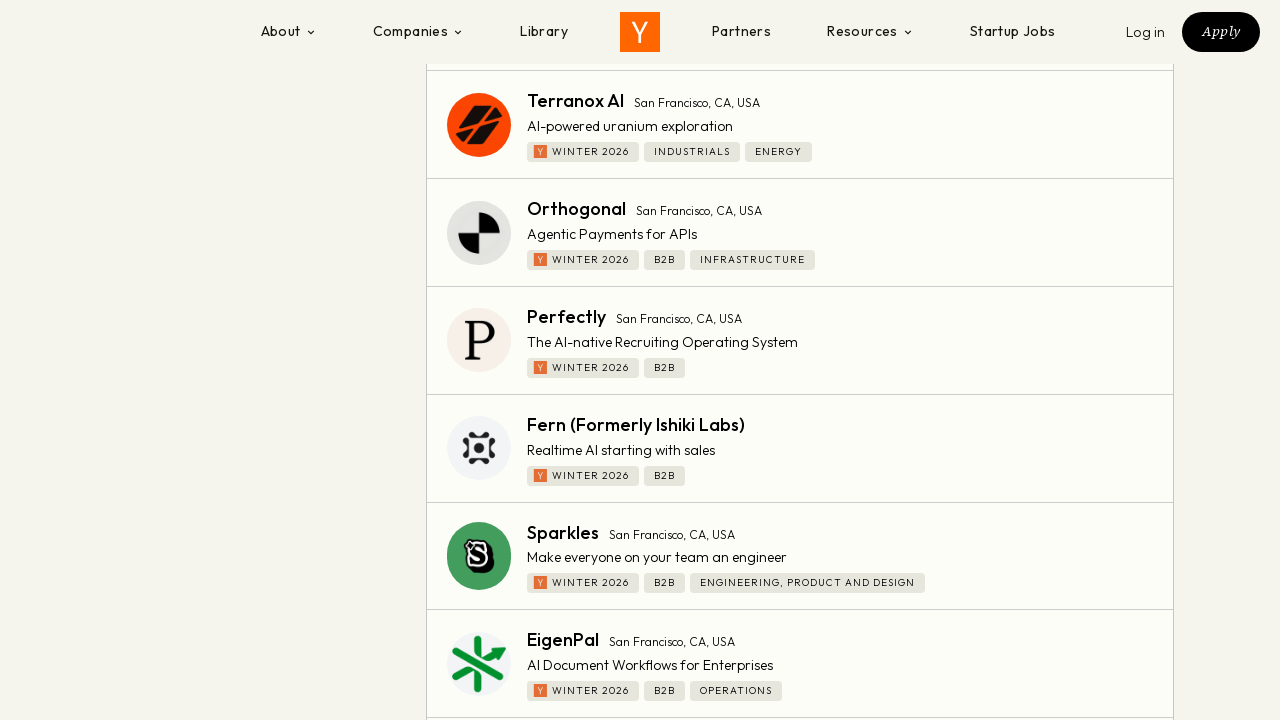

Scrolled to bottom of page (iteration 20/100)
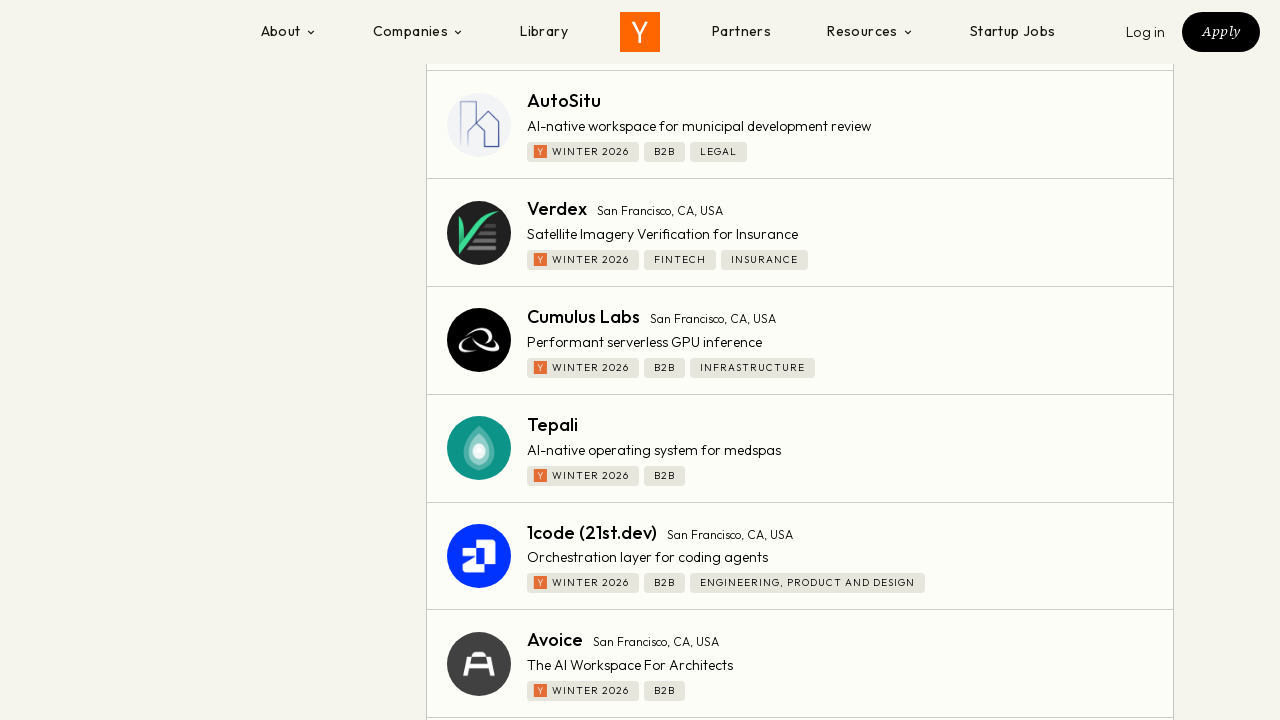

Waited 180ms for company listings to load (iteration 20/100)
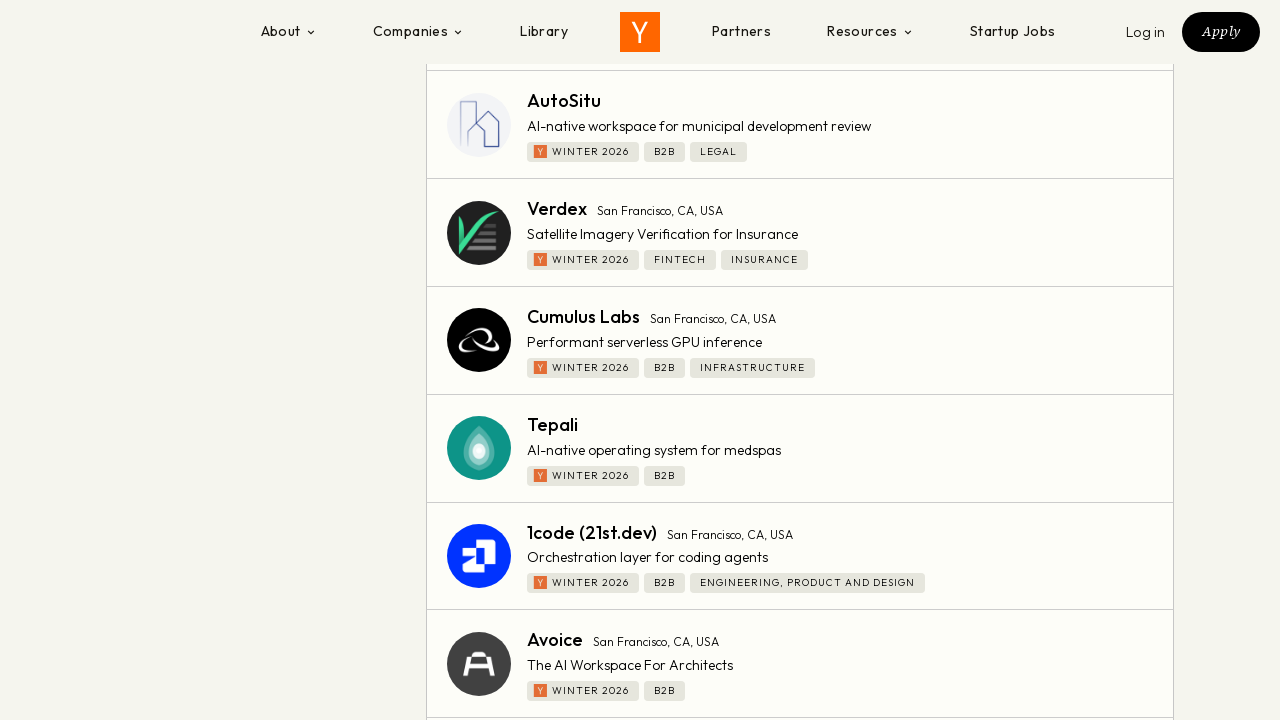

Scrolled to bottom of page (iteration 21/100)
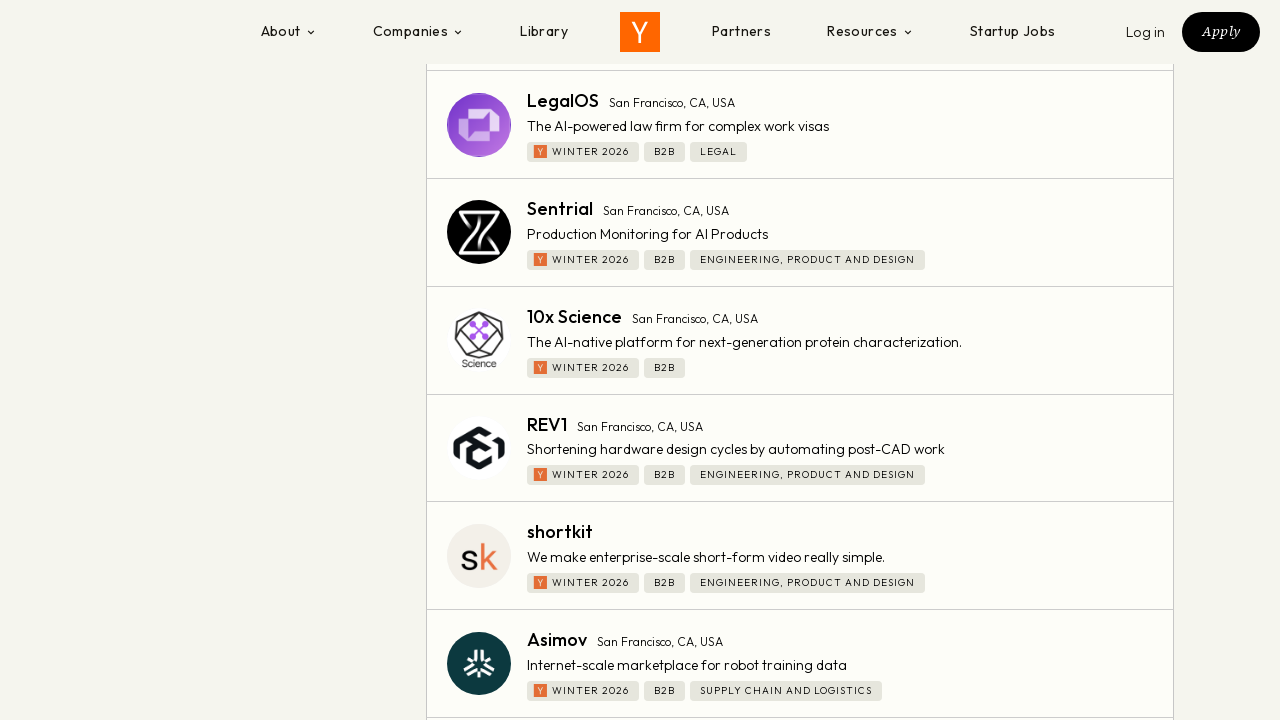

Waited 180ms for company listings to load (iteration 21/100)
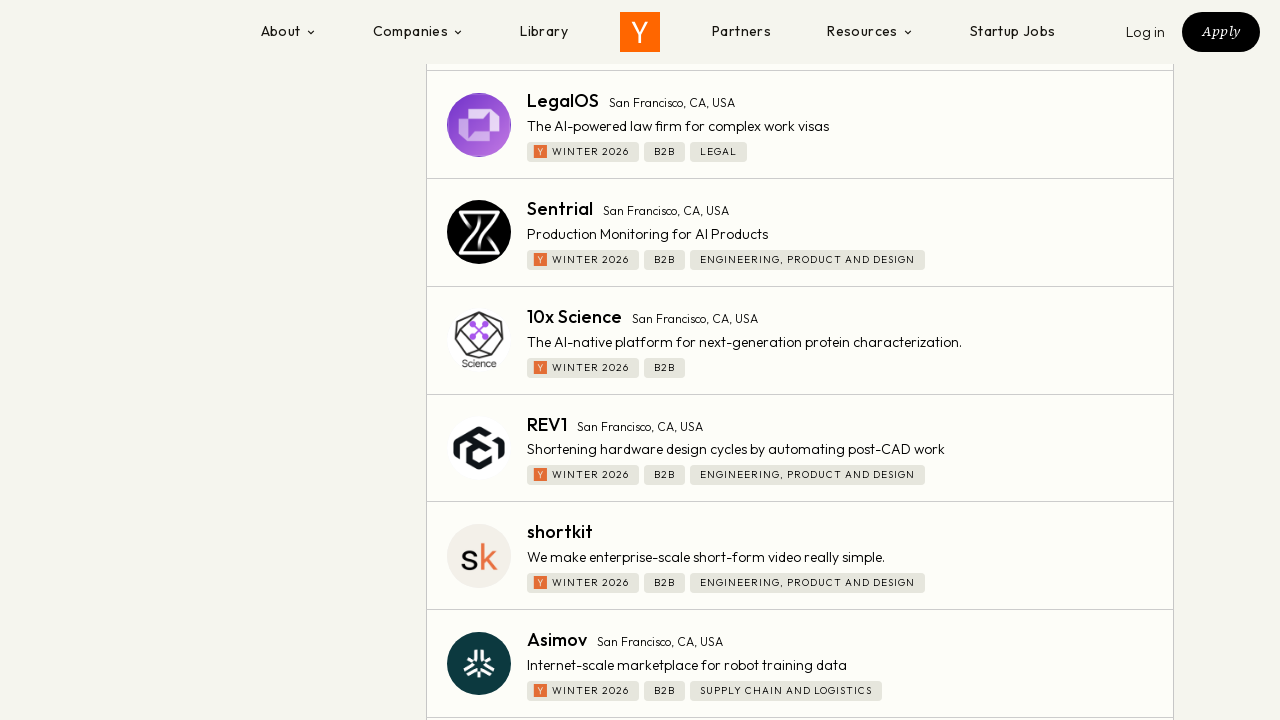

Scrolled to bottom of page (iteration 22/100)
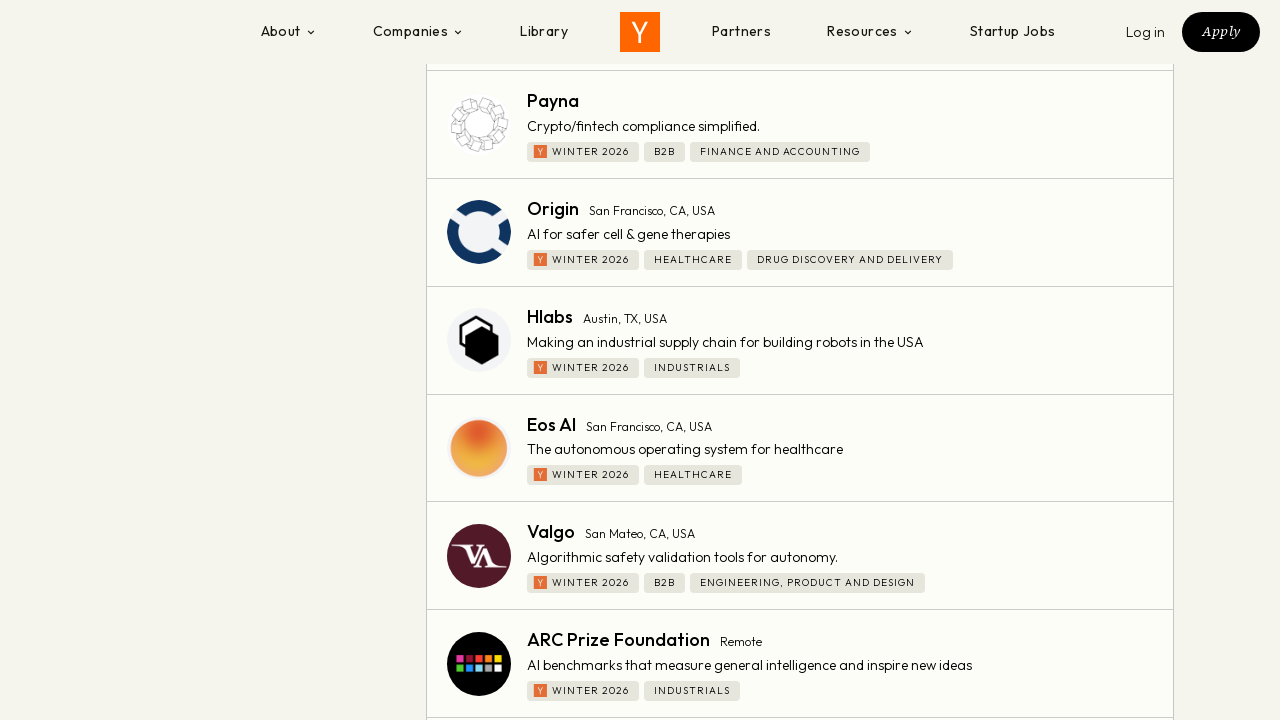

Waited 180ms for company listings to load (iteration 22/100)
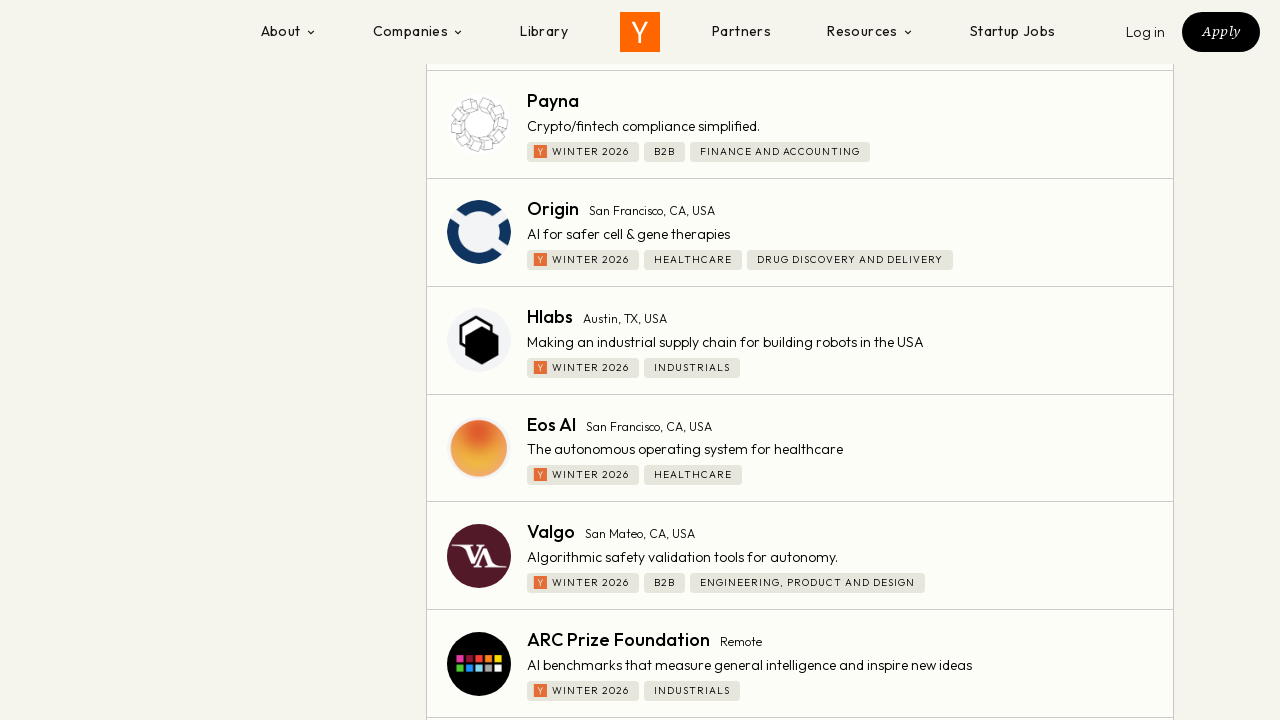

Scrolled to bottom of page (iteration 23/100)
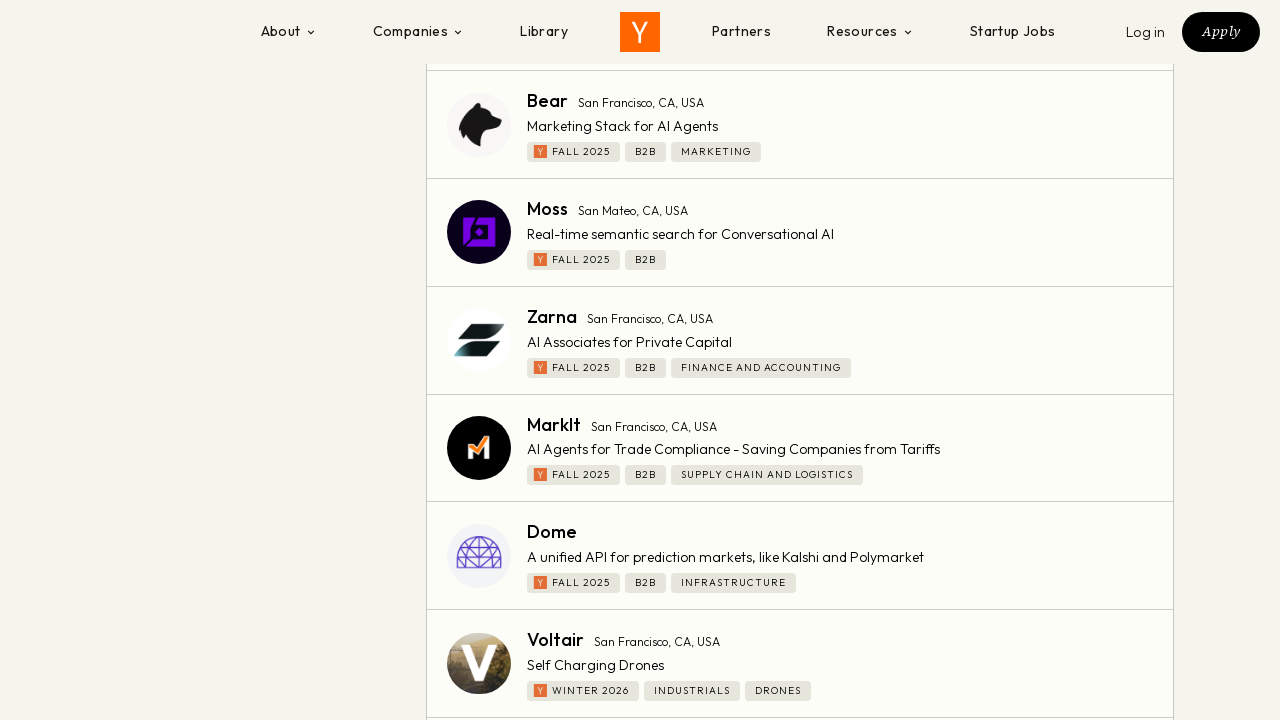

Waited 180ms for company listings to load (iteration 23/100)
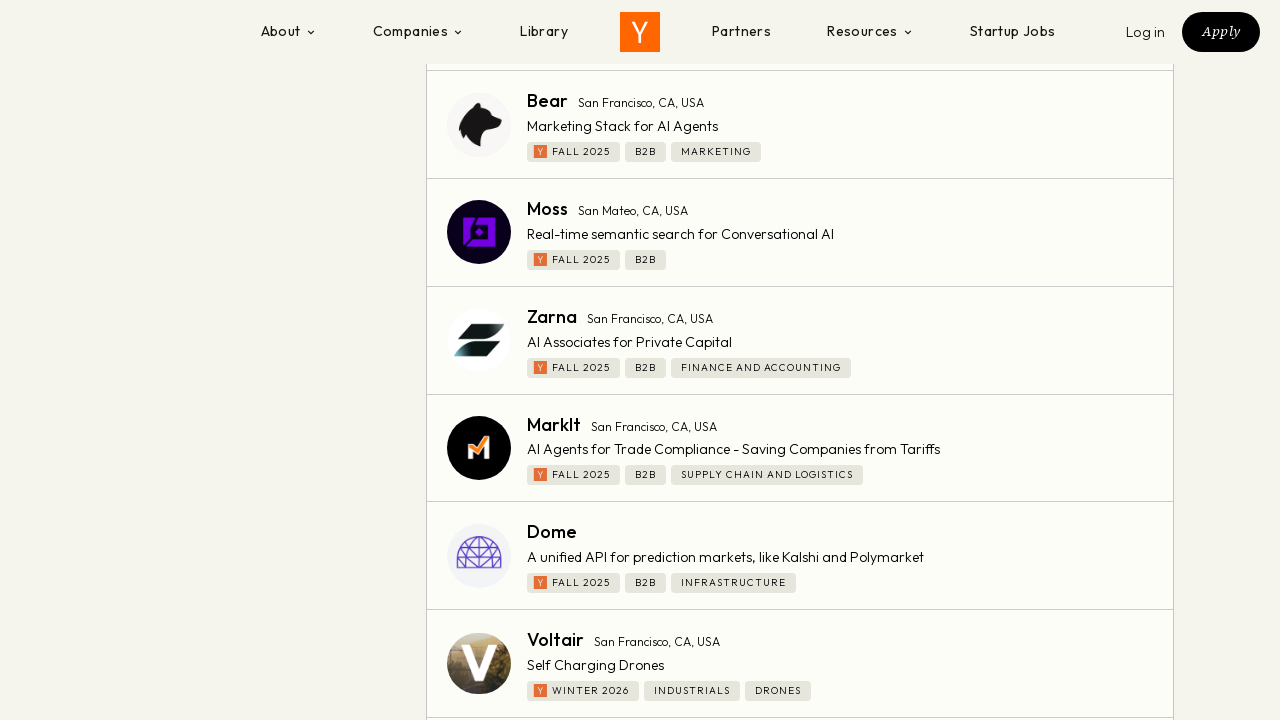

Scrolled to bottom of page (iteration 24/100)
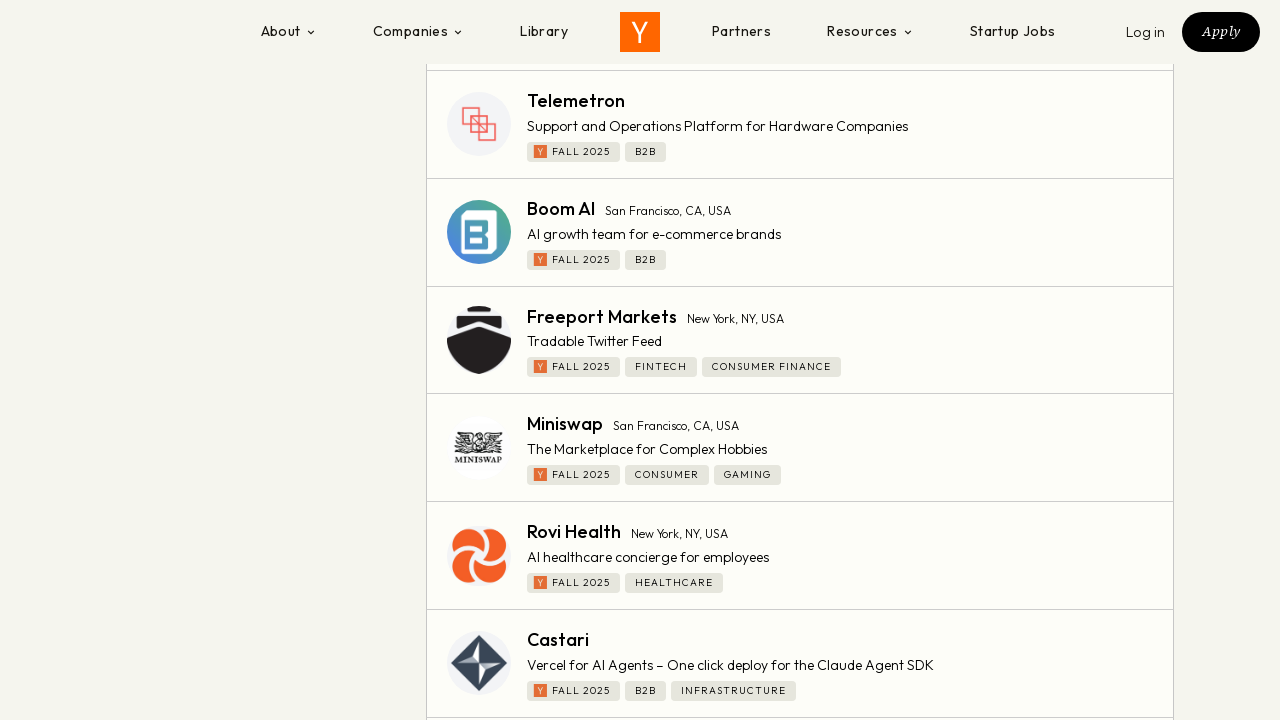

Waited 180ms for company listings to load (iteration 24/100)
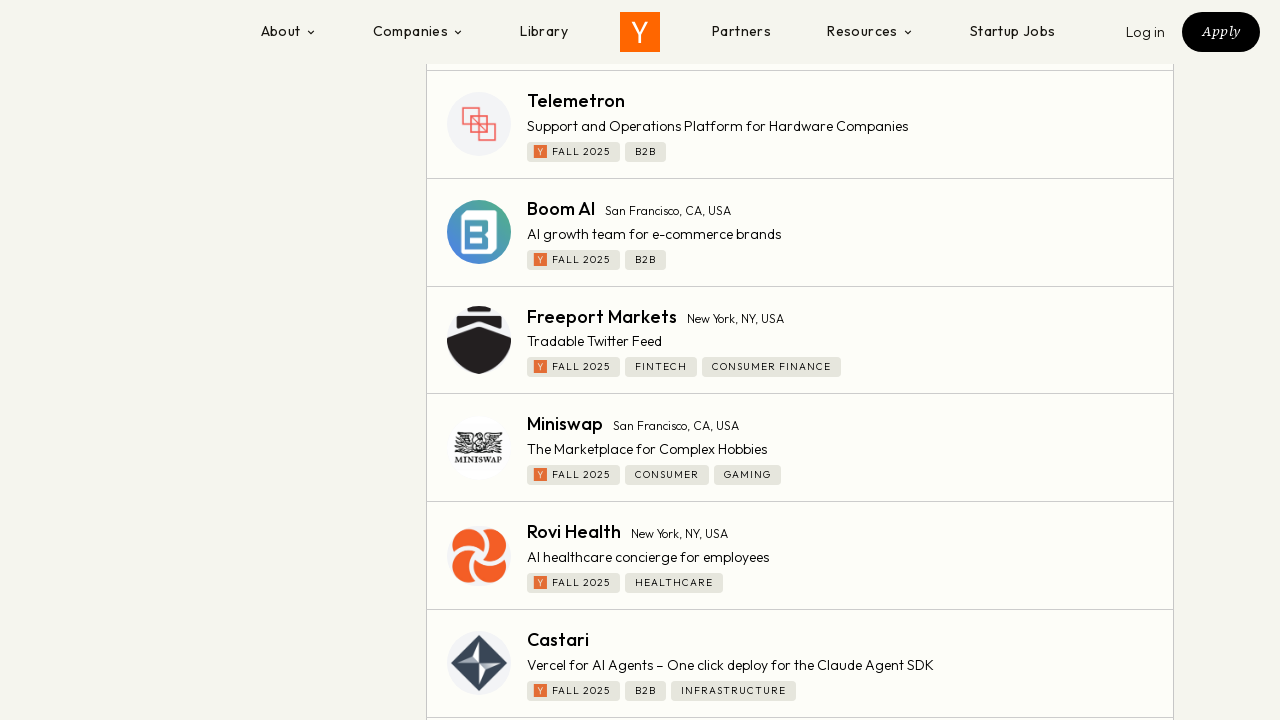

Scrolled to bottom of page (iteration 25/100)
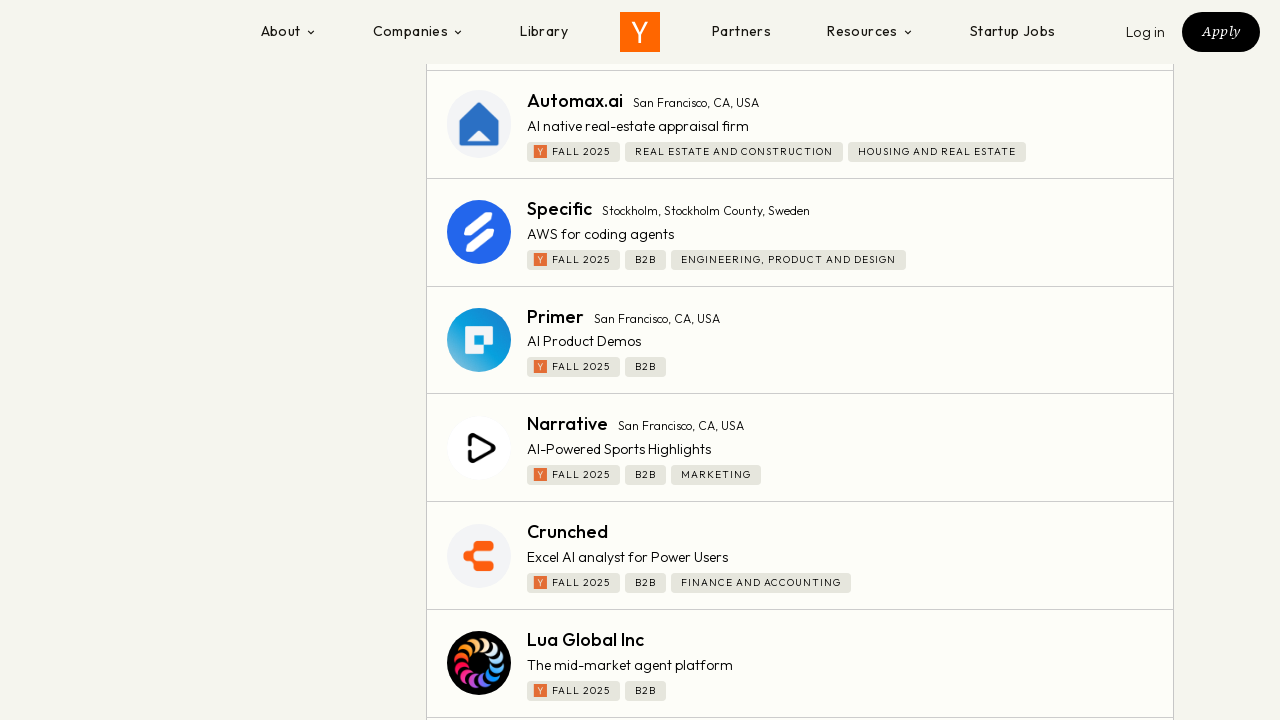

Waited 180ms for company listings to load (iteration 25/100)
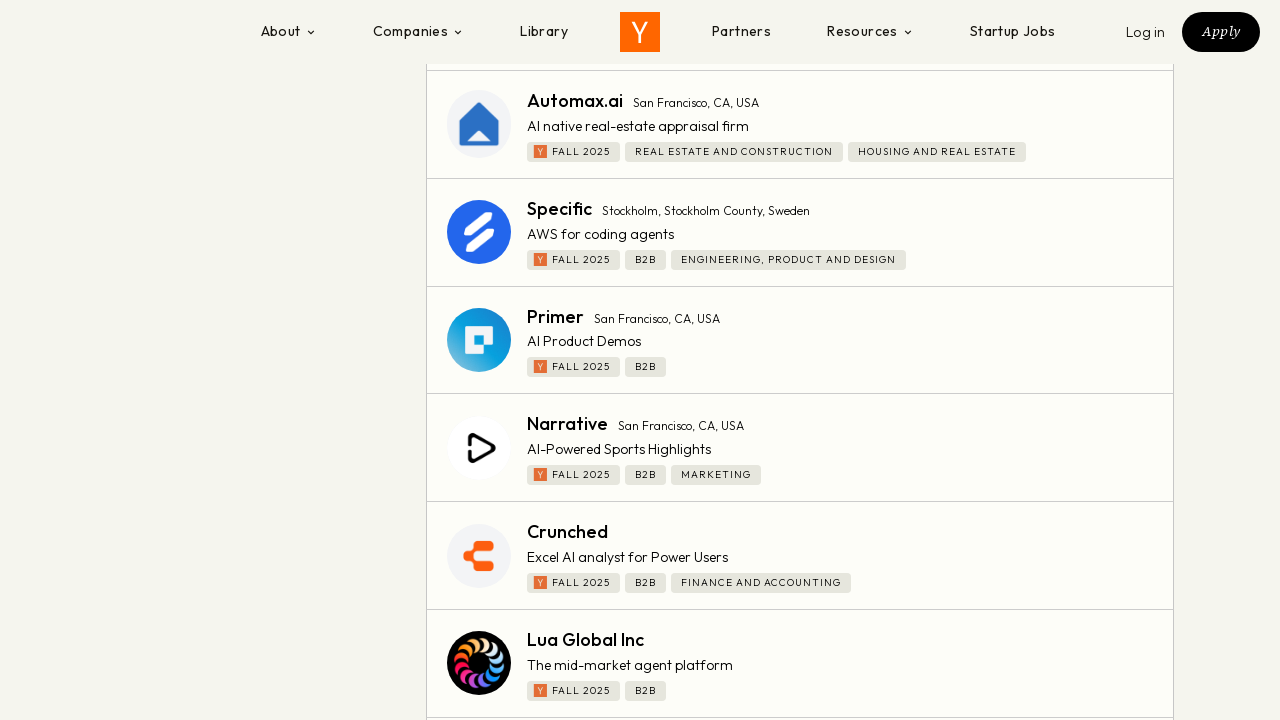

Scrolled to bottom of page (iteration 26/100)
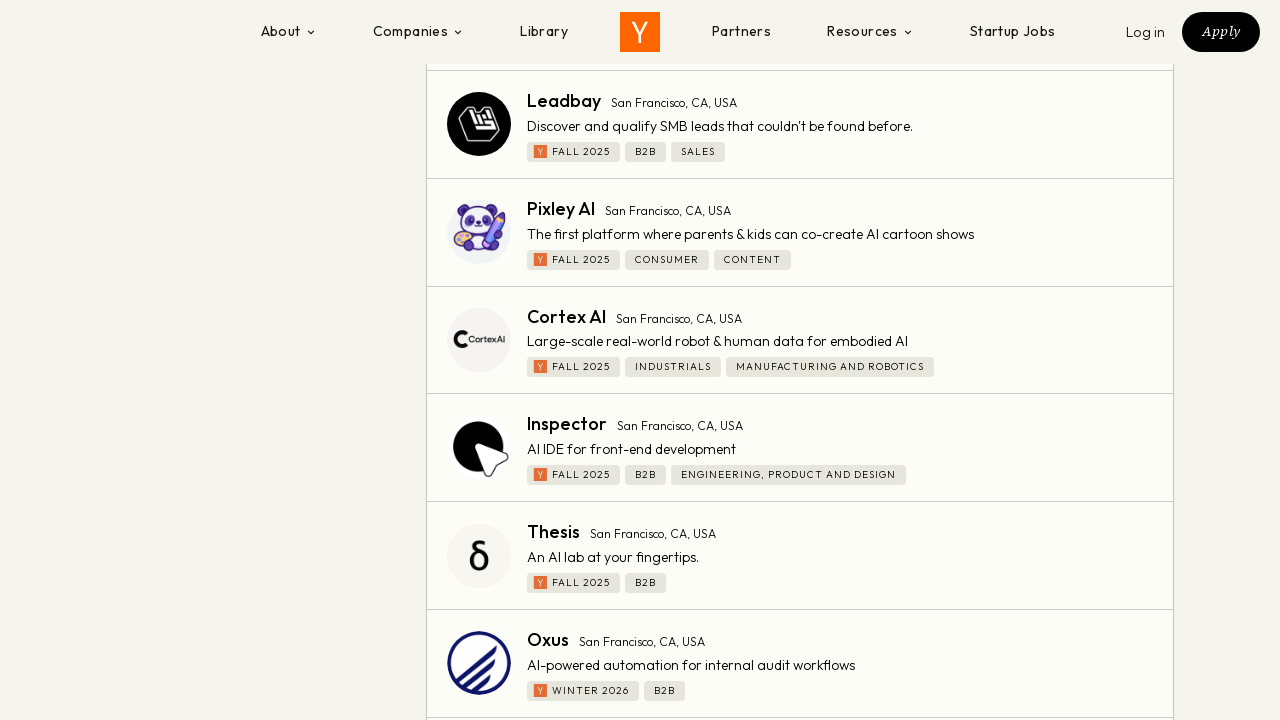

Waited 180ms for company listings to load (iteration 26/100)
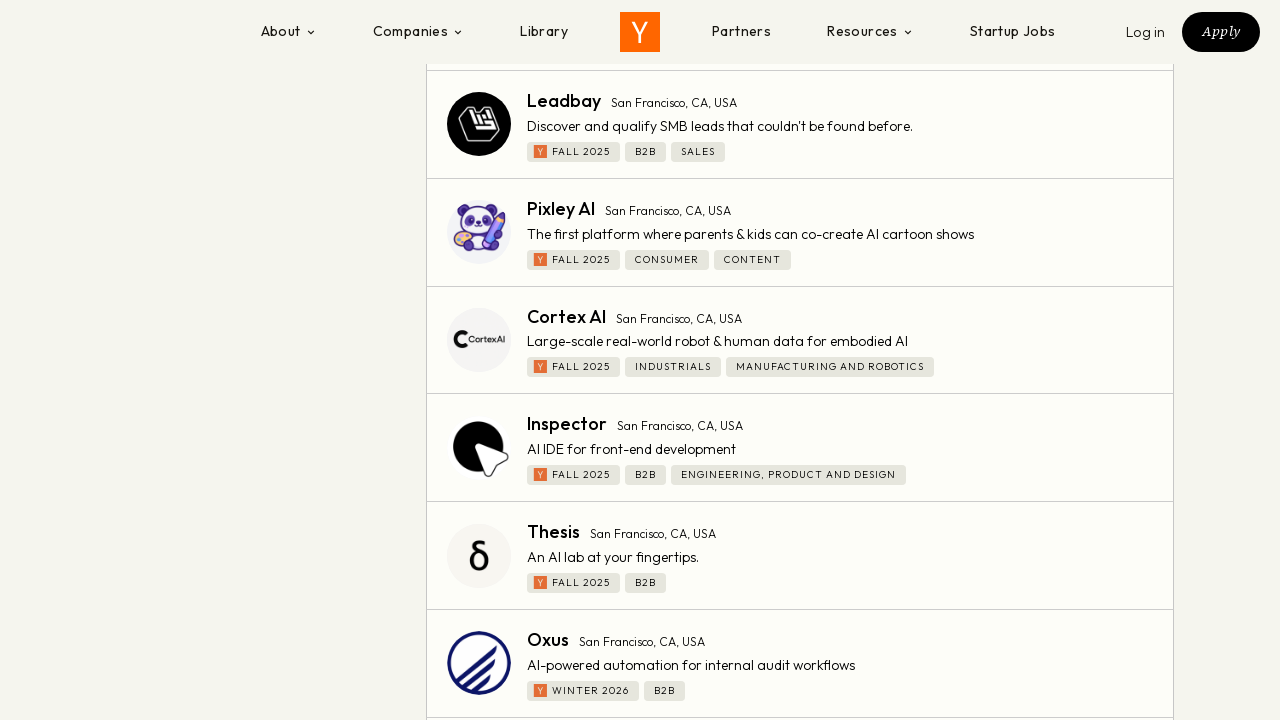

Scrolled to bottom of page (iteration 27/100)
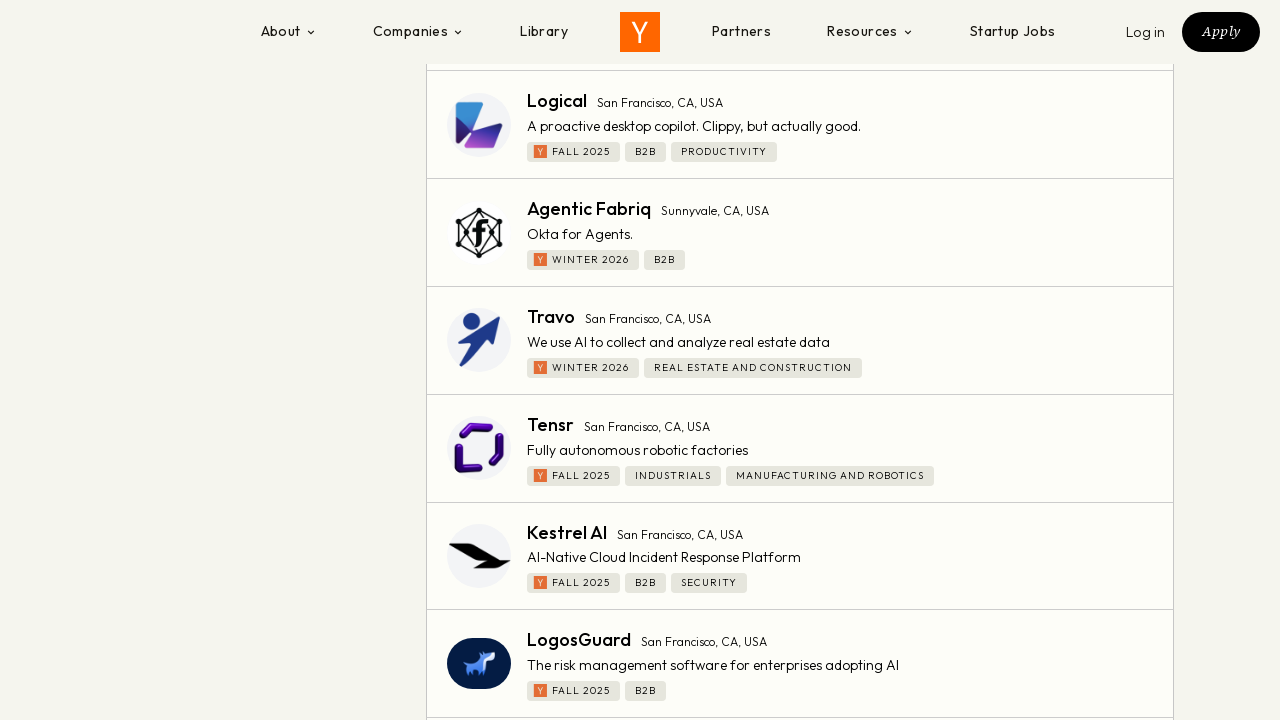

Waited 180ms for company listings to load (iteration 27/100)
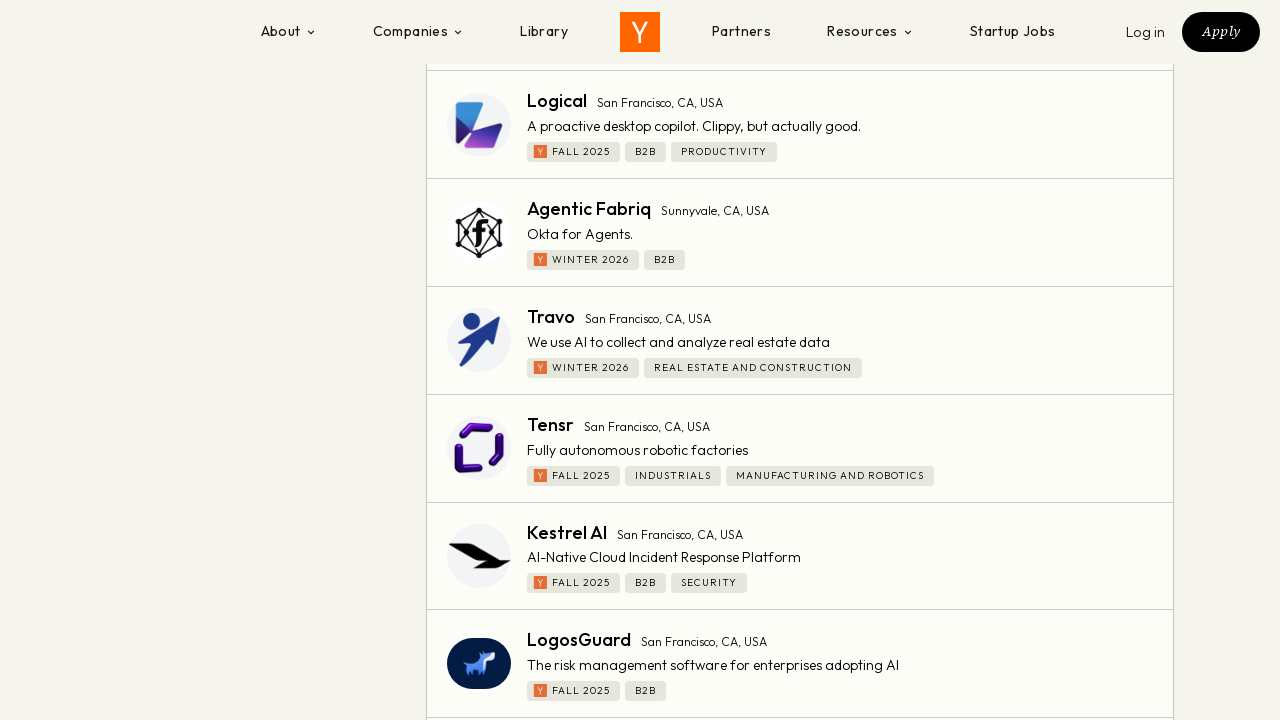

Scrolled to bottom of page (iteration 28/100)
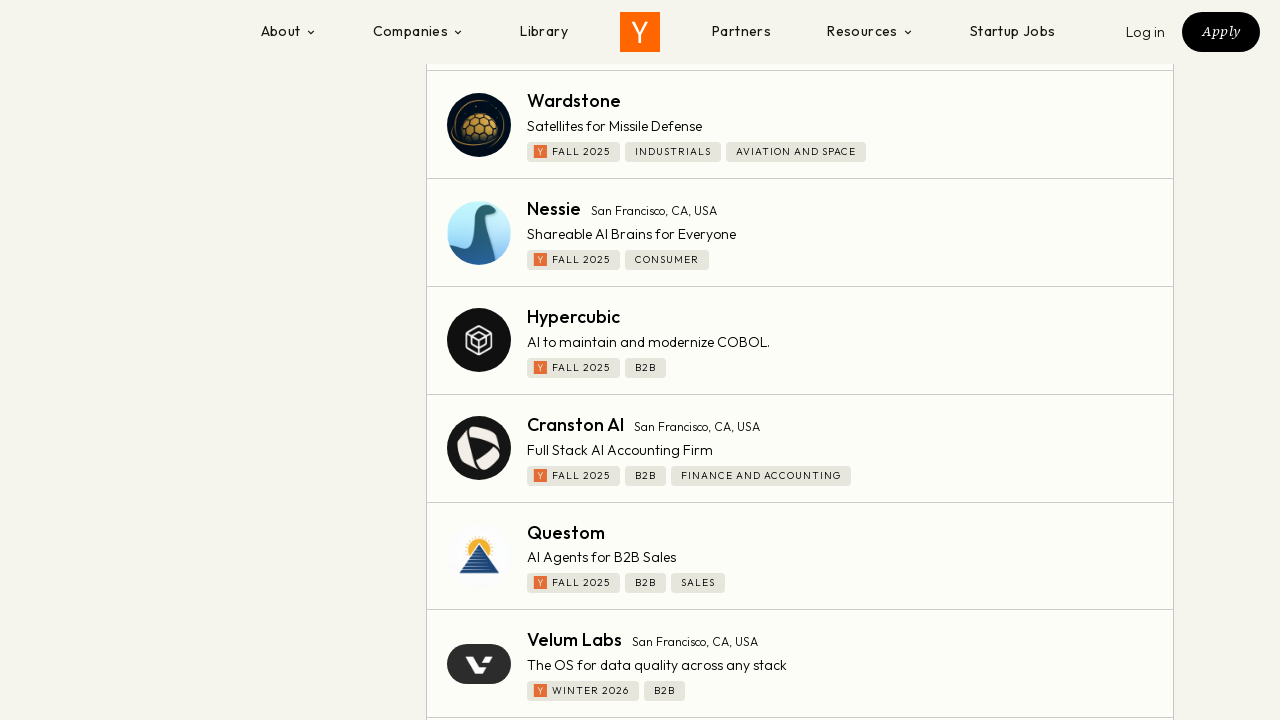

Waited 180ms for company listings to load (iteration 28/100)
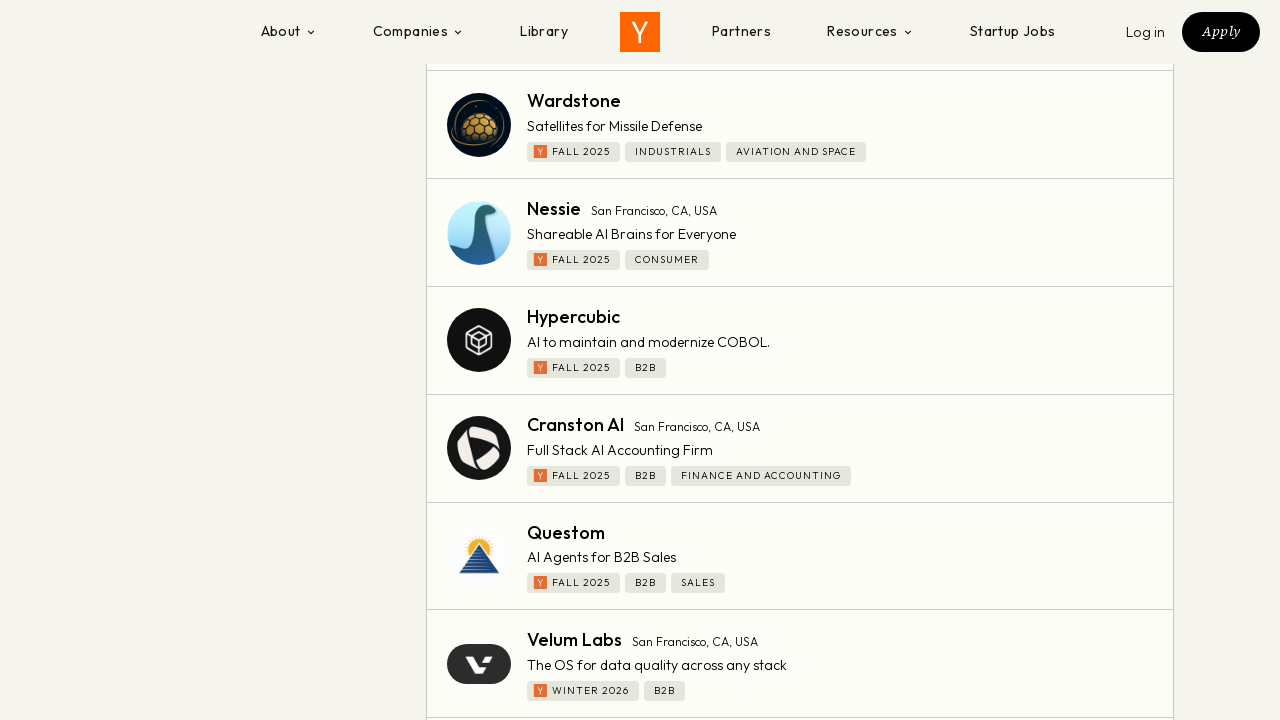

Scrolled to bottom of page (iteration 29/100)
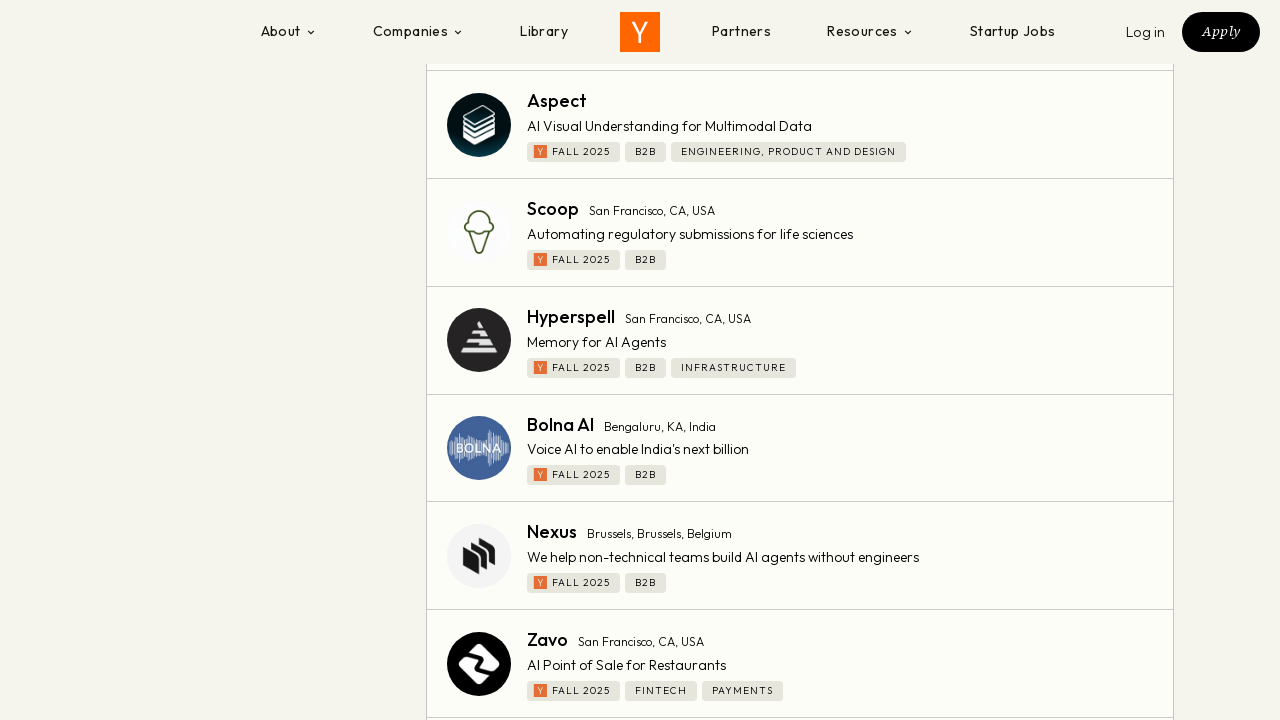

Waited 180ms for company listings to load (iteration 29/100)
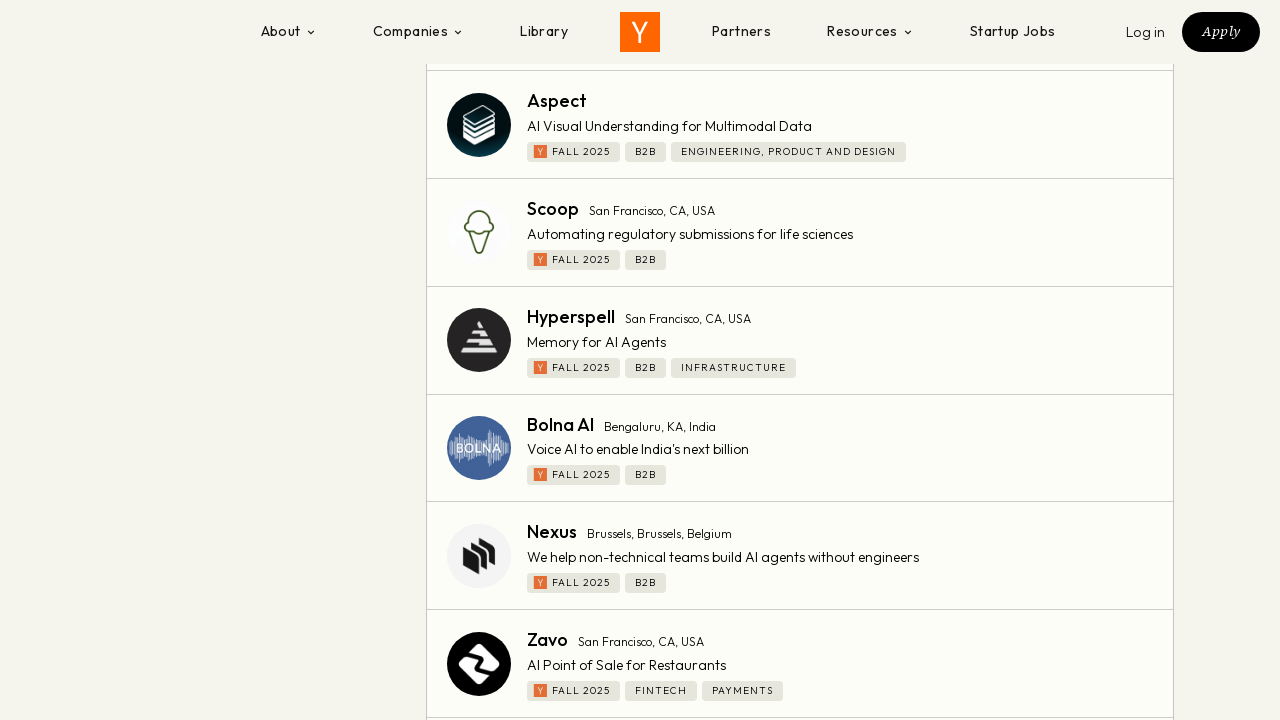

Scrolled to bottom of page (iteration 30/100)
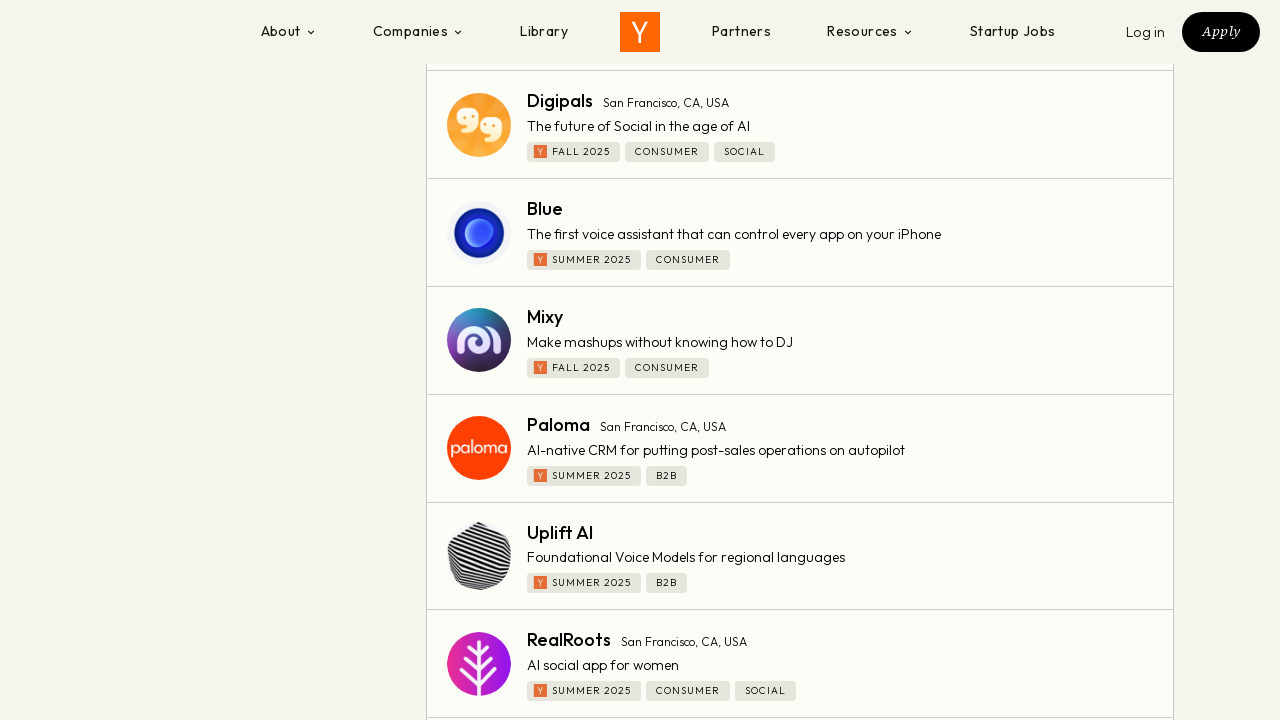

Waited 180ms for company listings to load (iteration 30/100)
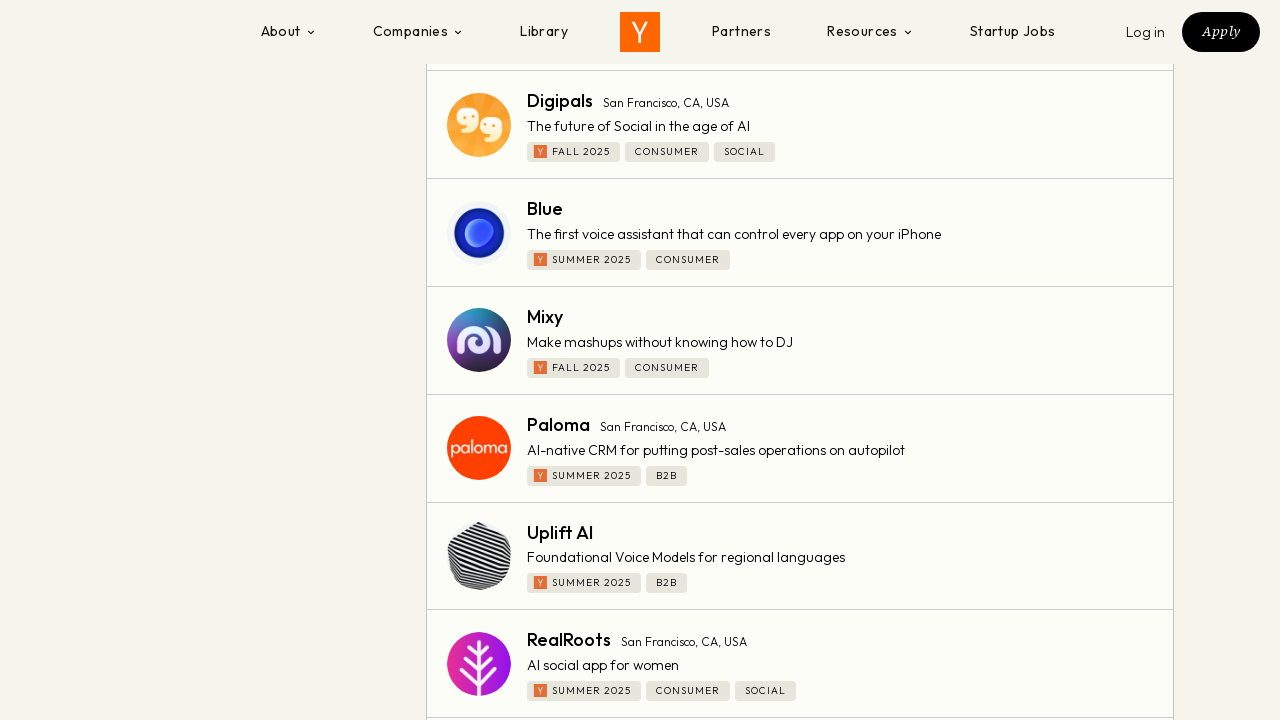

Scrolled to bottom of page (iteration 31/100)
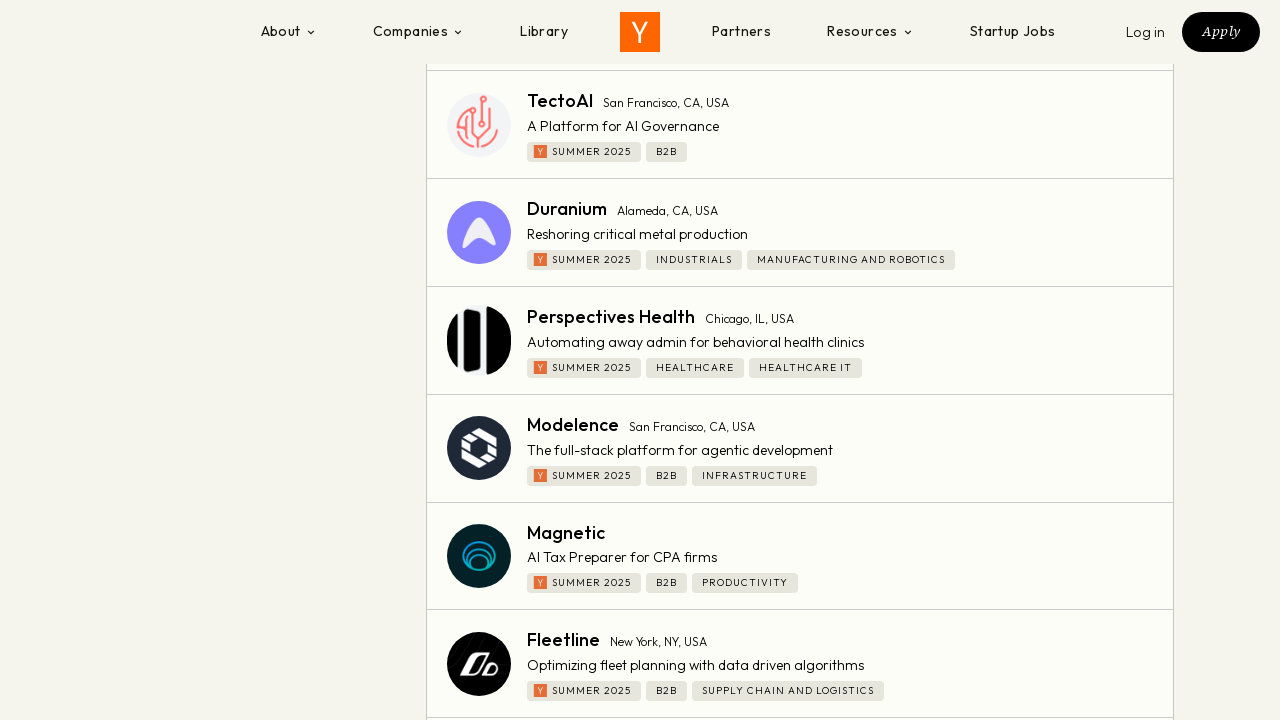

Waited 180ms for company listings to load (iteration 31/100)
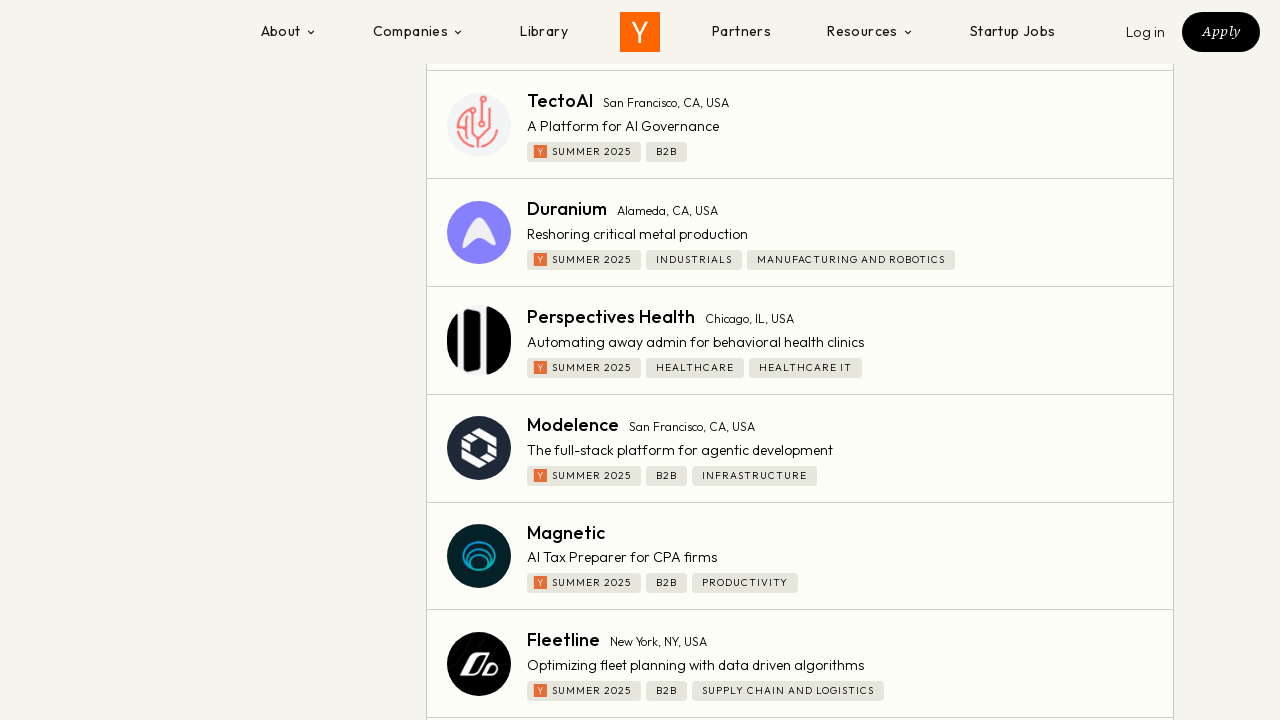

Scrolled to bottom of page (iteration 32/100)
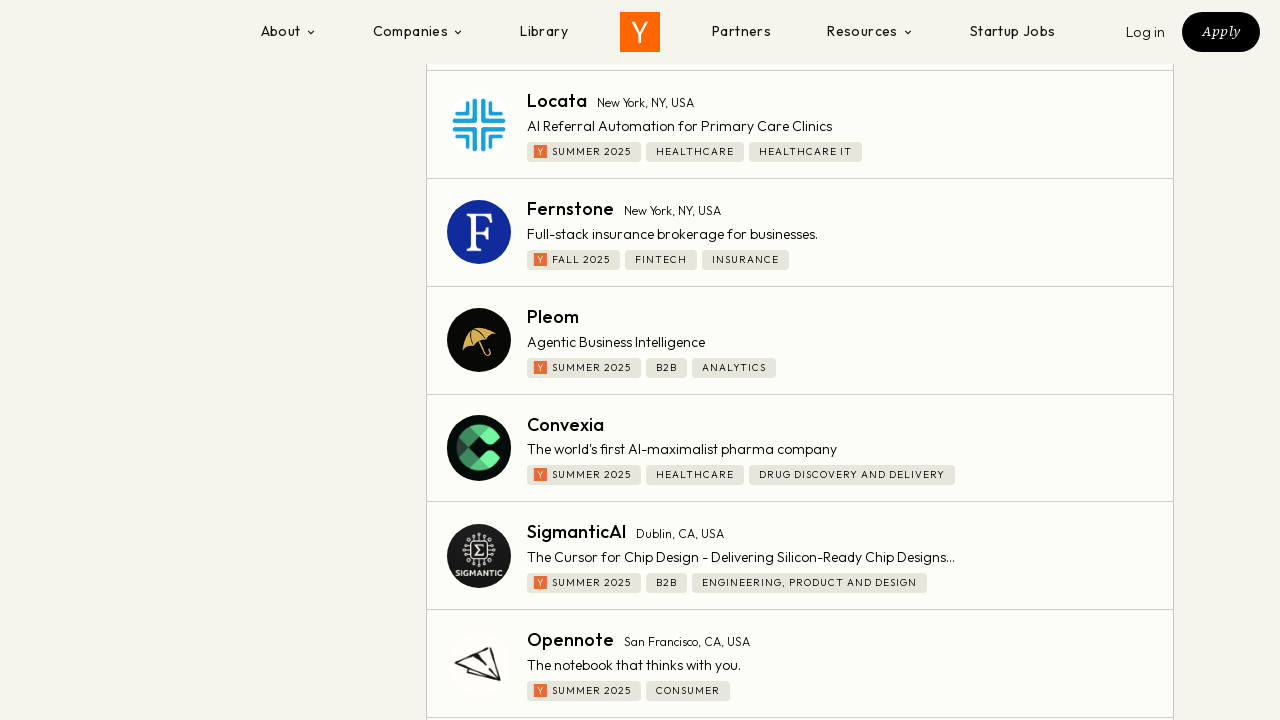

Waited 180ms for company listings to load (iteration 32/100)
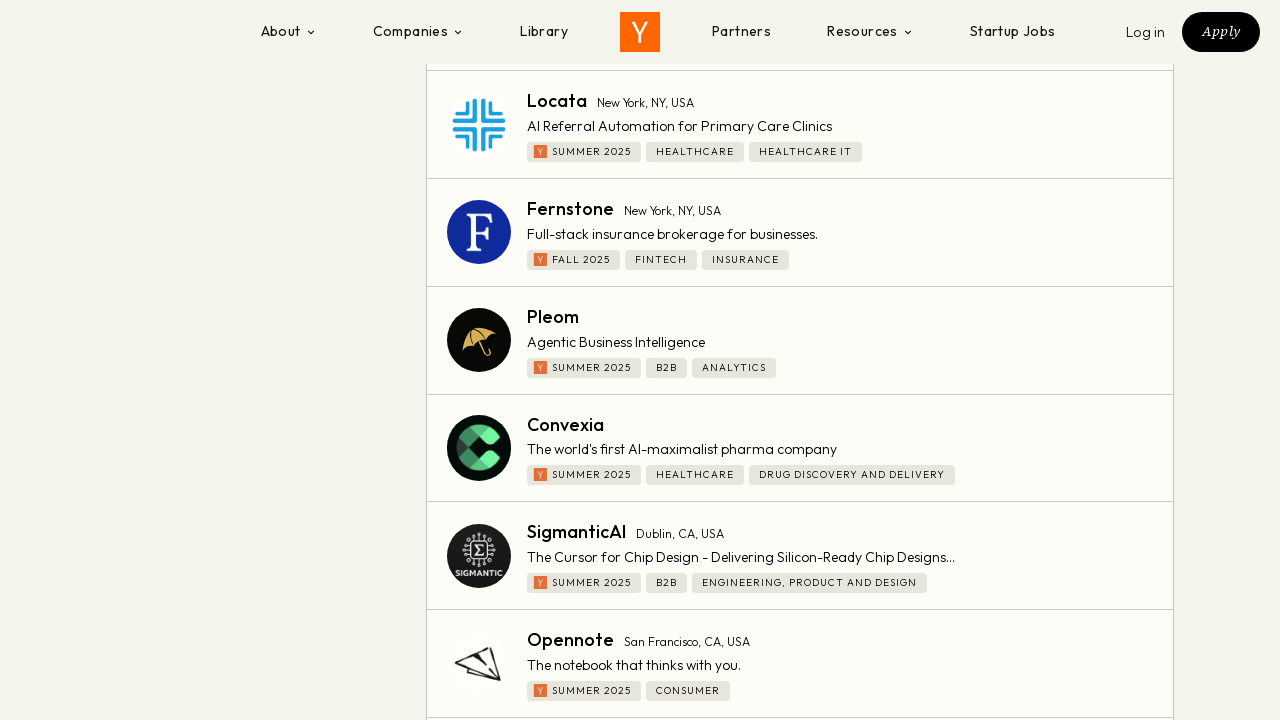

Scrolled to bottom of page (iteration 33/100)
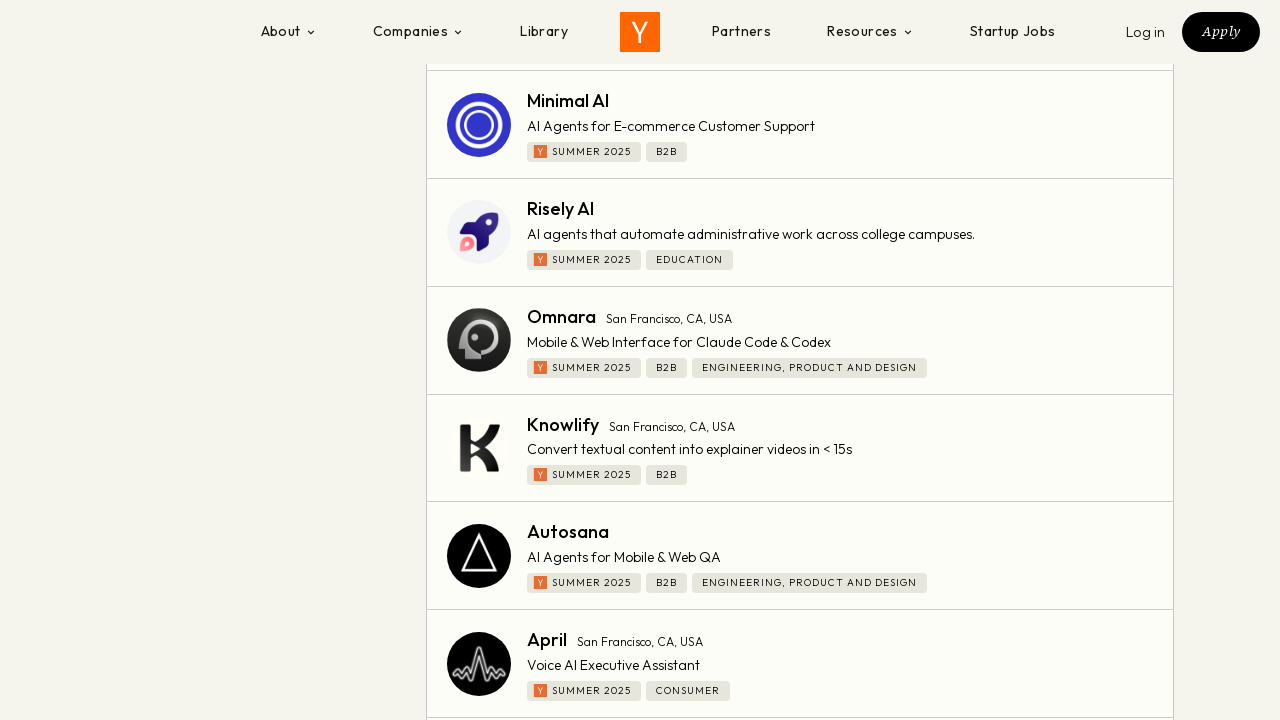

Waited 180ms for company listings to load (iteration 33/100)
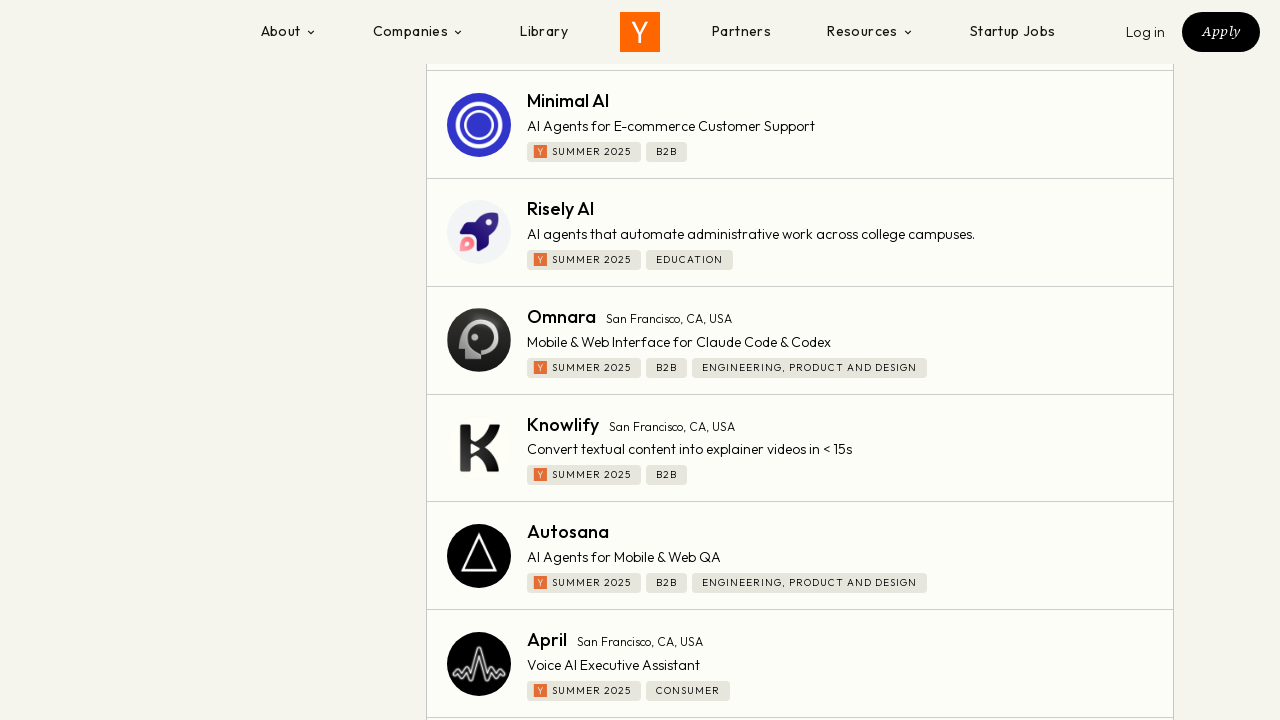

Scrolled to bottom of page (iteration 34/100)
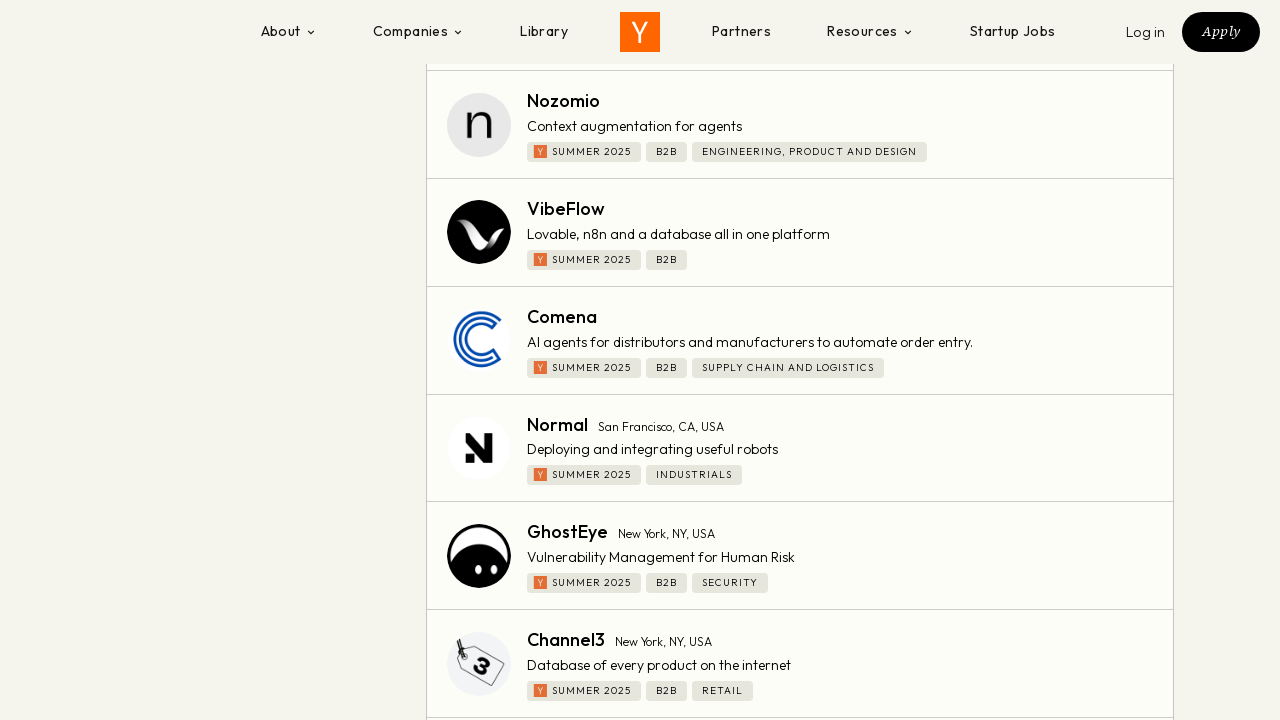

Waited 180ms for company listings to load (iteration 34/100)
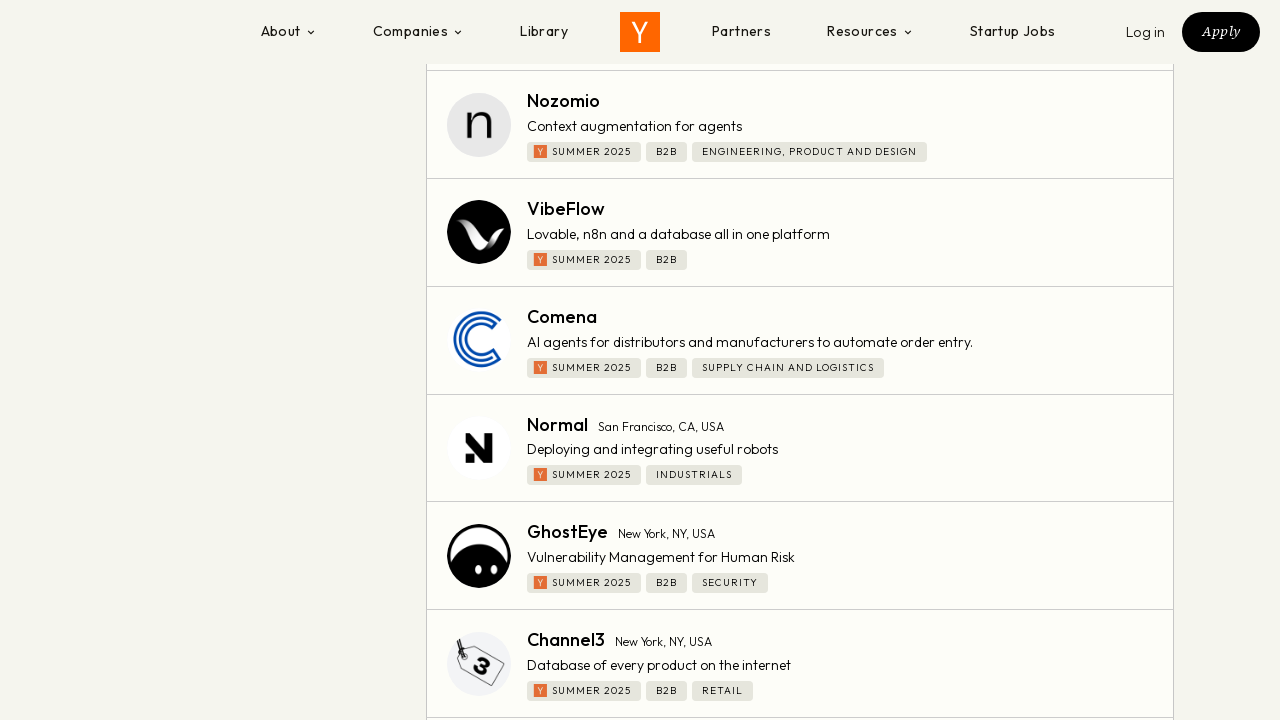

Scrolled to bottom of page (iteration 35/100)
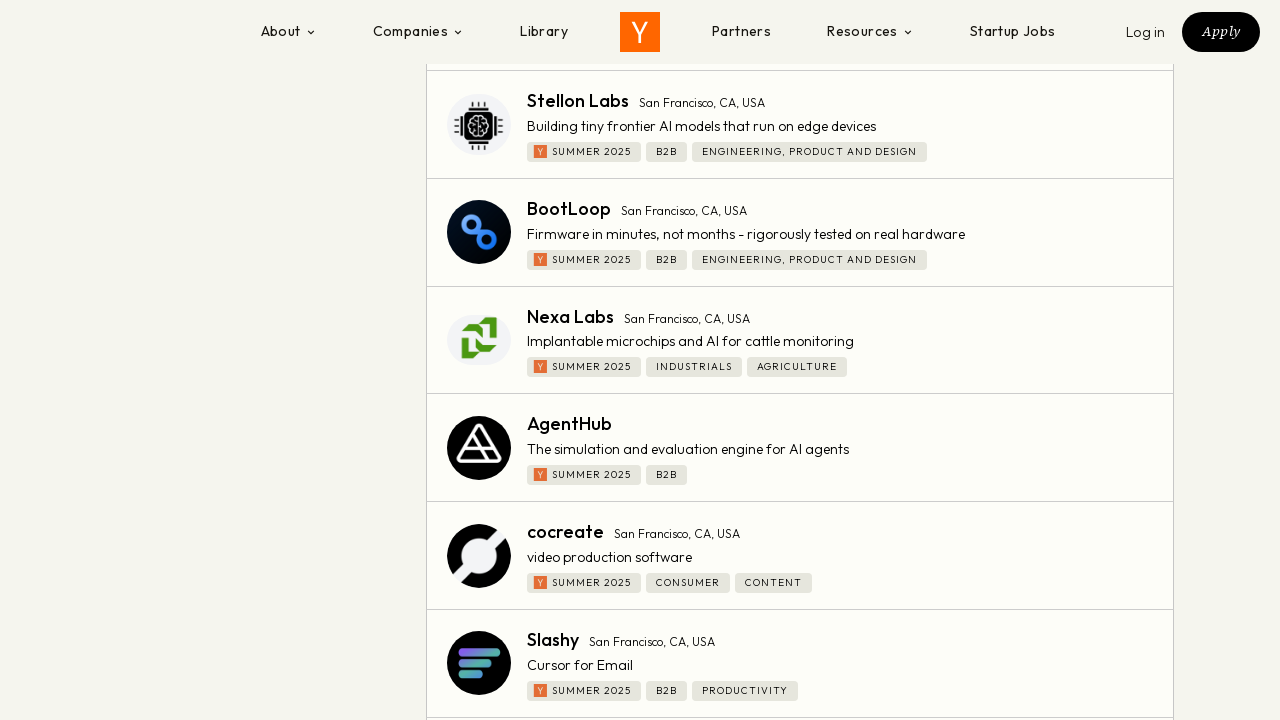

Waited 180ms for company listings to load (iteration 35/100)
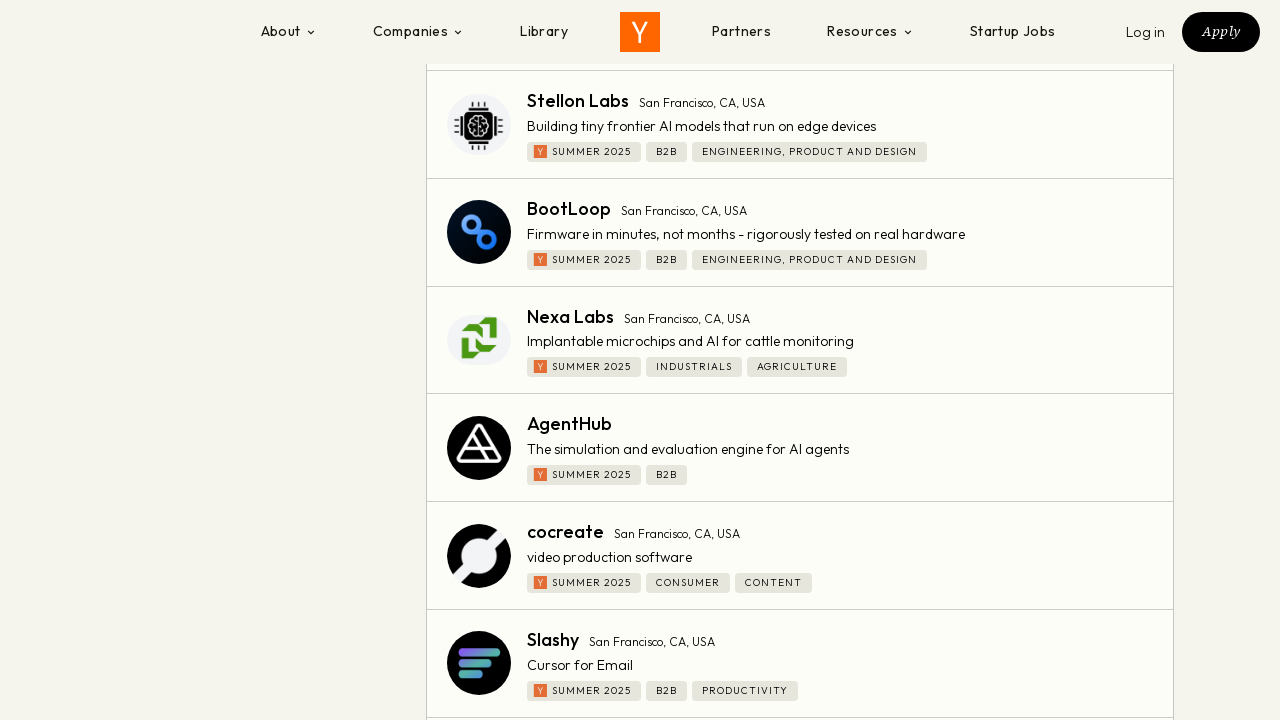

Scrolled to bottom of page (iteration 36/100)
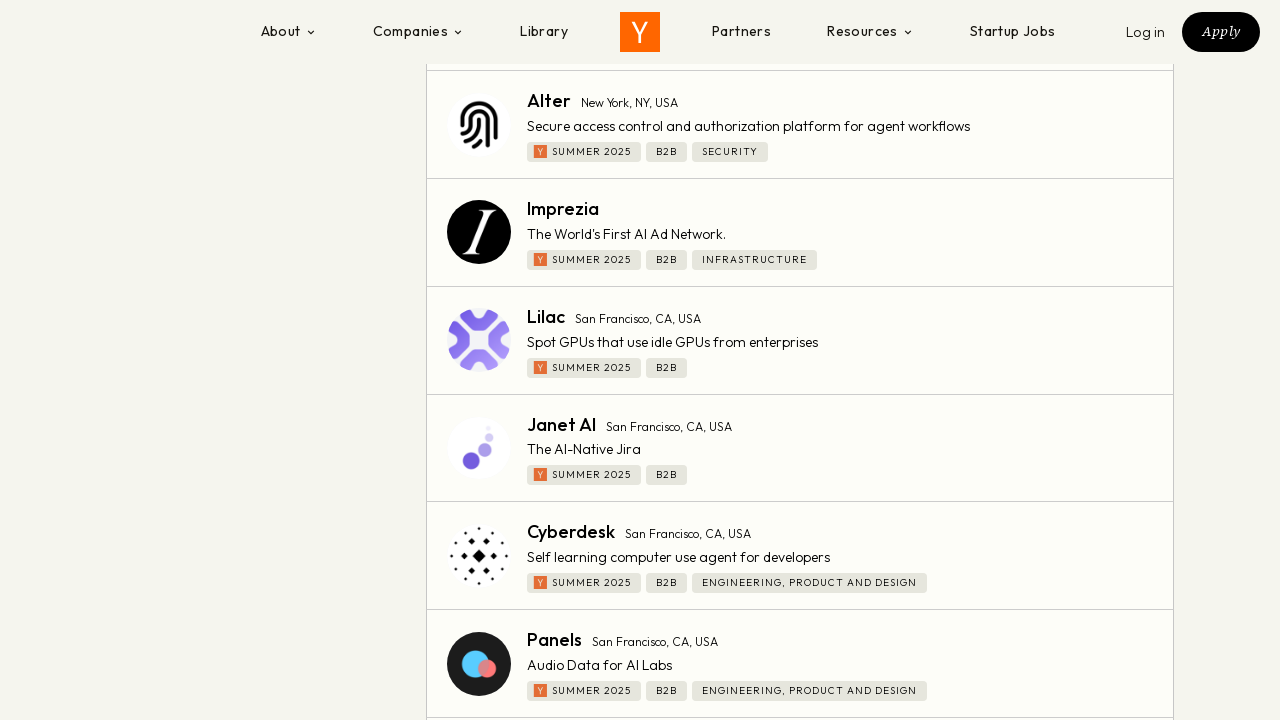

Waited 180ms for company listings to load (iteration 36/100)
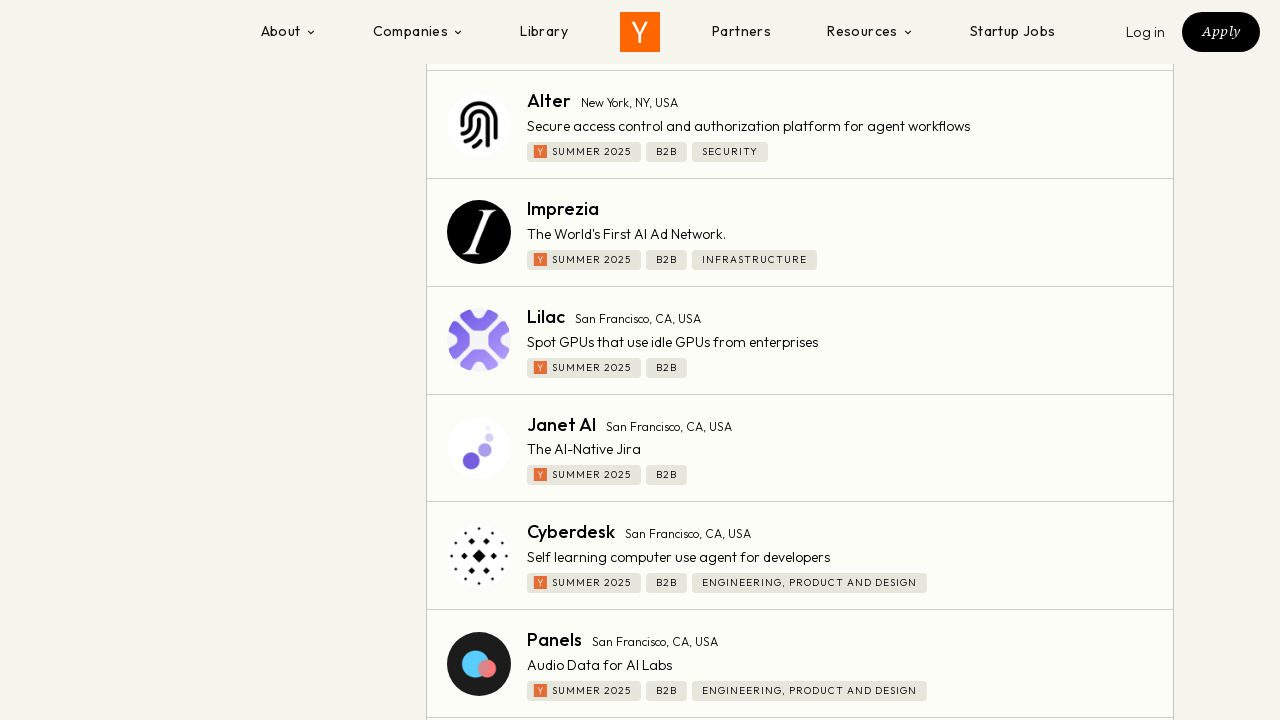

Scrolled to bottom of page (iteration 37/100)
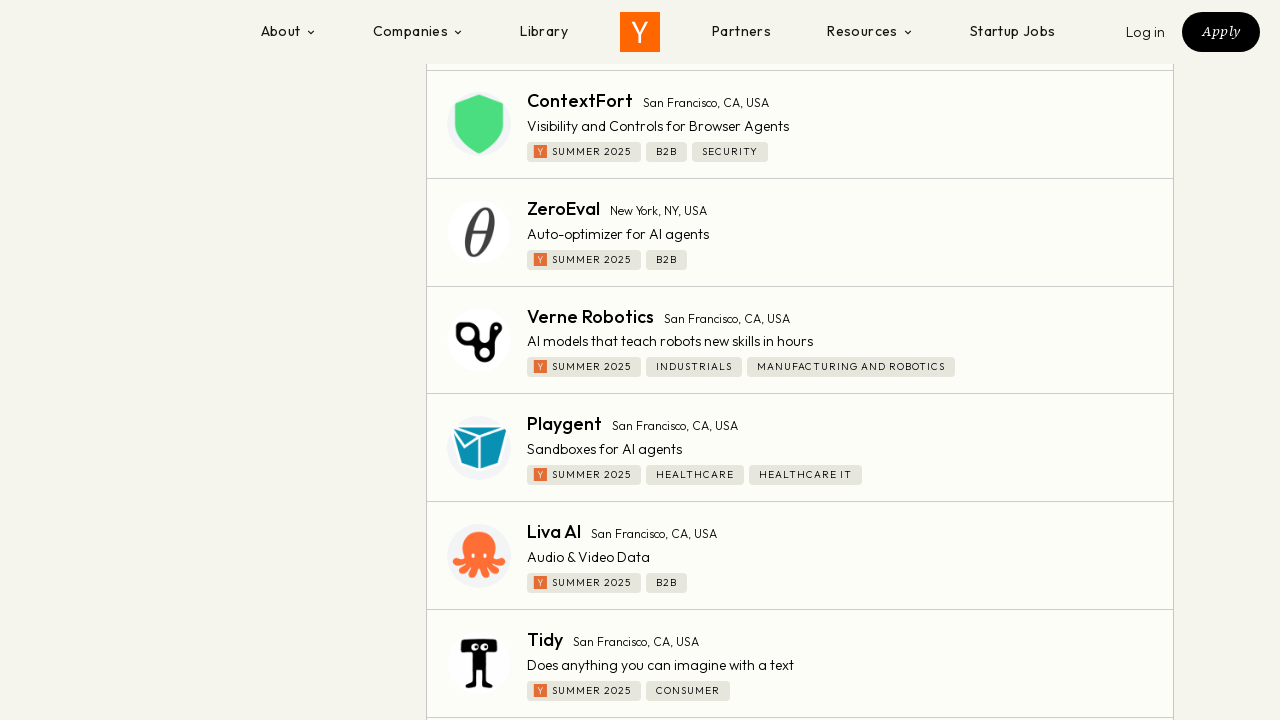

Waited 180ms for company listings to load (iteration 37/100)
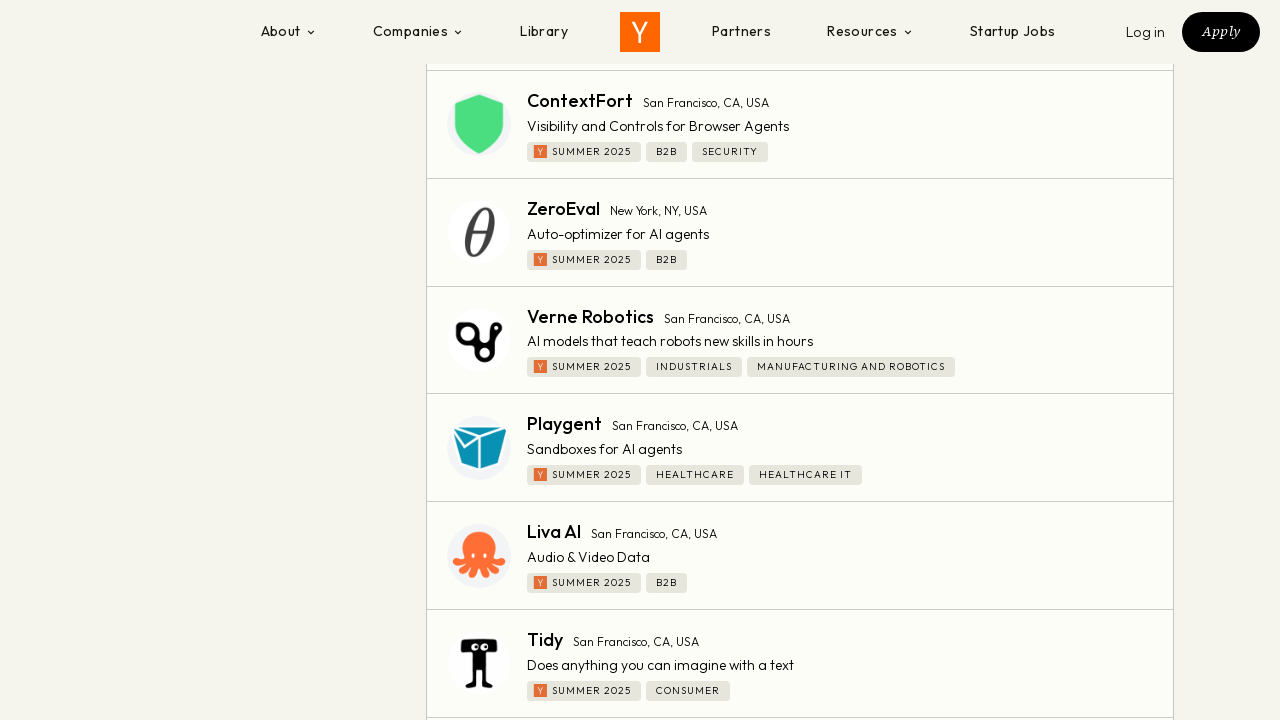

Scrolled to bottom of page (iteration 38/100)
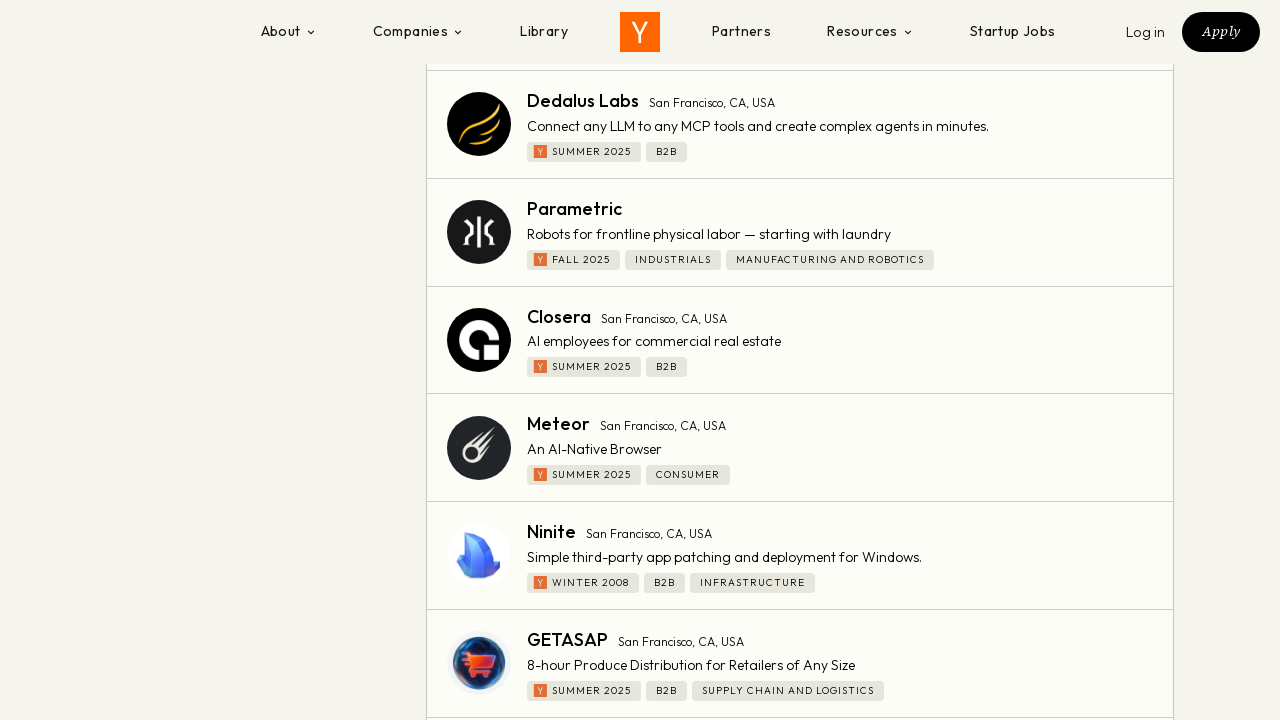

Waited 180ms for company listings to load (iteration 38/100)
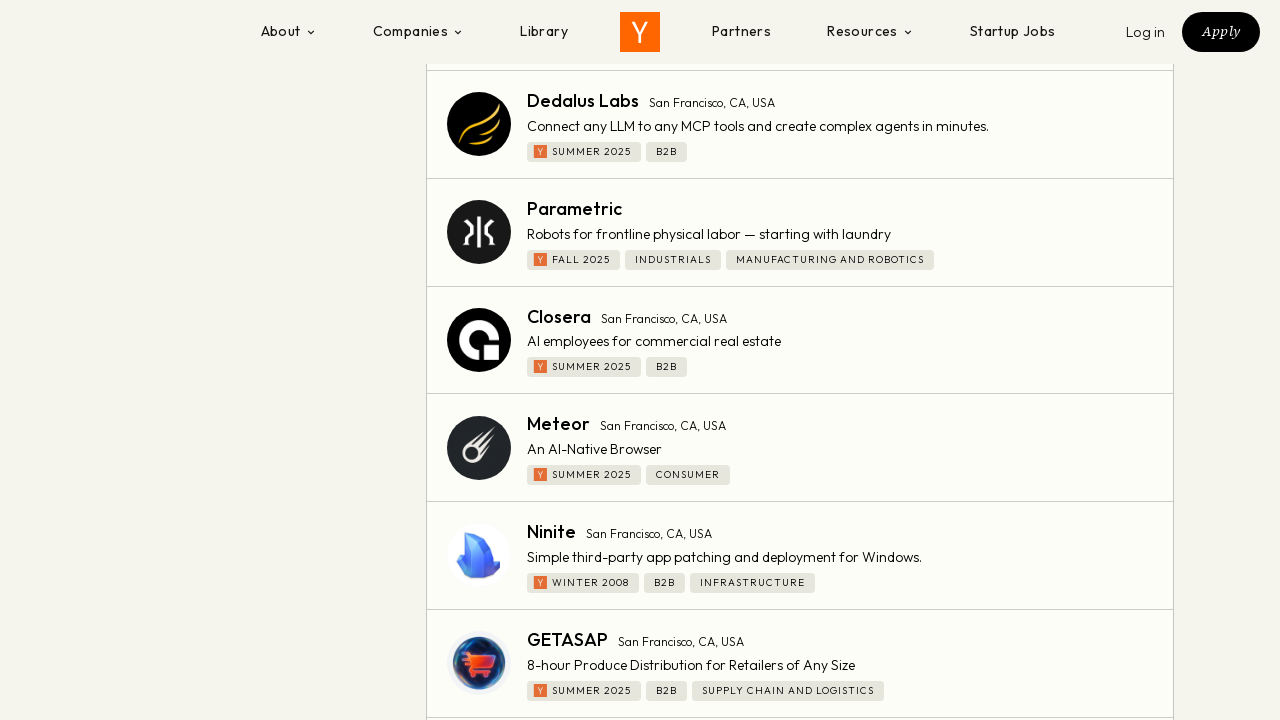

Scrolled to bottom of page (iteration 39/100)
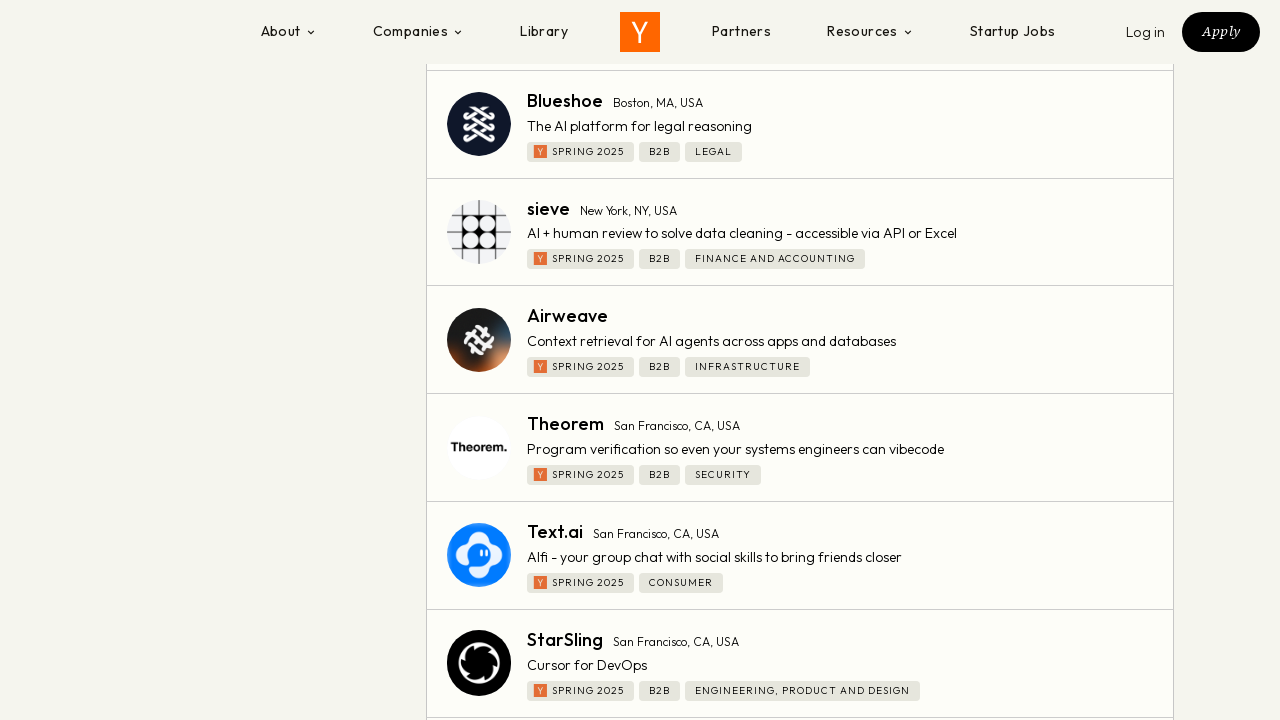

Waited 180ms for company listings to load (iteration 39/100)
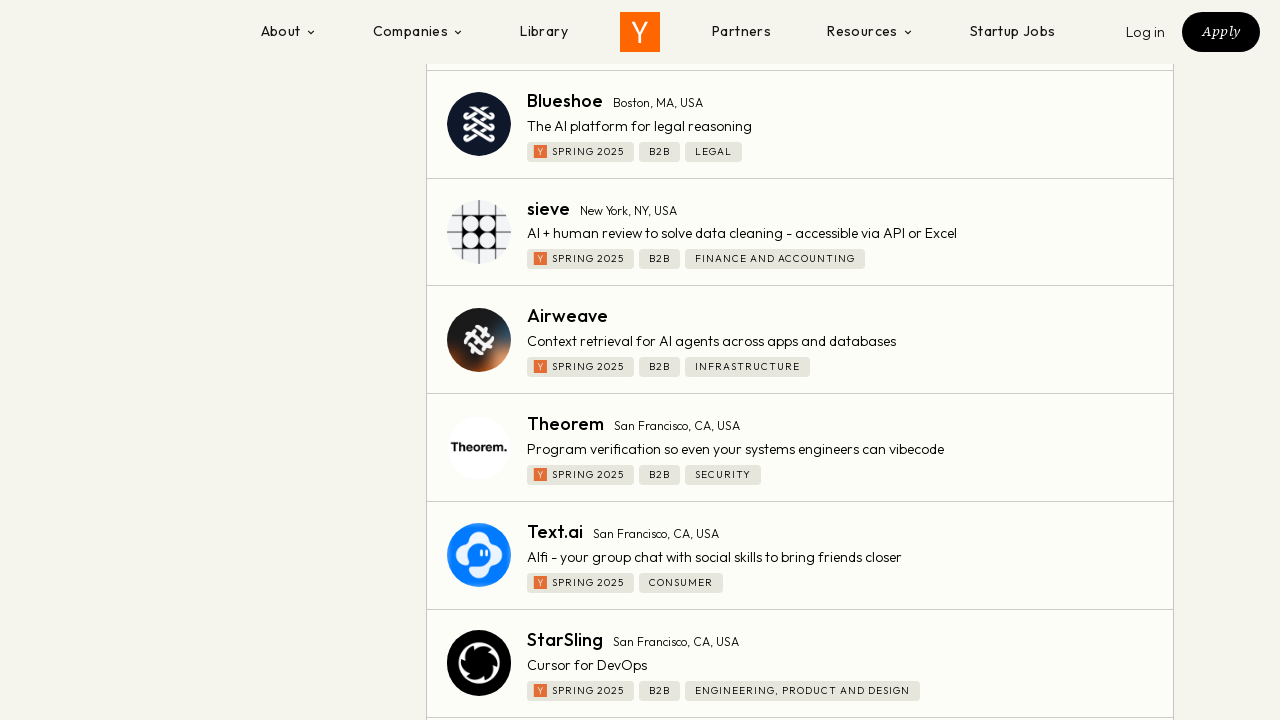

Scrolled to bottom of page (iteration 40/100)
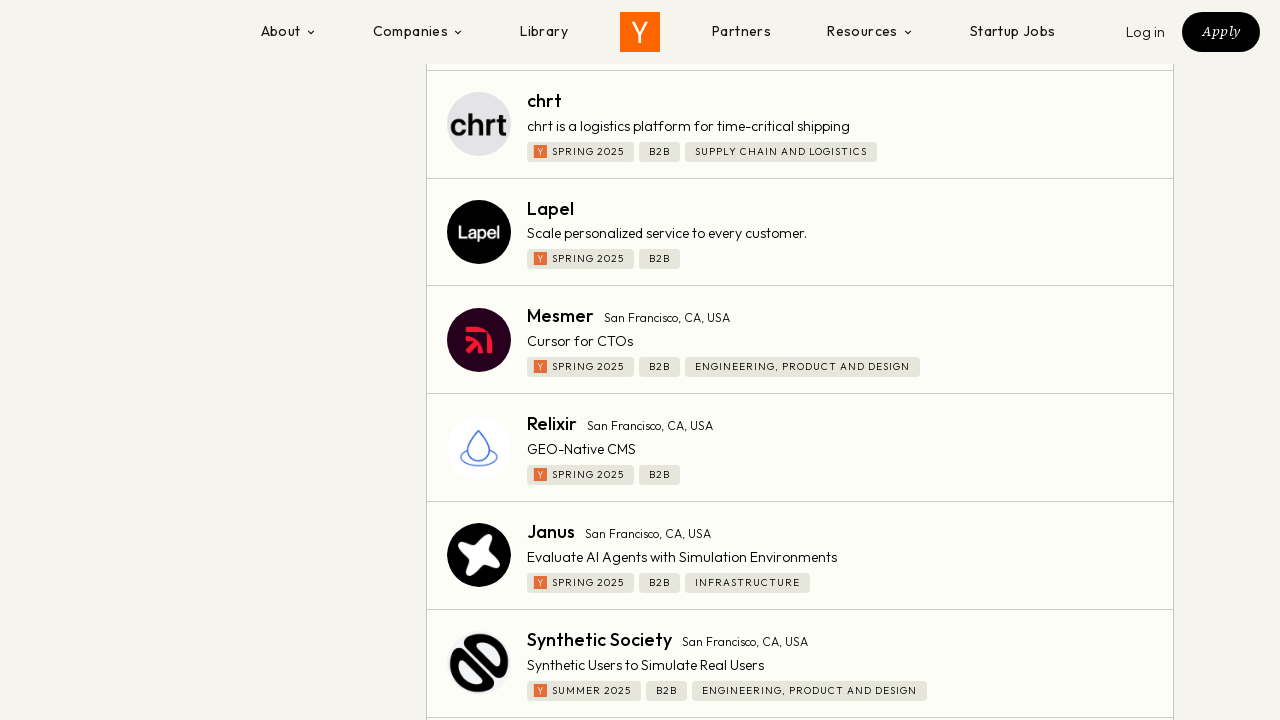

Waited 180ms for company listings to load (iteration 40/100)
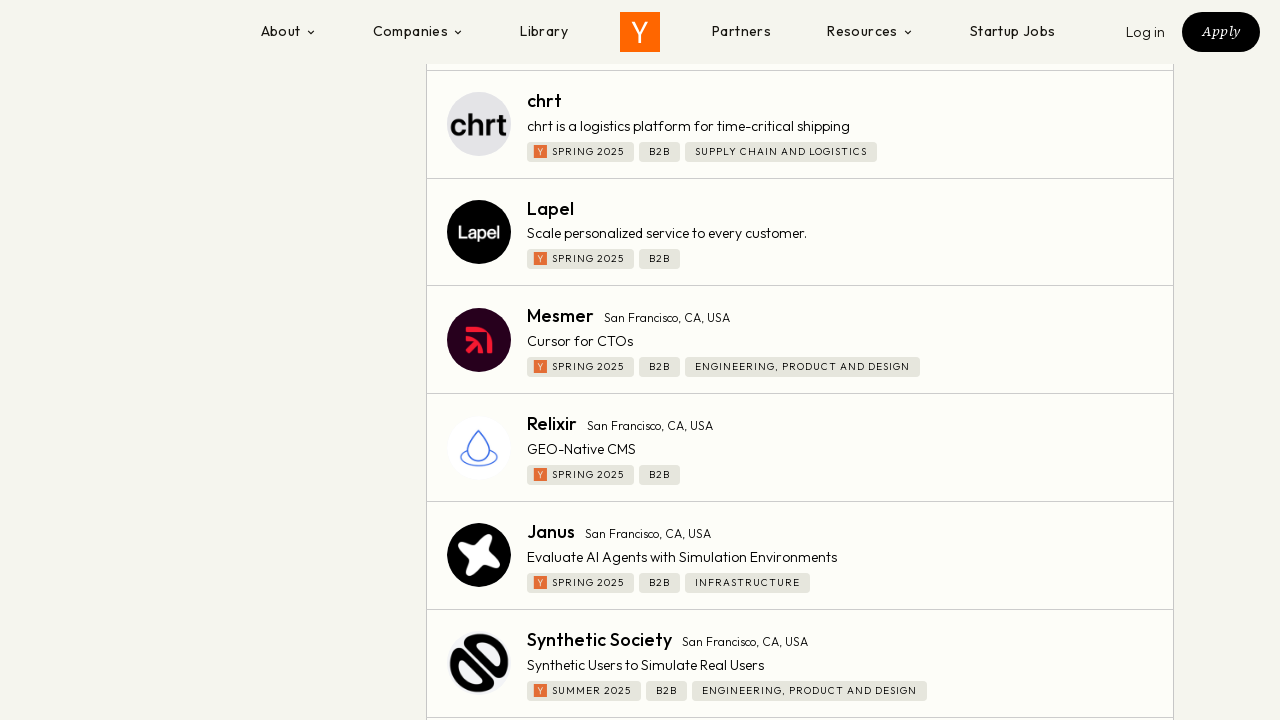

Scrolled to bottom of page (iteration 41/100)
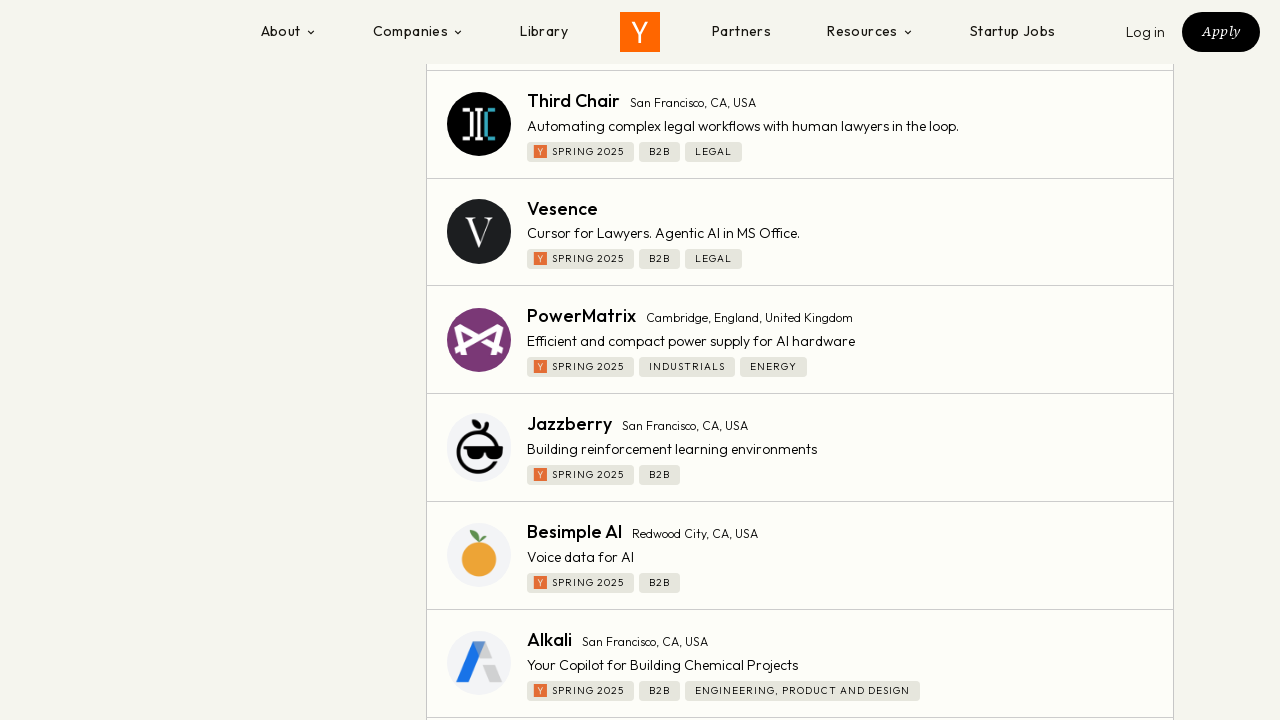

Waited 180ms for company listings to load (iteration 41/100)
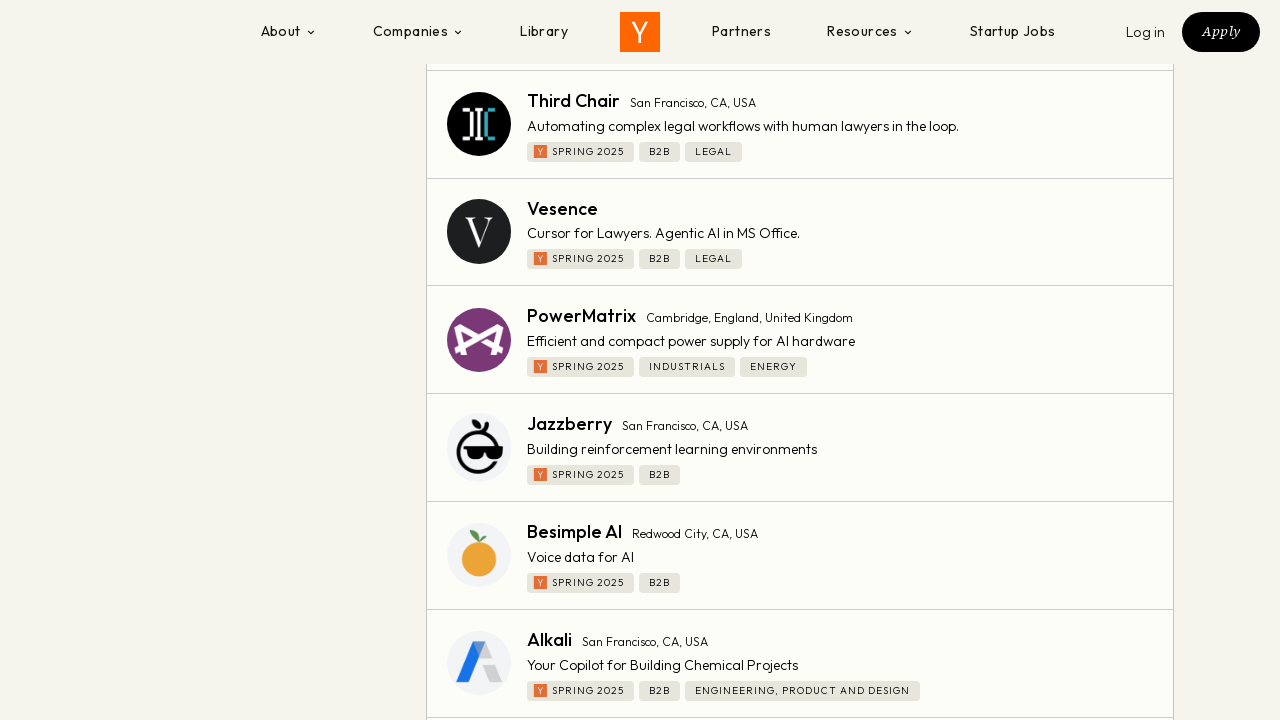

Scrolled to bottom of page (iteration 42/100)
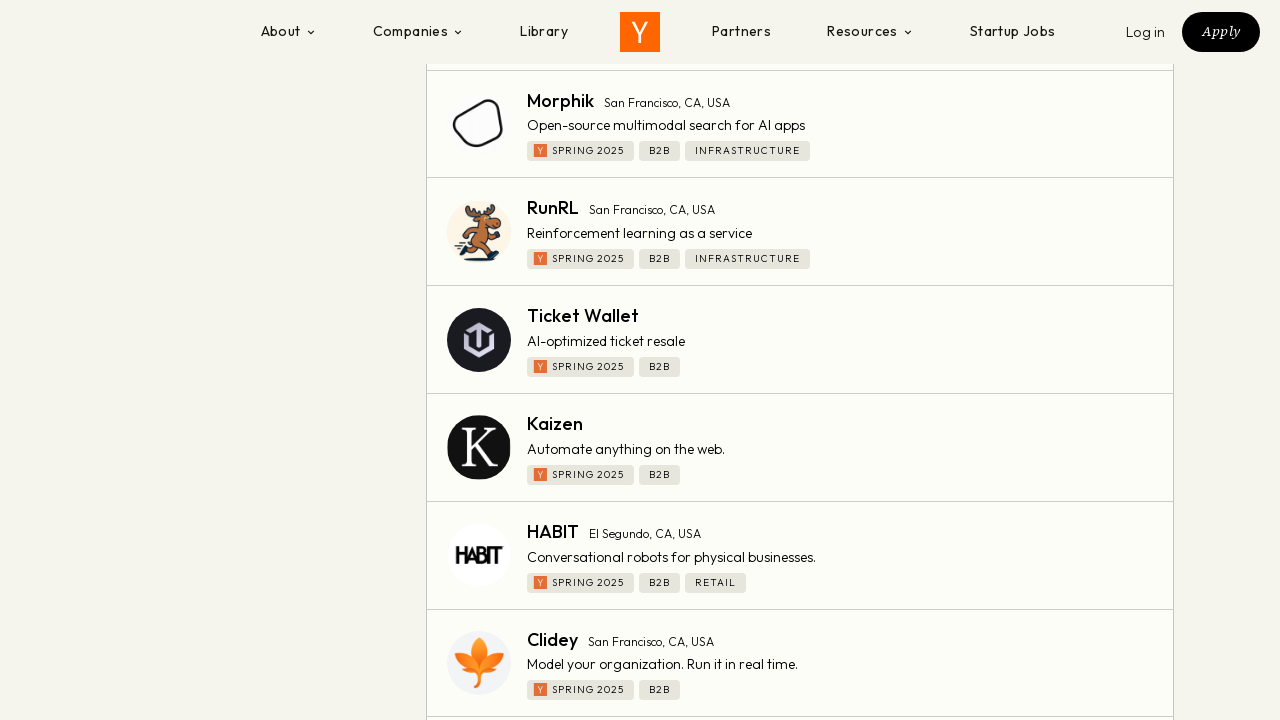

Waited 180ms for company listings to load (iteration 42/100)
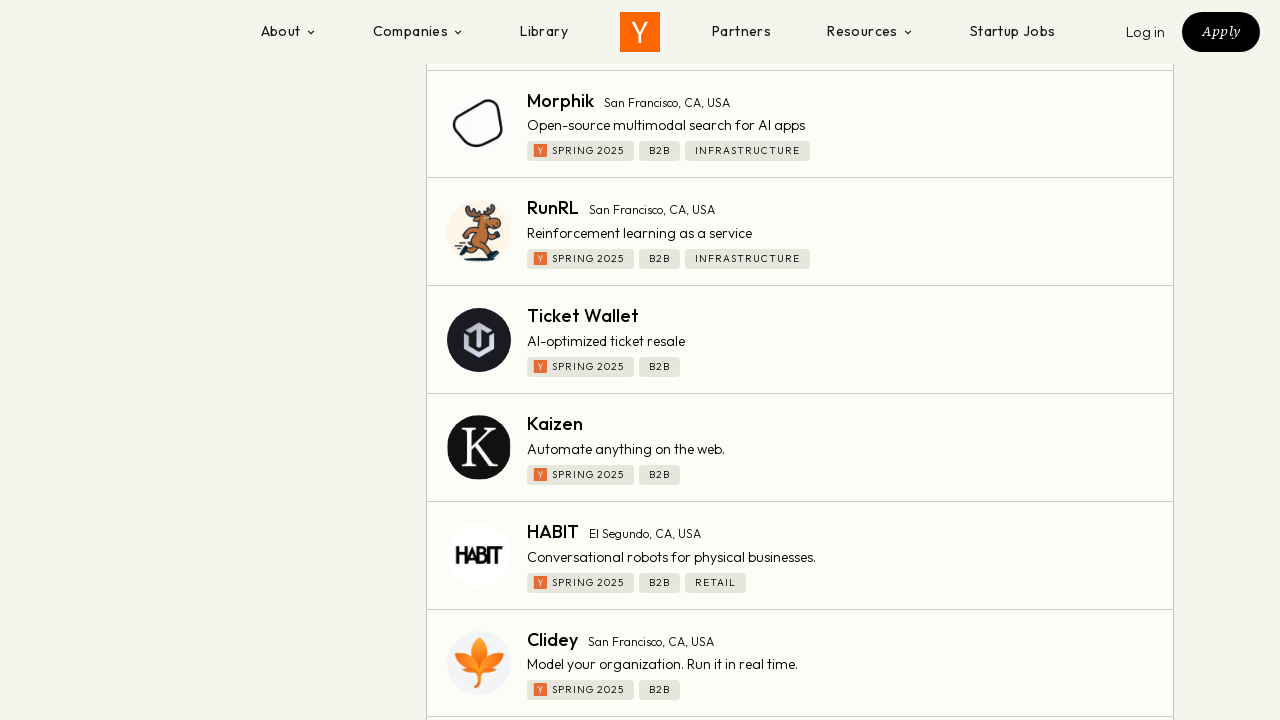

Scrolled to bottom of page (iteration 43/100)
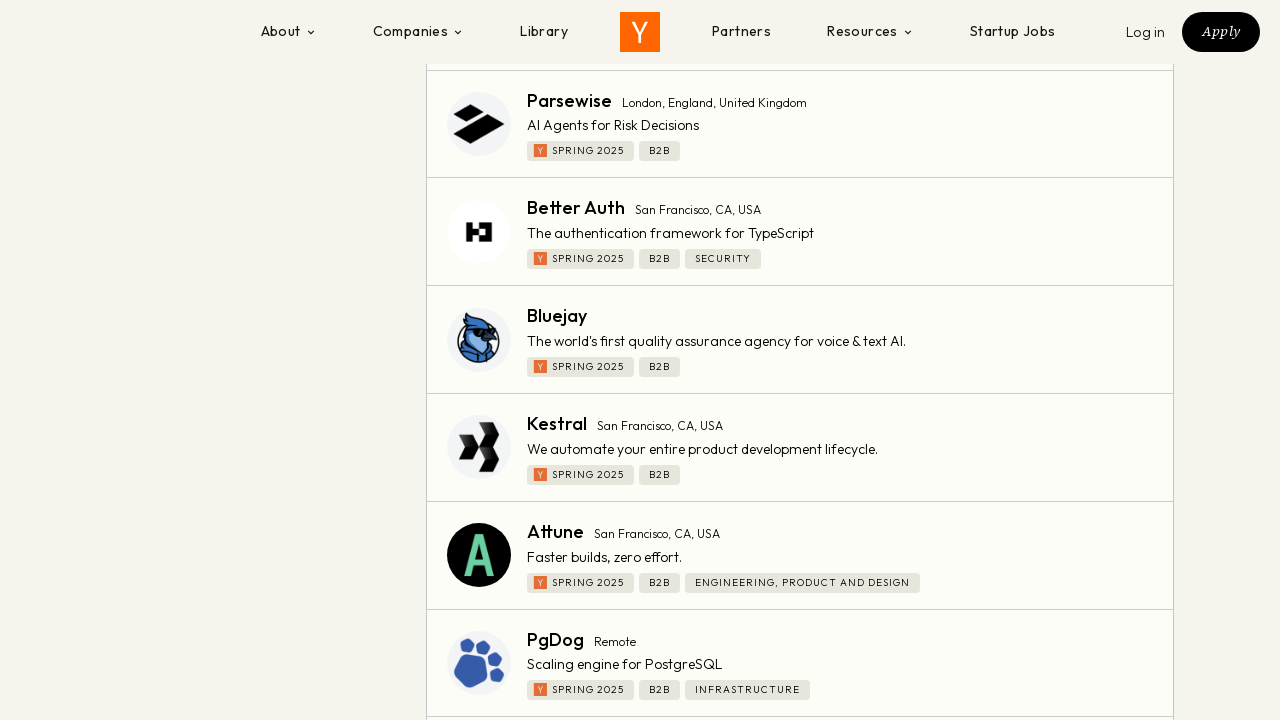

Waited 180ms for company listings to load (iteration 43/100)
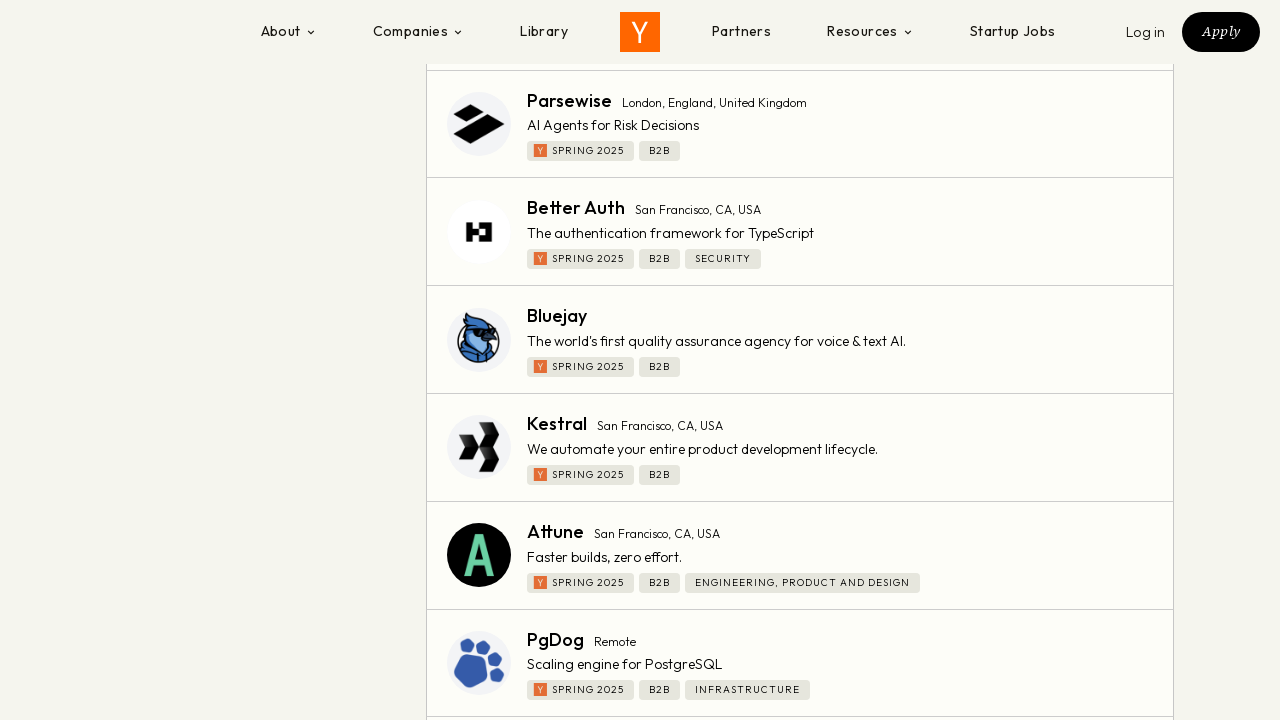

Scrolled to bottom of page (iteration 44/100)
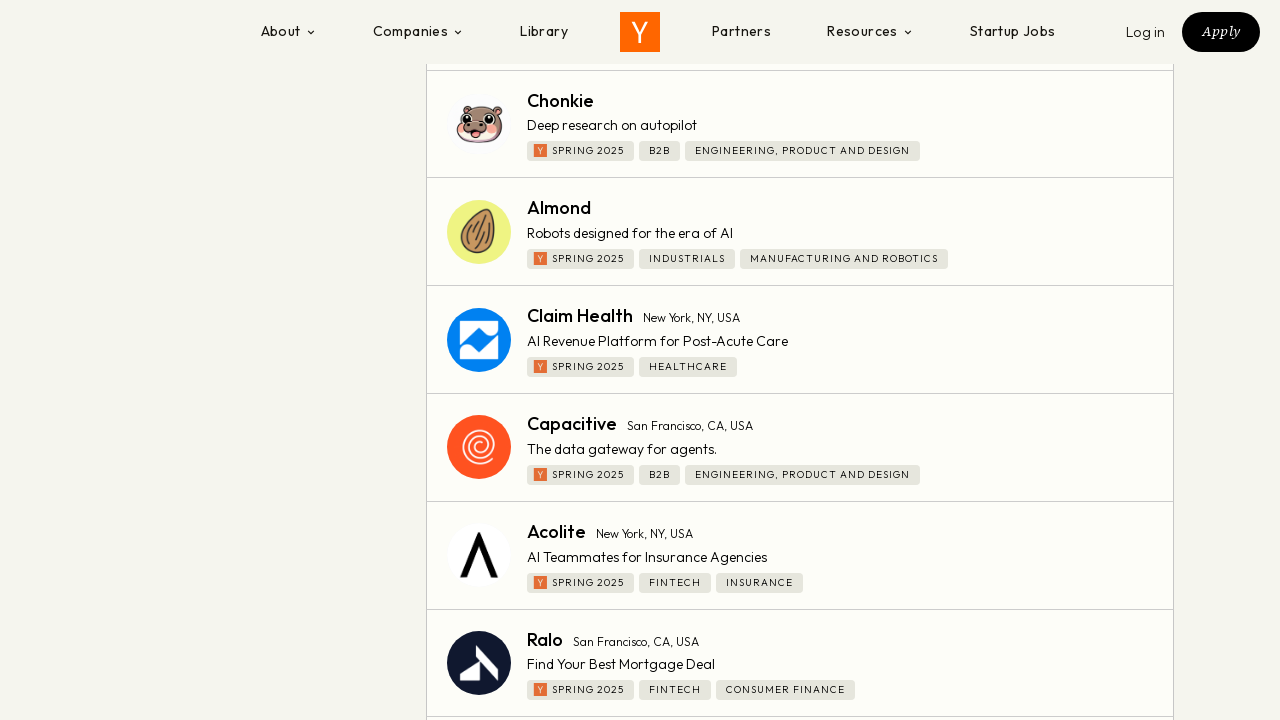

Waited 180ms for company listings to load (iteration 44/100)
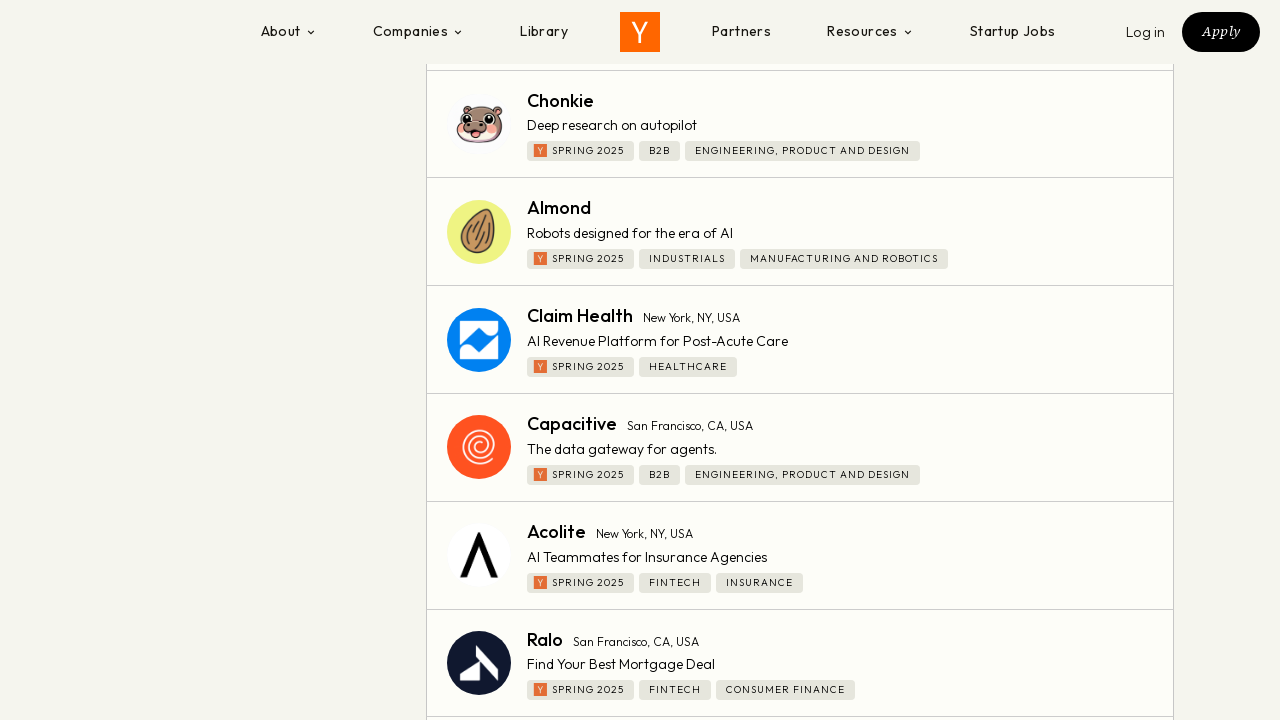

Scrolled to bottom of page (iteration 45/100)
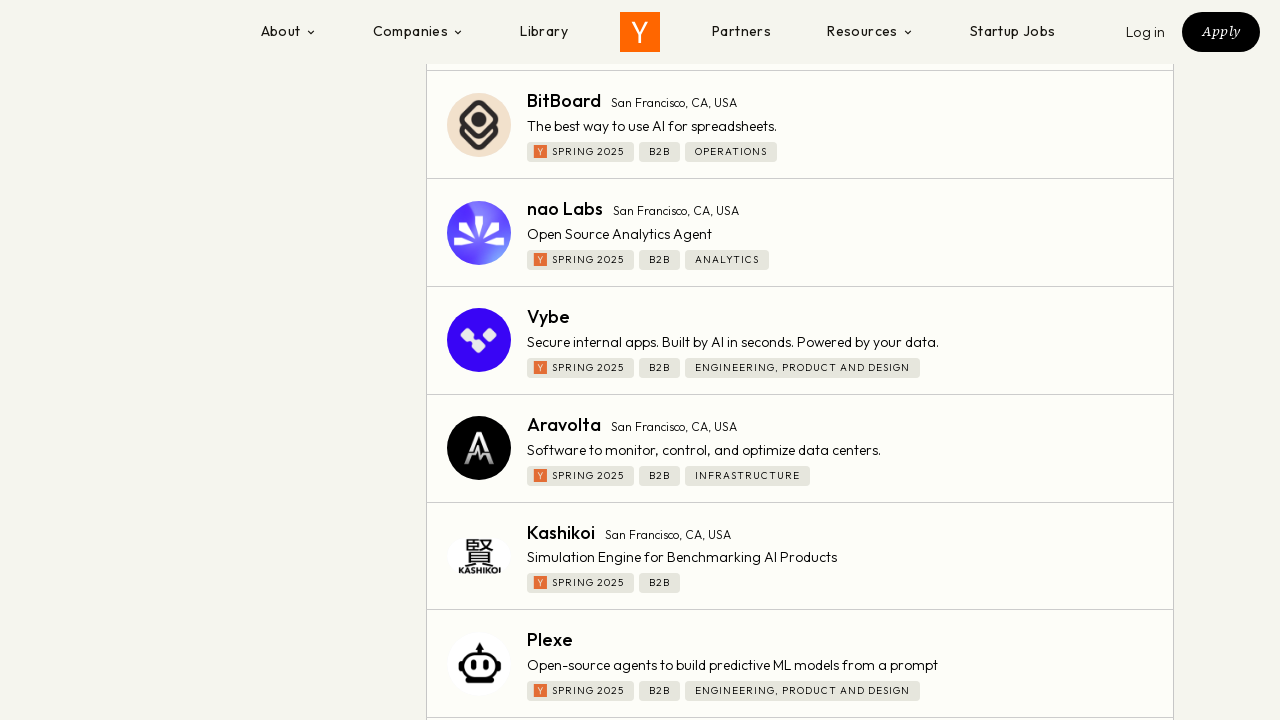

Waited 180ms for company listings to load (iteration 45/100)
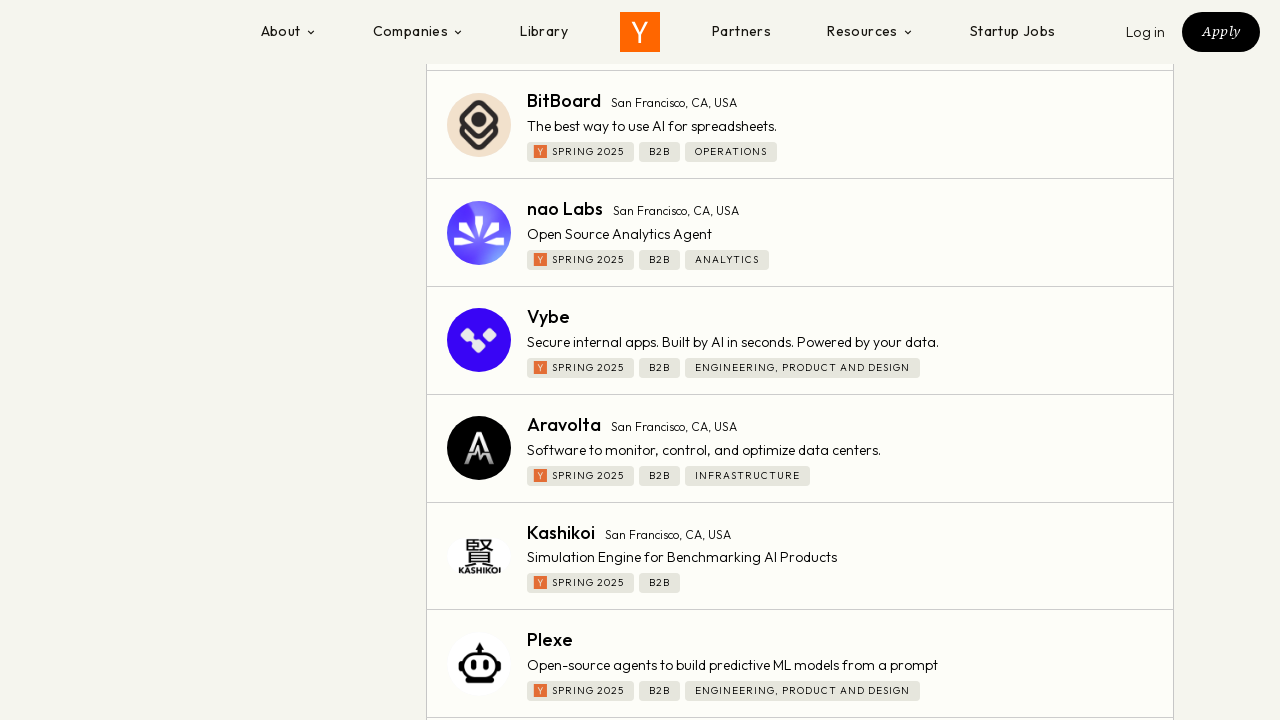

Scrolled to bottom of page (iteration 46/100)
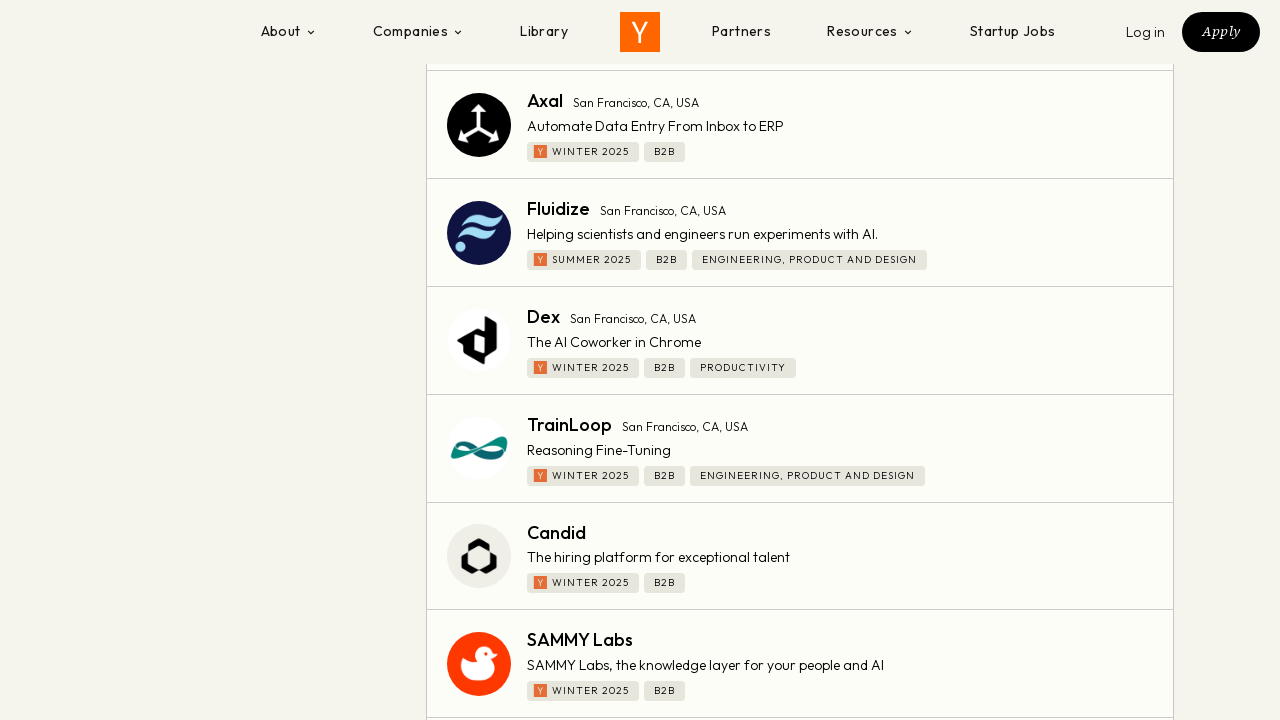

Waited 180ms for company listings to load (iteration 46/100)
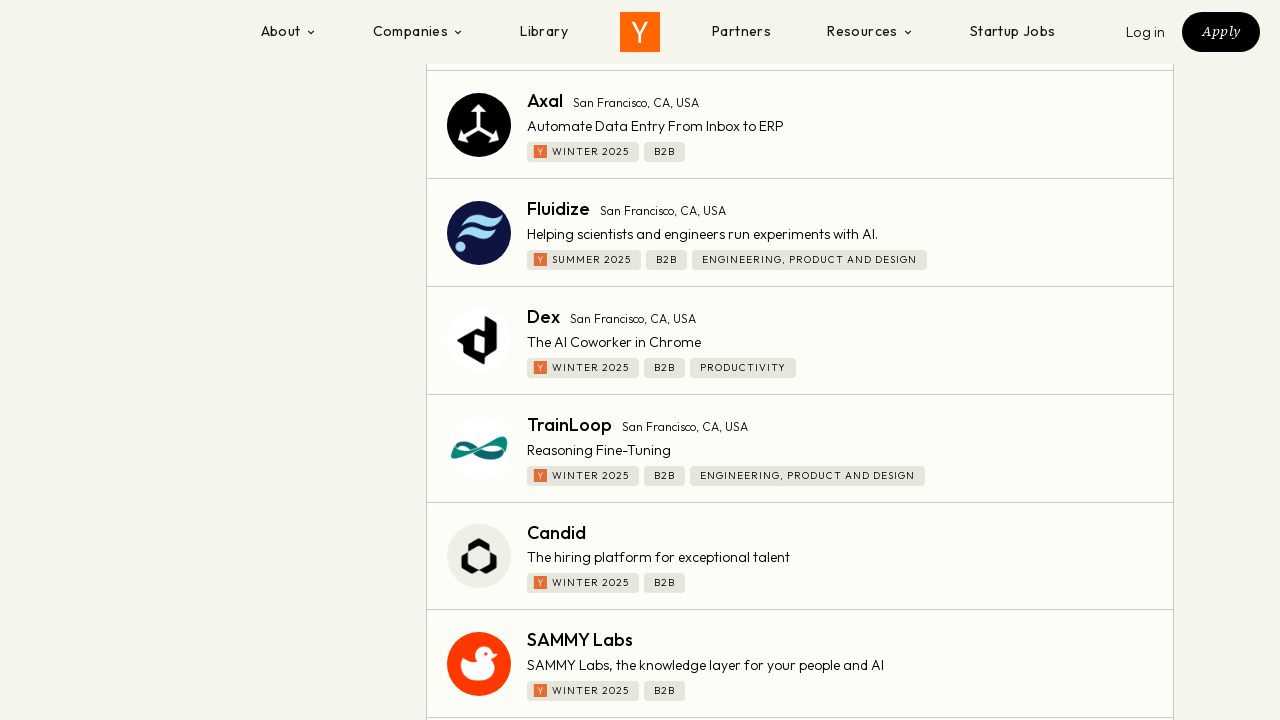

Scrolled to bottom of page (iteration 47/100)
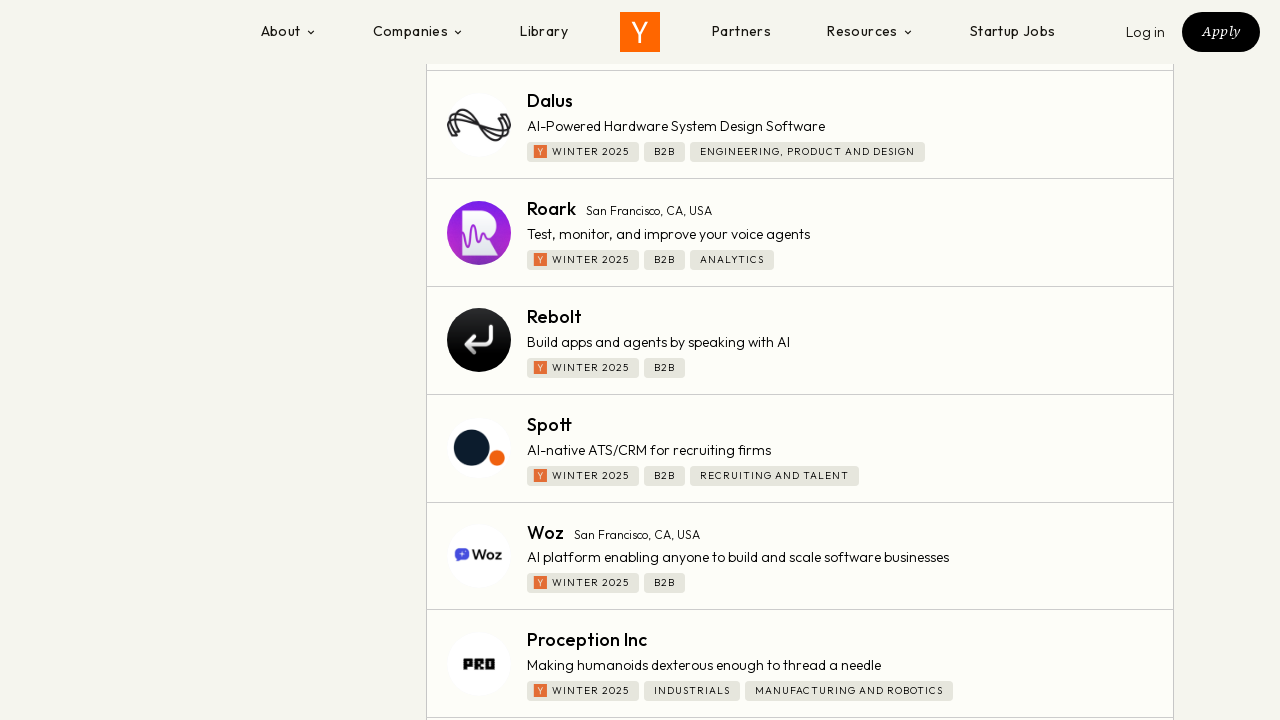

Waited 180ms for company listings to load (iteration 47/100)
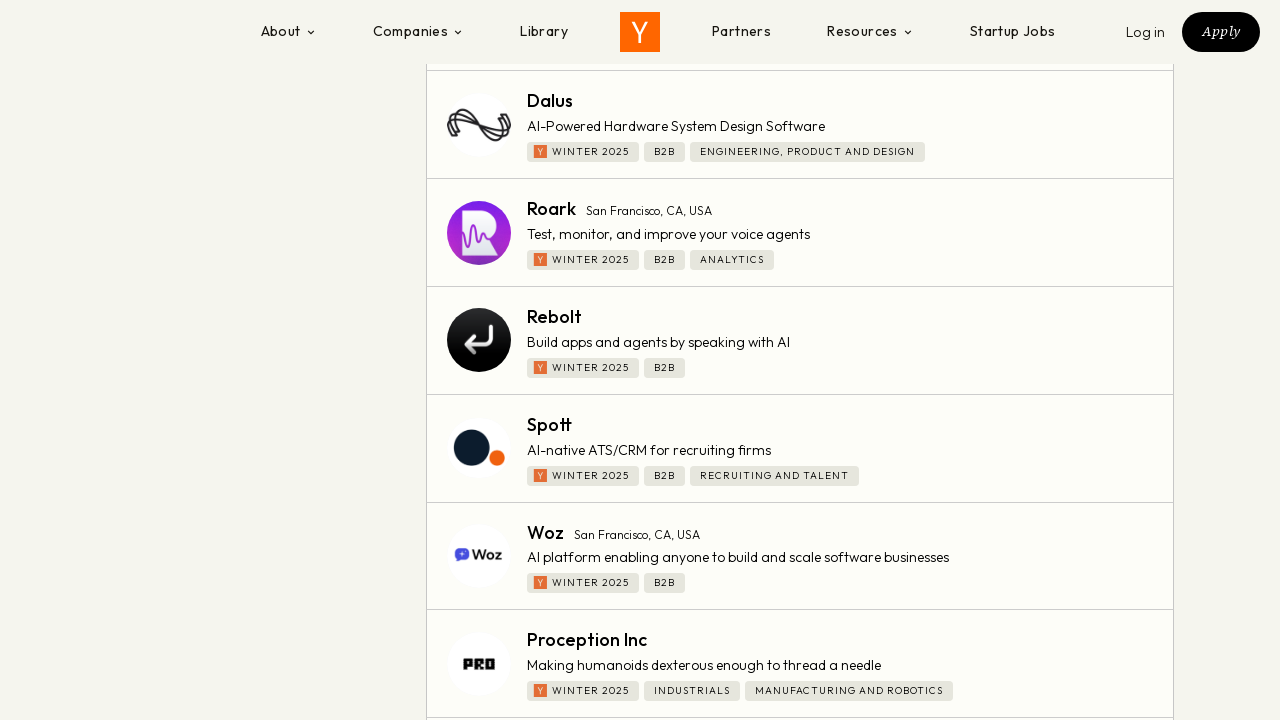

Scrolled to bottom of page (iteration 48/100)
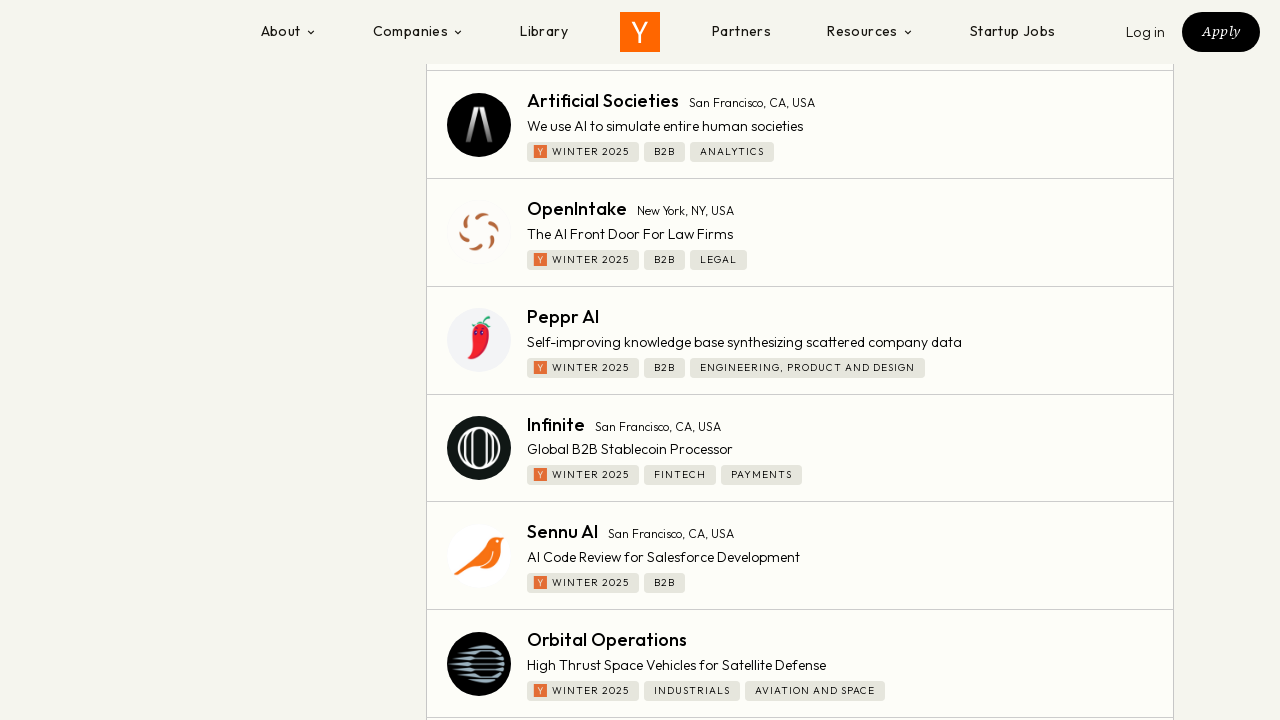

Waited 180ms for company listings to load (iteration 48/100)
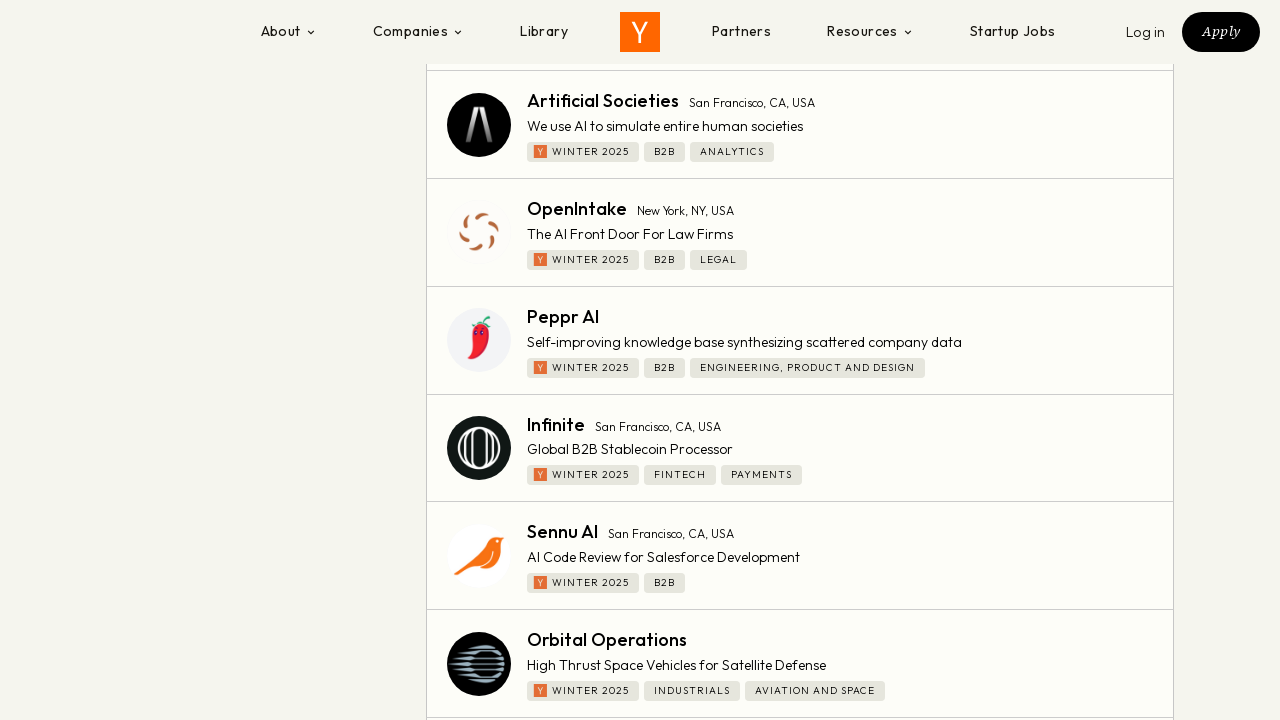

Scrolled to bottom of page (iteration 49/100)
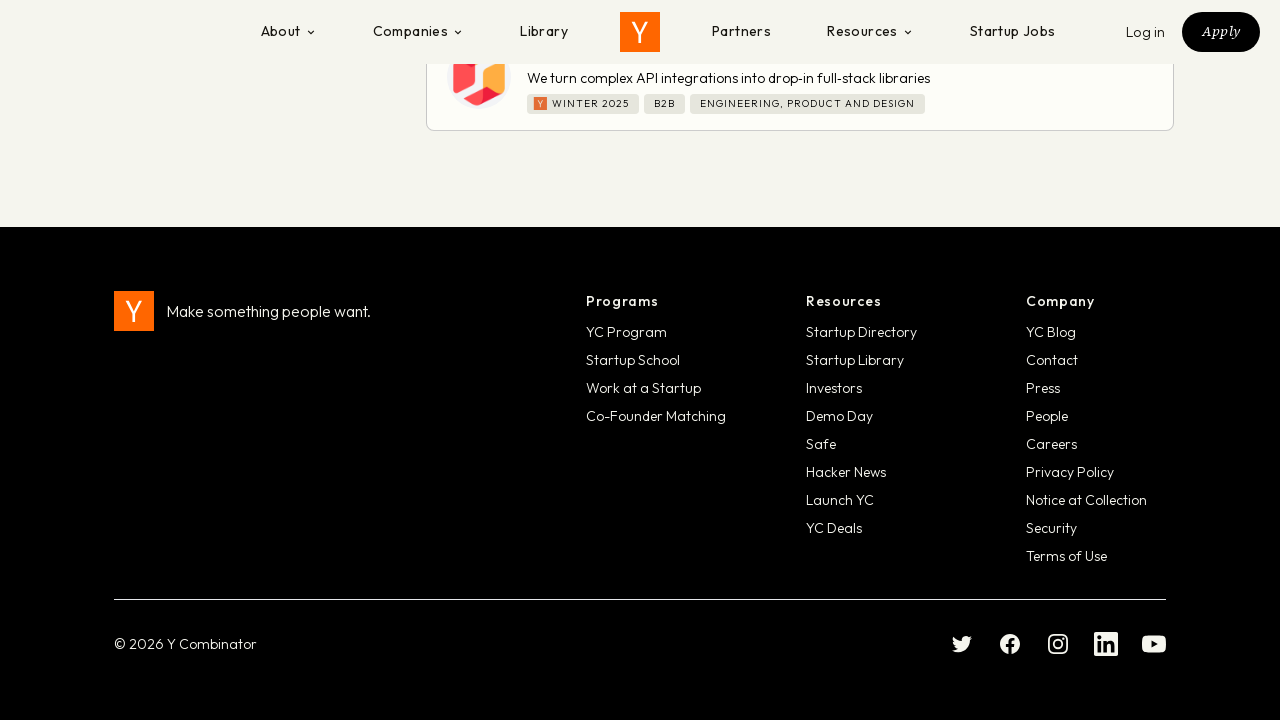

Waited 180ms for company listings to load (iteration 49/100)
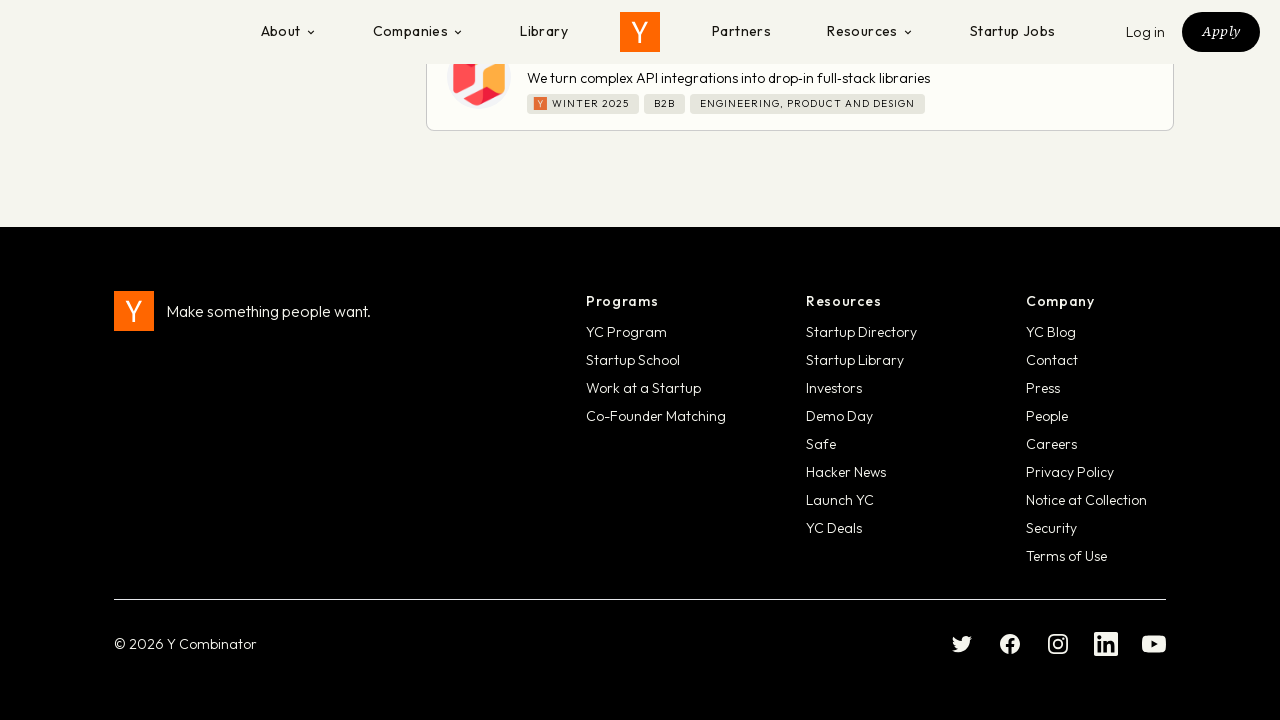

Scrolled to bottom of page (iteration 50/100)
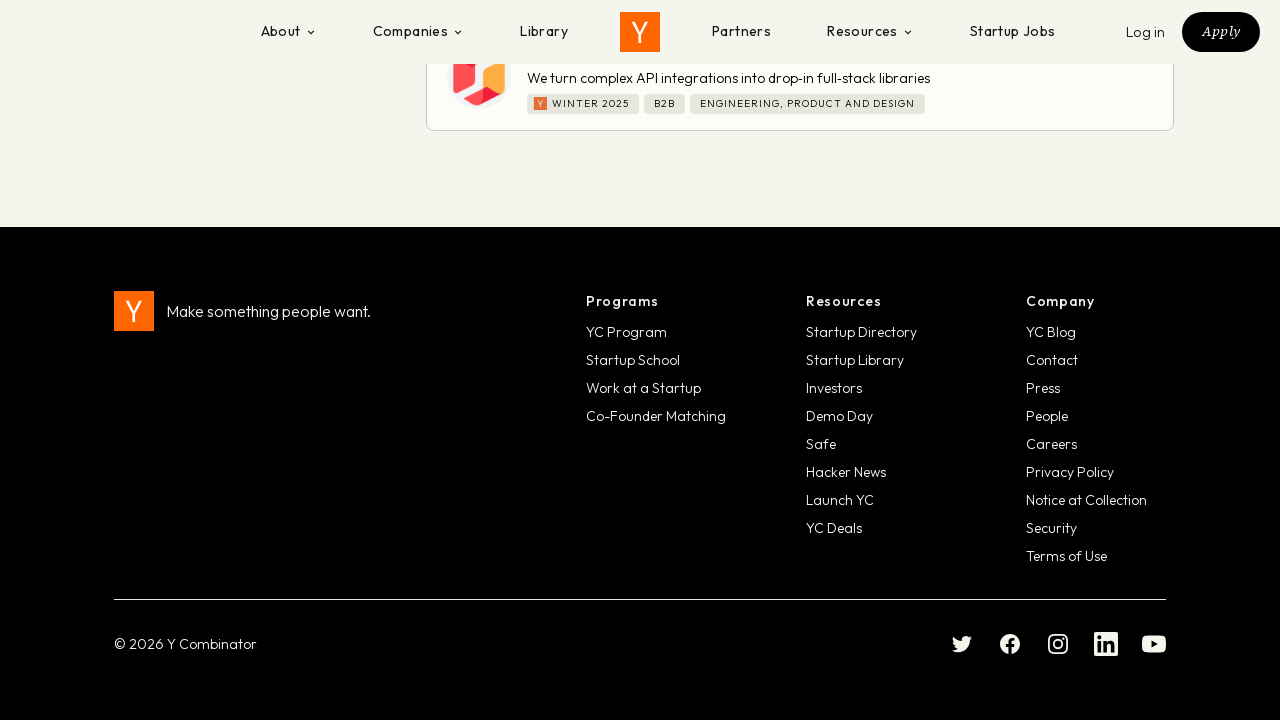

Waited 180ms for company listings to load (iteration 50/100)
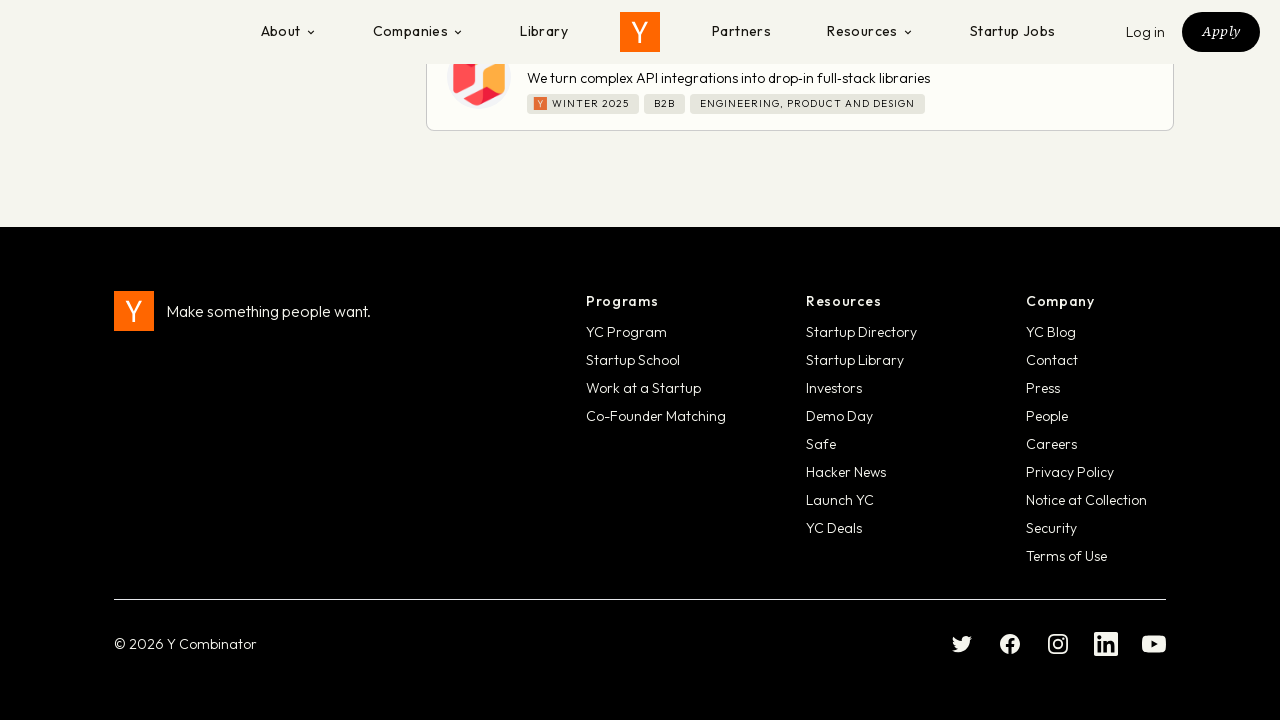

Scrolled to bottom of page (iteration 51/100)
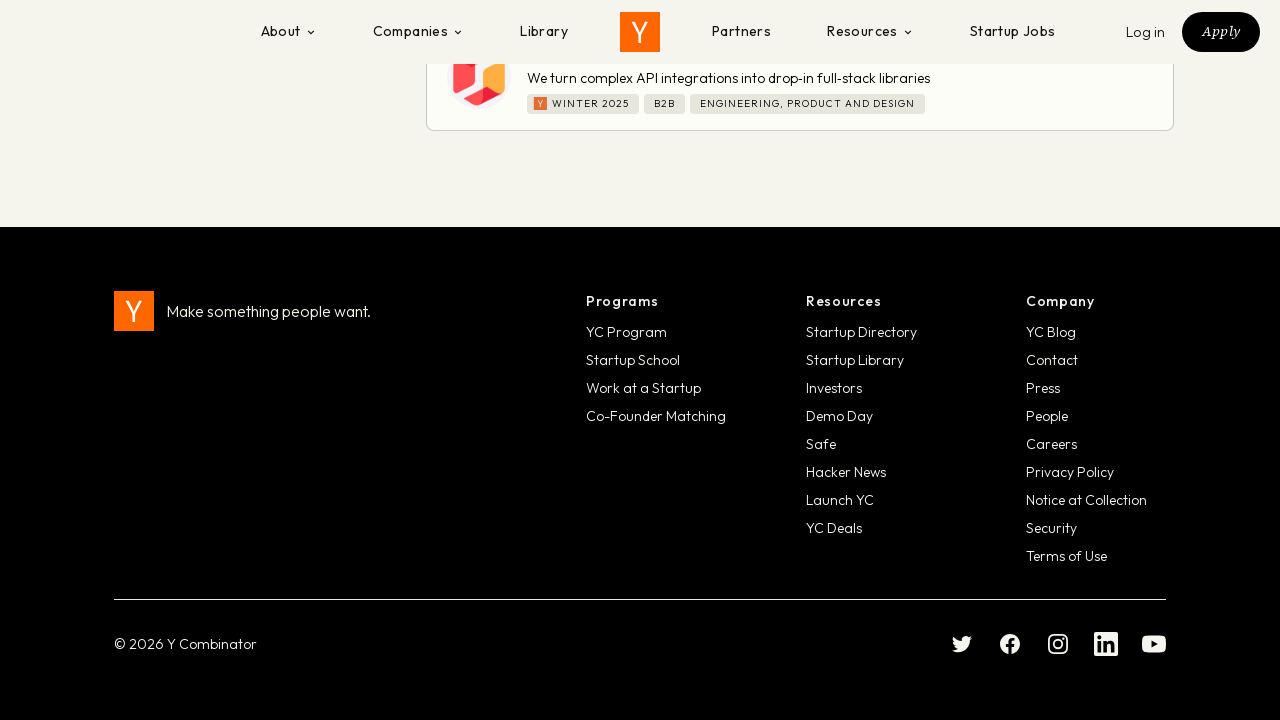

Waited 180ms for company listings to load (iteration 51/100)
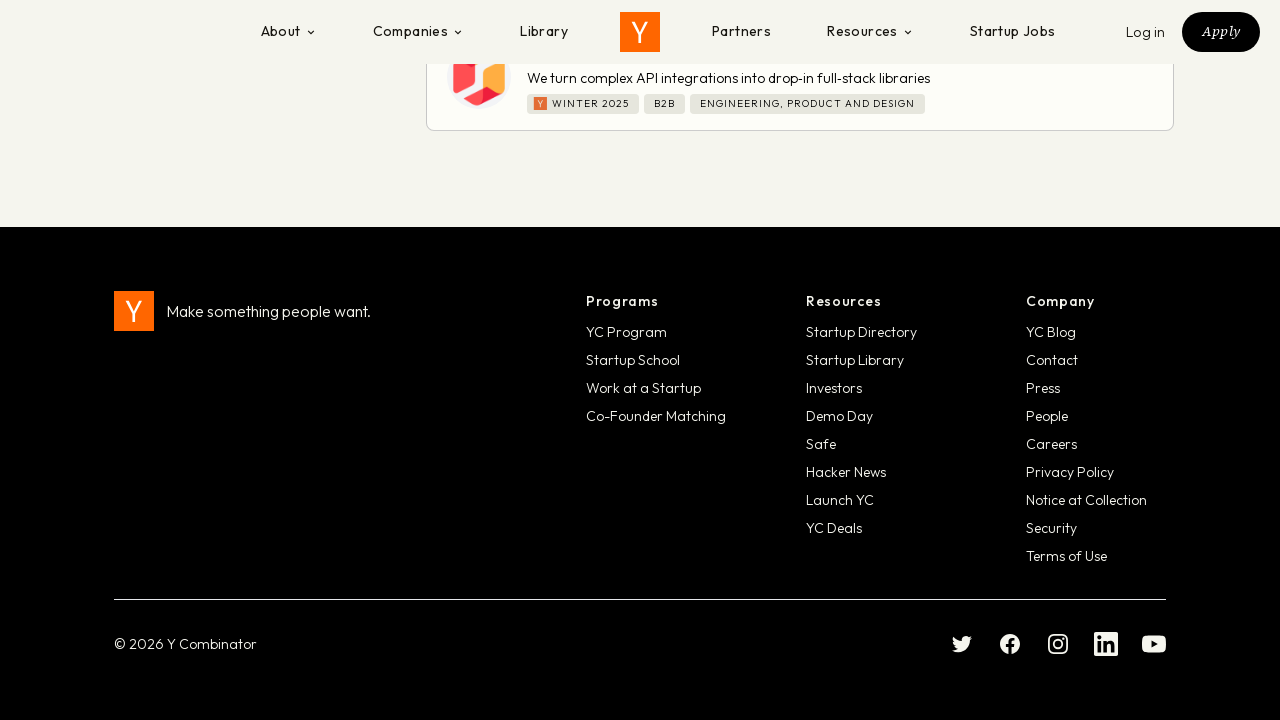

Scrolled to bottom of page (iteration 52/100)
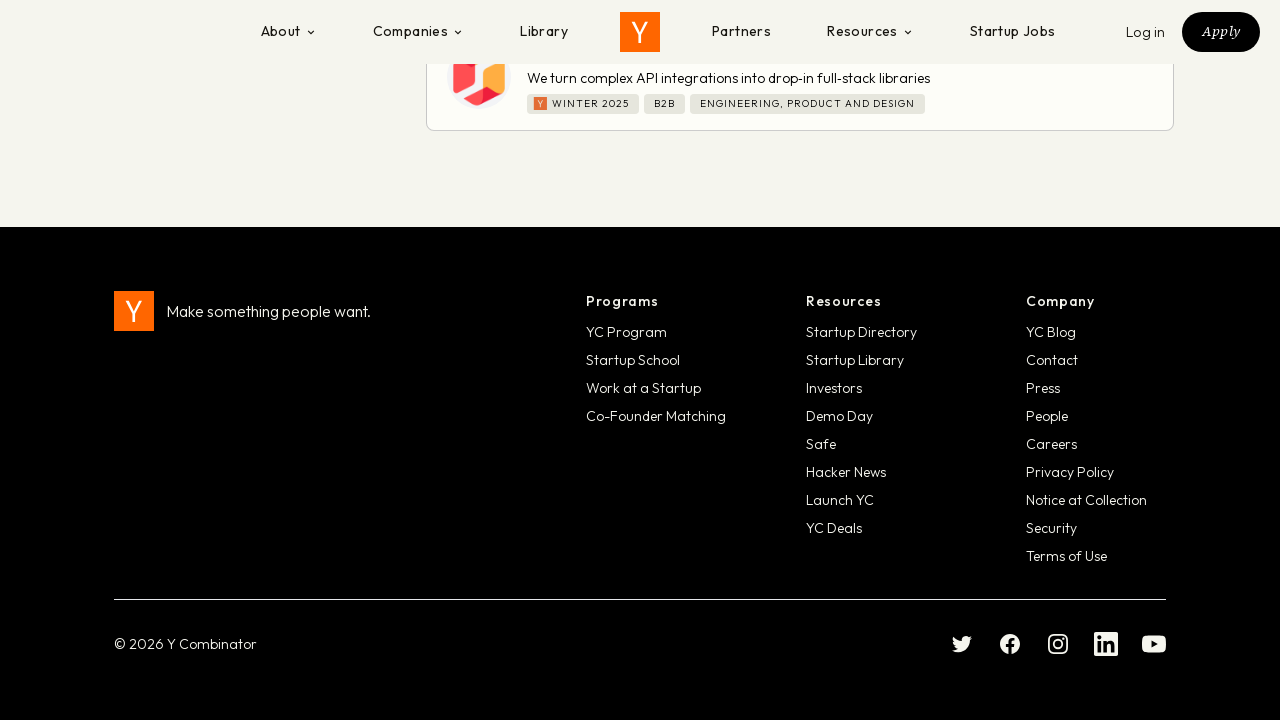

Waited 180ms for company listings to load (iteration 52/100)
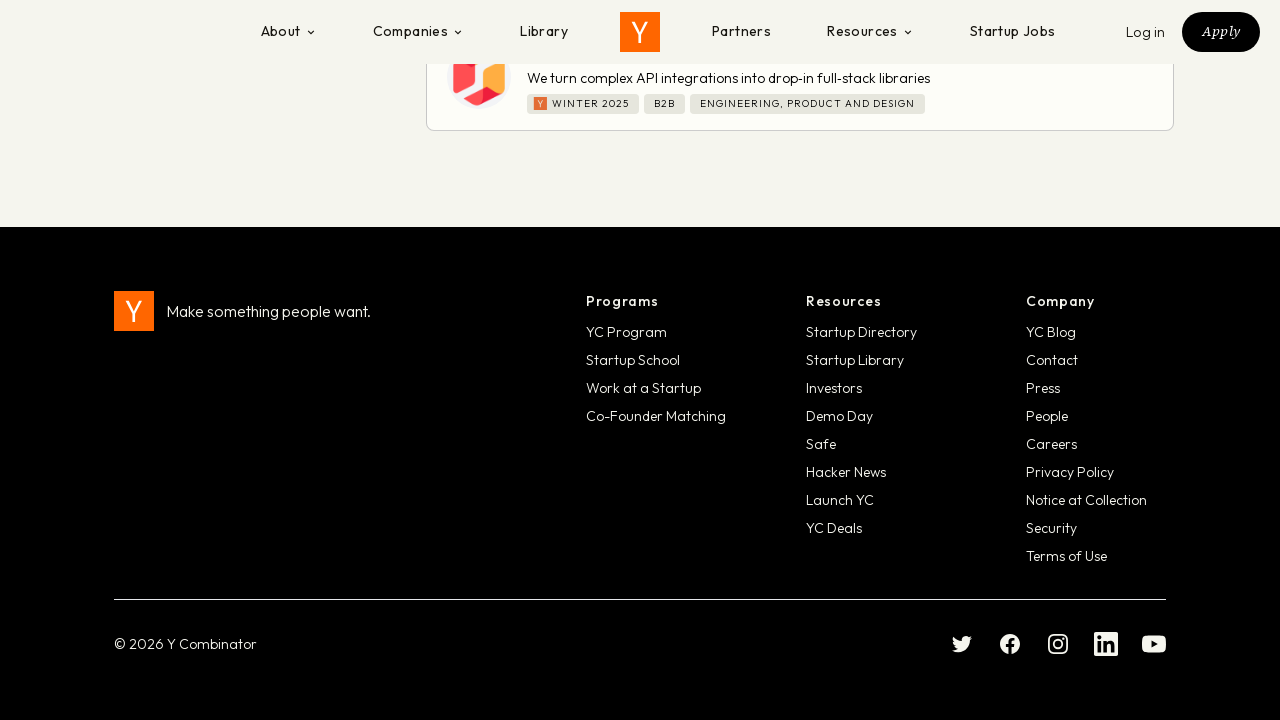

Scrolled to bottom of page (iteration 53/100)
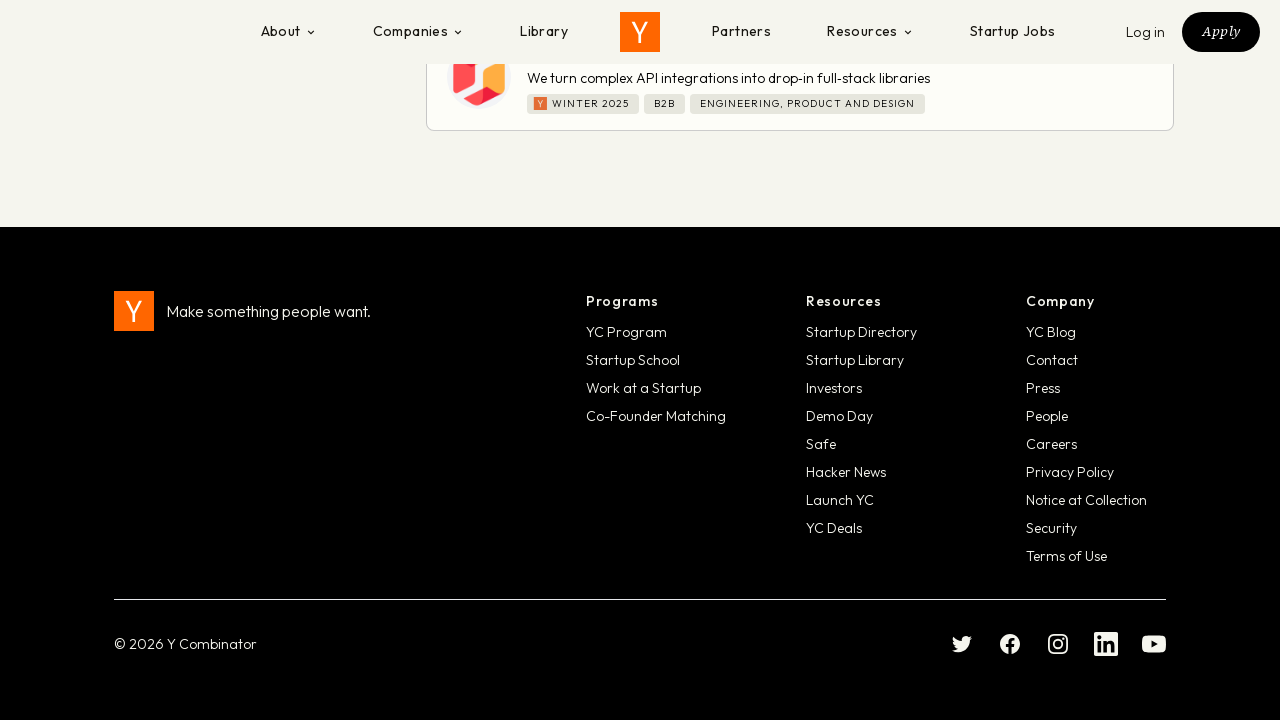

Waited 180ms for company listings to load (iteration 53/100)
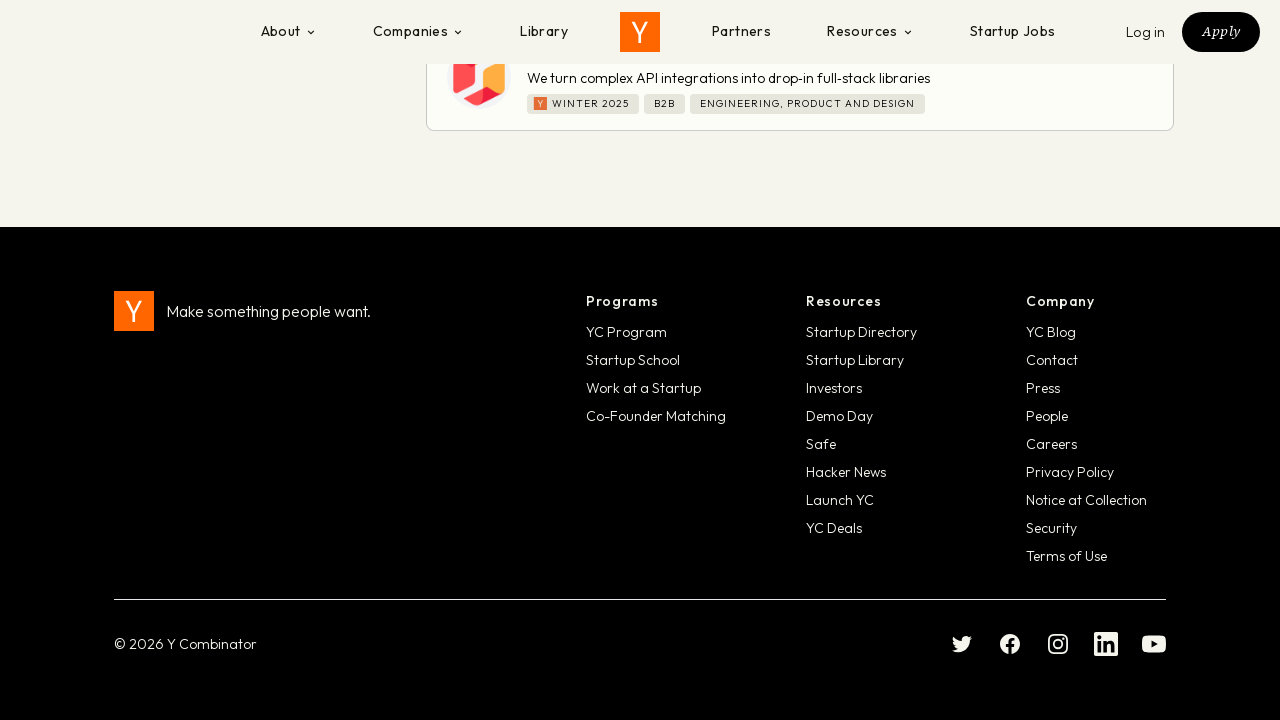

Scrolled to bottom of page (iteration 54/100)
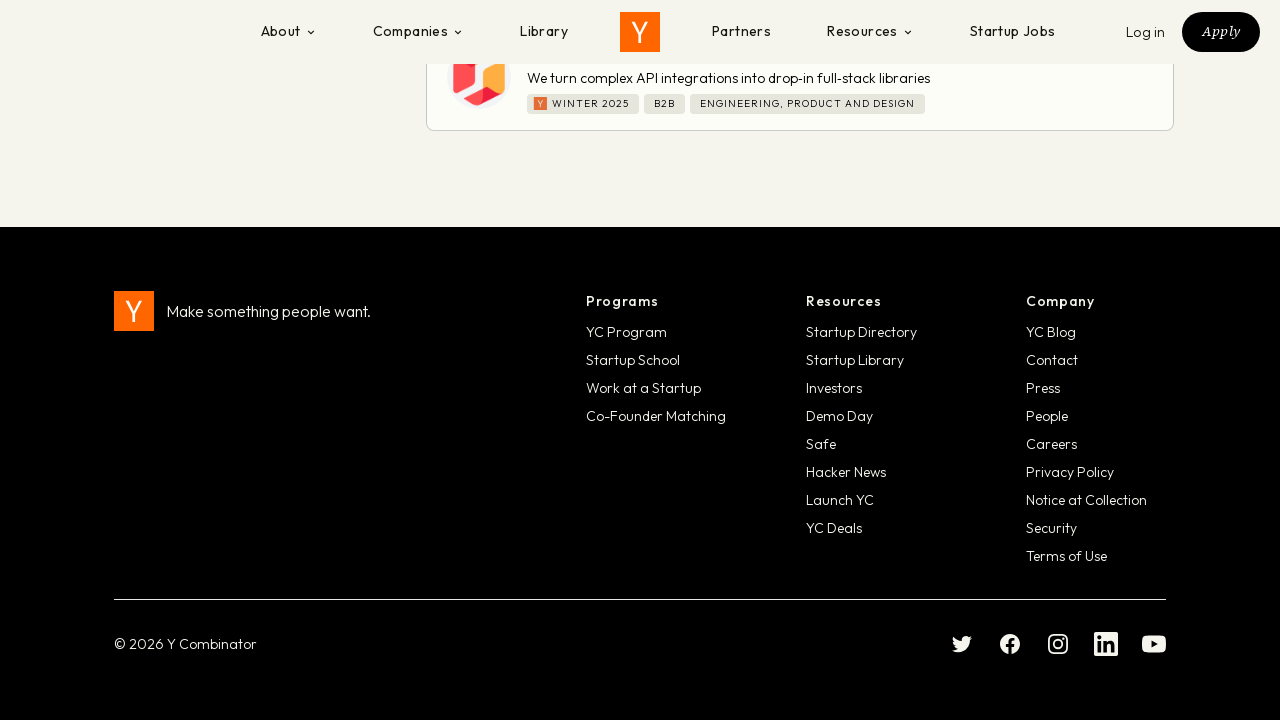

Waited 180ms for company listings to load (iteration 54/100)
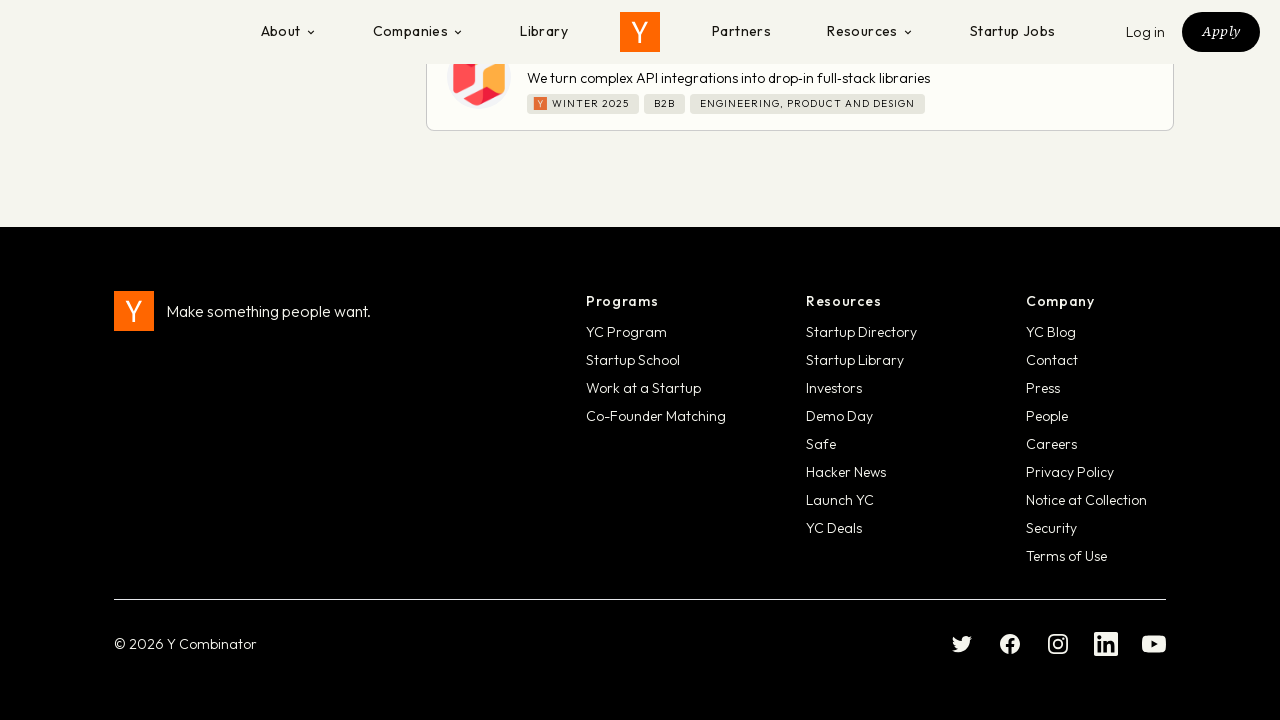

Scrolled to bottom of page (iteration 55/100)
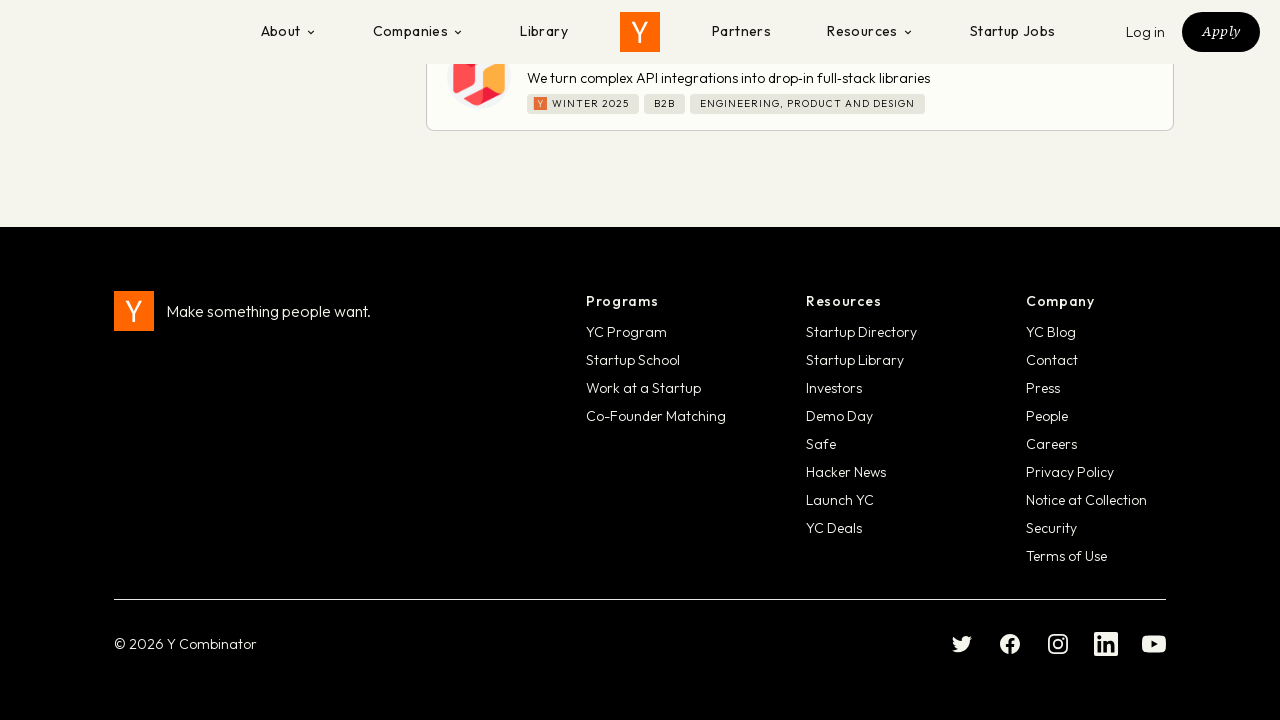

Waited 180ms for company listings to load (iteration 55/100)
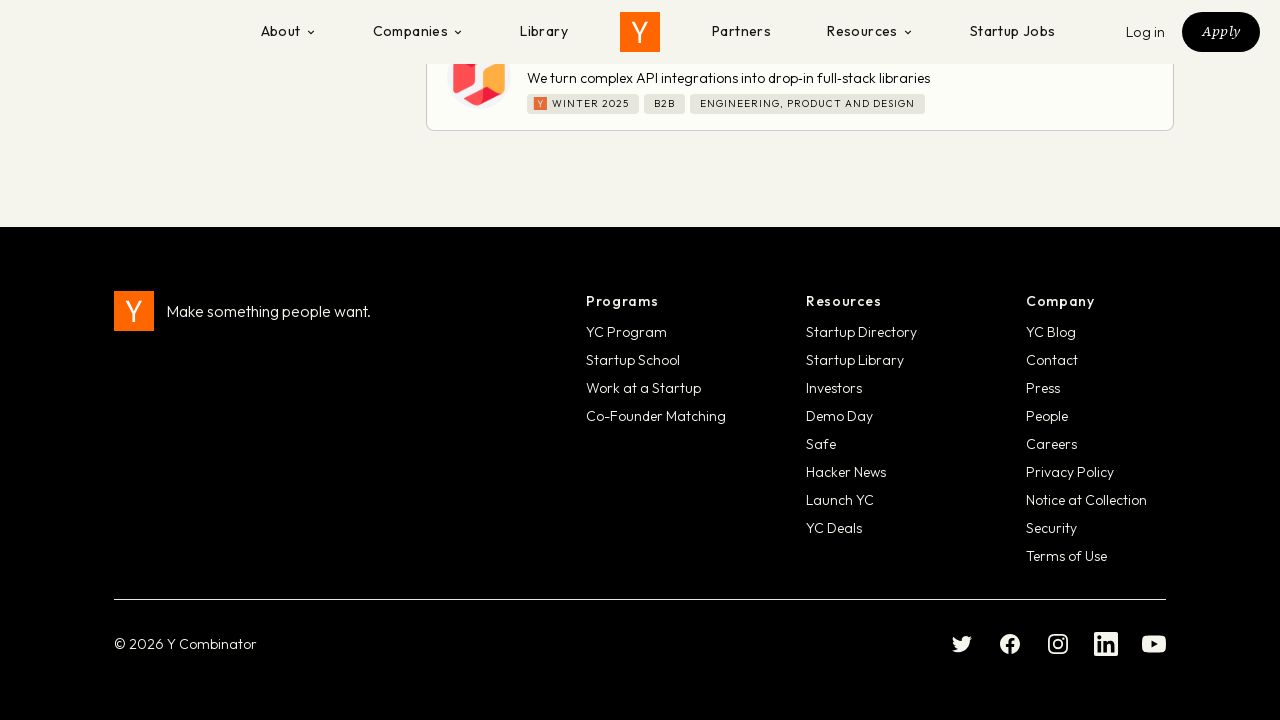

Scrolled to bottom of page (iteration 56/100)
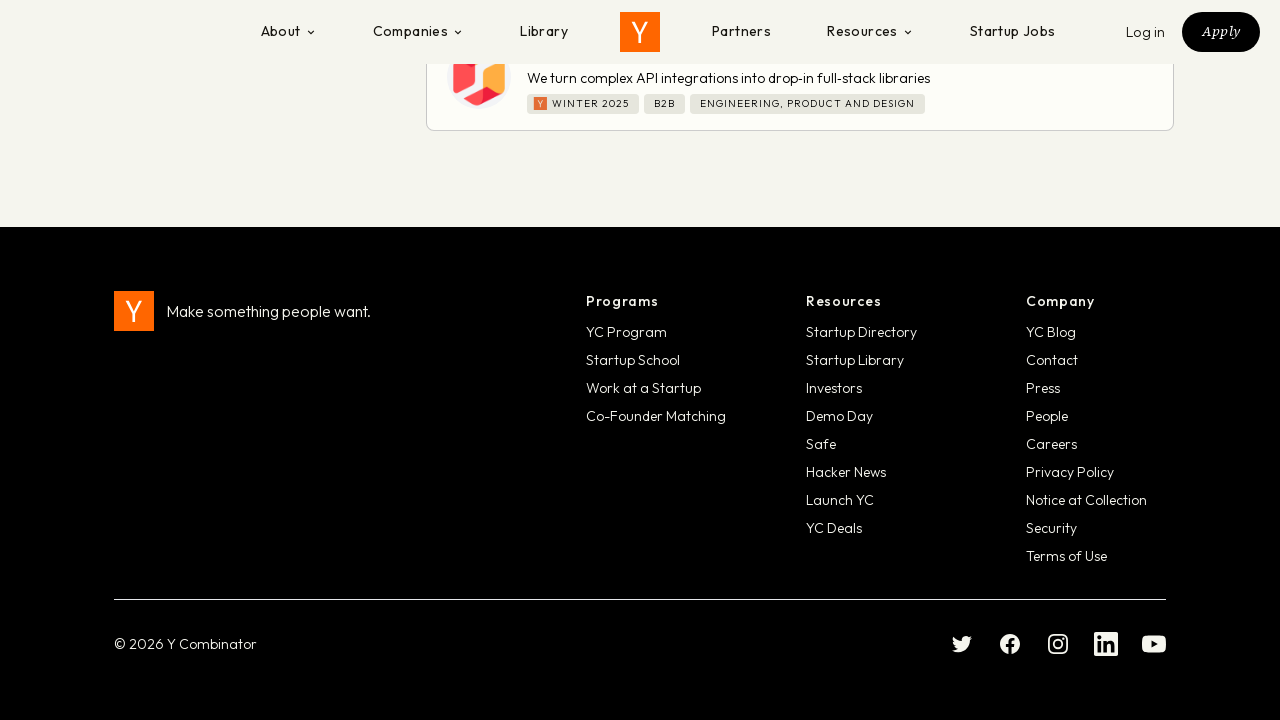

Waited 180ms for company listings to load (iteration 56/100)
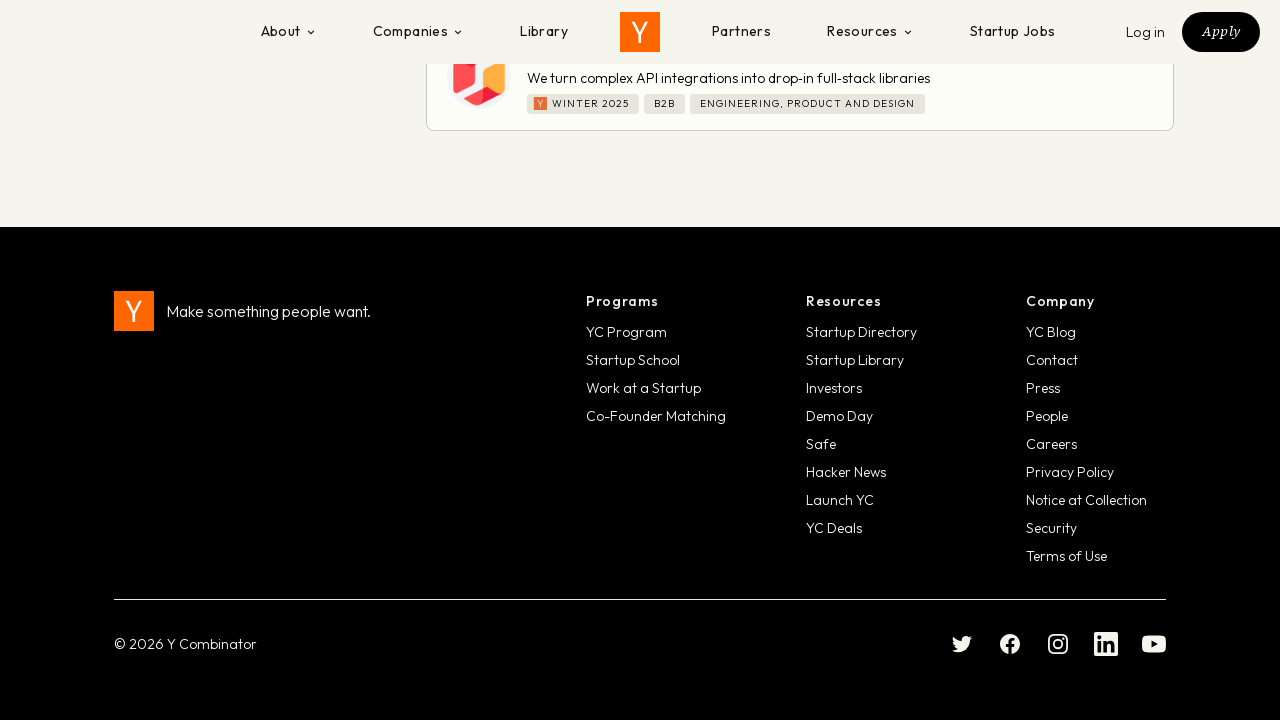

Scrolled to bottom of page (iteration 57/100)
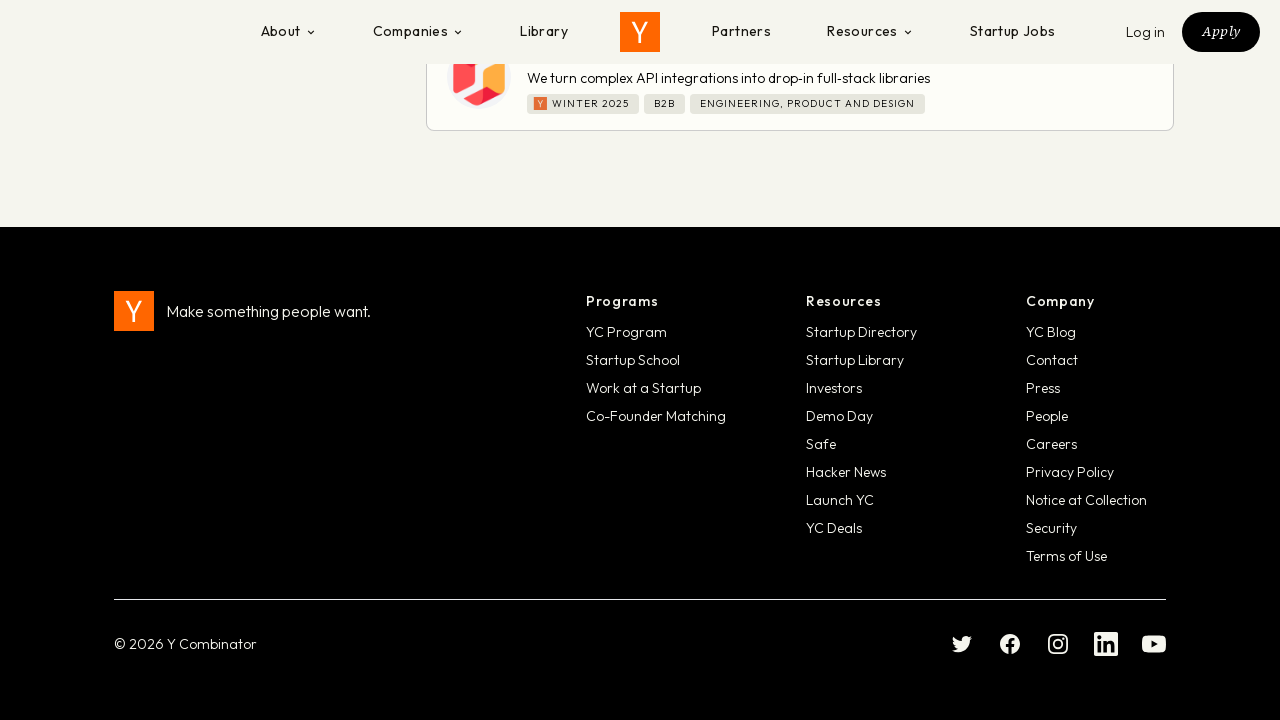

Waited 180ms for company listings to load (iteration 57/100)
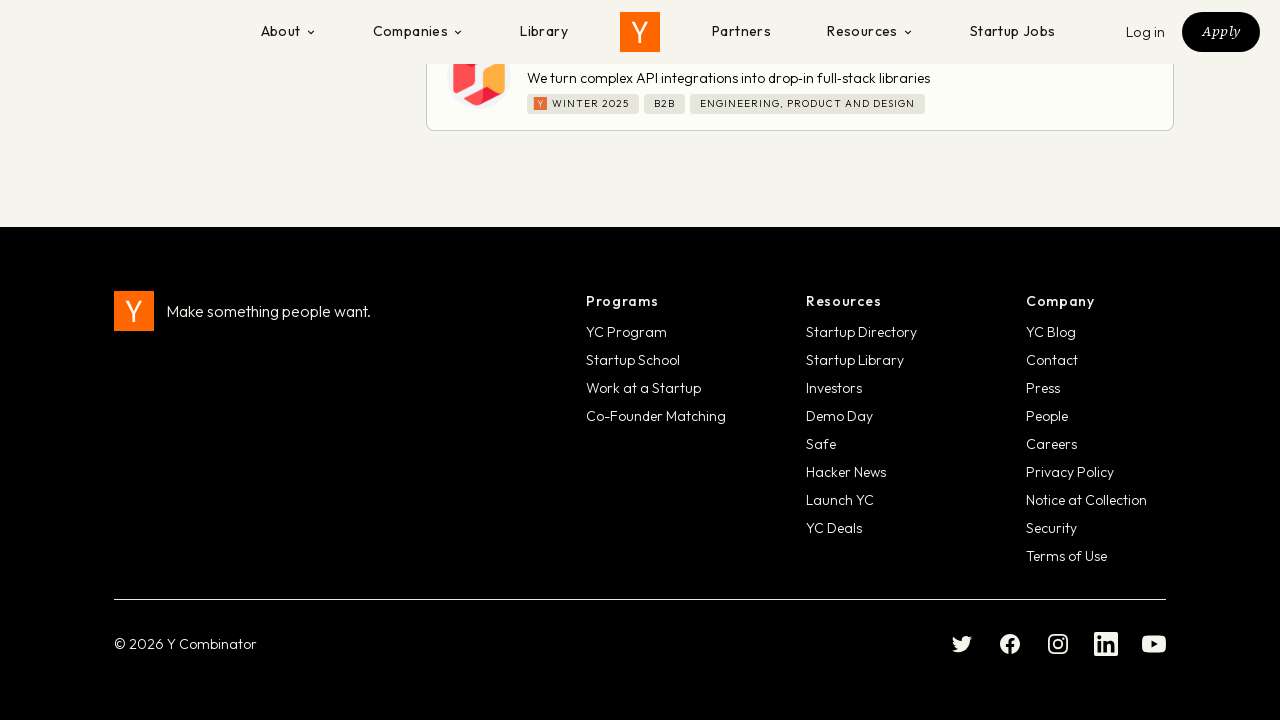

Scrolled to bottom of page (iteration 58/100)
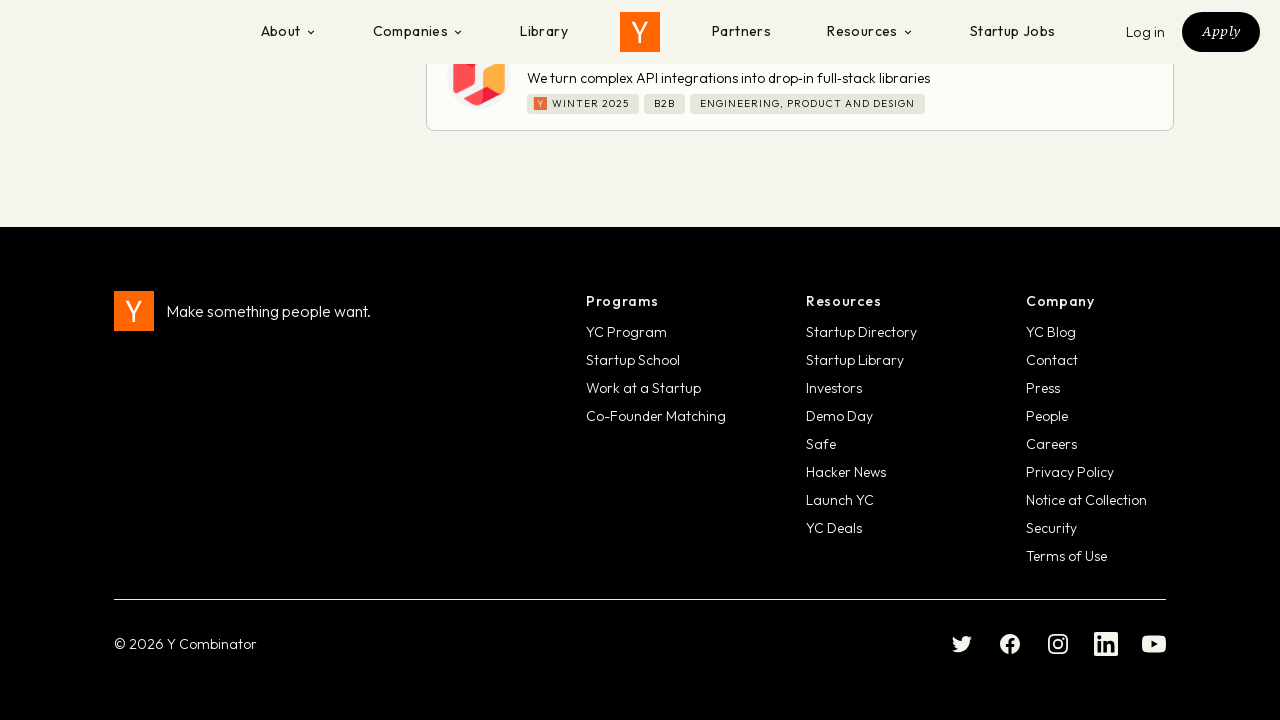

Waited 180ms for company listings to load (iteration 58/100)
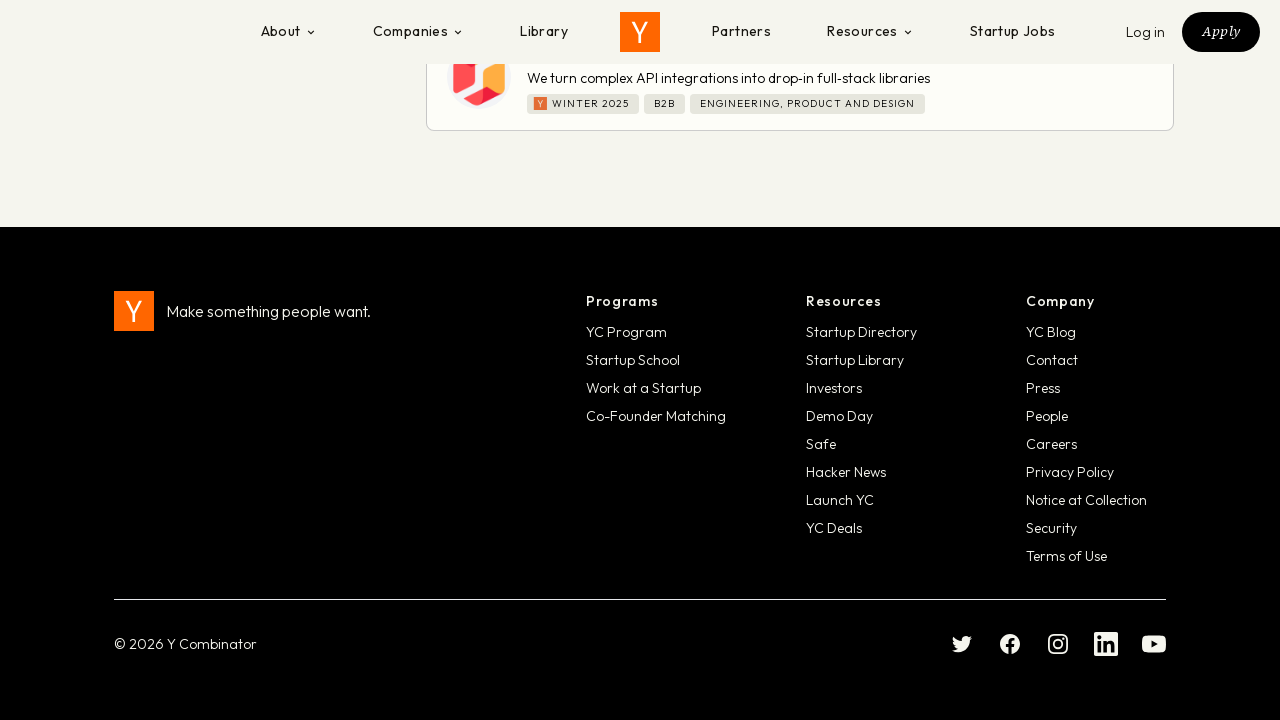

Scrolled to bottom of page (iteration 59/100)
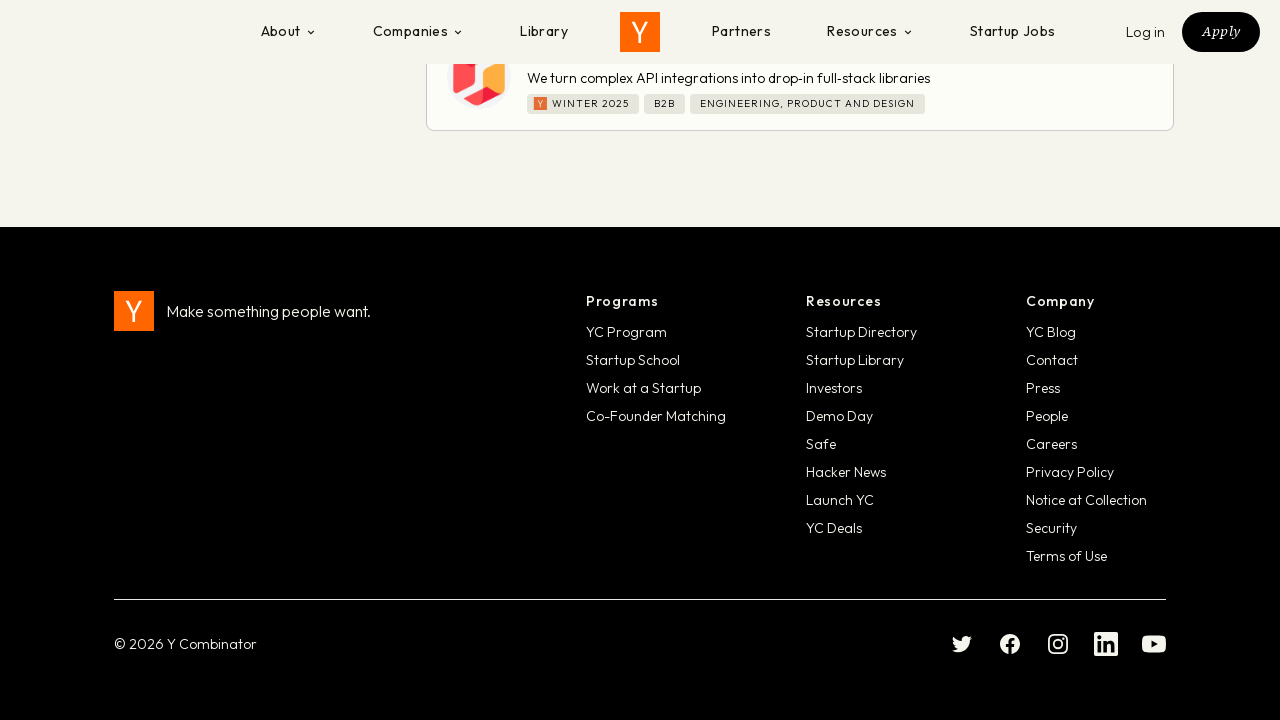

Waited 180ms for company listings to load (iteration 59/100)
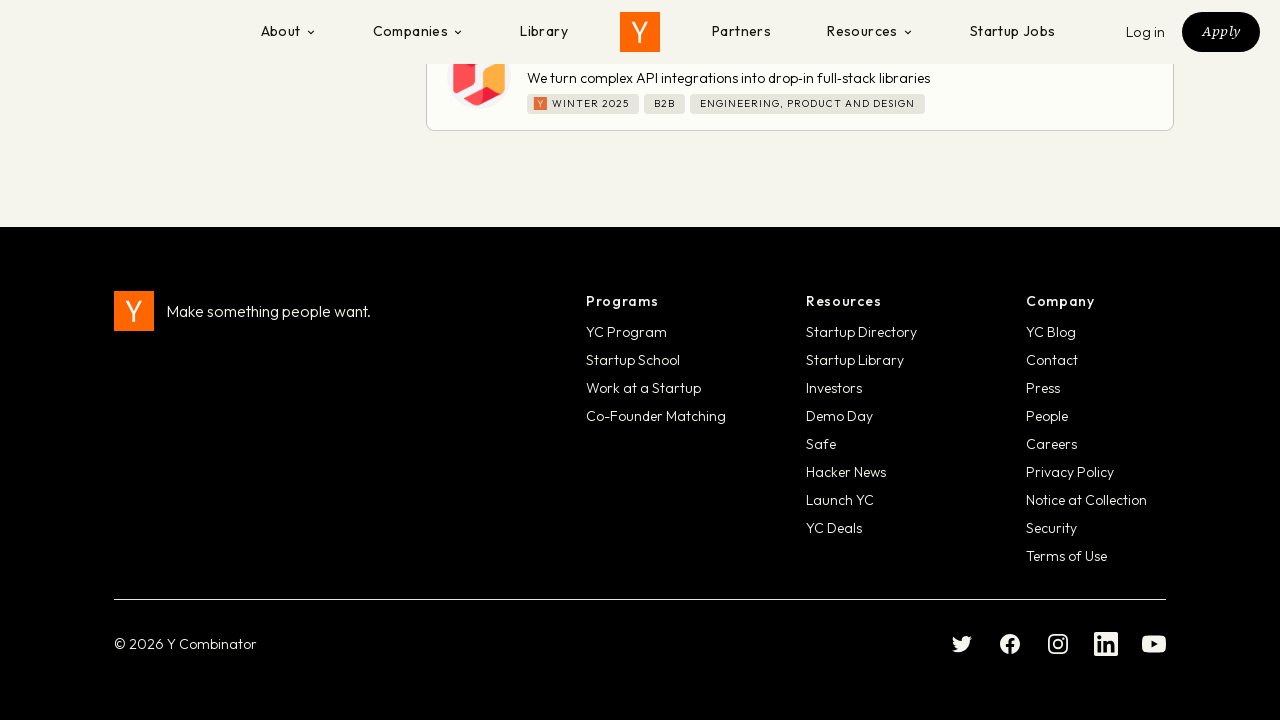

Scrolled to bottom of page (iteration 60/100)
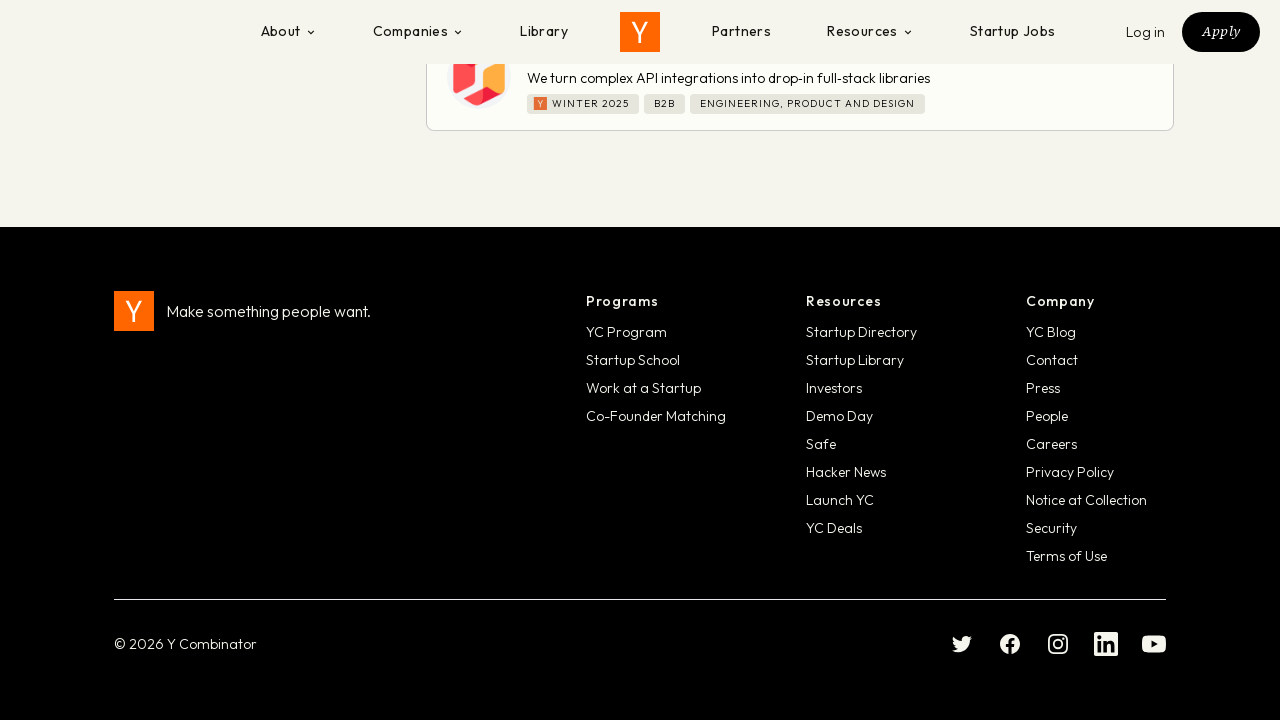

Waited 180ms for company listings to load (iteration 60/100)
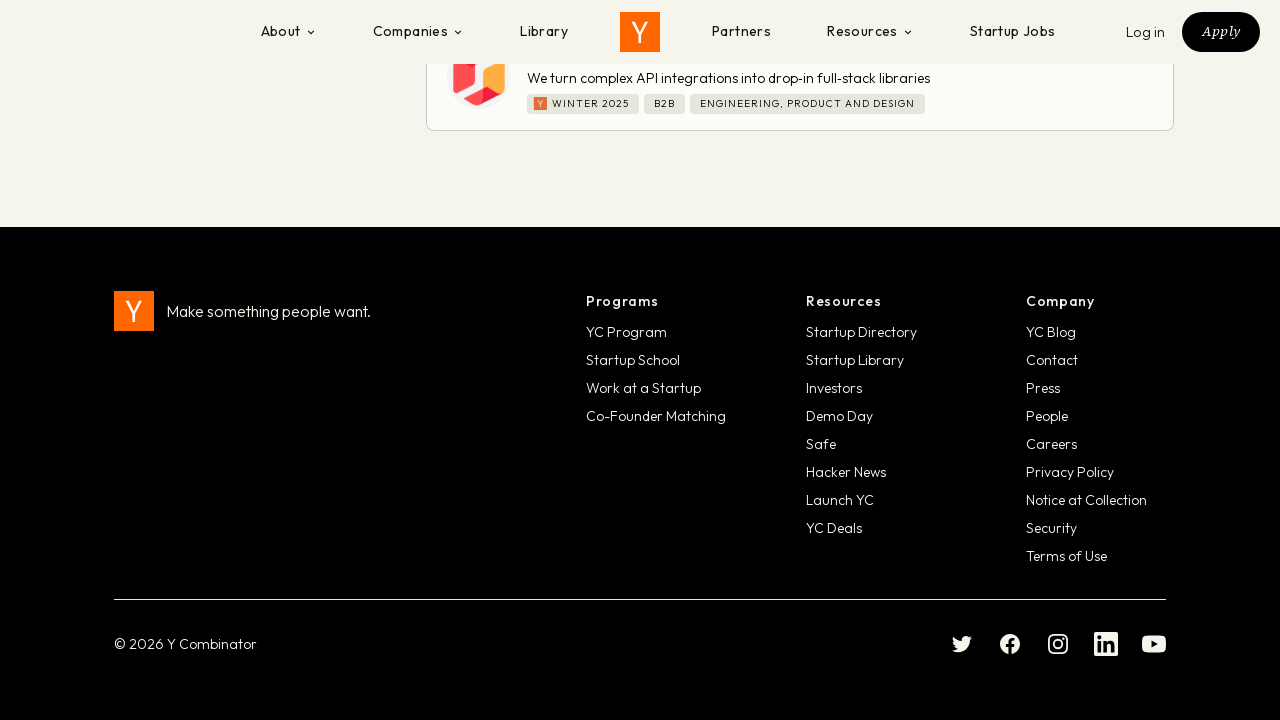

Scrolled to bottom of page (iteration 61/100)
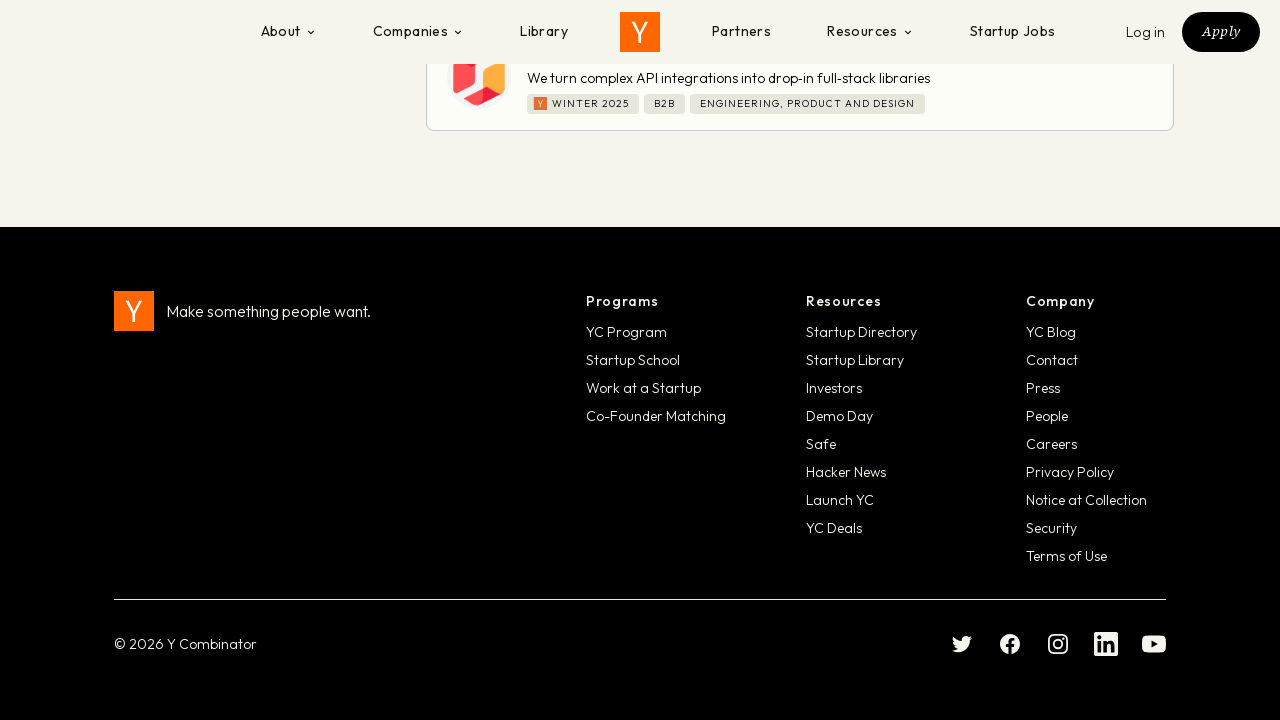

Waited 180ms for company listings to load (iteration 61/100)
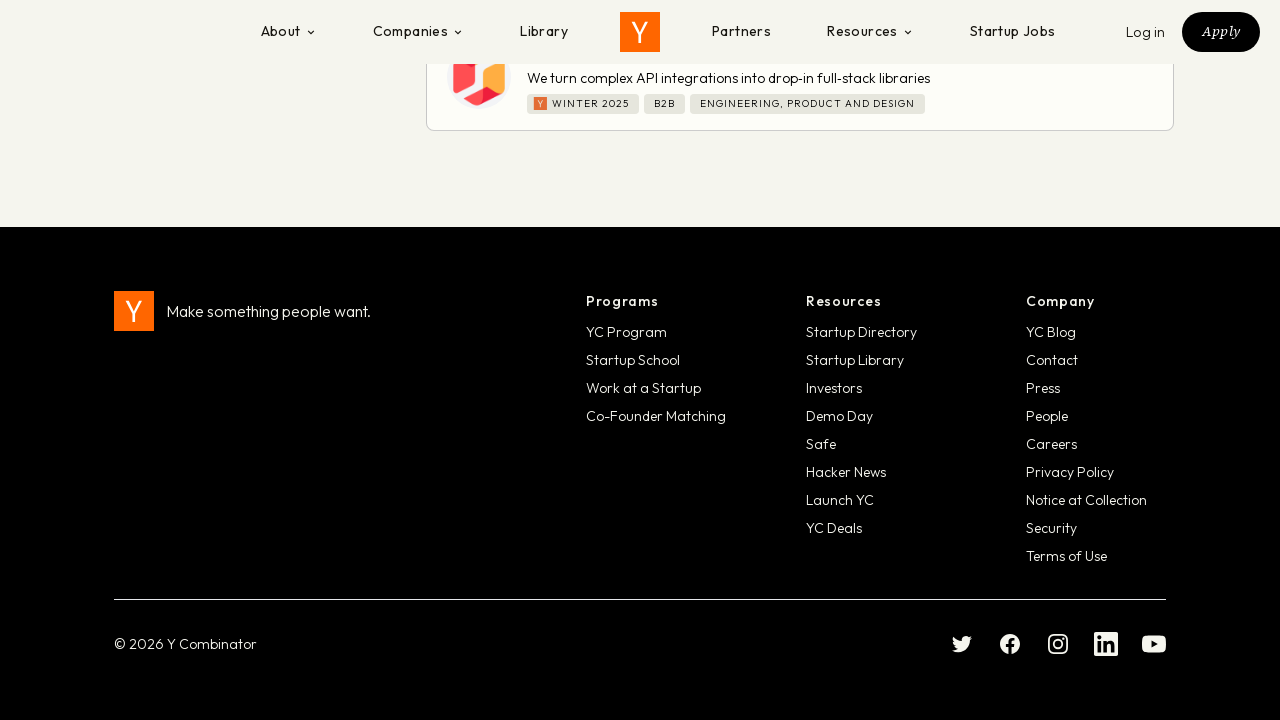

Scrolled to bottom of page (iteration 62/100)
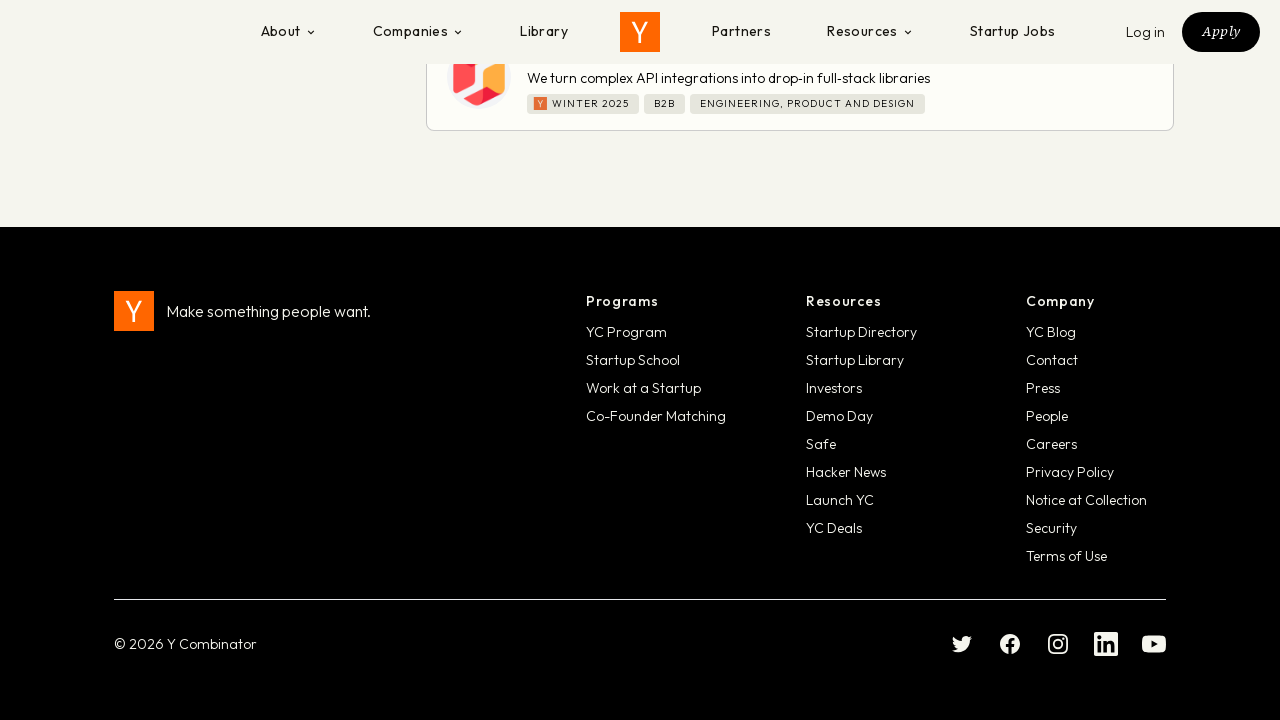

Waited 180ms for company listings to load (iteration 62/100)
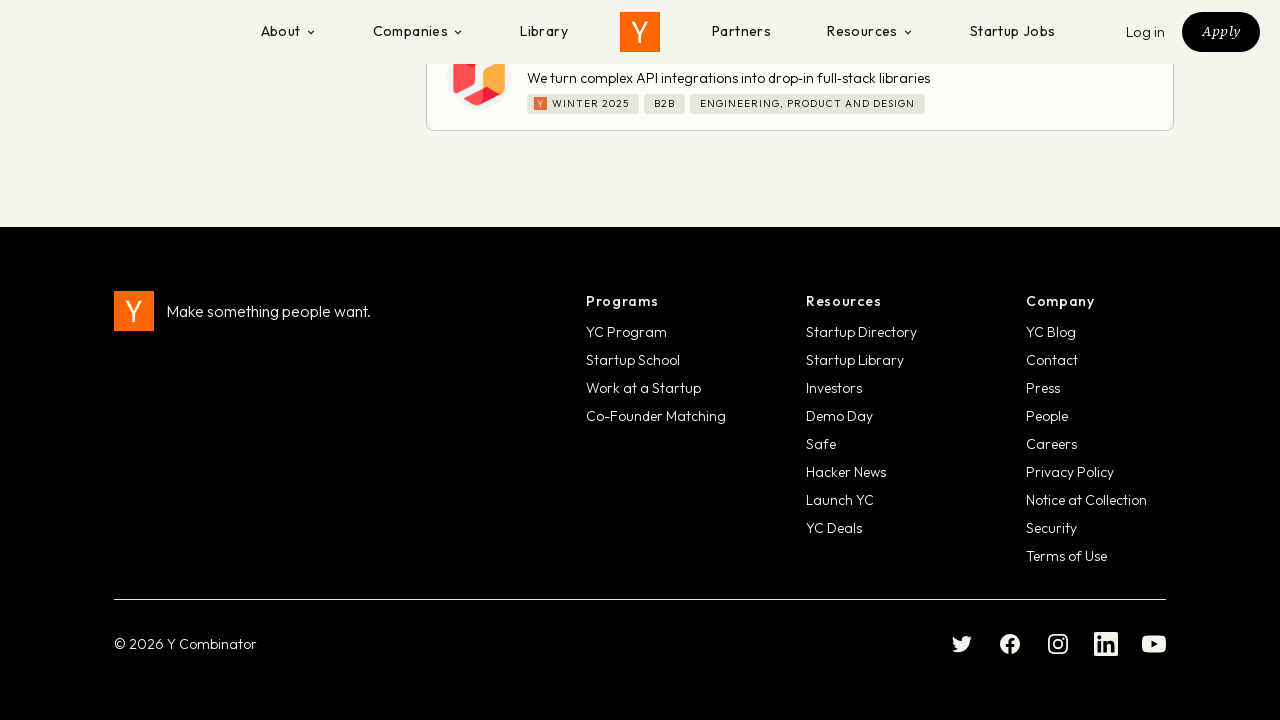

Scrolled to bottom of page (iteration 63/100)
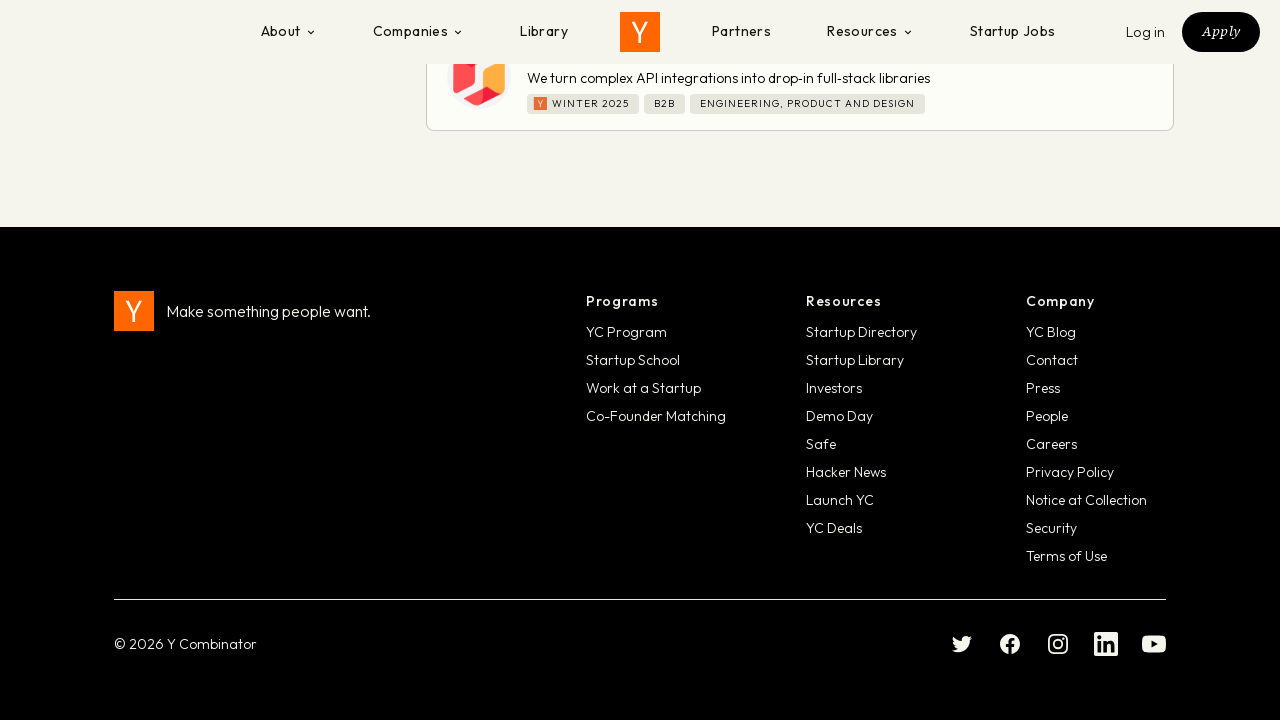

Waited 180ms for company listings to load (iteration 63/100)
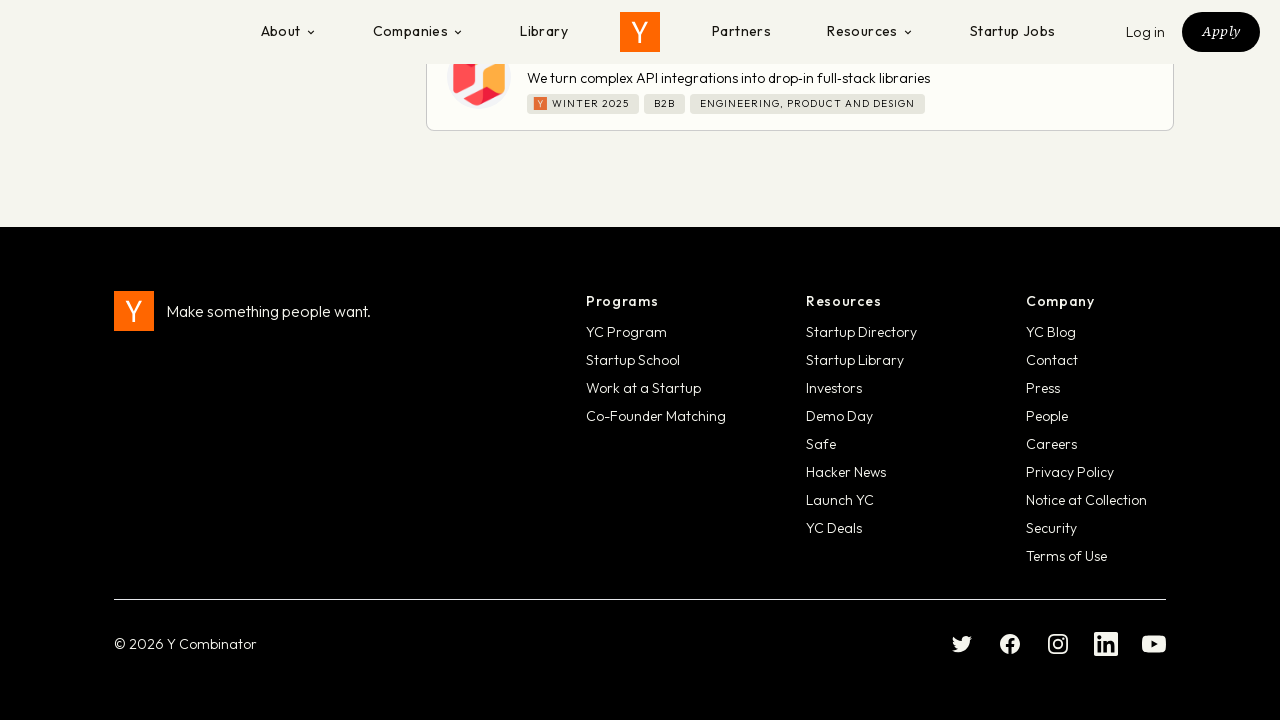

Scrolled to bottom of page (iteration 64/100)
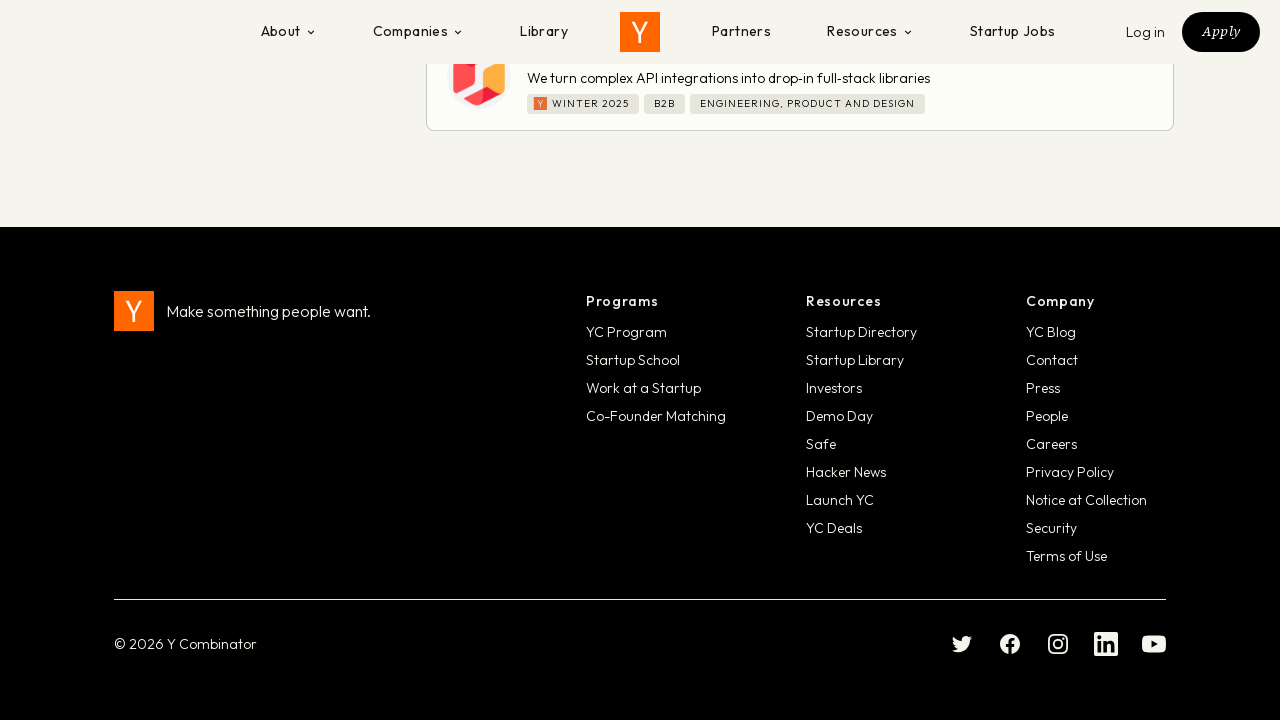

Waited 180ms for company listings to load (iteration 64/100)
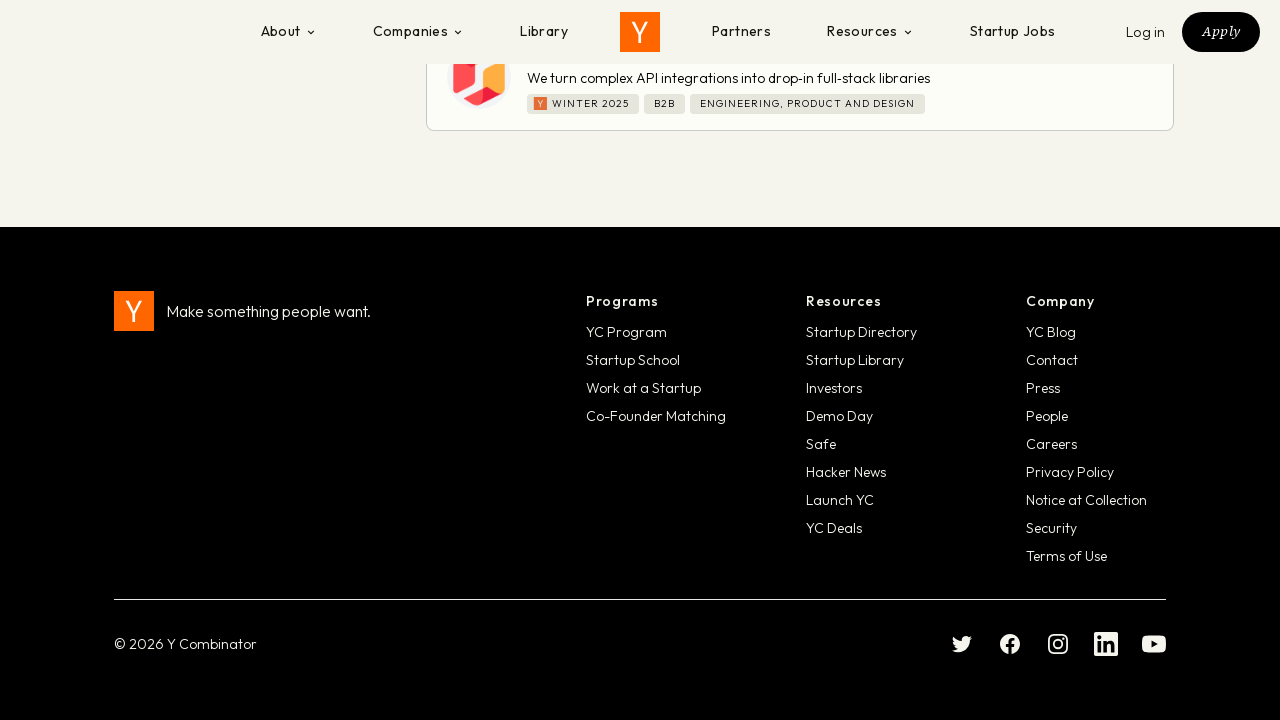

Scrolled to bottom of page (iteration 65/100)
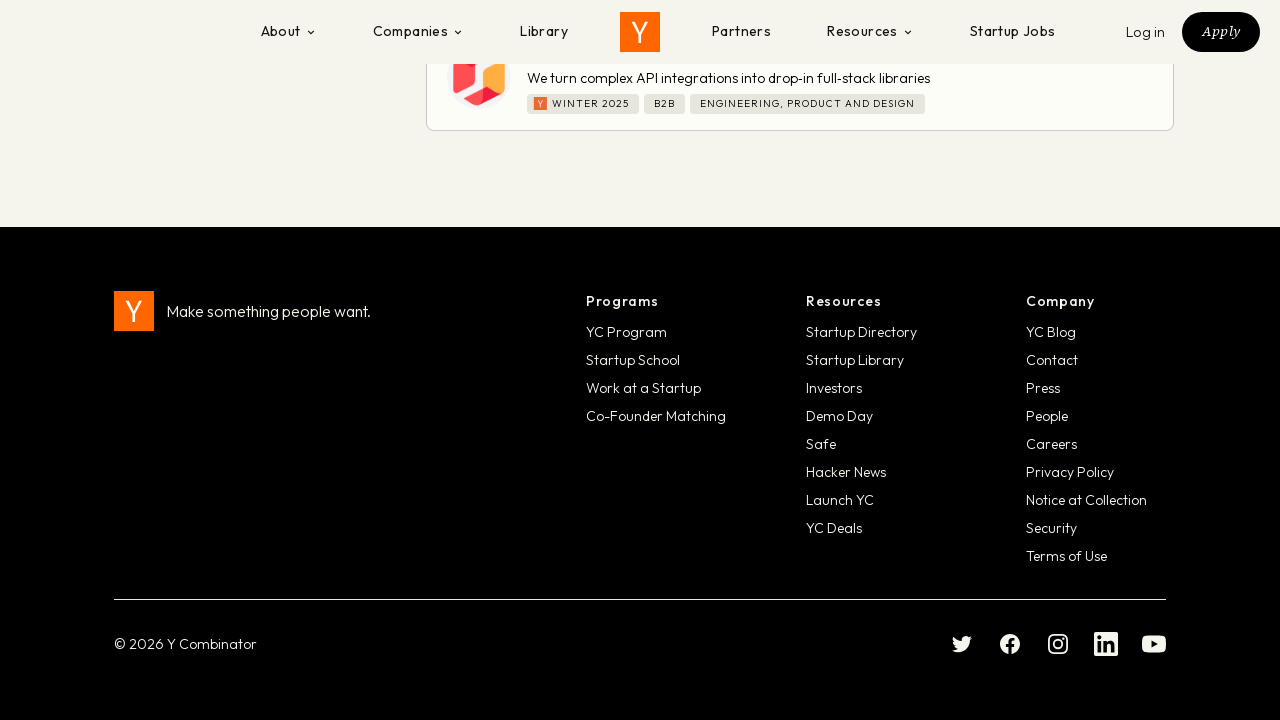

Waited 180ms for company listings to load (iteration 65/100)
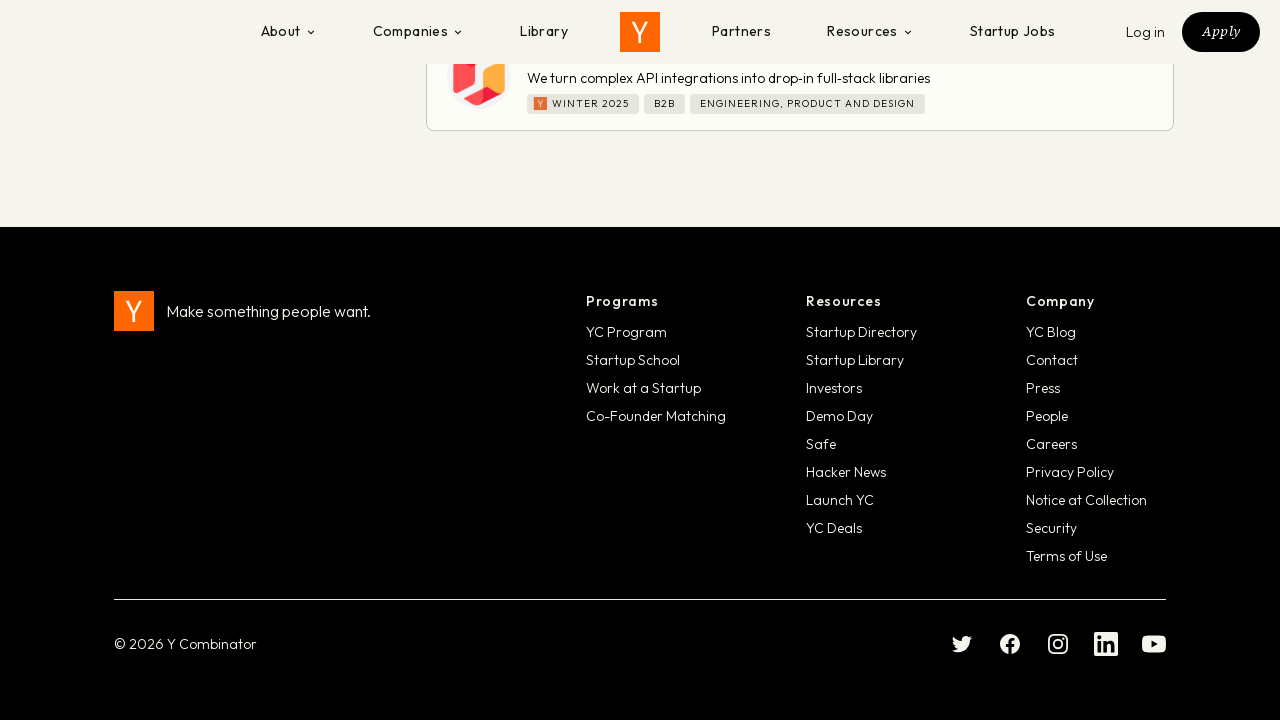

Scrolled to bottom of page (iteration 66/100)
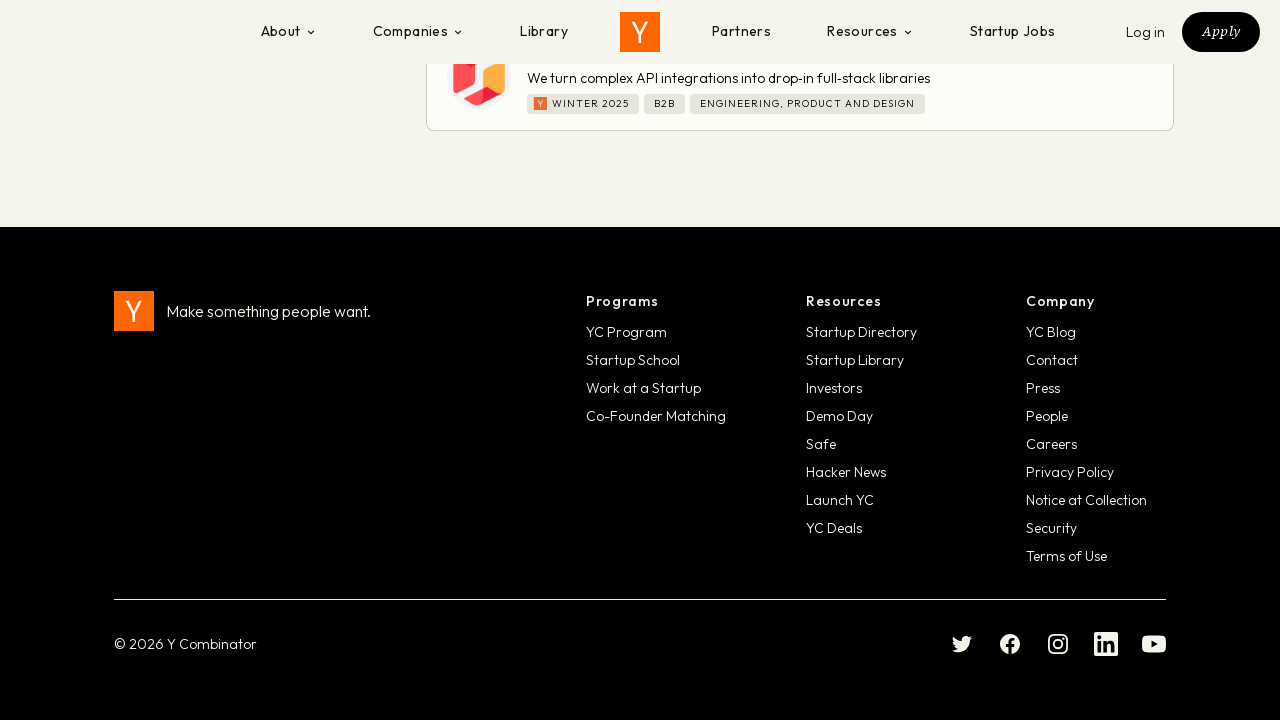

Waited 180ms for company listings to load (iteration 66/100)
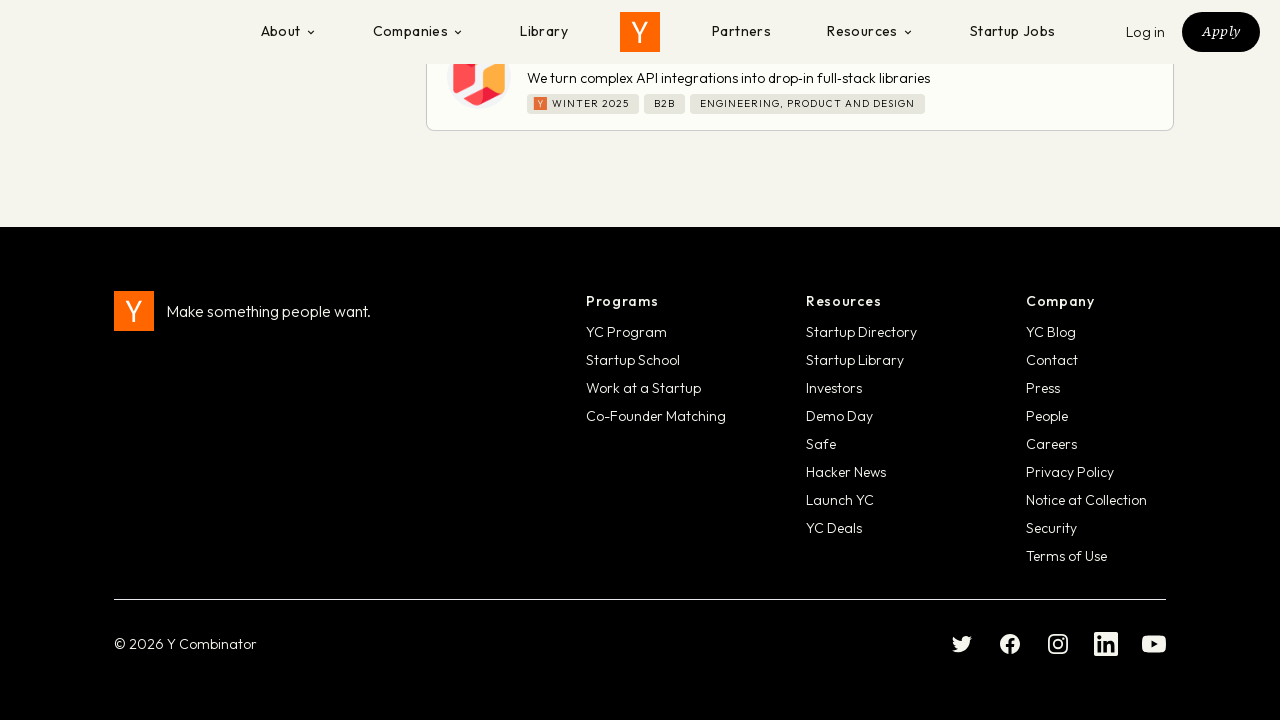

Scrolled to bottom of page (iteration 67/100)
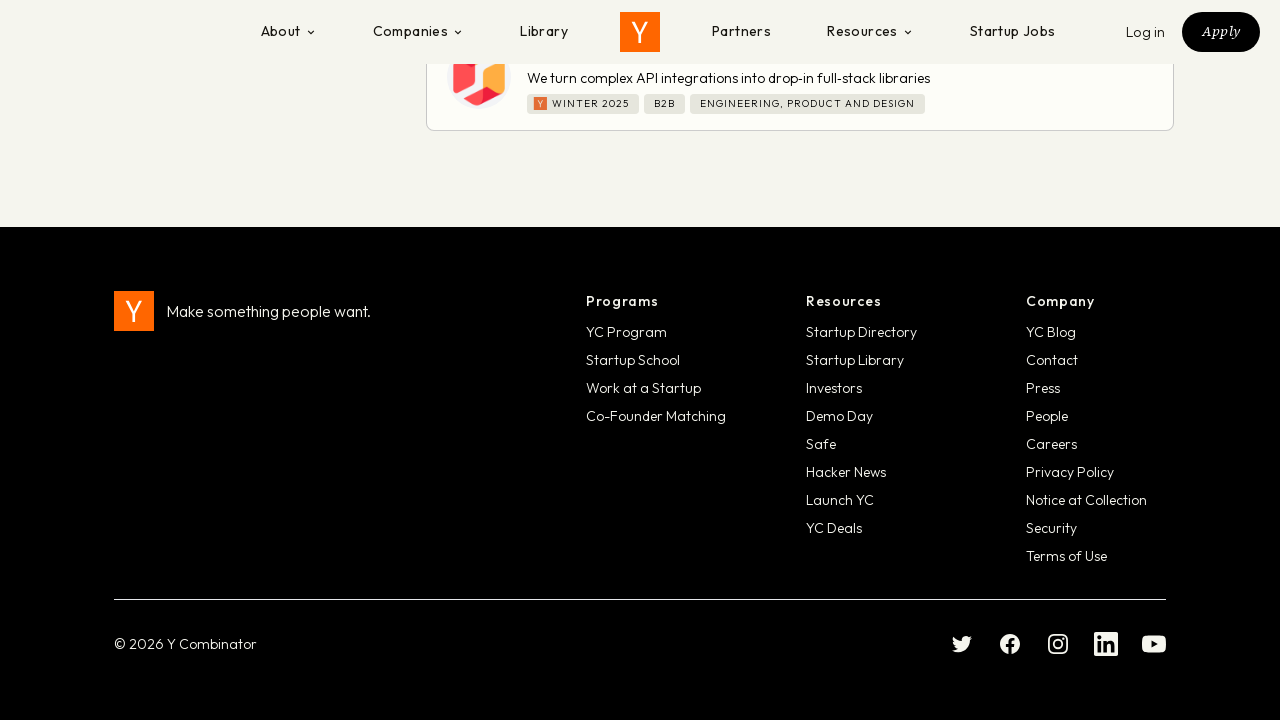

Waited 180ms for company listings to load (iteration 67/100)
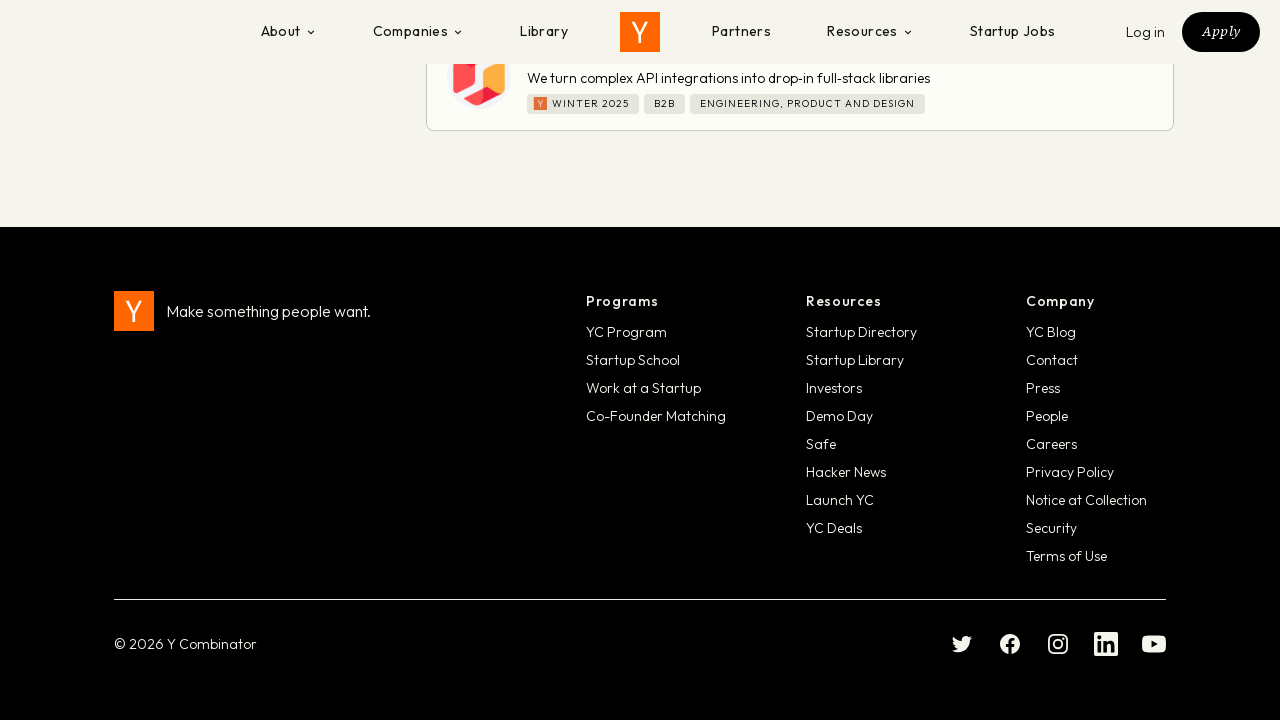

Scrolled to bottom of page (iteration 68/100)
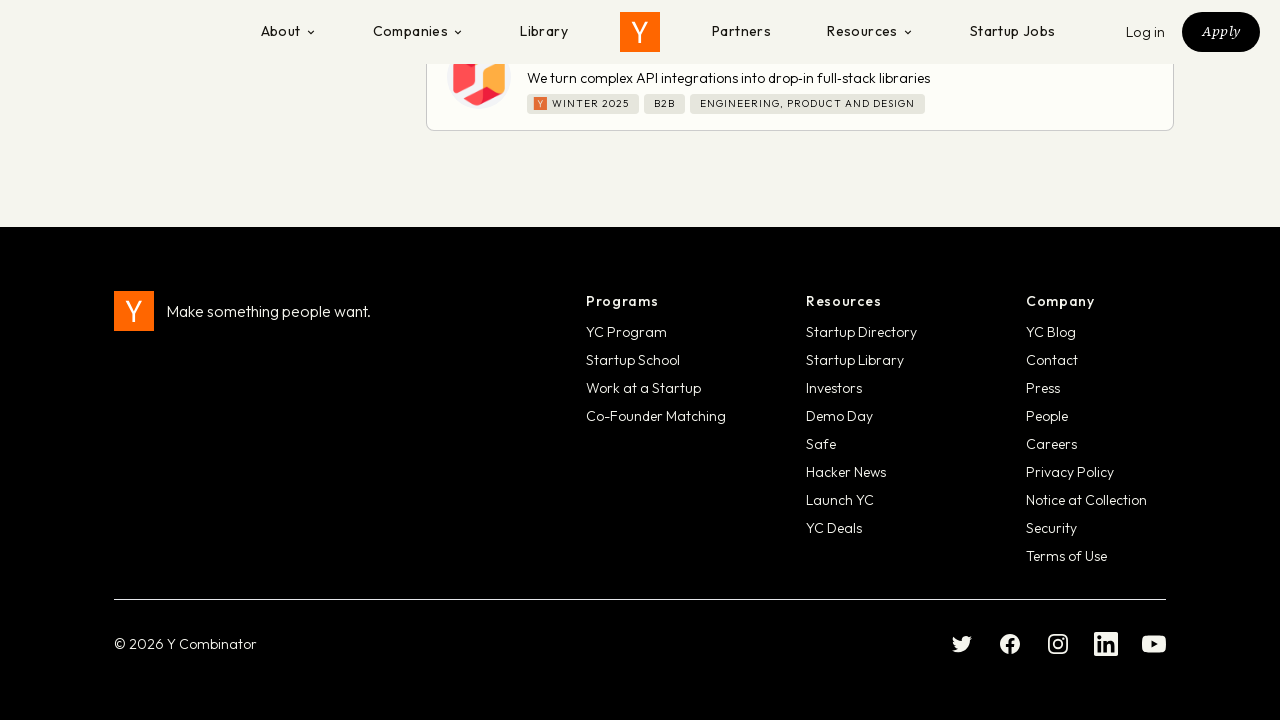

Waited 180ms for company listings to load (iteration 68/100)
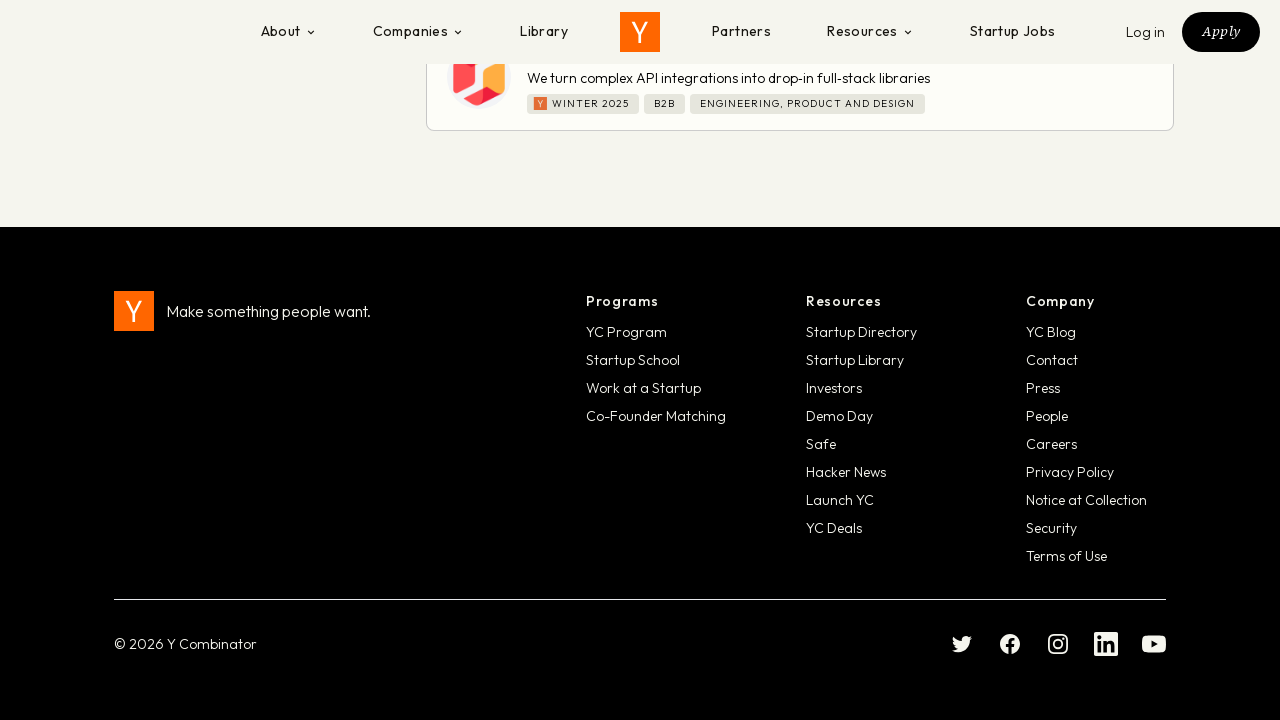

Scrolled to bottom of page (iteration 69/100)
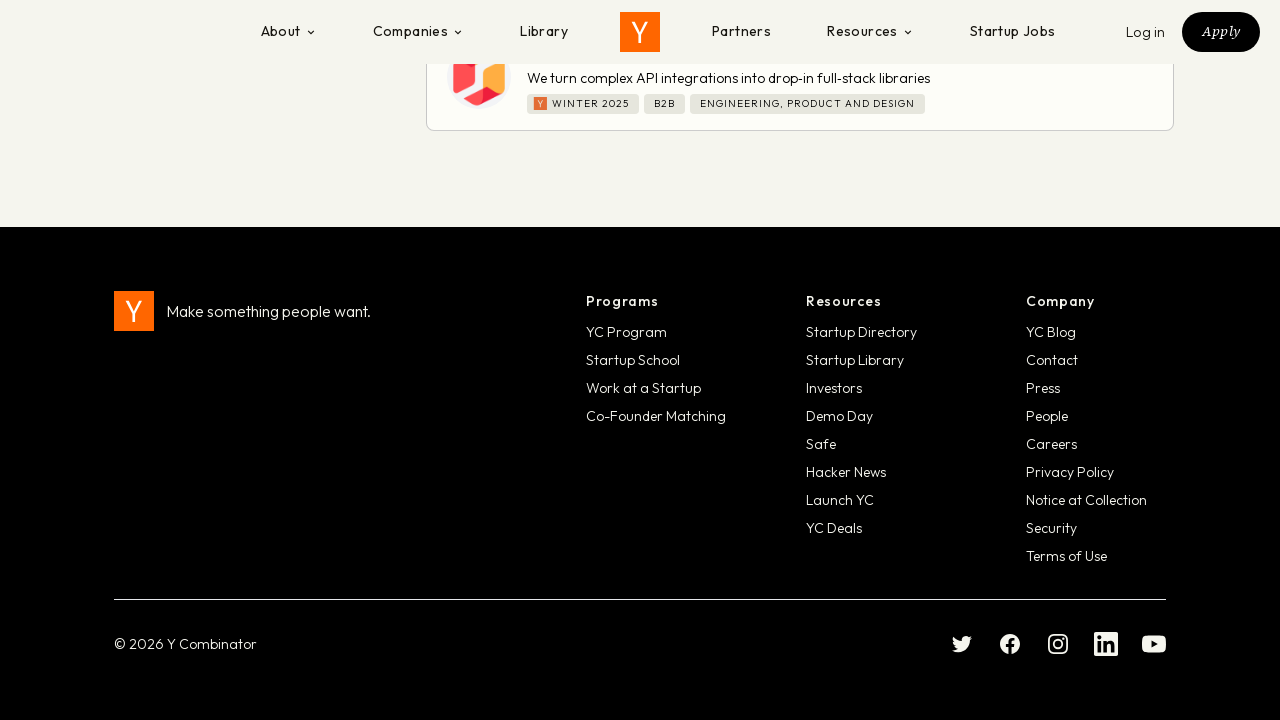

Waited 180ms for company listings to load (iteration 69/100)
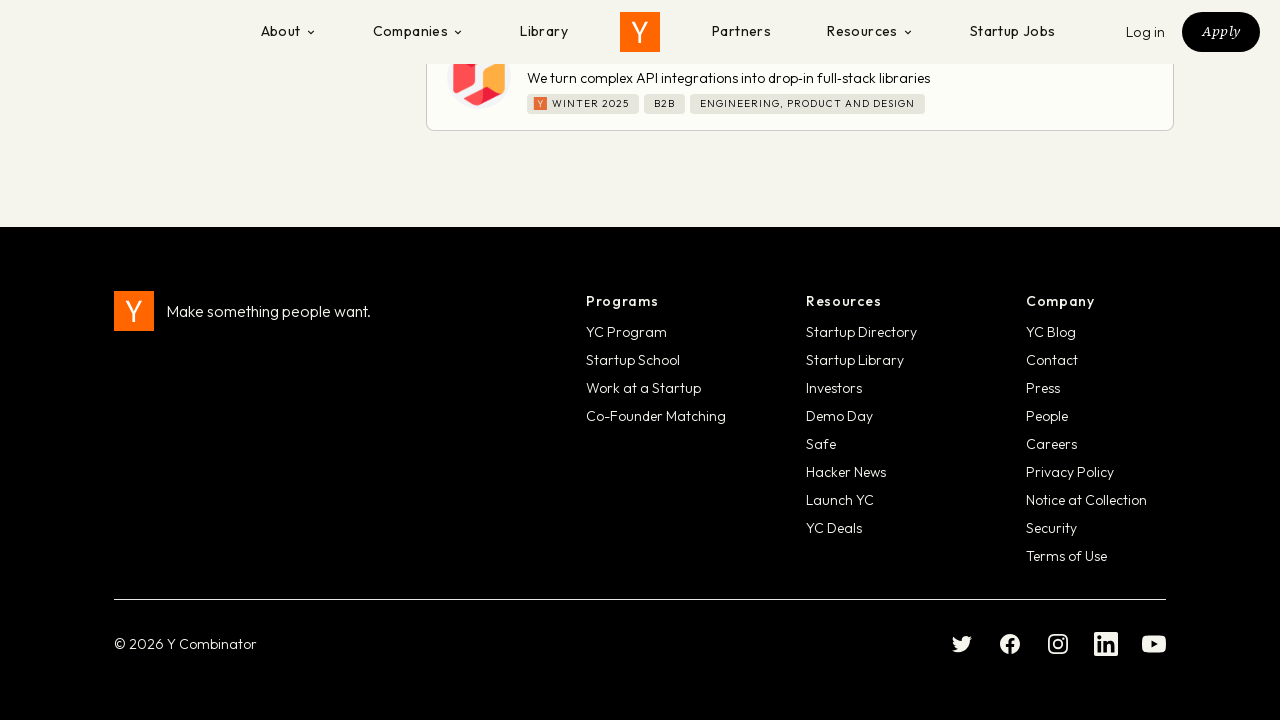

Scrolled to bottom of page (iteration 70/100)
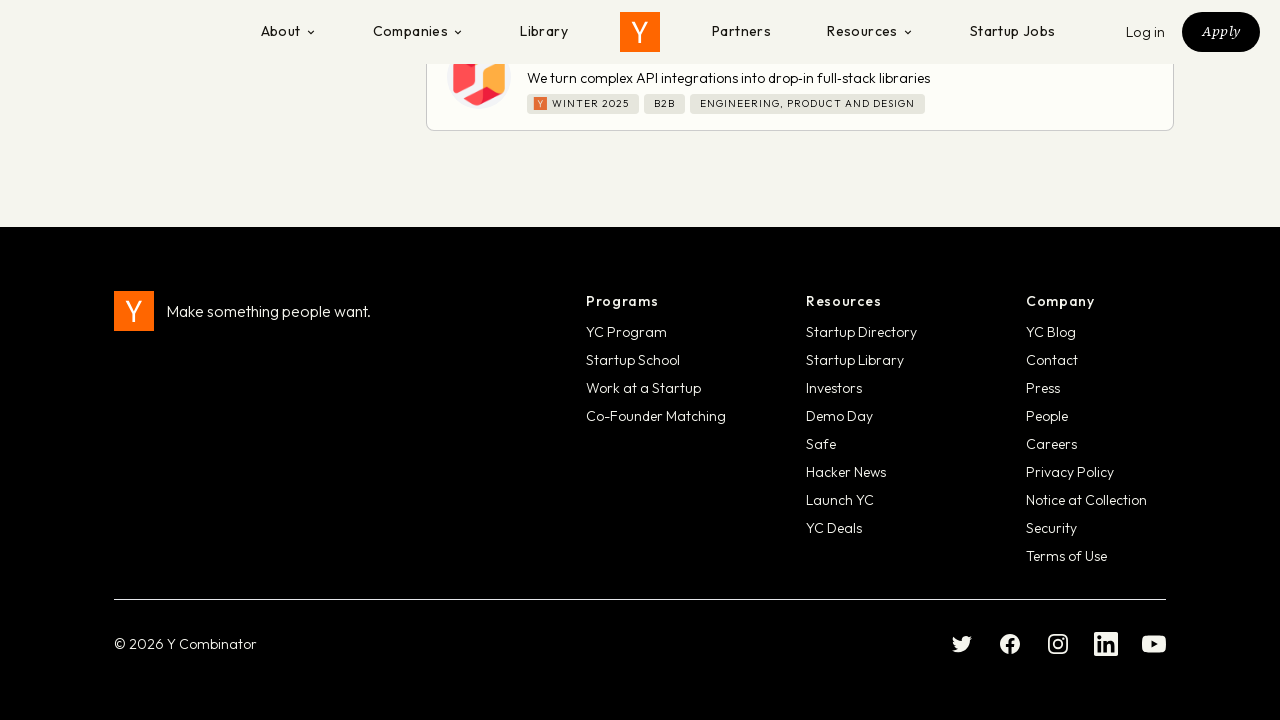

Waited 180ms for company listings to load (iteration 70/100)
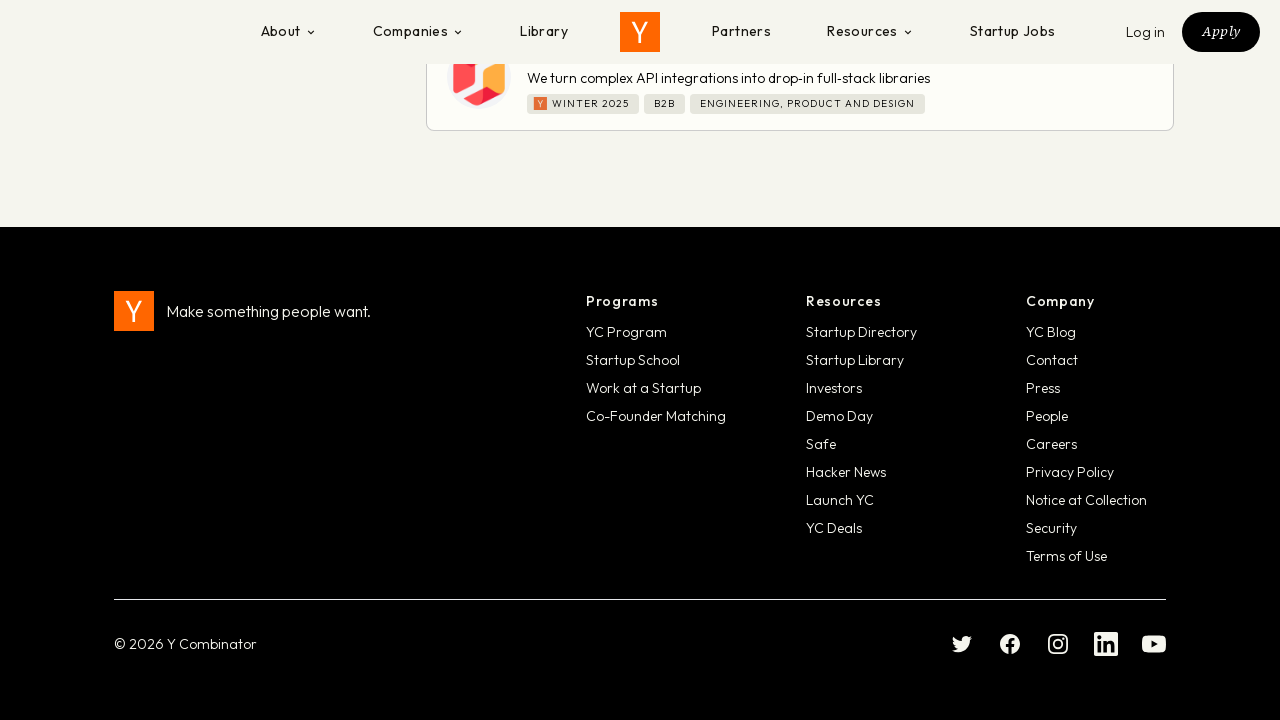

Scrolled to bottom of page (iteration 71/100)
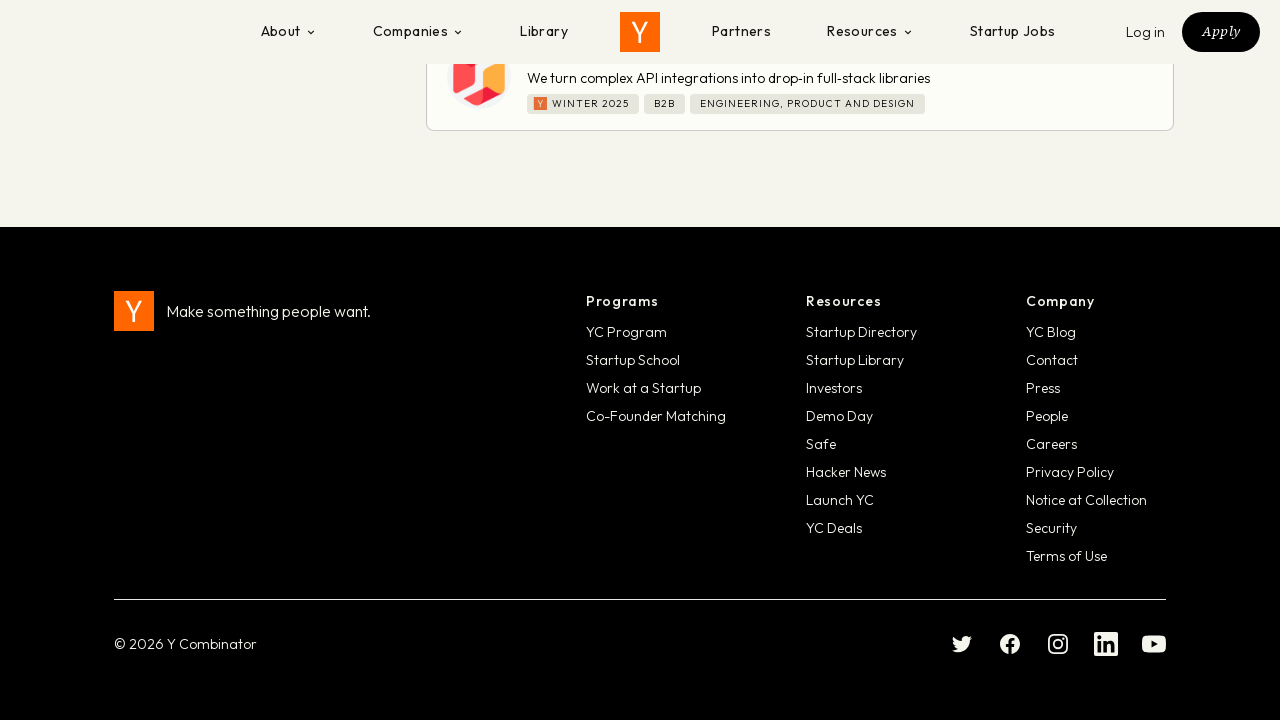

Waited 180ms for company listings to load (iteration 71/100)
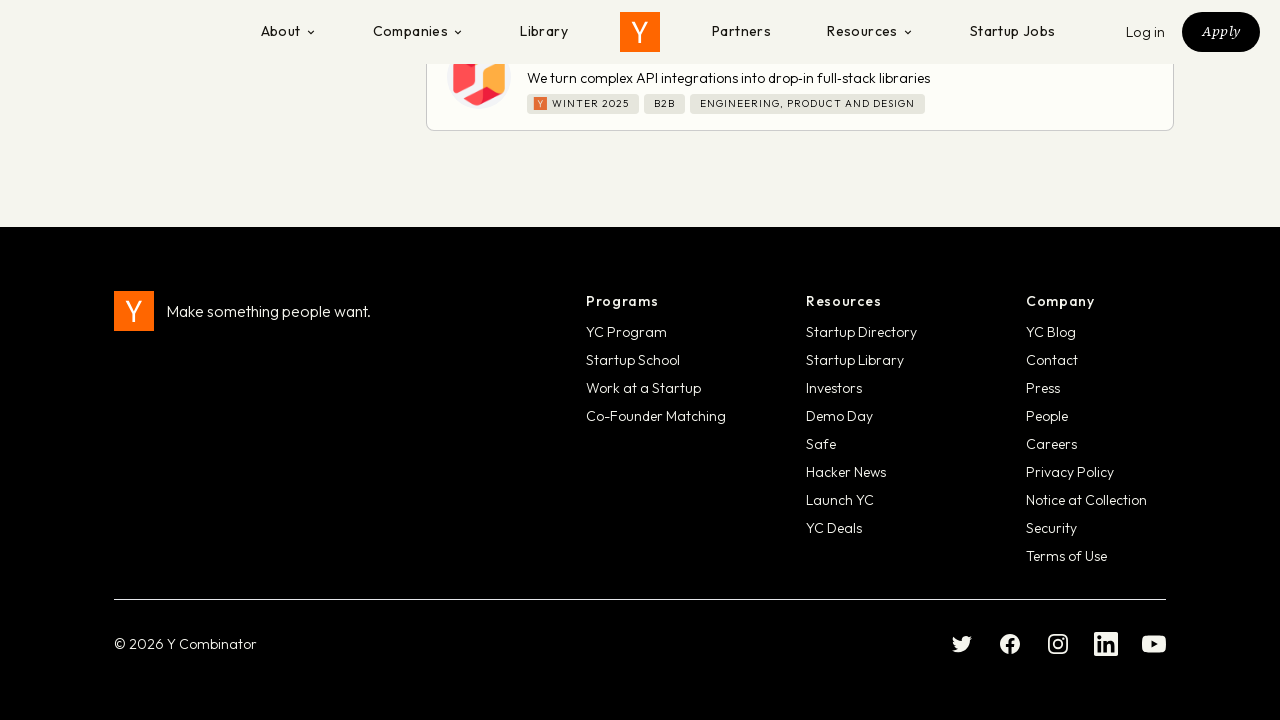

Scrolled to bottom of page (iteration 72/100)
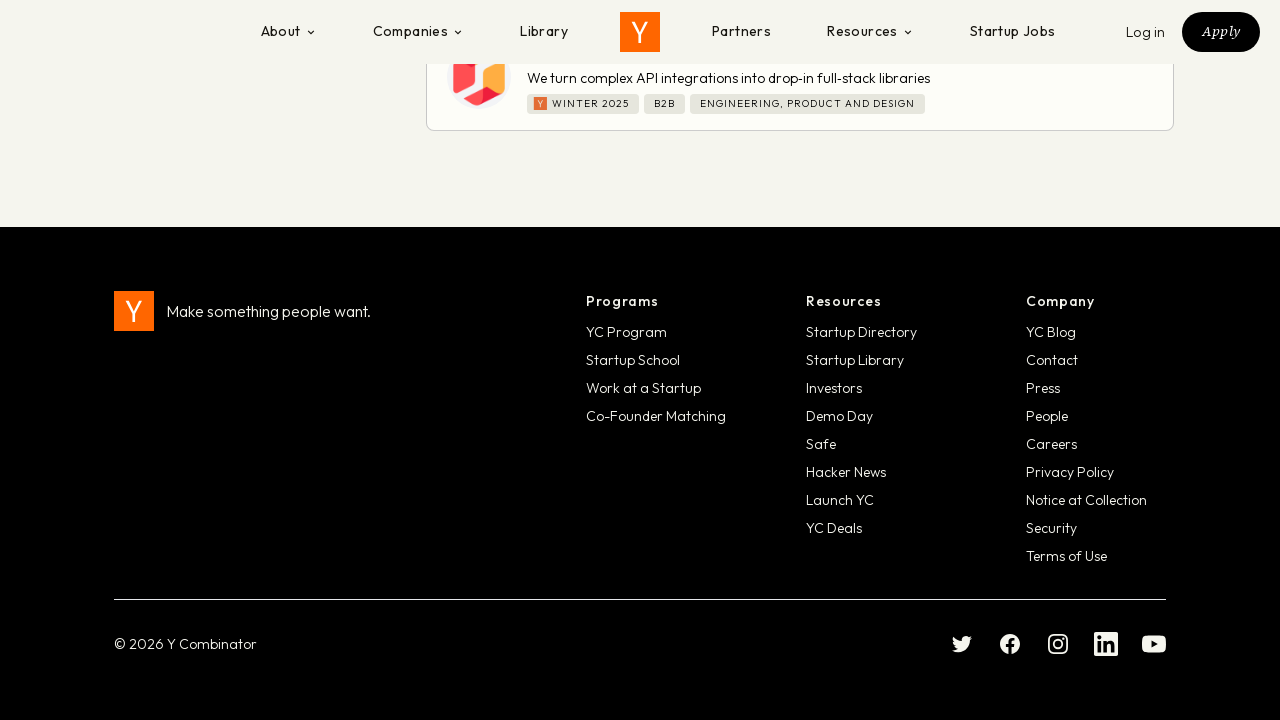

Waited 180ms for company listings to load (iteration 72/100)
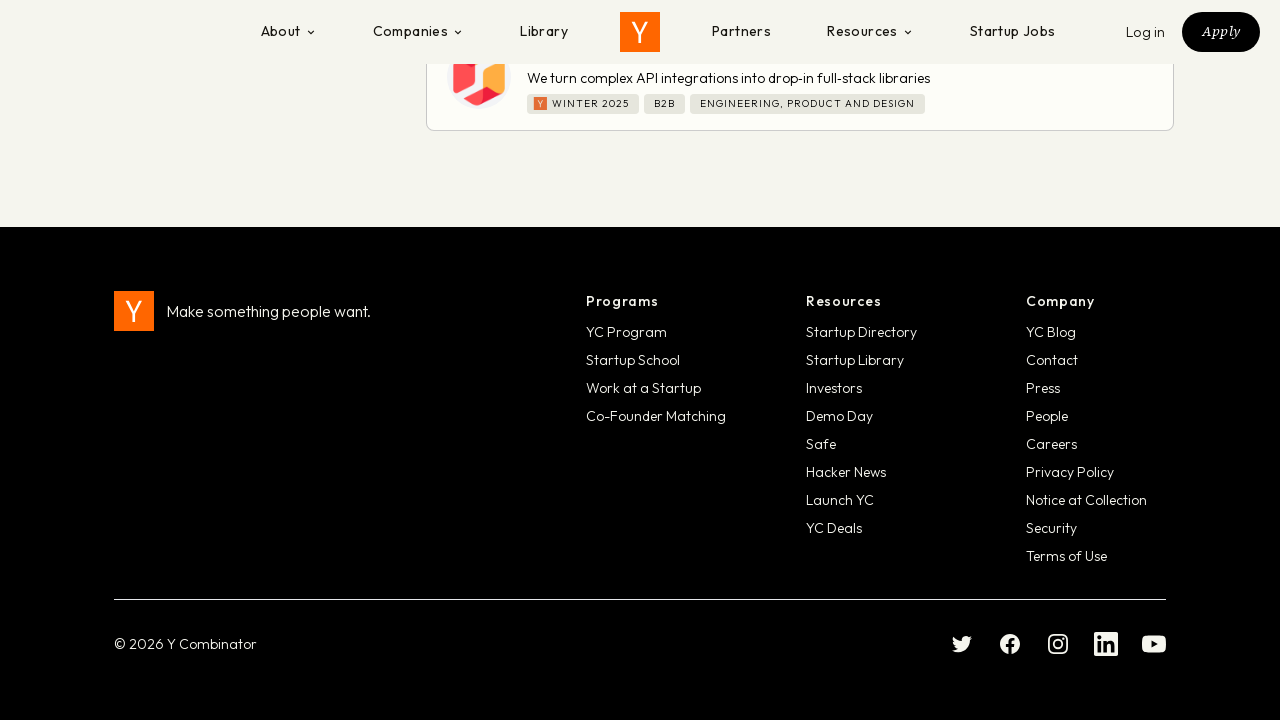

Scrolled to bottom of page (iteration 73/100)
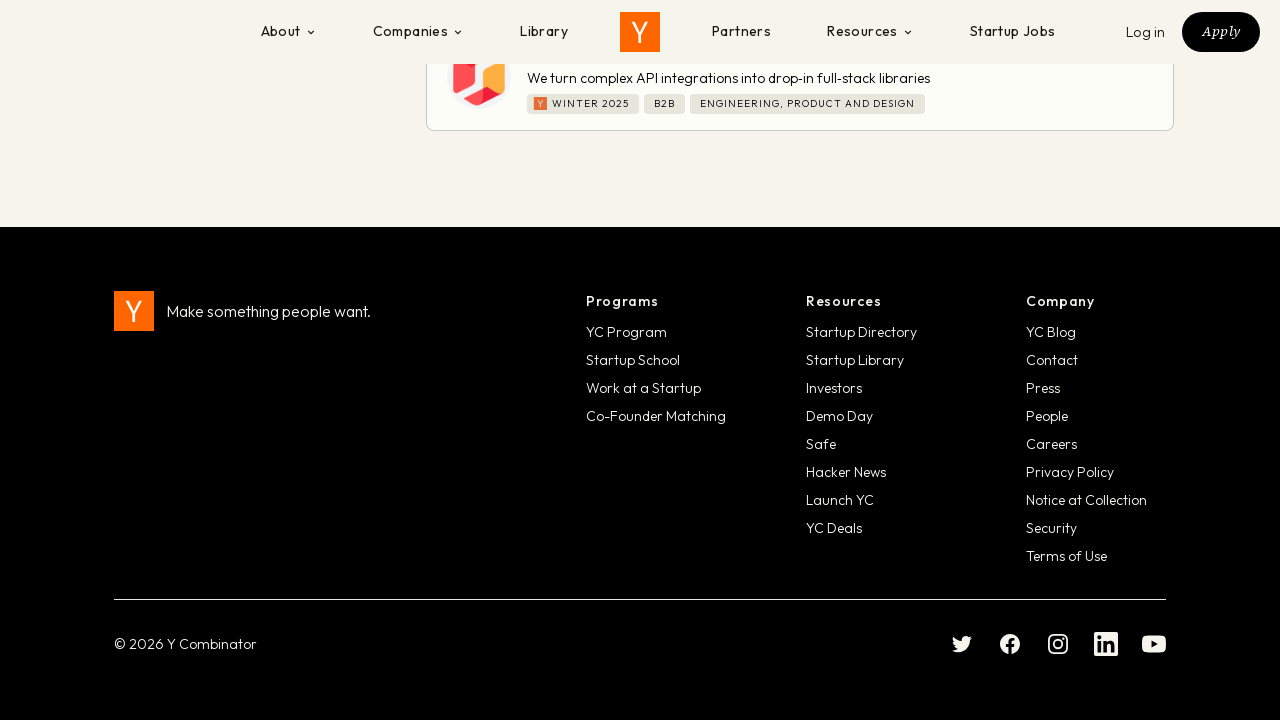

Waited 180ms for company listings to load (iteration 73/100)
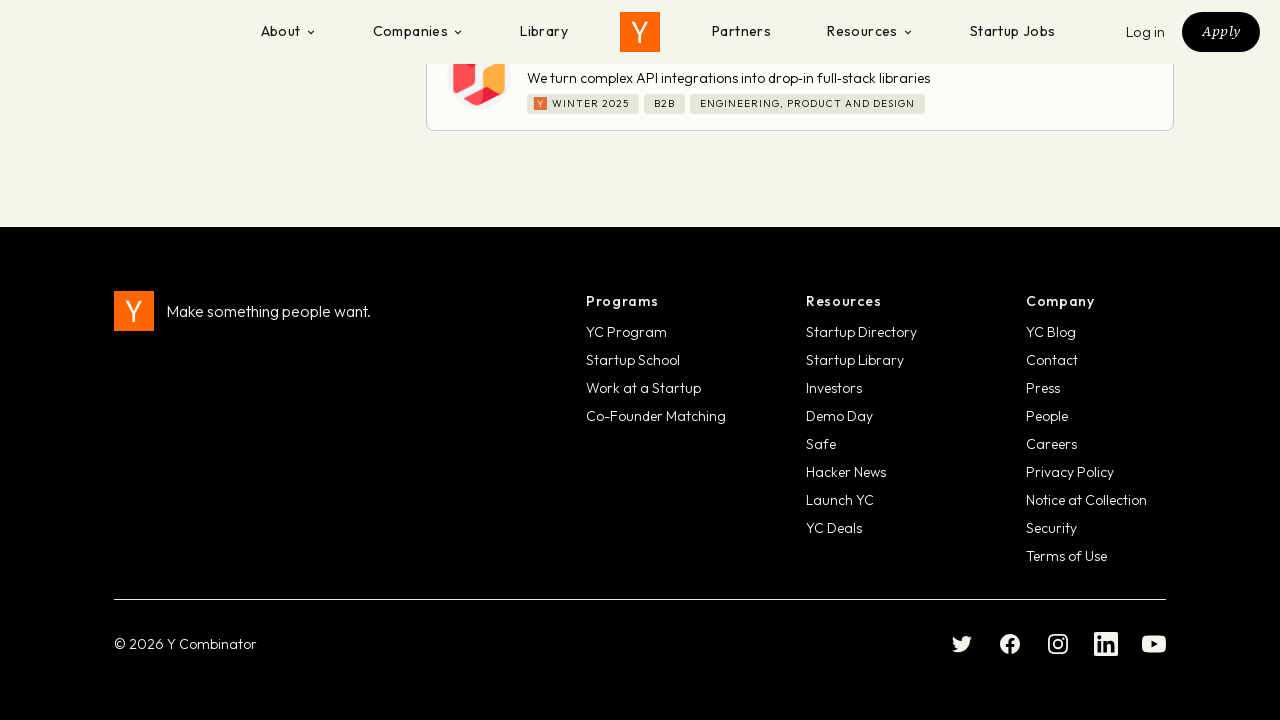

Scrolled to bottom of page (iteration 74/100)
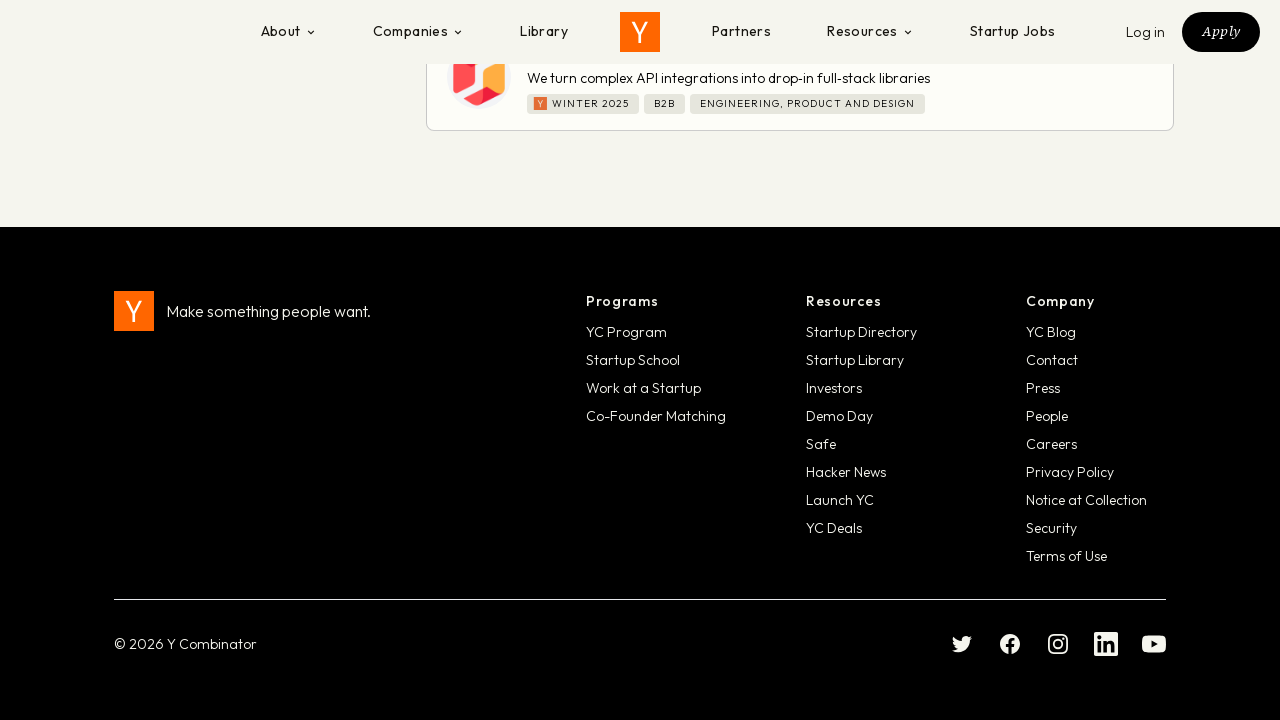

Waited 180ms for company listings to load (iteration 74/100)
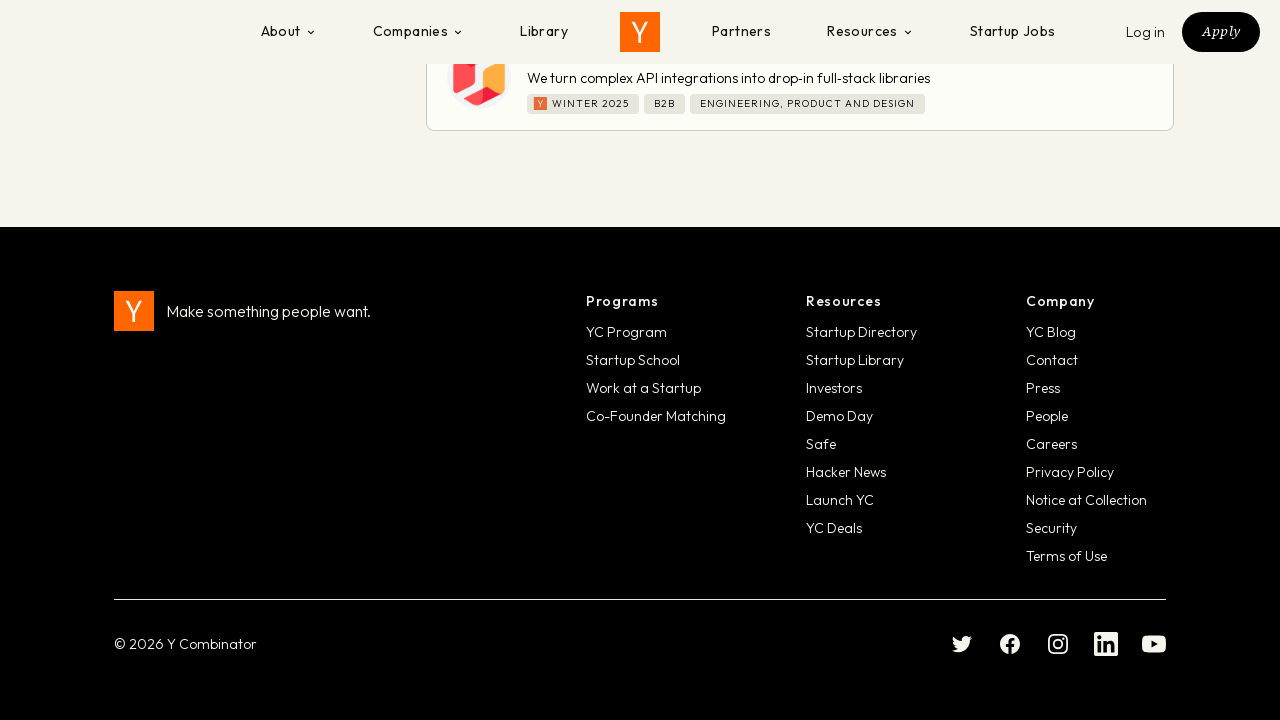

Scrolled to bottom of page (iteration 75/100)
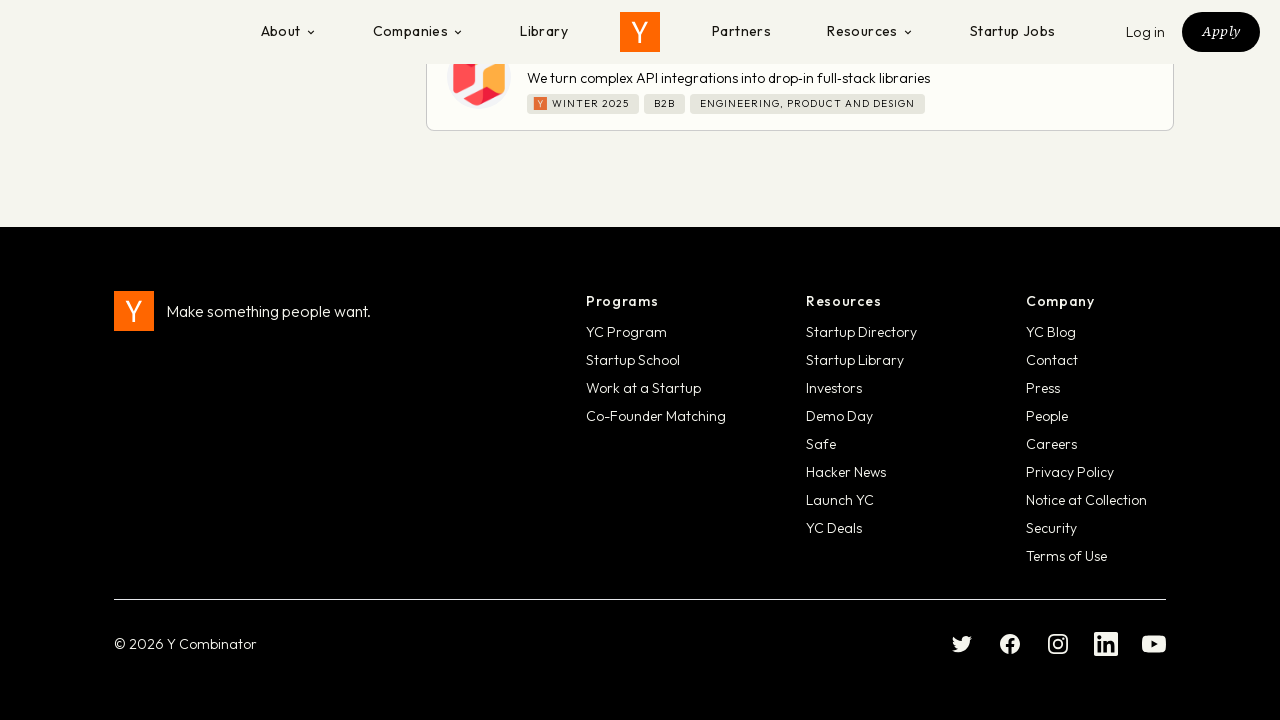

Waited 180ms for company listings to load (iteration 75/100)
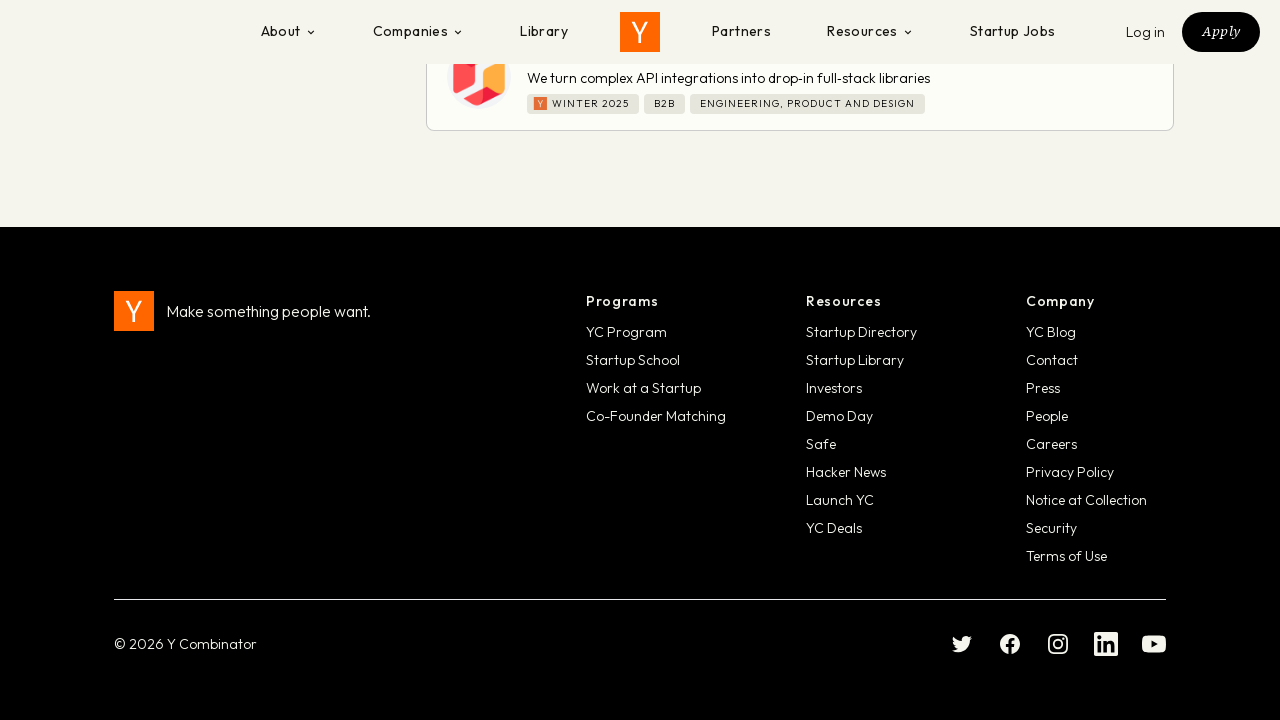

Scrolled to bottom of page (iteration 76/100)
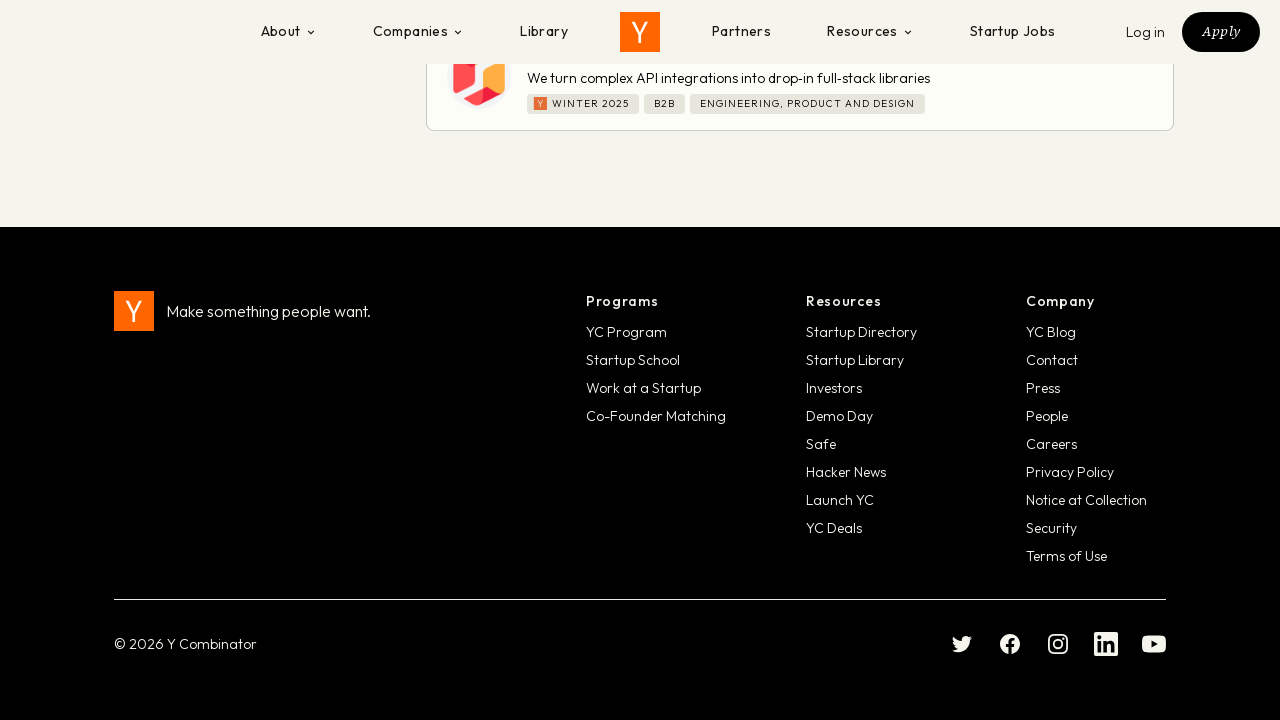

Waited 180ms for company listings to load (iteration 76/100)
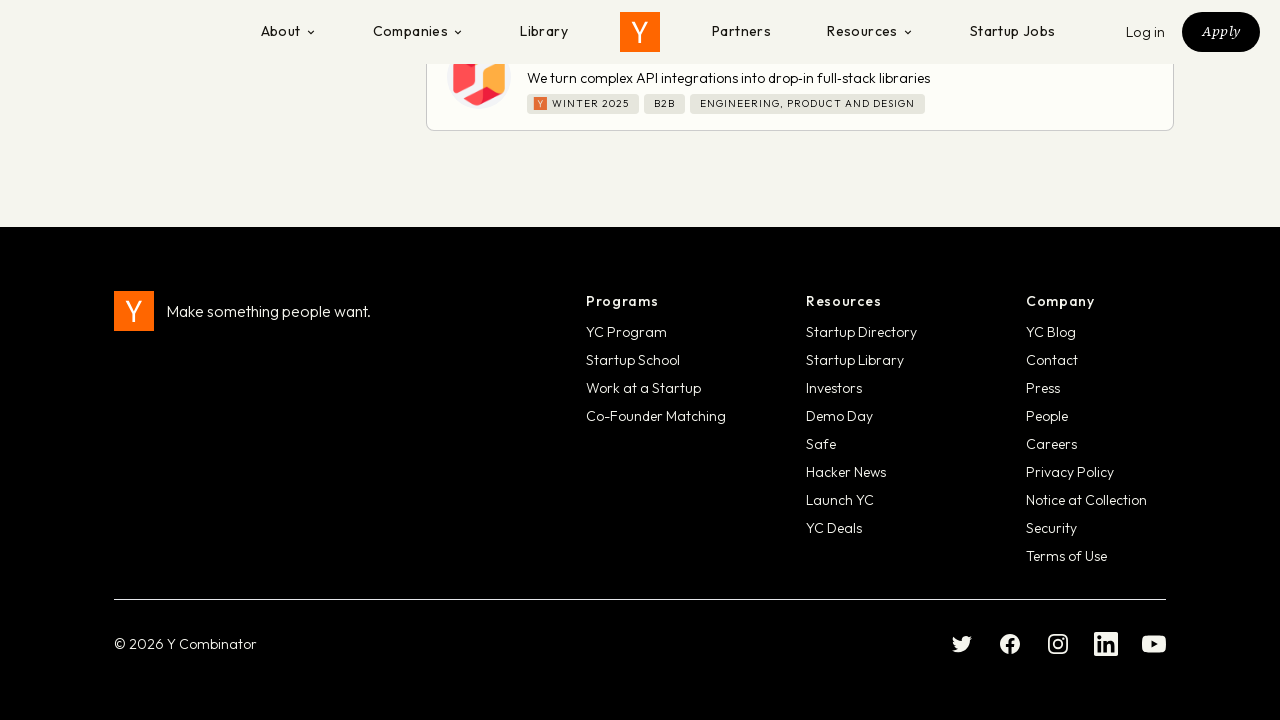

Scrolled to bottom of page (iteration 77/100)
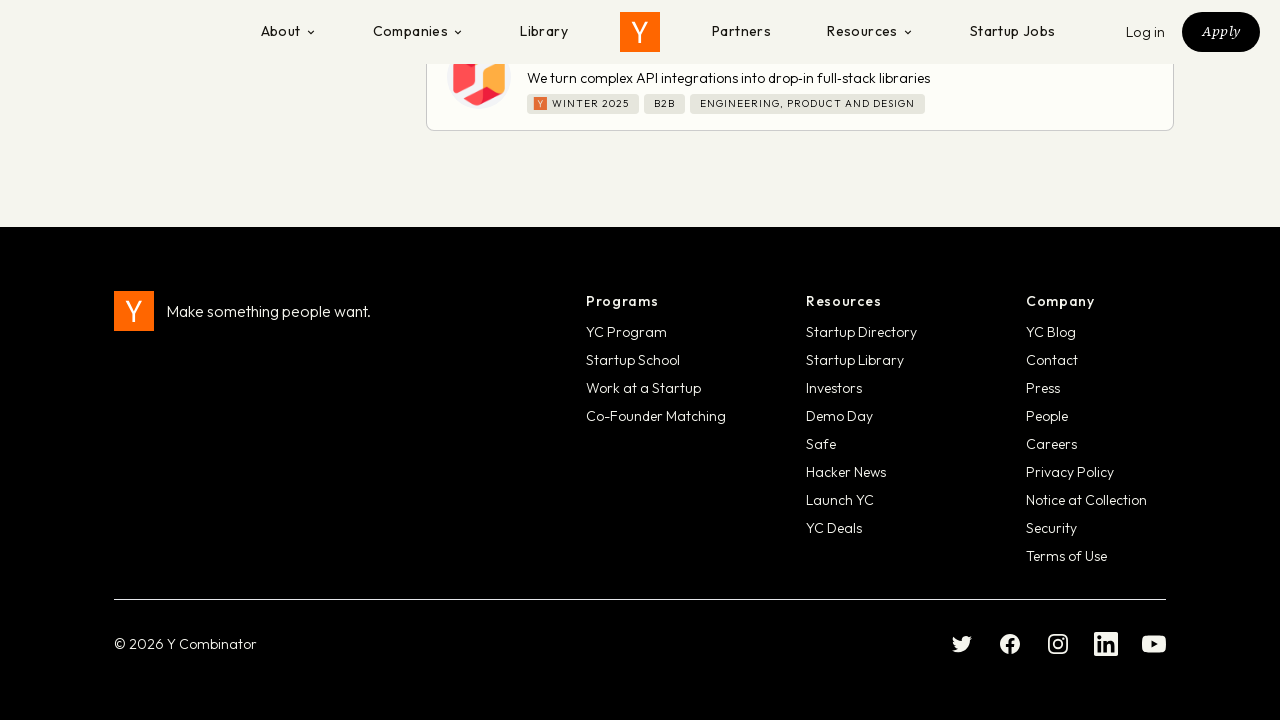

Waited 180ms for company listings to load (iteration 77/100)
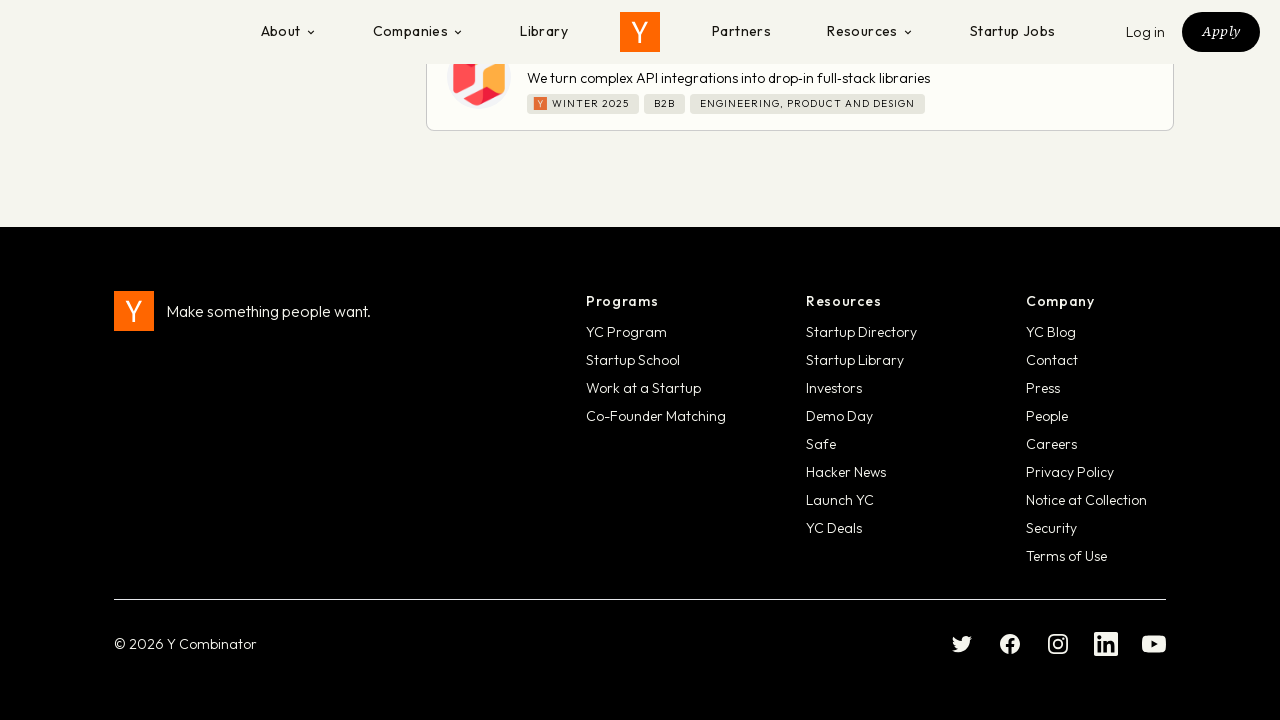

Scrolled to bottom of page (iteration 78/100)
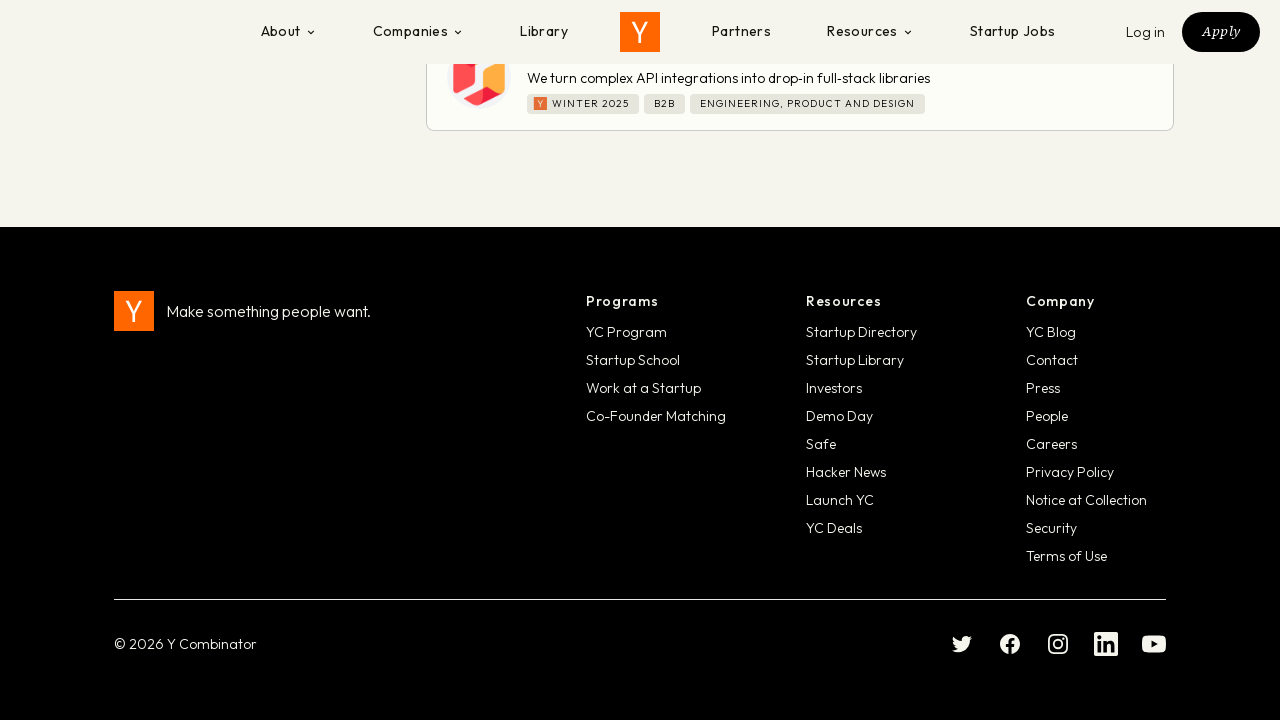

Waited 180ms for company listings to load (iteration 78/100)
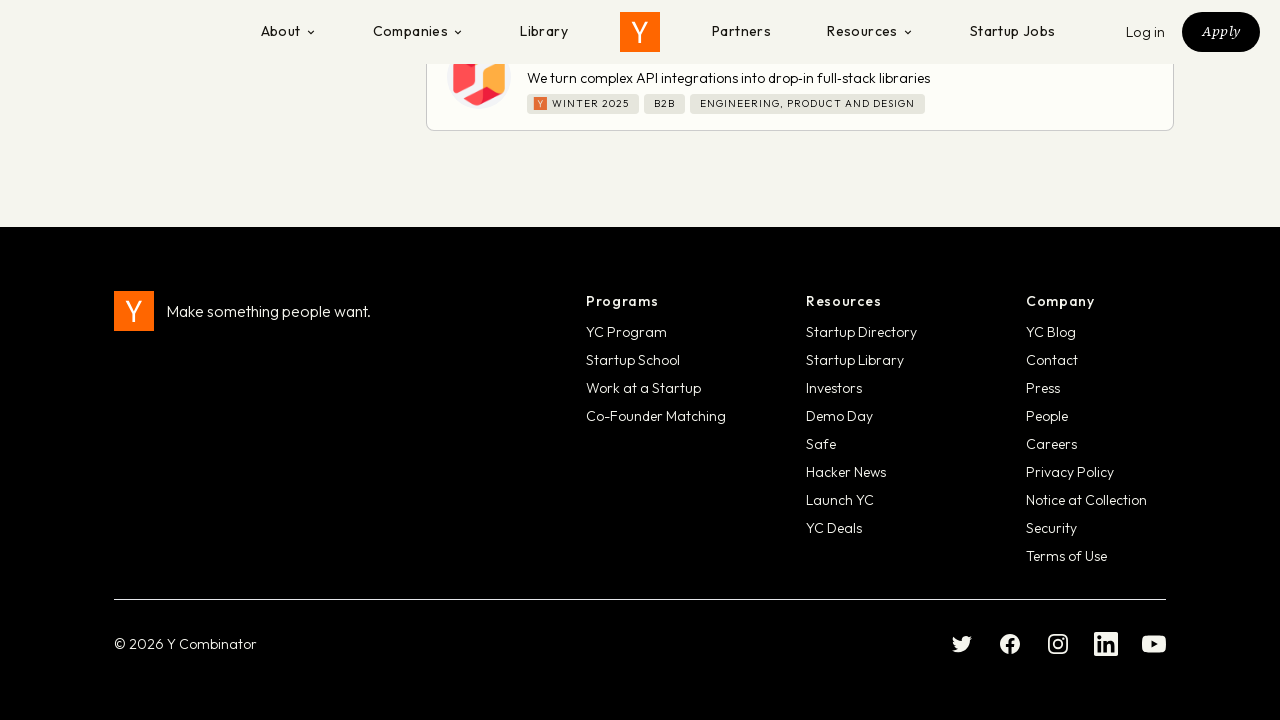

Scrolled to bottom of page (iteration 79/100)
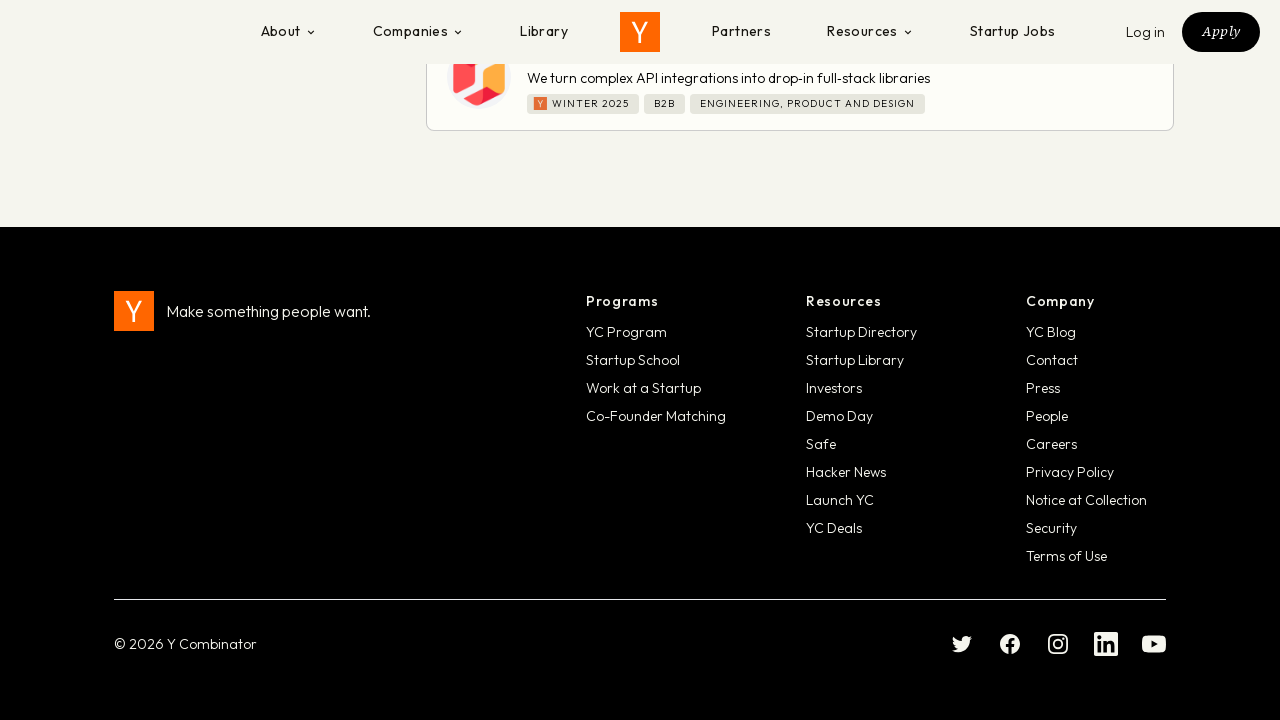

Waited 180ms for company listings to load (iteration 79/100)
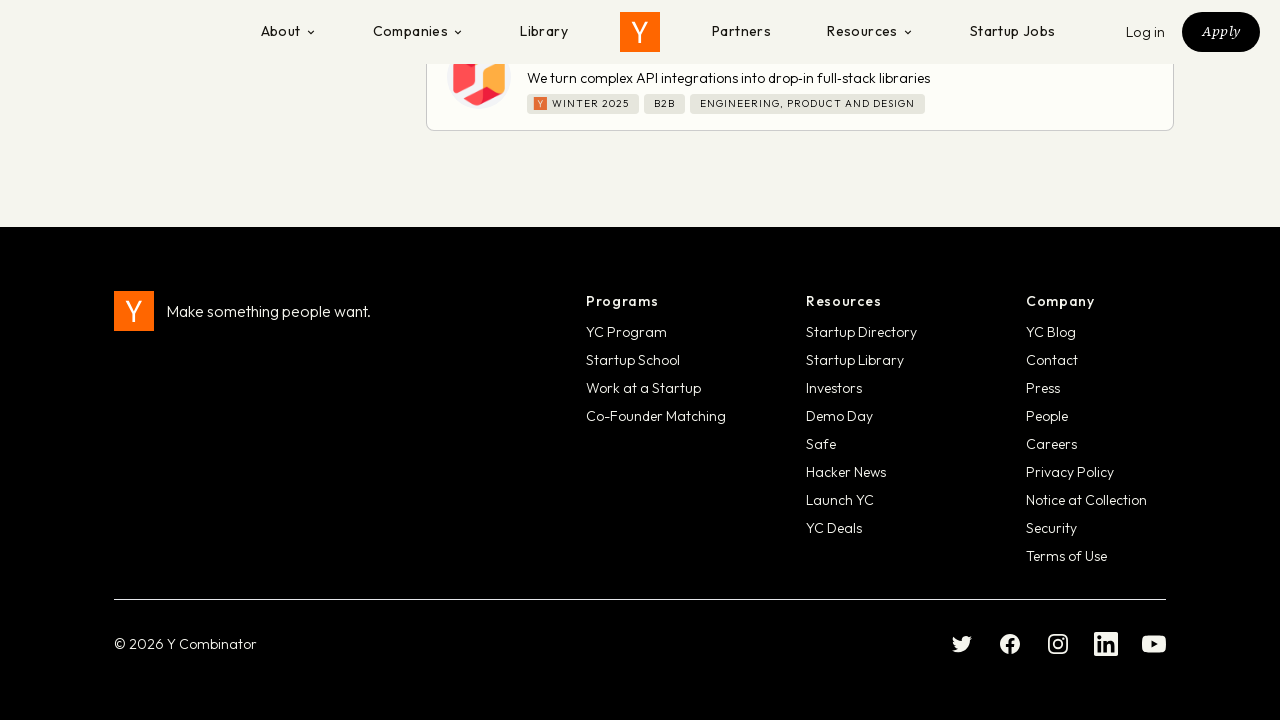

Scrolled to bottom of page (iteration 80/100)
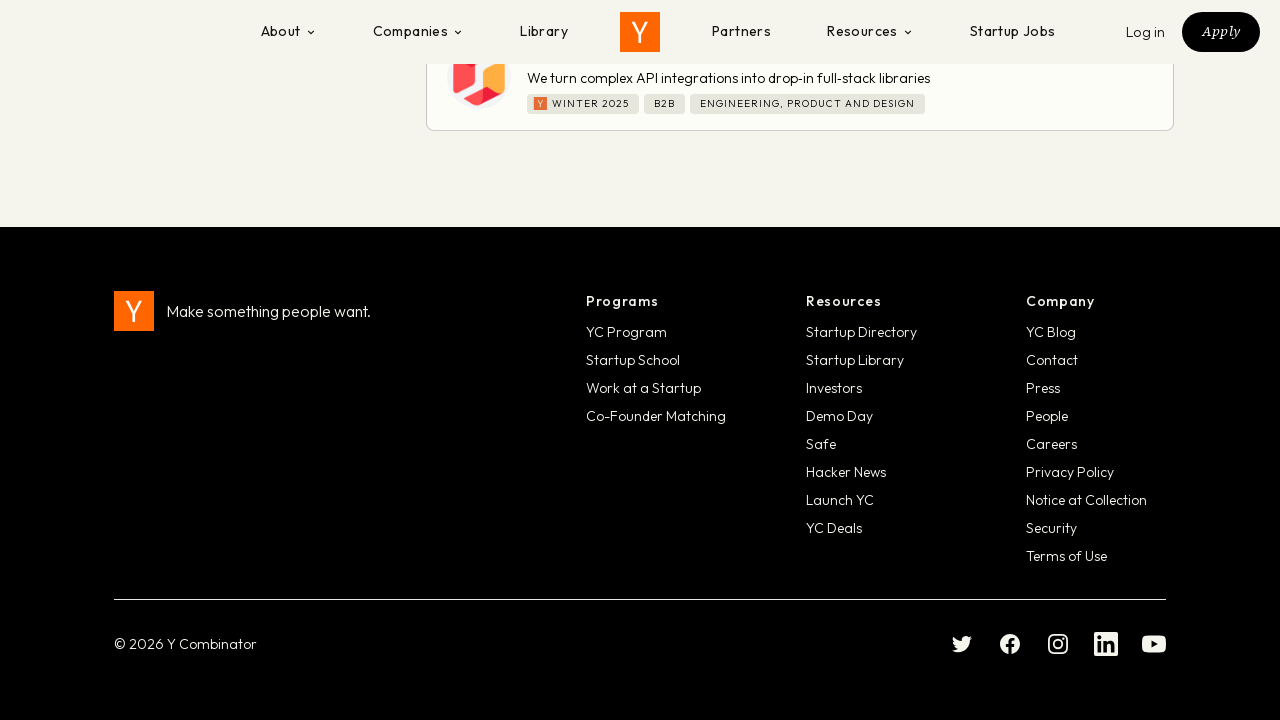

Waited 180ms for company listings to load (iteration 80/100)
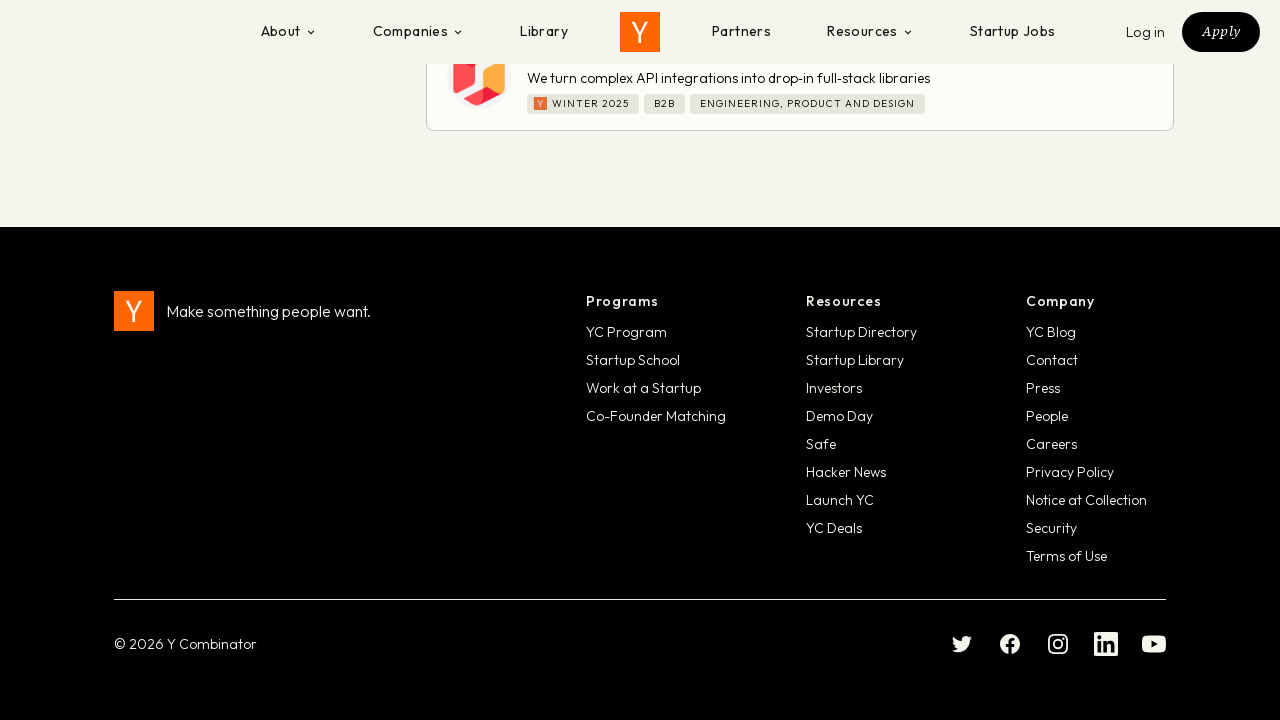

Scrolled to bottom of page (iteration 81/100)
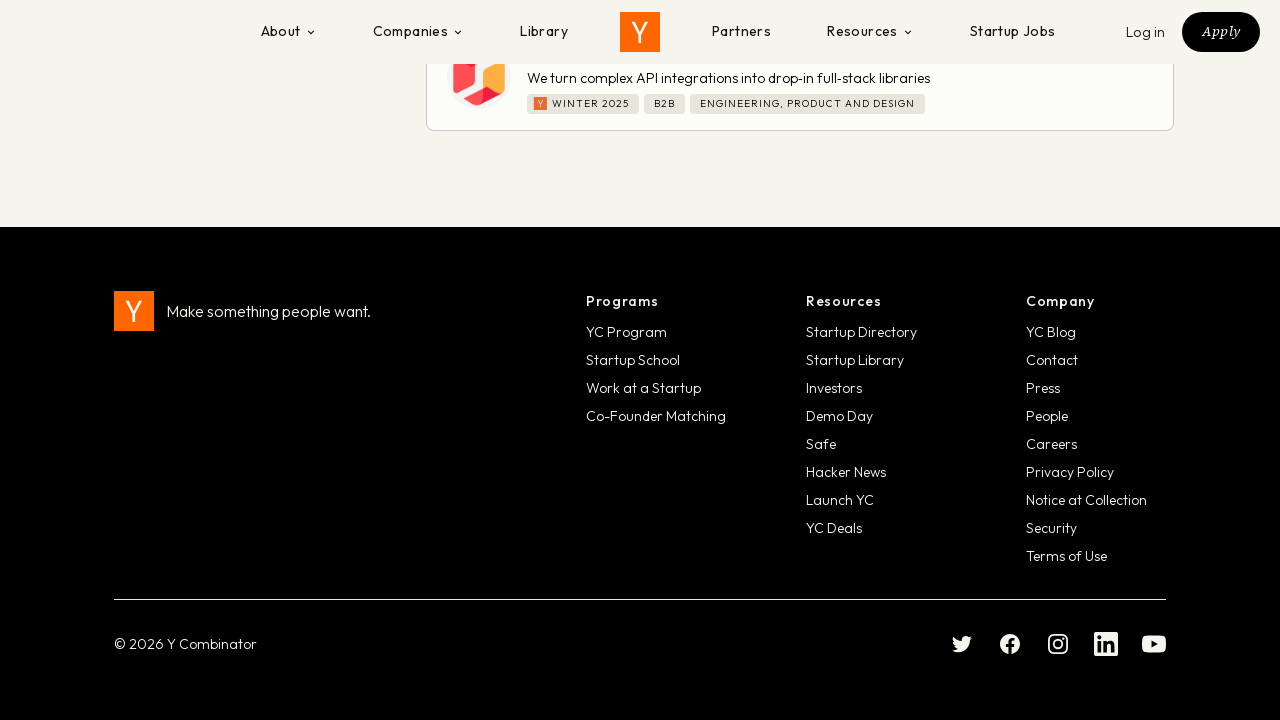

Waited 180ms for company listings to load (iteration 81/100)
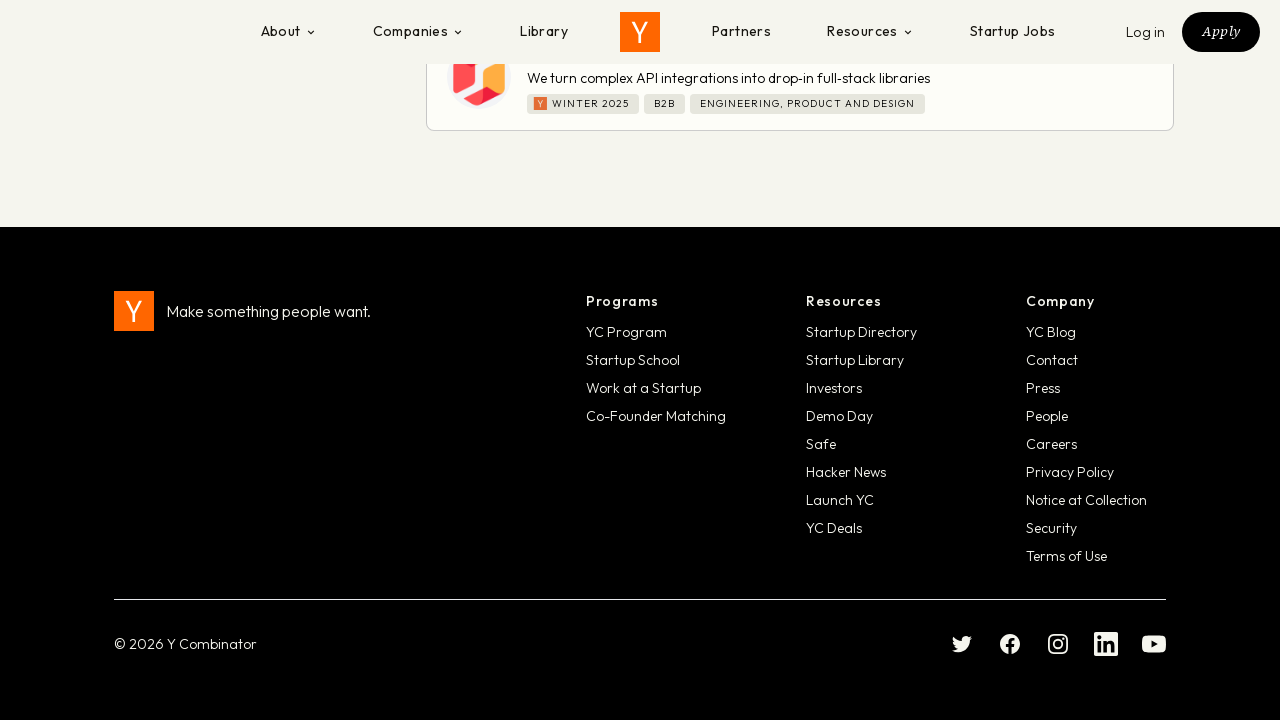

Scrolled to bottom of page (iteration 82/100)
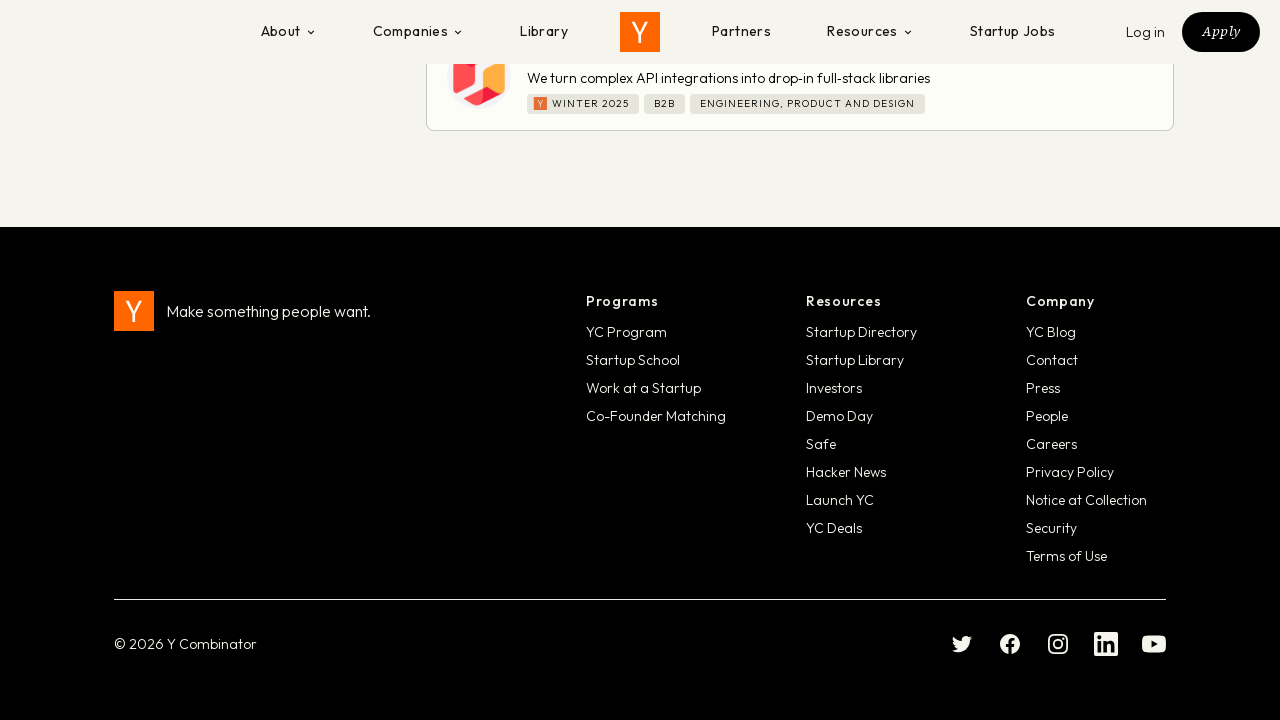

Waited 180ms for company listings to load (iteration 82/100)
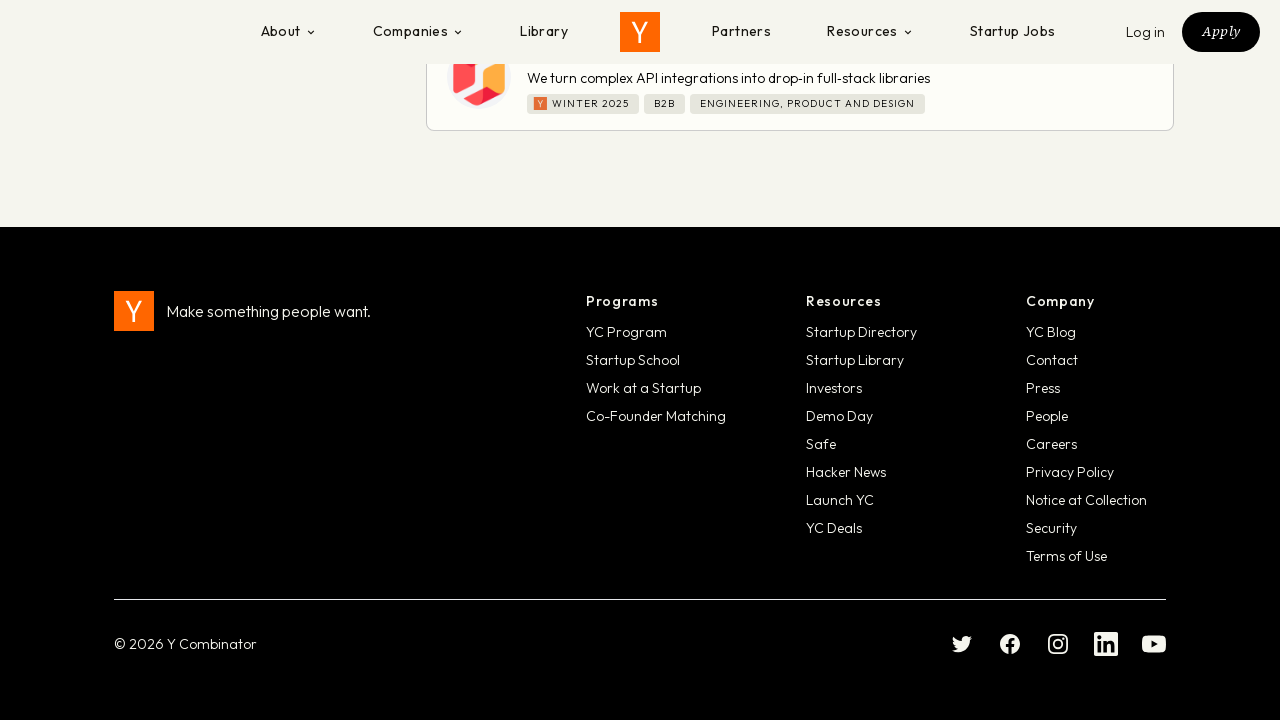

Scrolled to bottom of page (iteration 83/100)
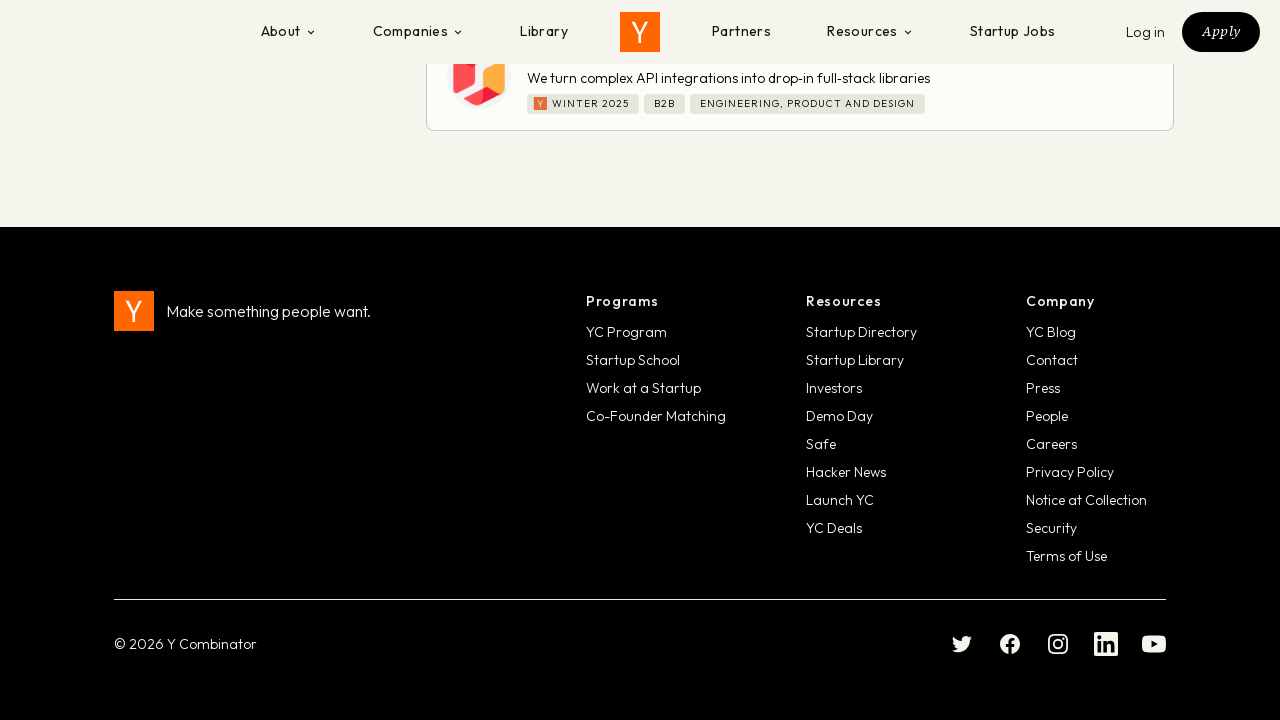

Waited 180ms for company listings to load (iteration 83/100)
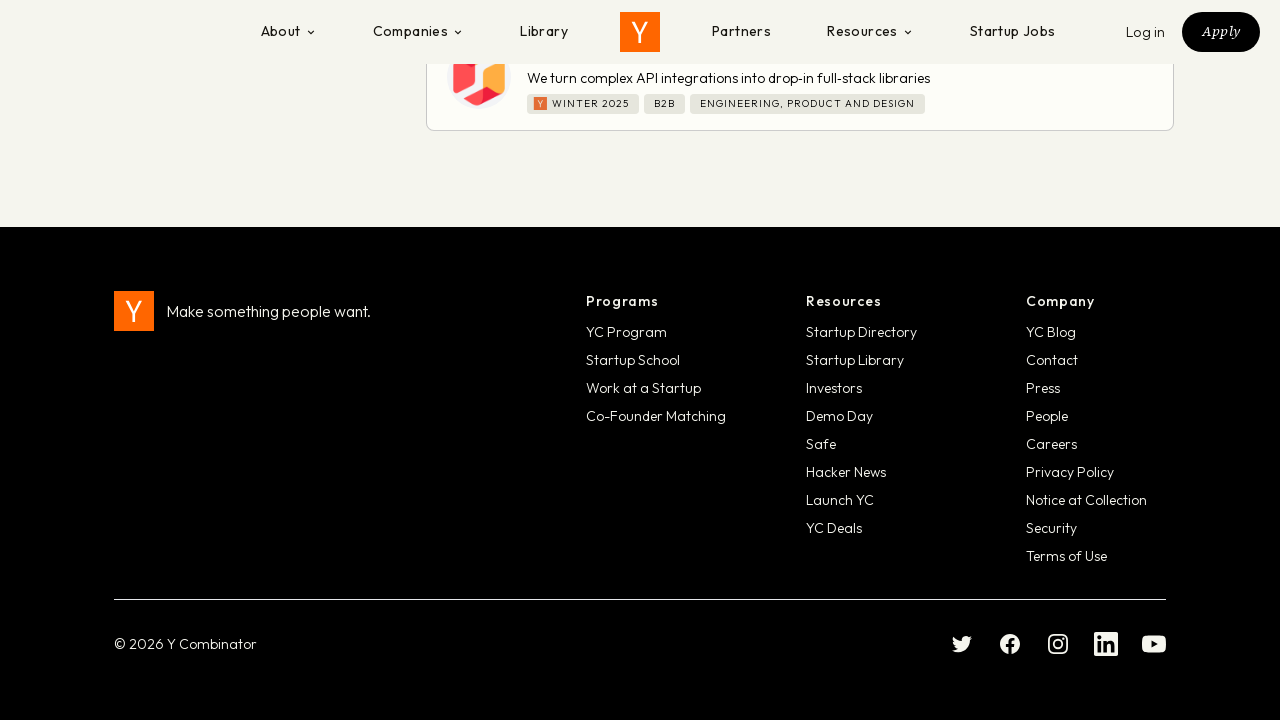

Scrolled to bottom of page (iteration 84/100)
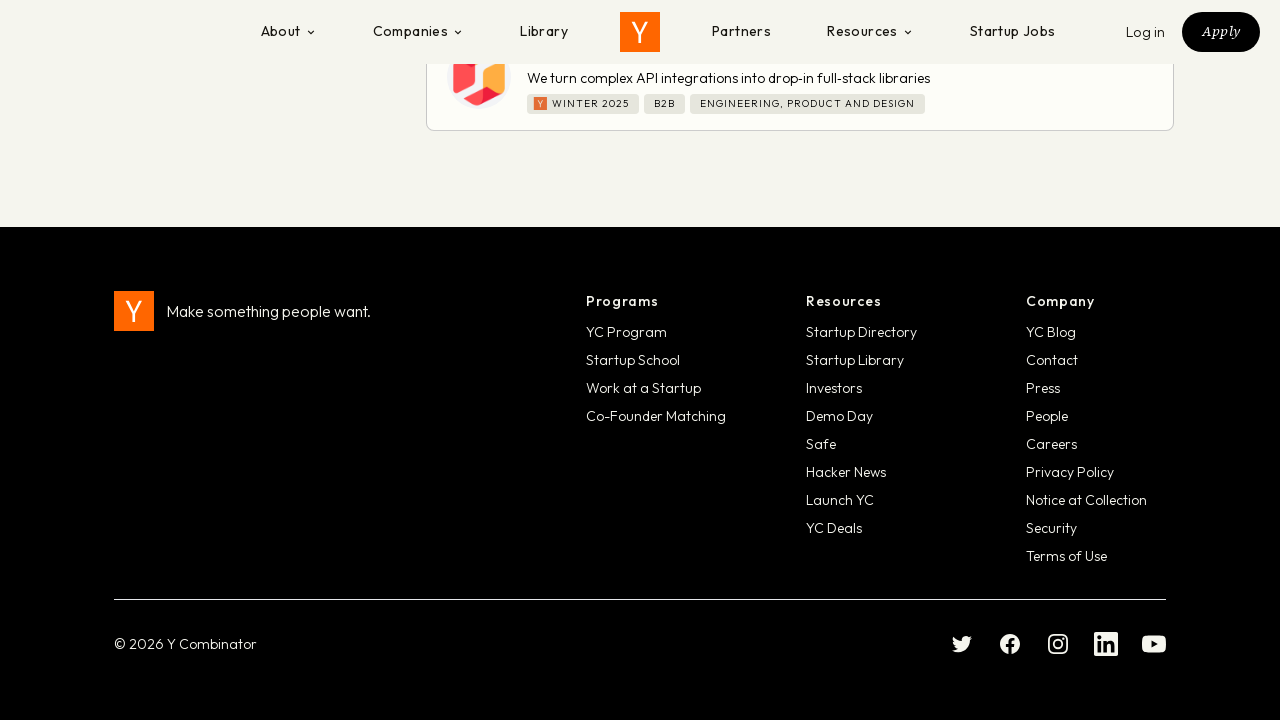

Waited 180ms for company listings to load (iteration 84/100)
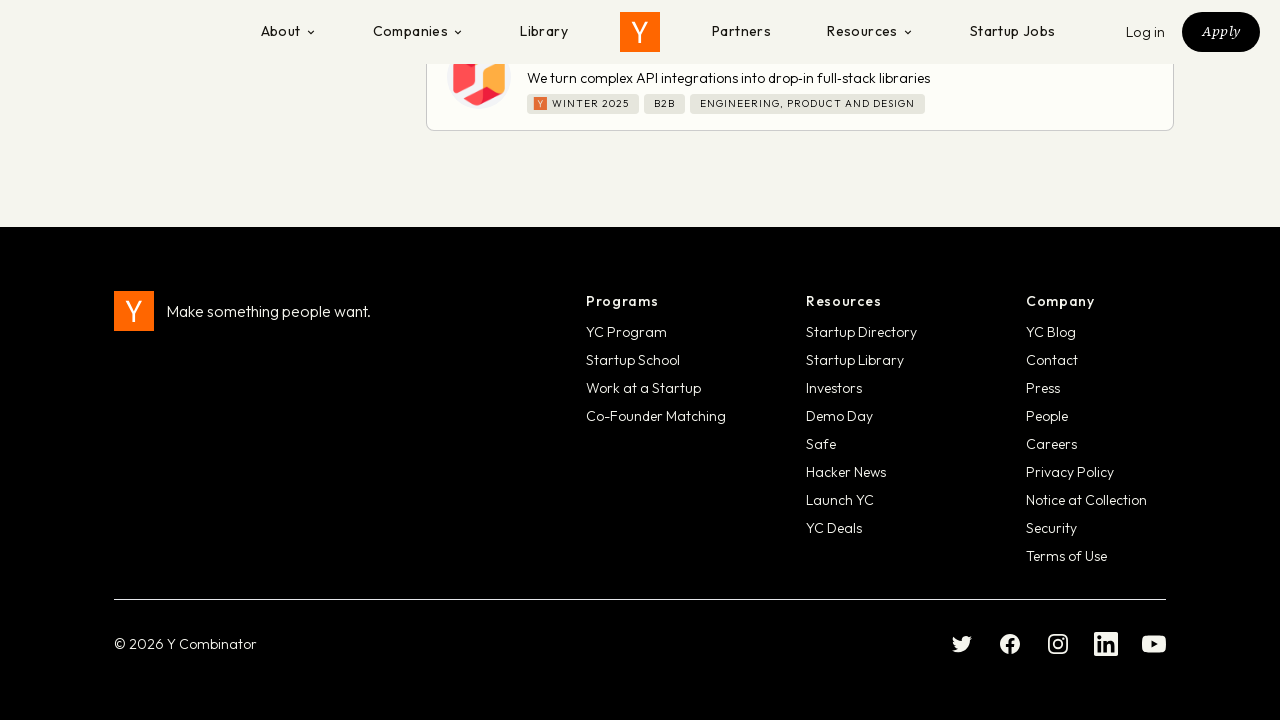

Scrolled to bottom of page (iteration 85/100)
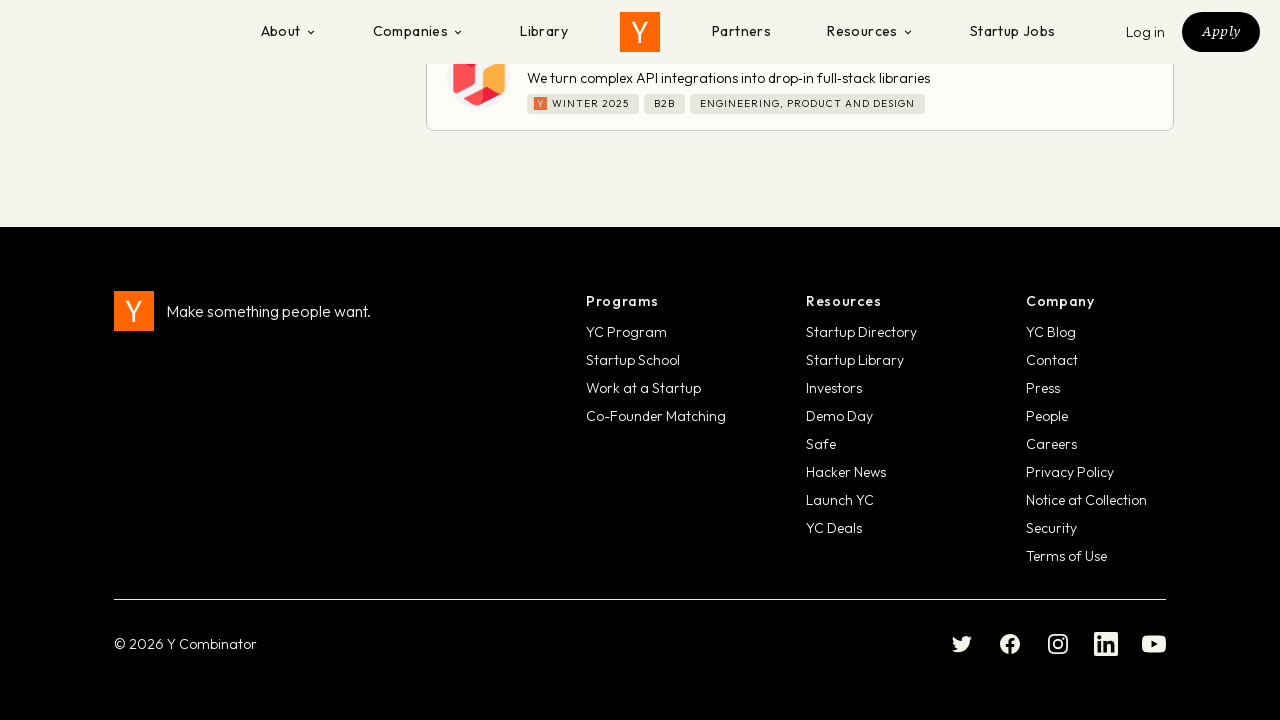

Waited 180ms for company listings to load (iteration 85/100)
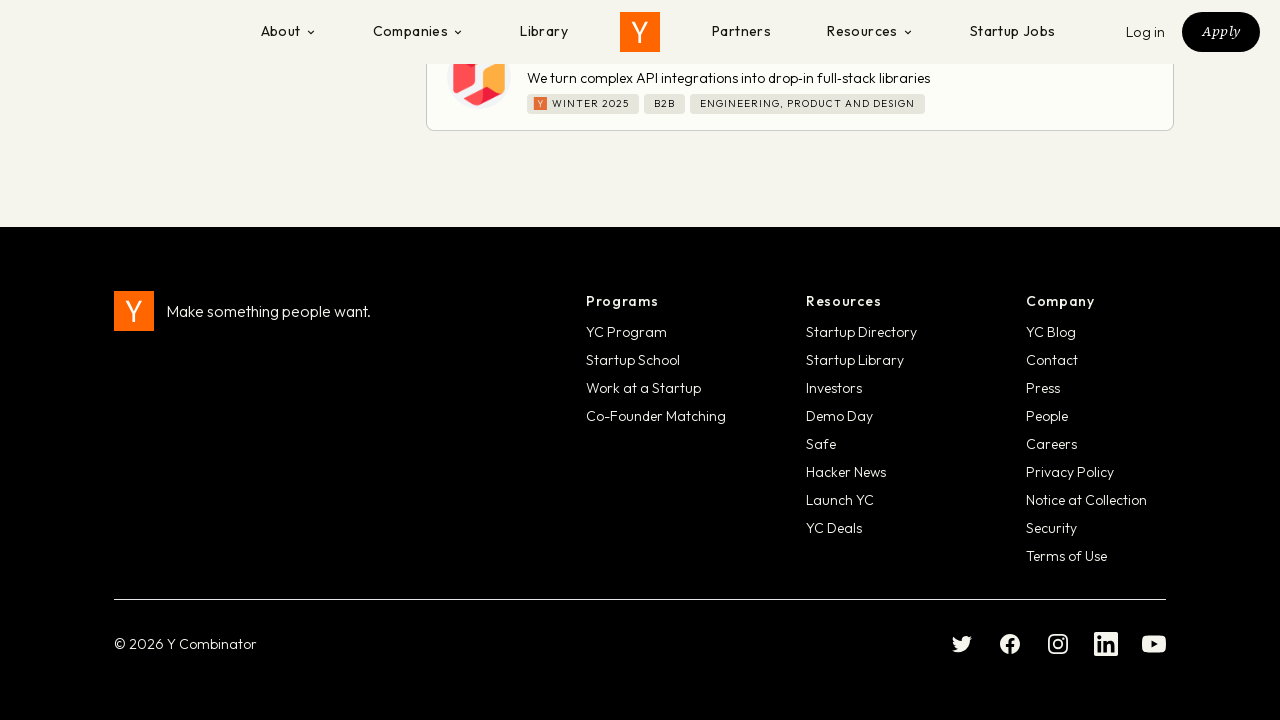

Scrolled to bottom of page (iteration 86/100)
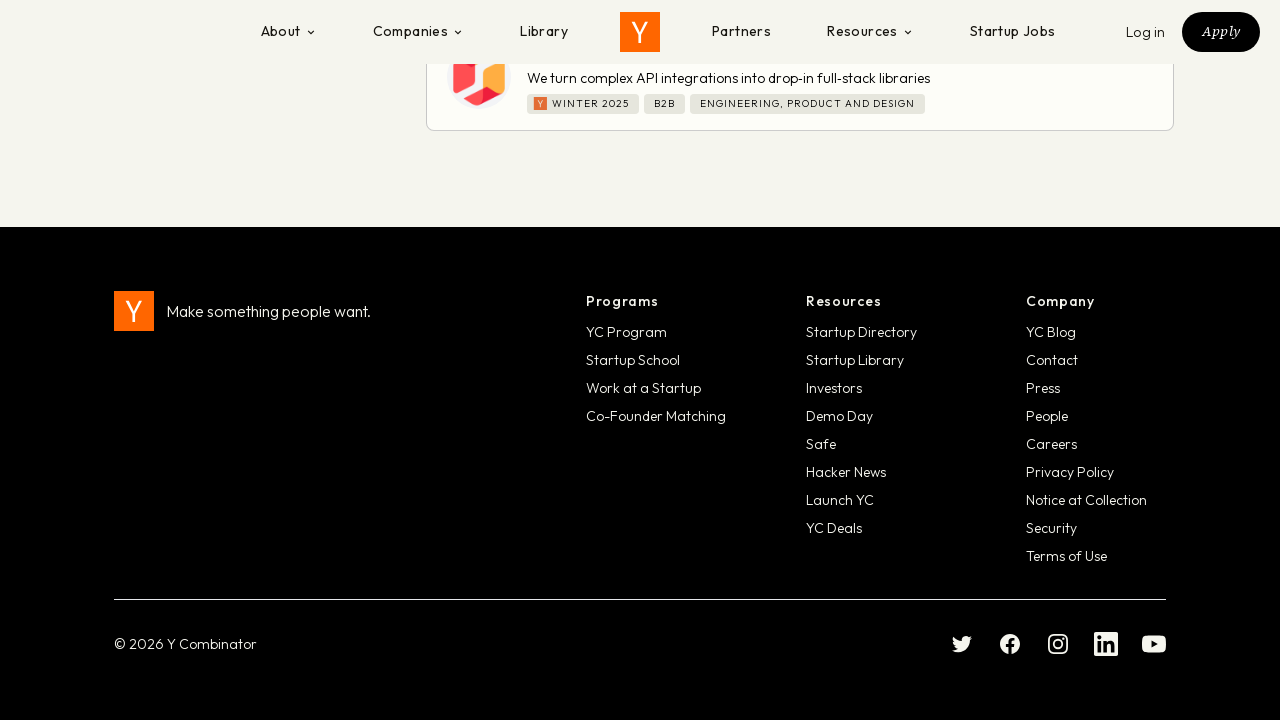

Waited 180ms for company listings to load (iteration 86/100)
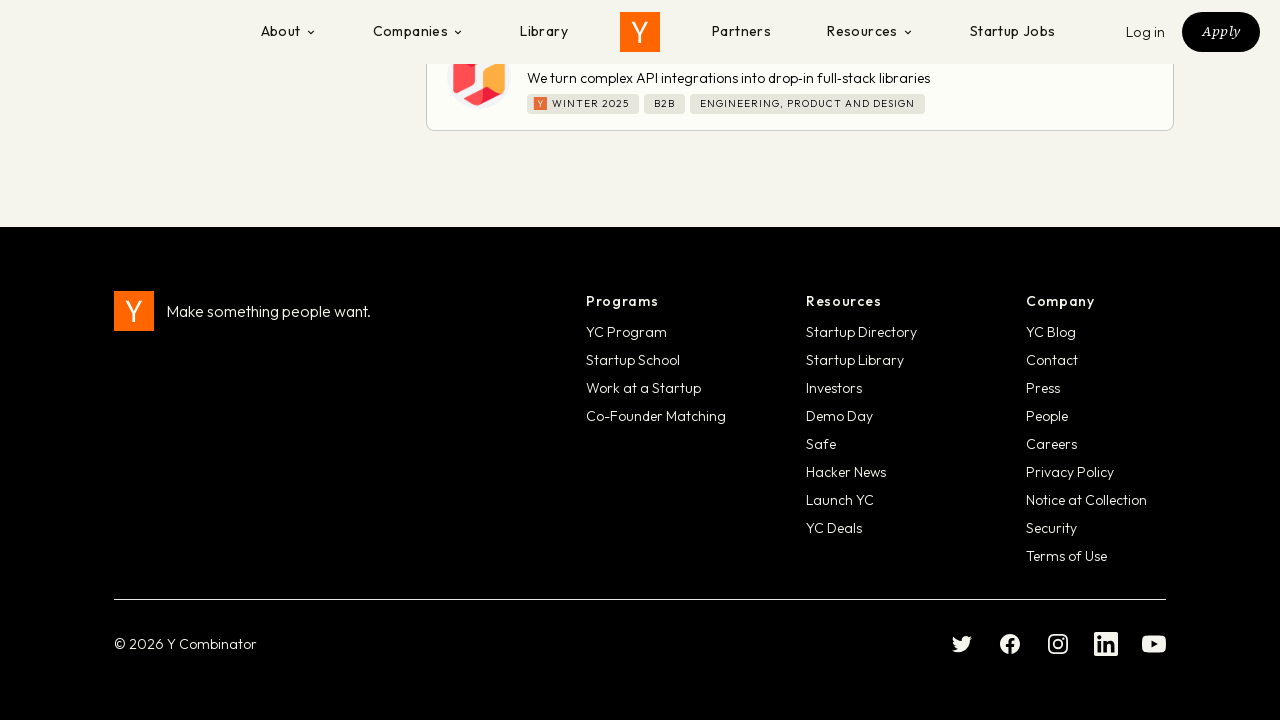

Scrolled to bottom of page (iteration 87/100)
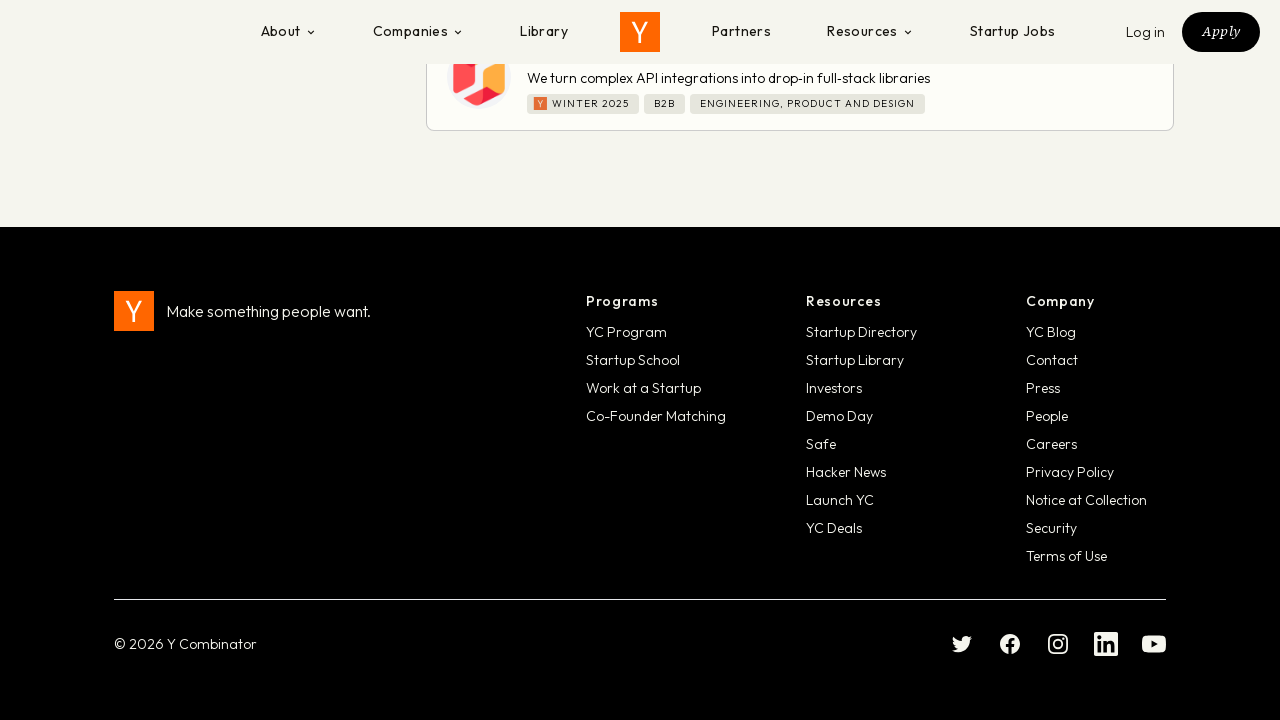

Waited 180ms for company listings to load (iteration 87/100)
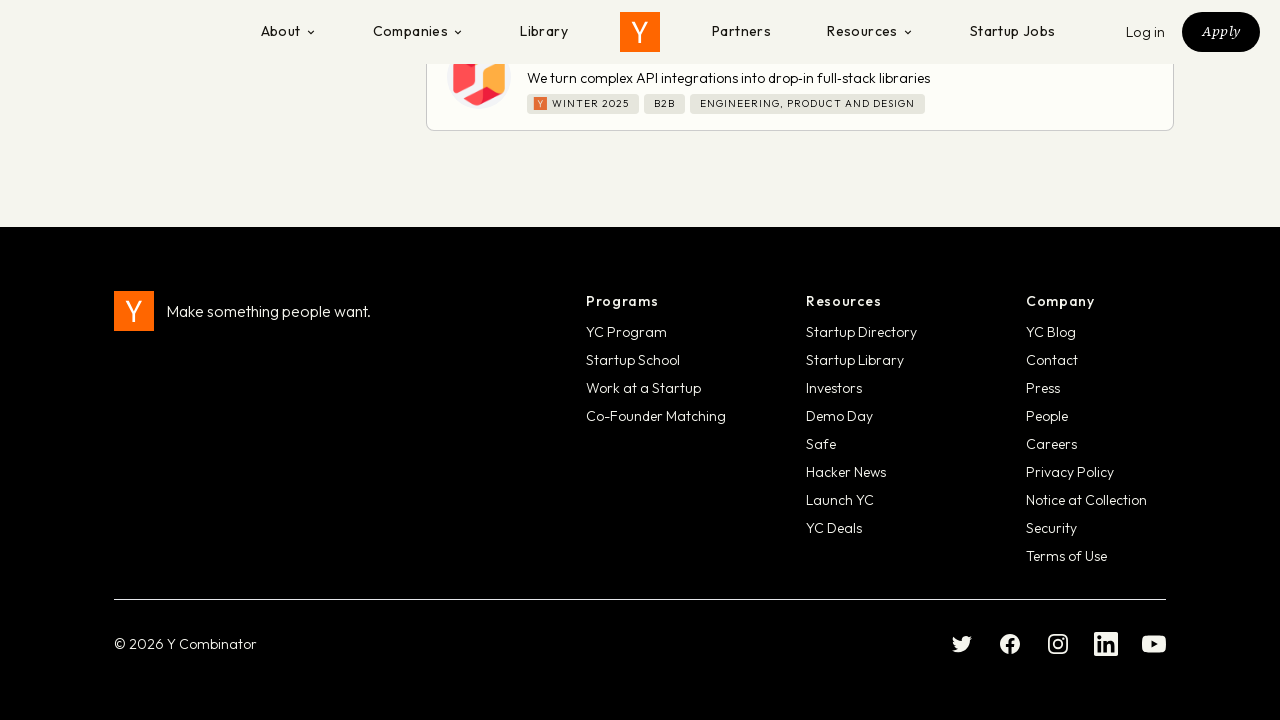

Scrolled to bottom of page (iteration 88/100)
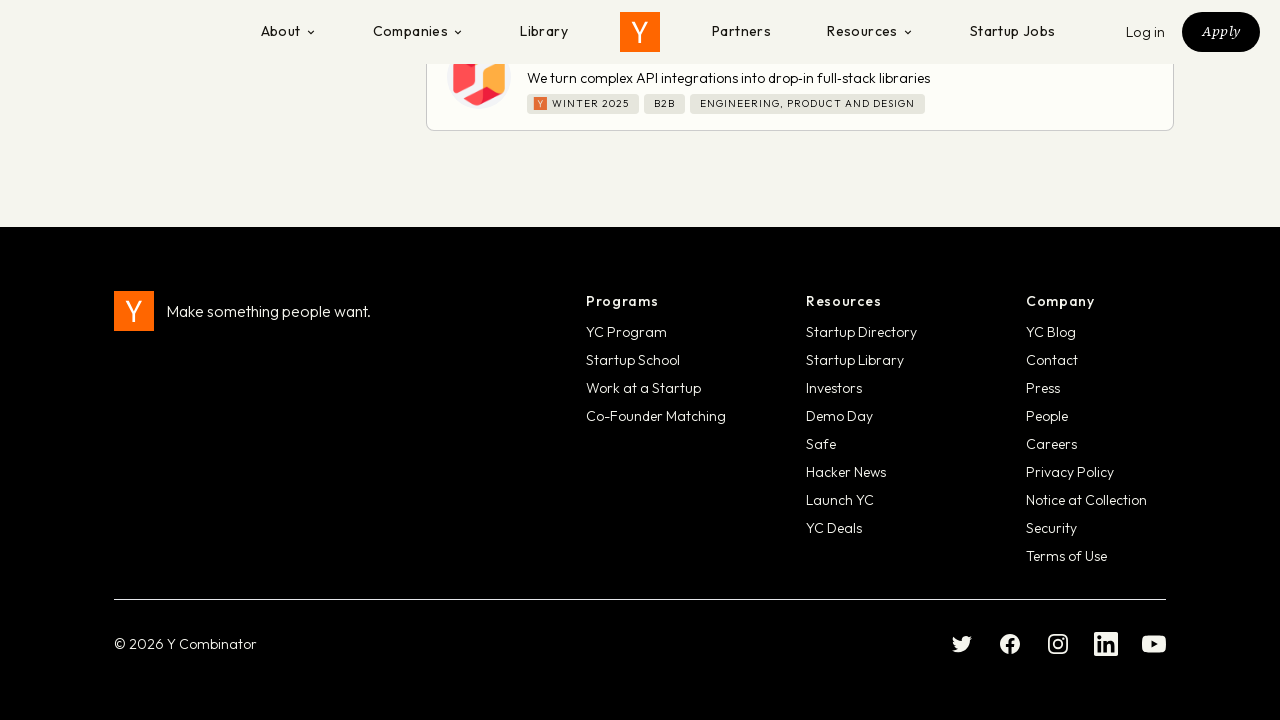

Waited 180ms for company listings to load (iteration 88/100)
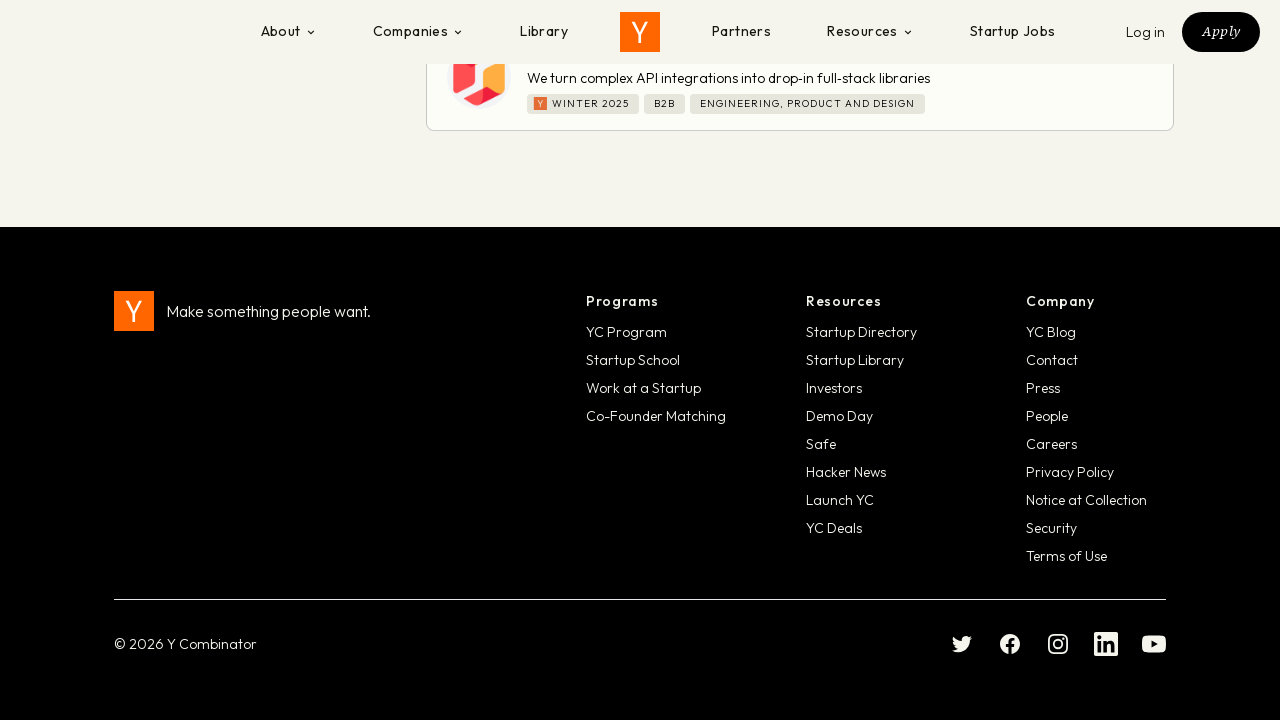

Scrolled to bottom of page (iteration 89/100)
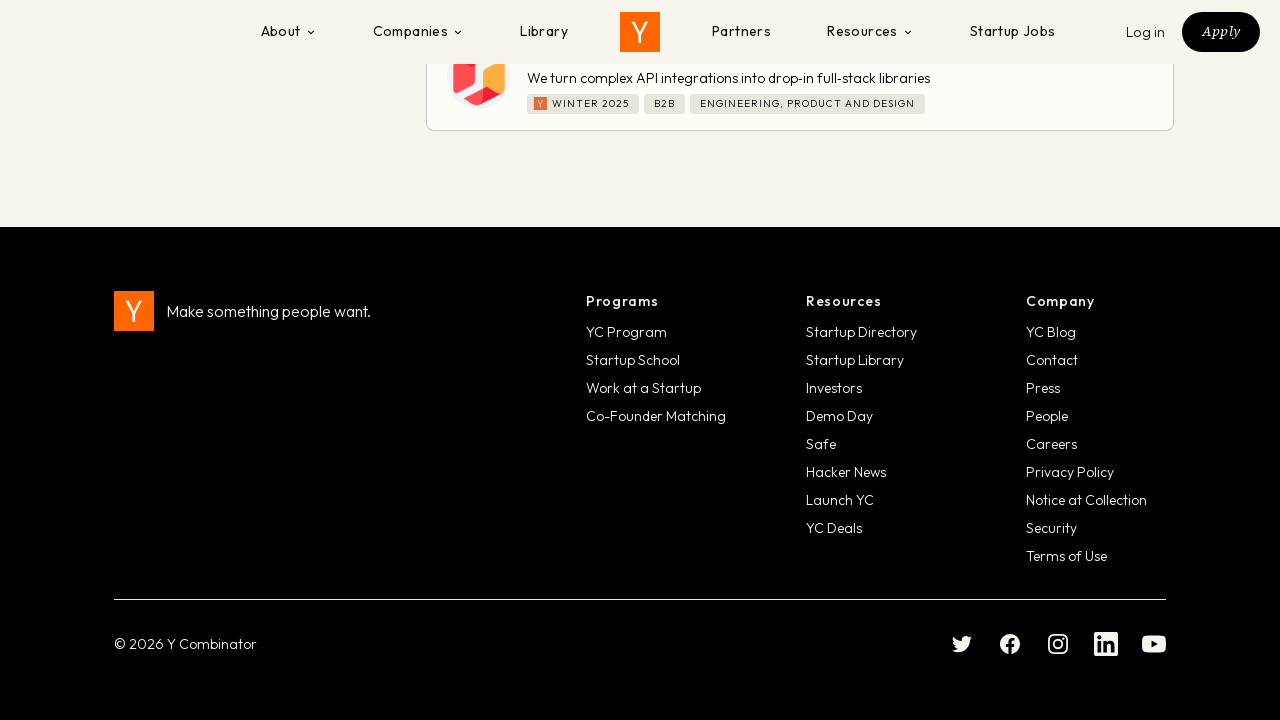

Waited 180ms for company listings to load (iteration 89/100)
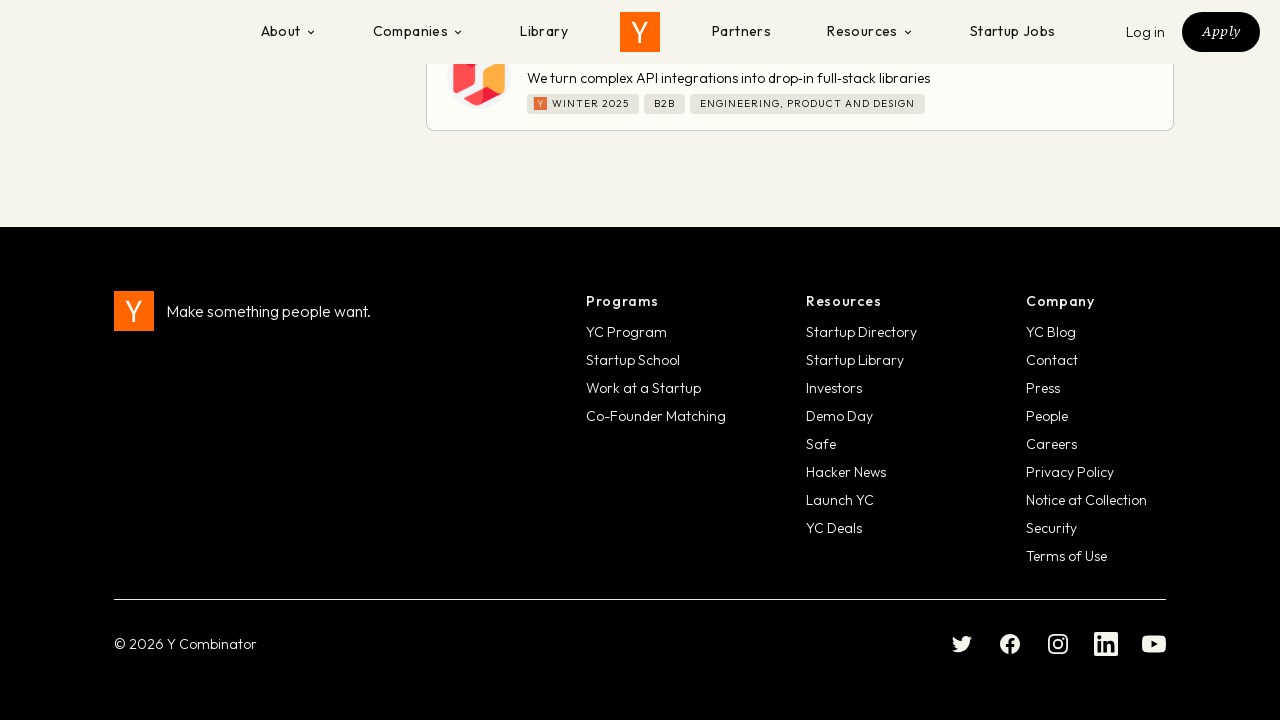

Scrolled to bottom of page (iteration 90/100)
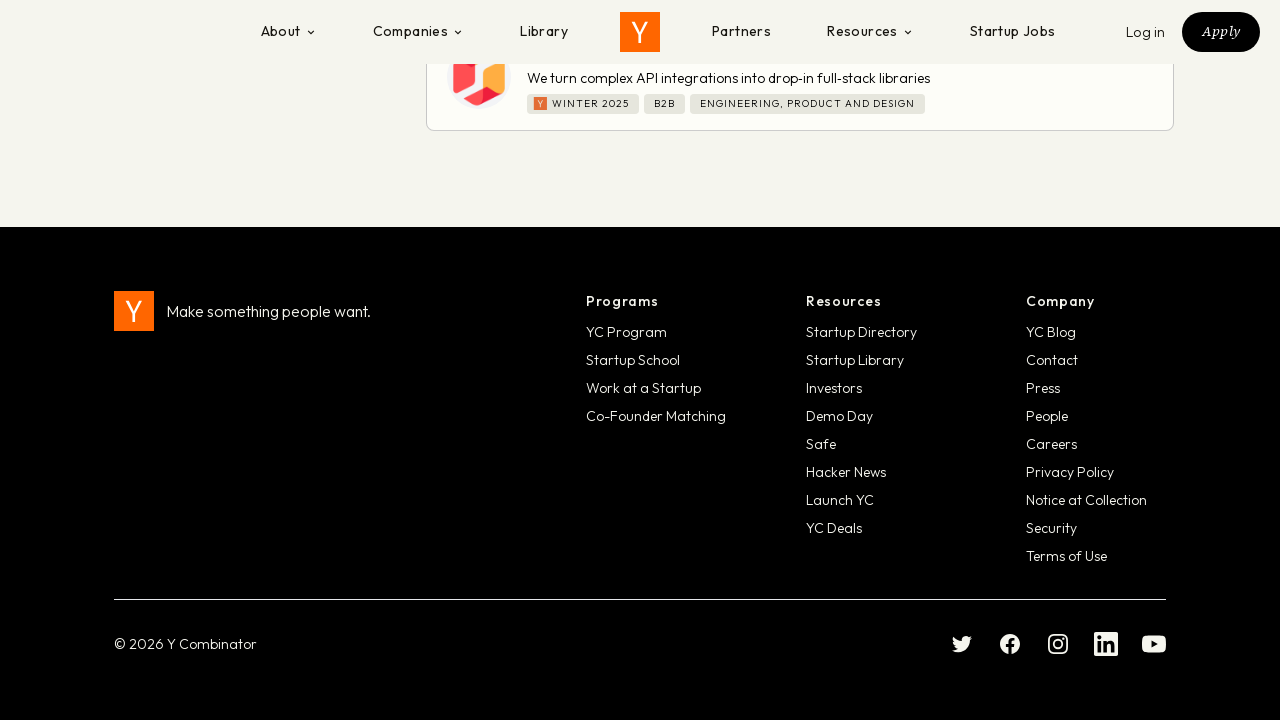

Waited 180ms for company listings to load (iteration 90/100)
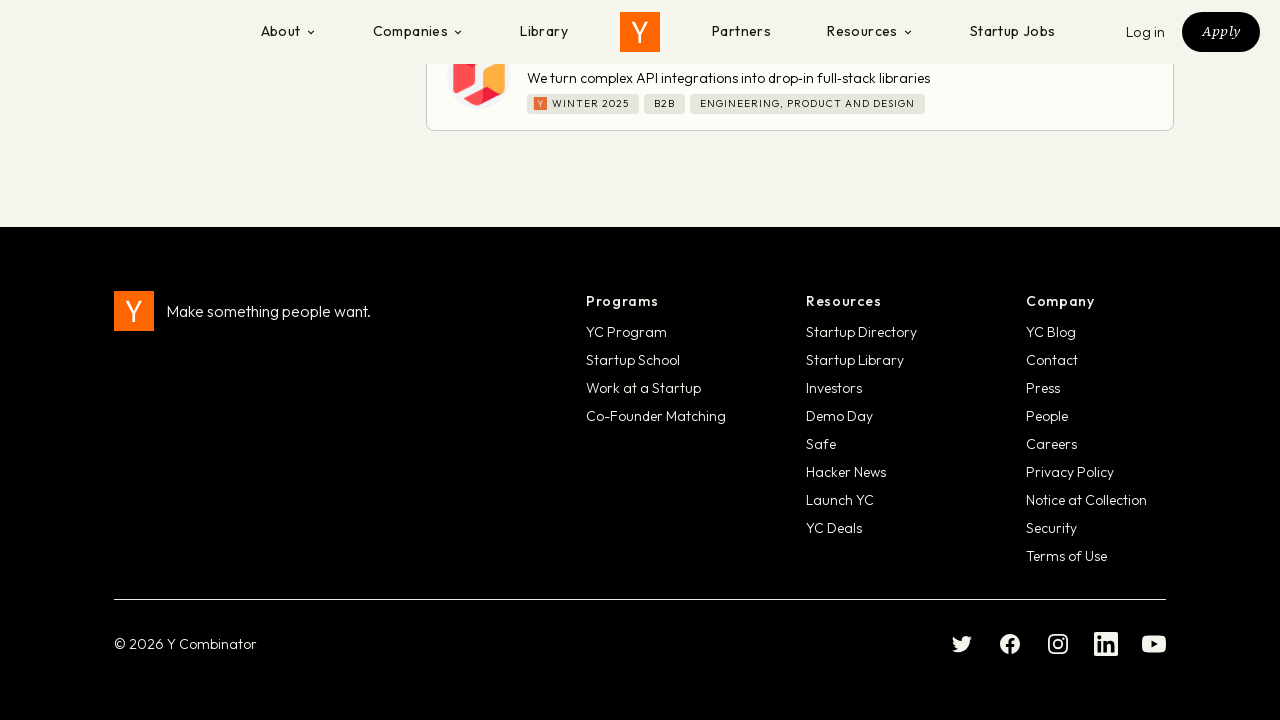

Scrolled to bottom of page (iteration 91/100)
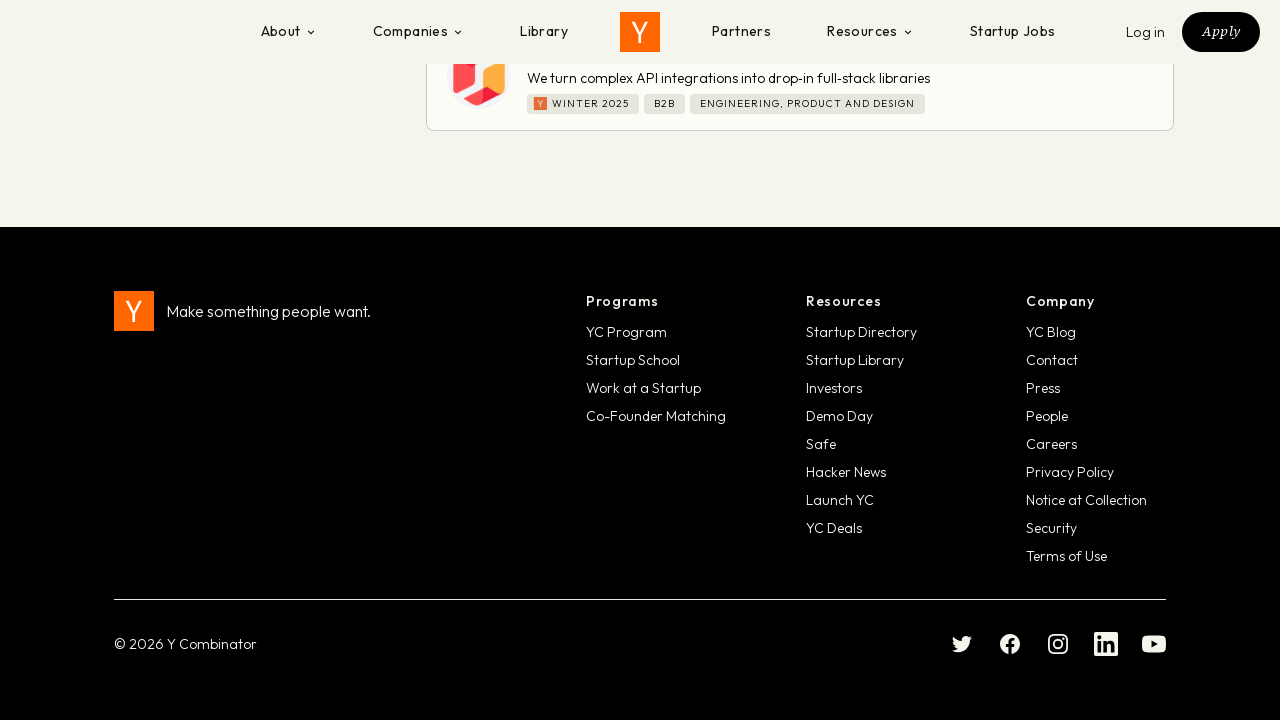

Waited 180ms for company listings to load (iteration 91/100)
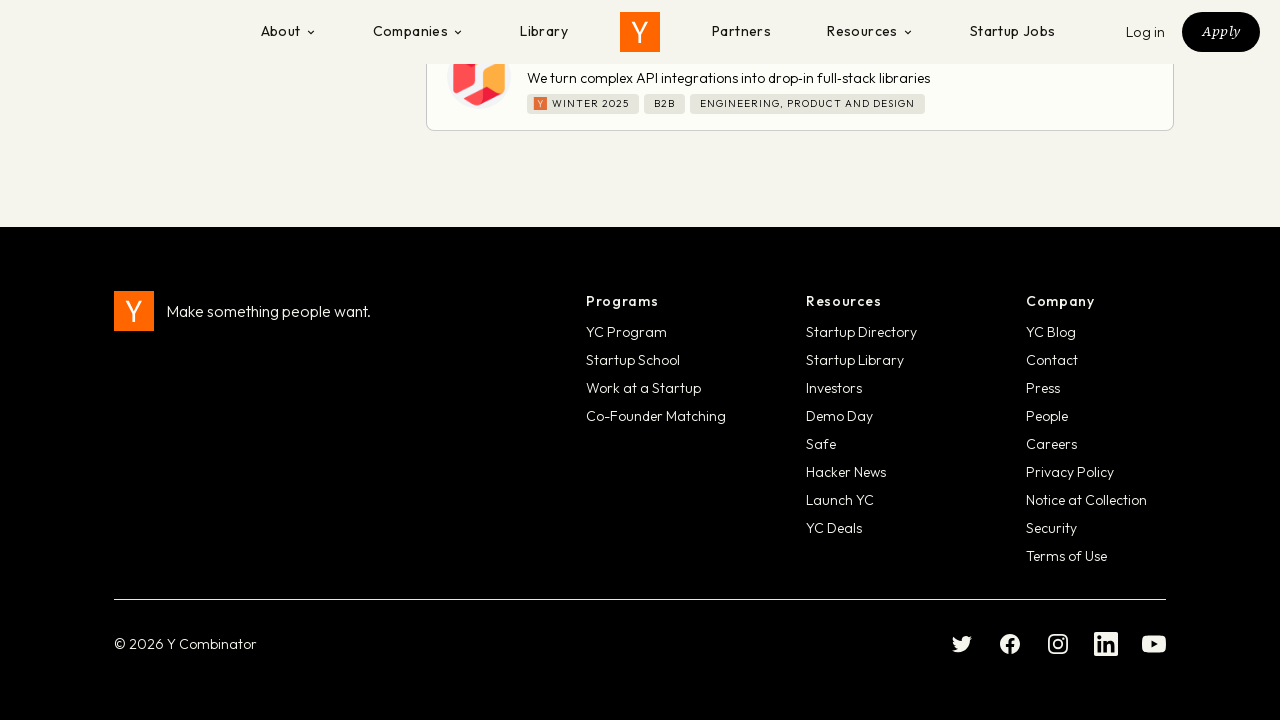

Scrolled to bottom of page (iteration 92/100)
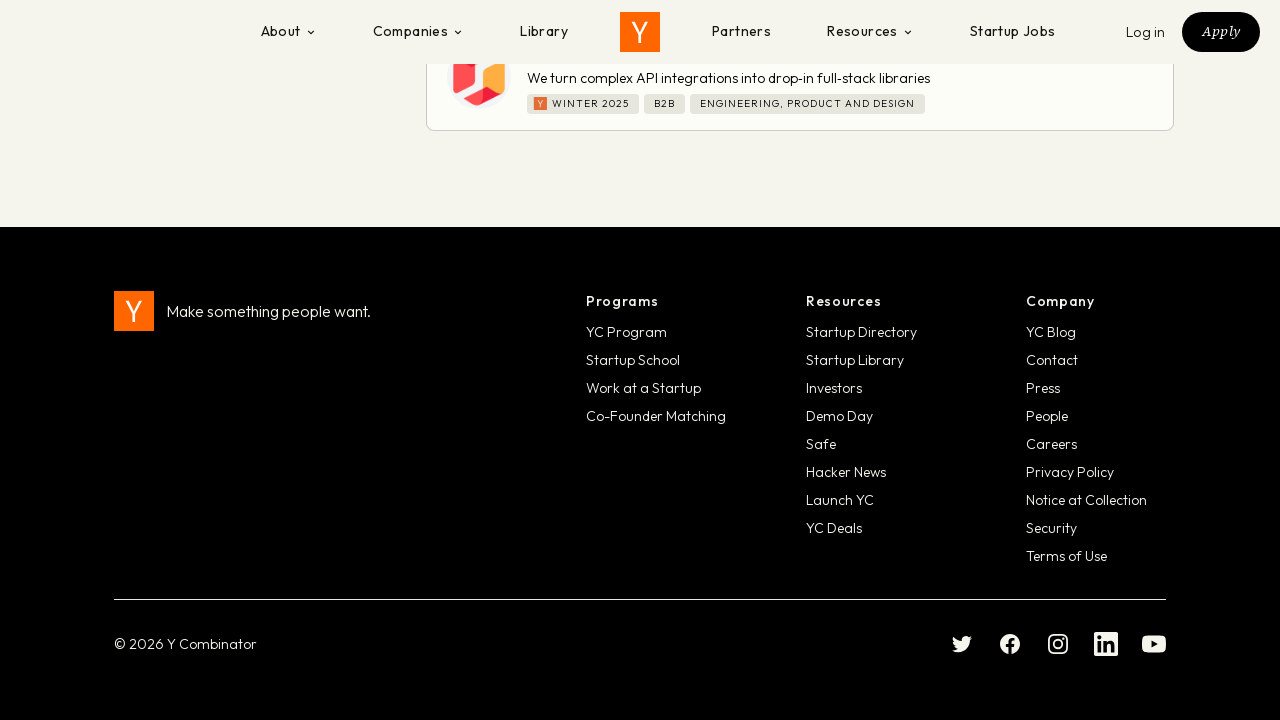

Waited 180ms for company listings to load (iteration 92/100)
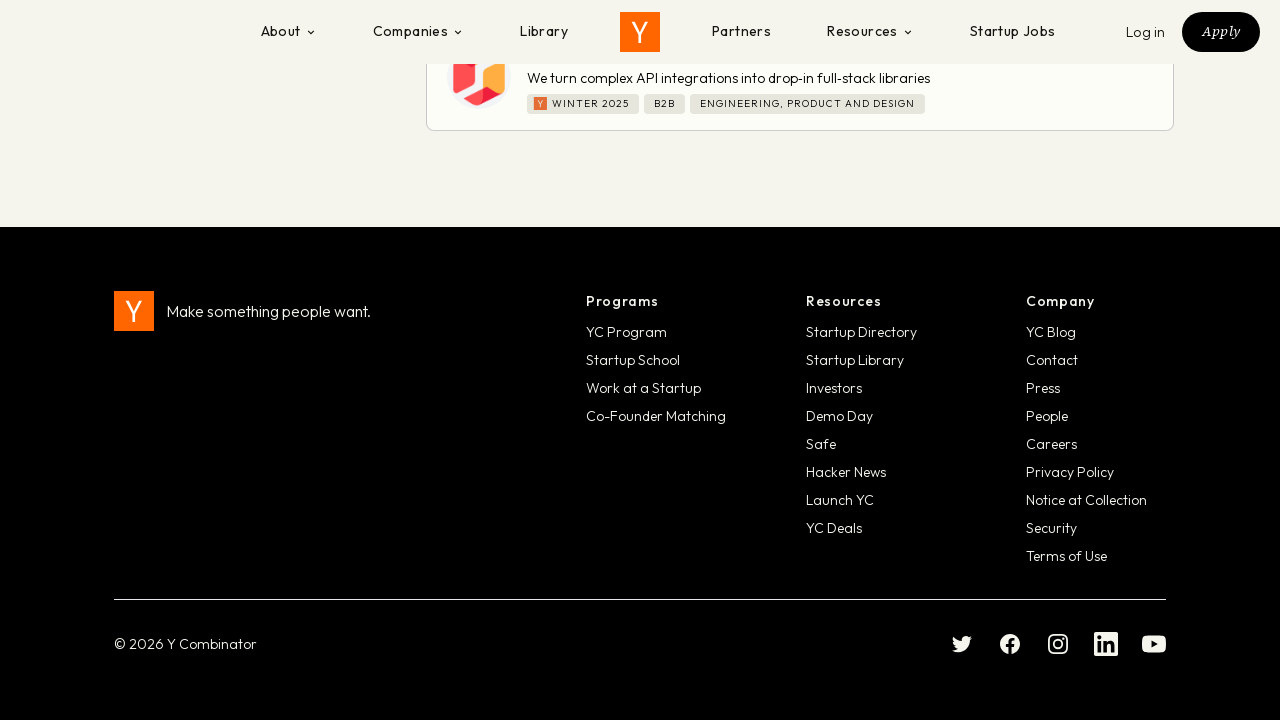

Scrolled to bottom of page (iteration 93/100)
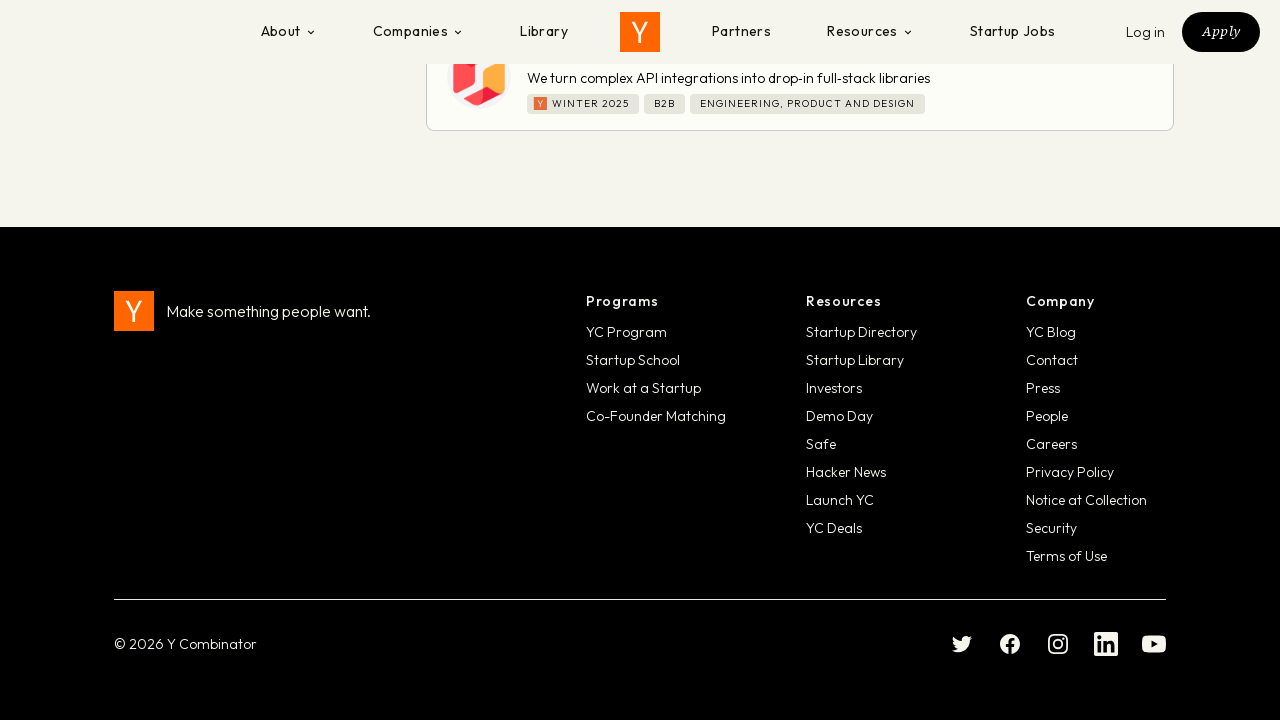

Waited 180ms for company listings to load (iteration 93/100)
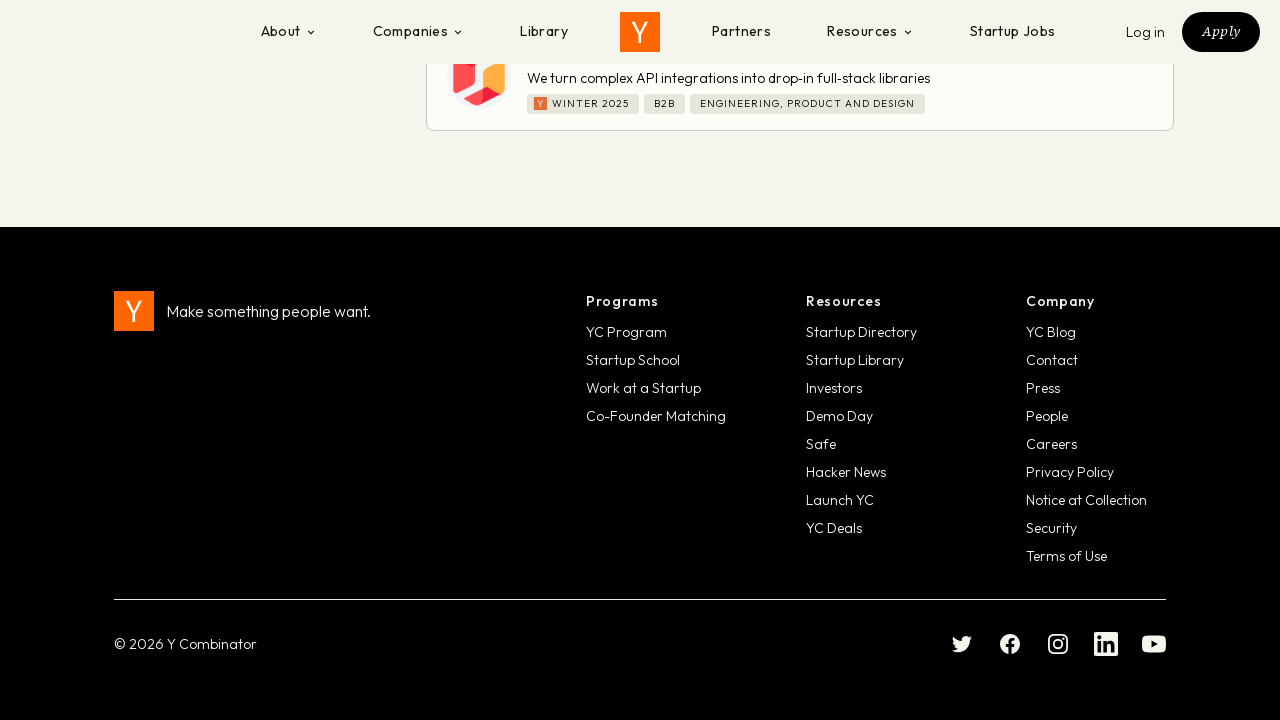

Scrolled to bottom of page (iteration 94/100)
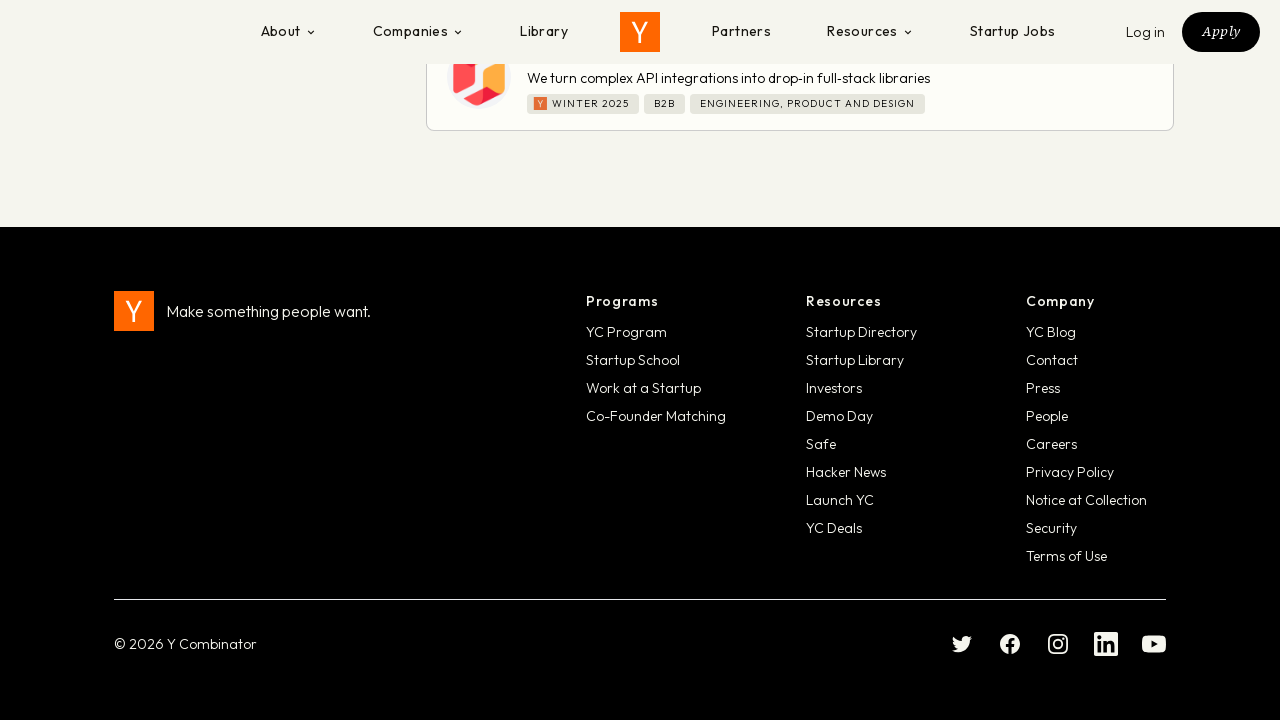

Waited 180ms for company listings to load (iteration 94/100)
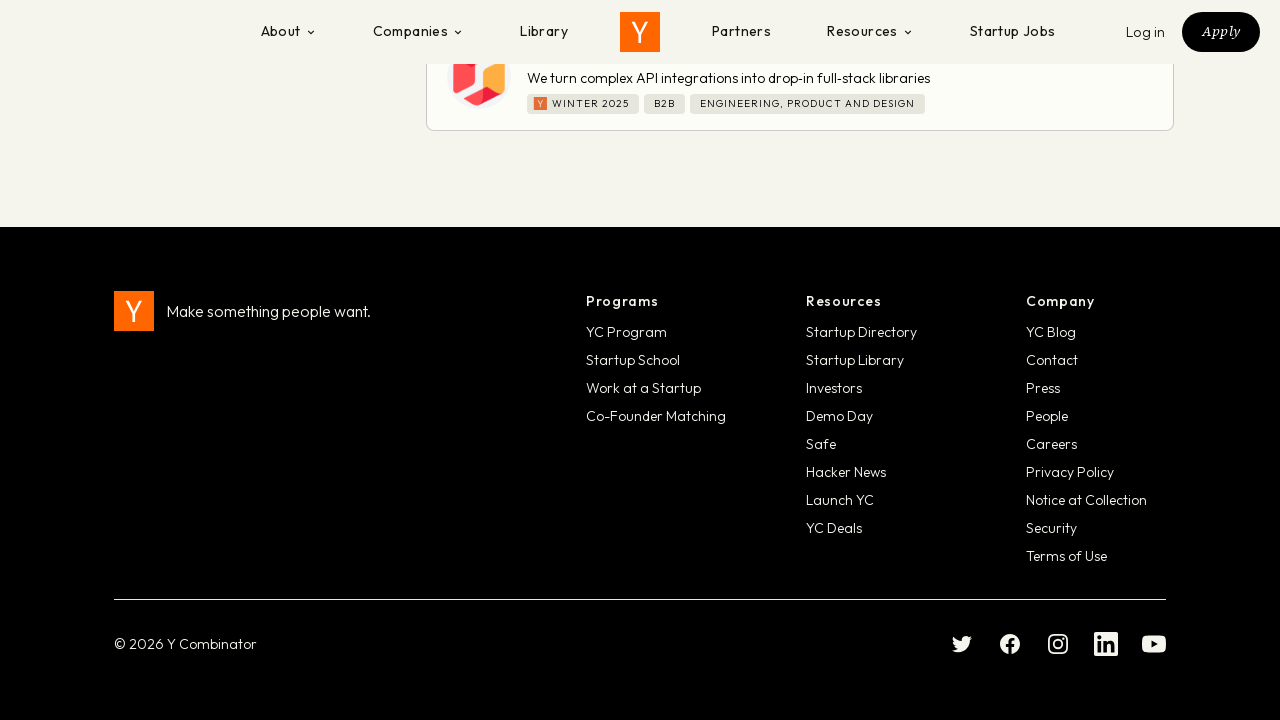

Scrolled to bottom of page (iteration 95/100)
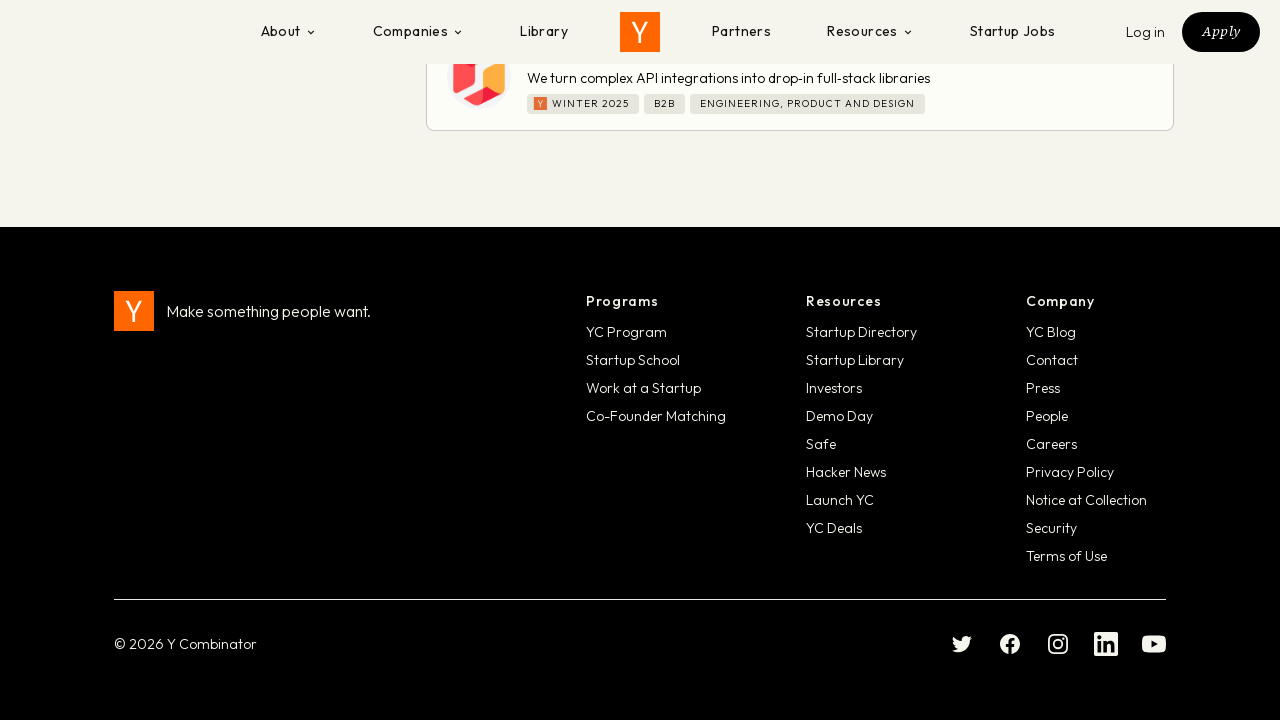

Waited 180ms for company listings to load (iteration 95/100)
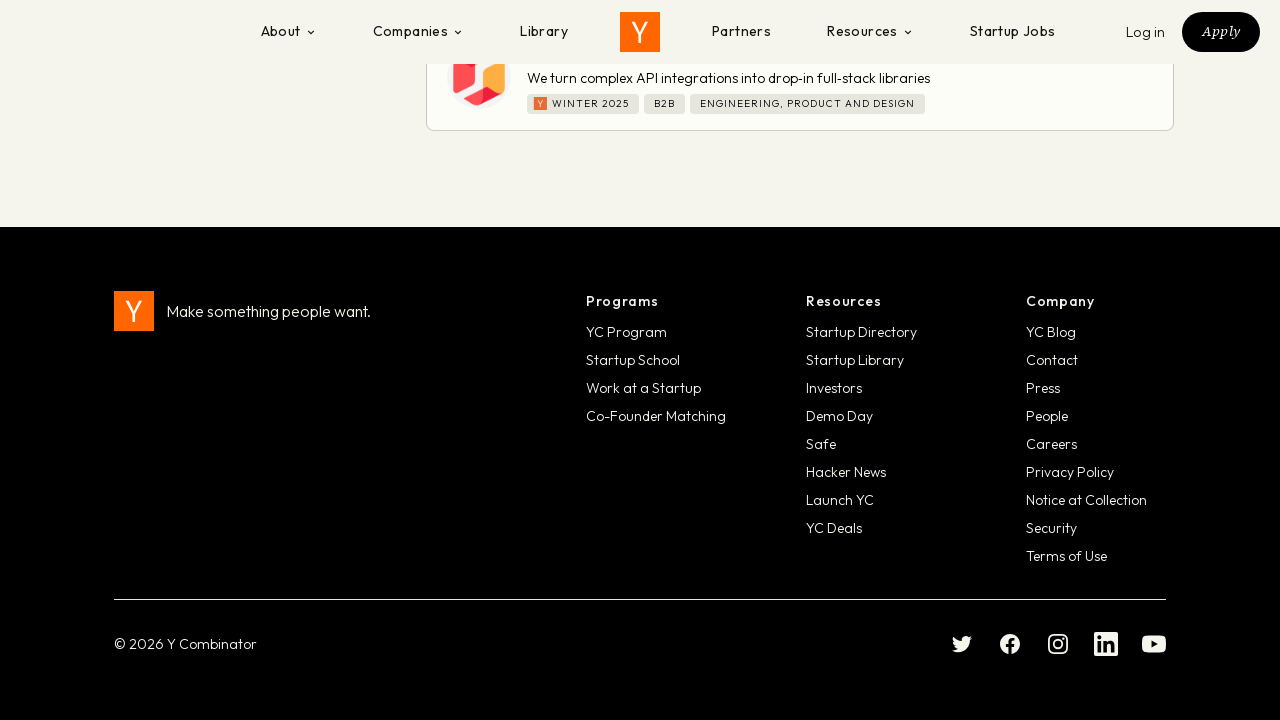

Scrolled to bottom of page (iteration 96/100)
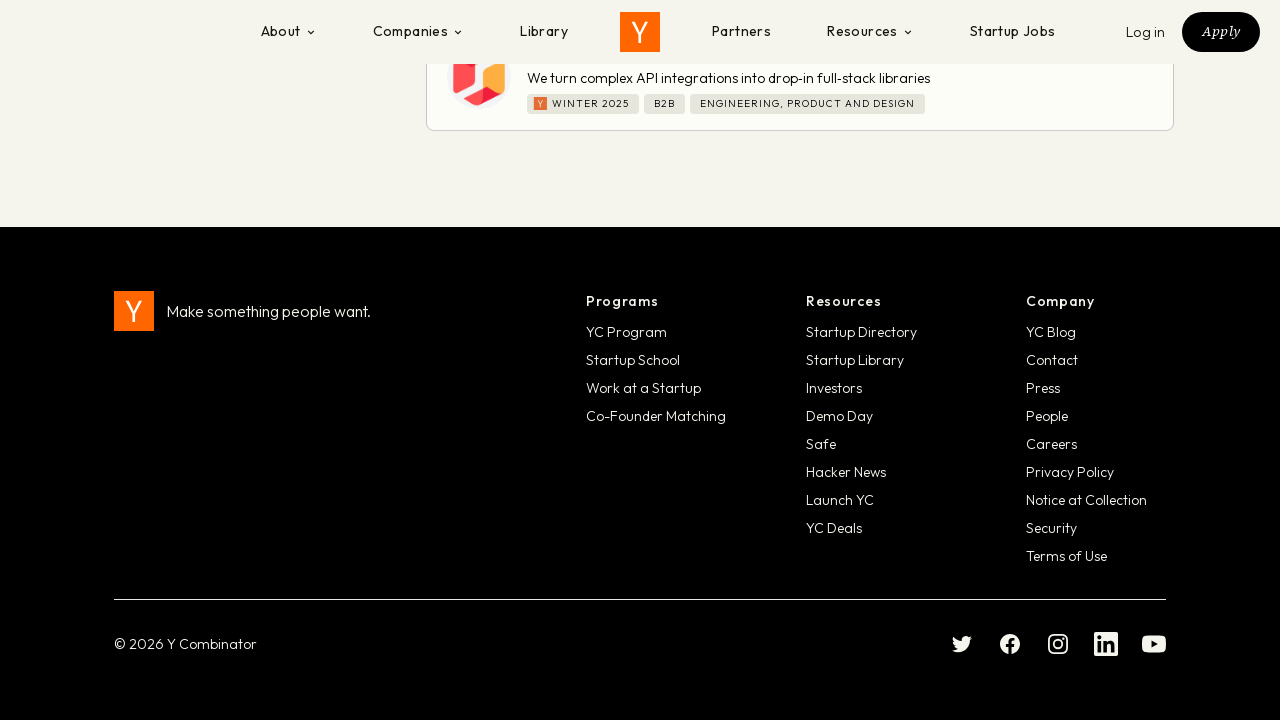

Waited 180ms for company listings to load (iteration 96/100)
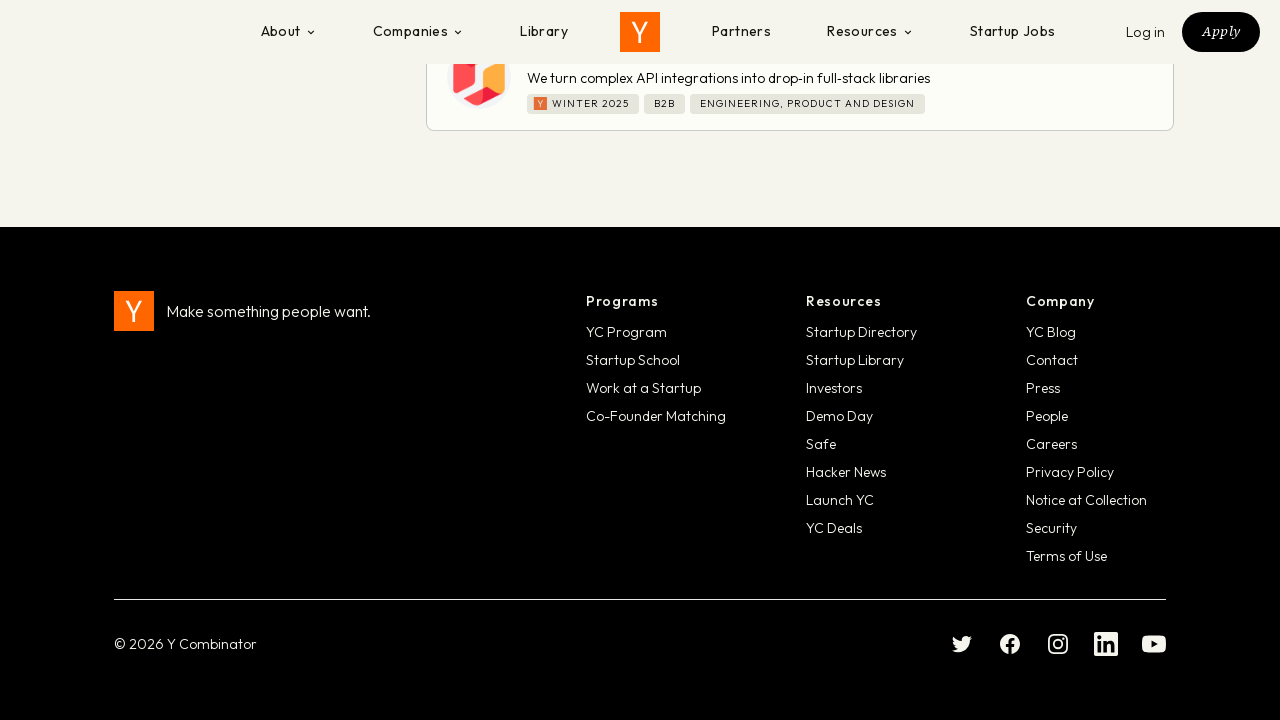

Scrolled to bottom of page (iteration 97/100)
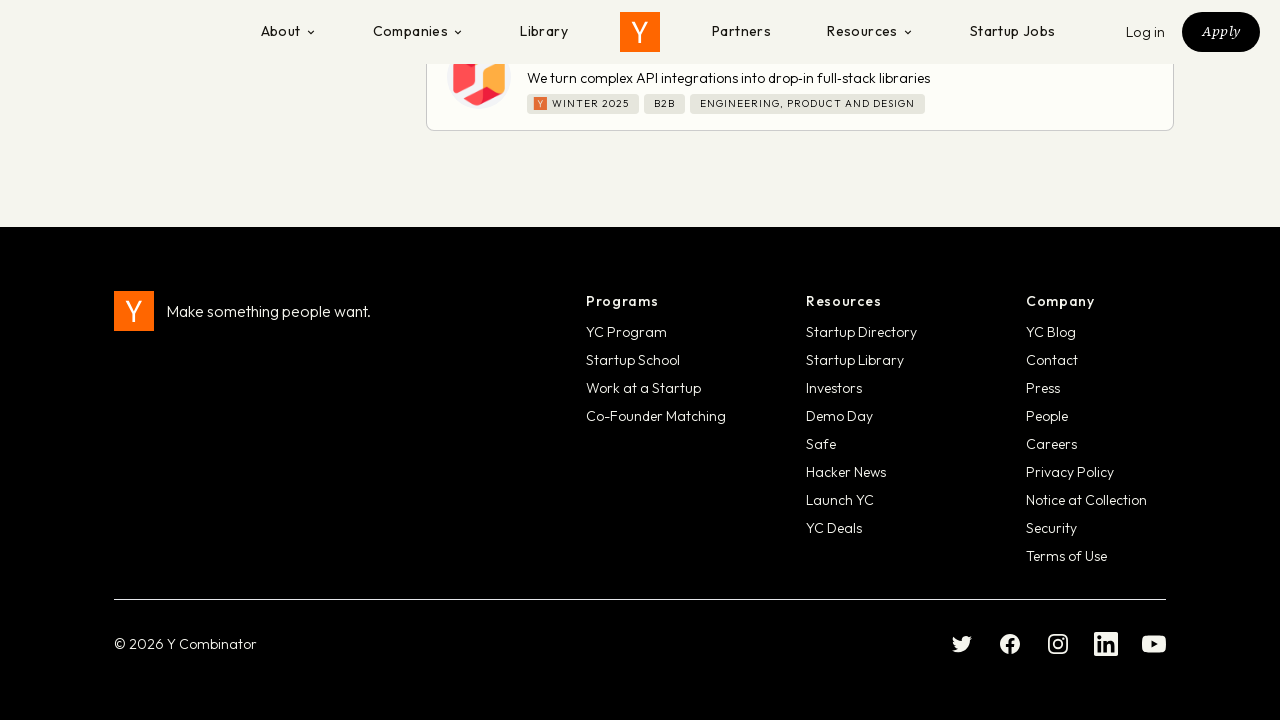

Waited 180ms for company listings to load (iteration 97/100)
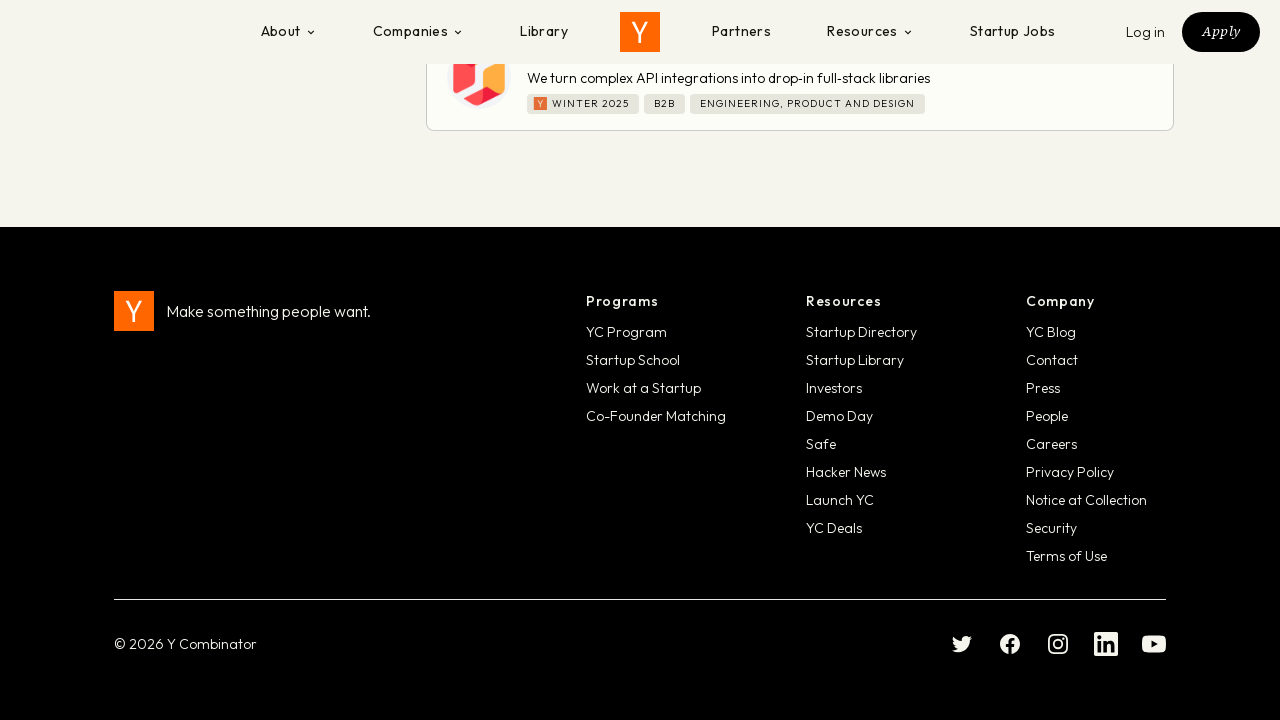

Scrolled to bottom of page (iteration 98/100)
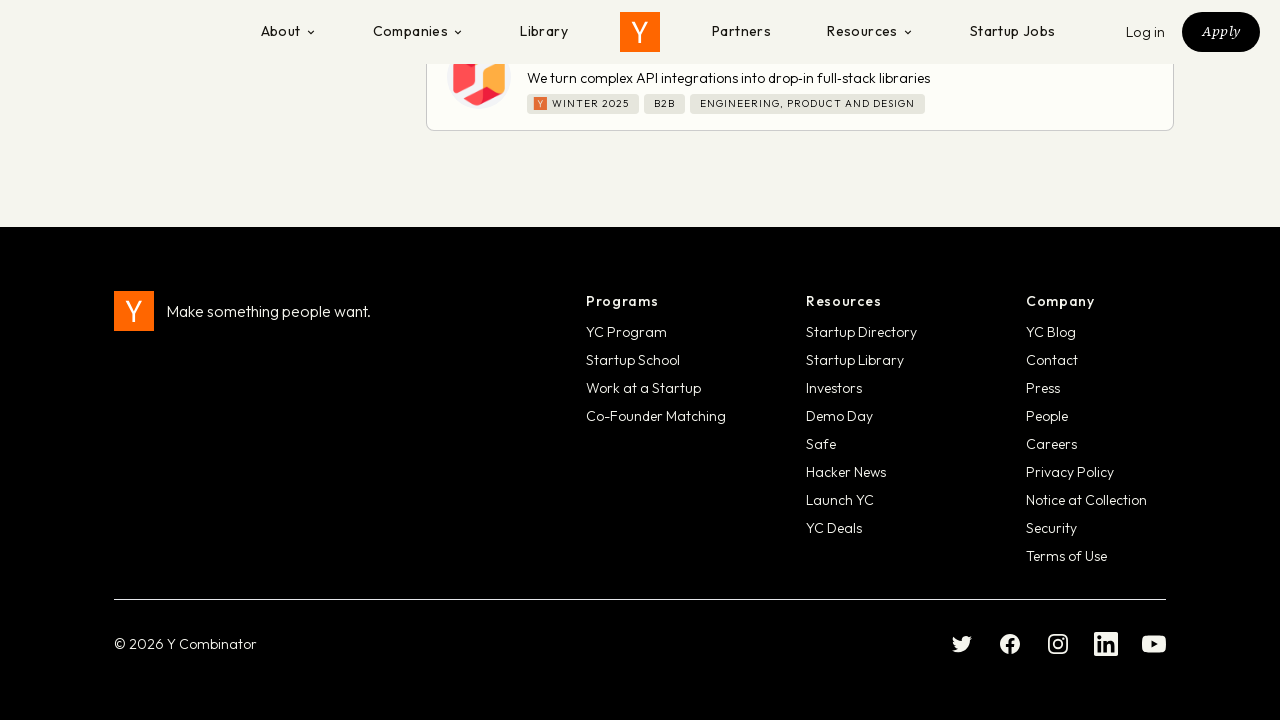

Waited 180ms for company listings to load (iteration 98/100)
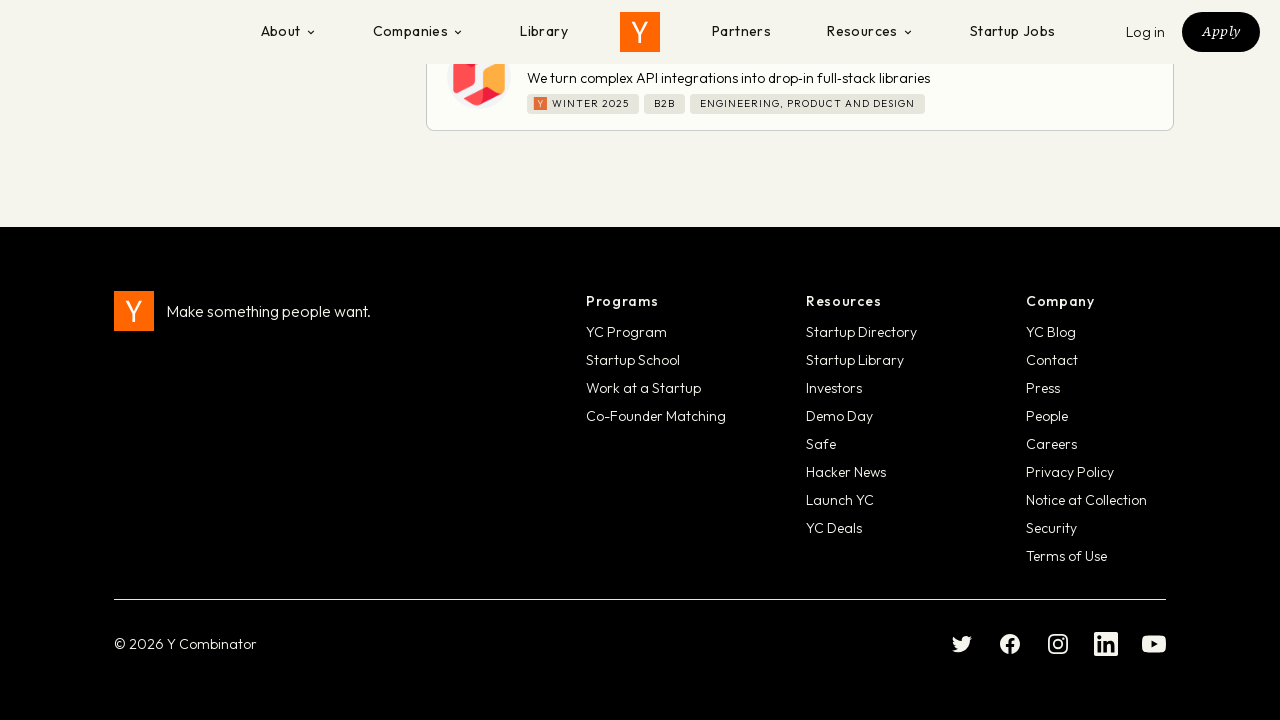

Scrolled to bottom of page (iteration 99/100)
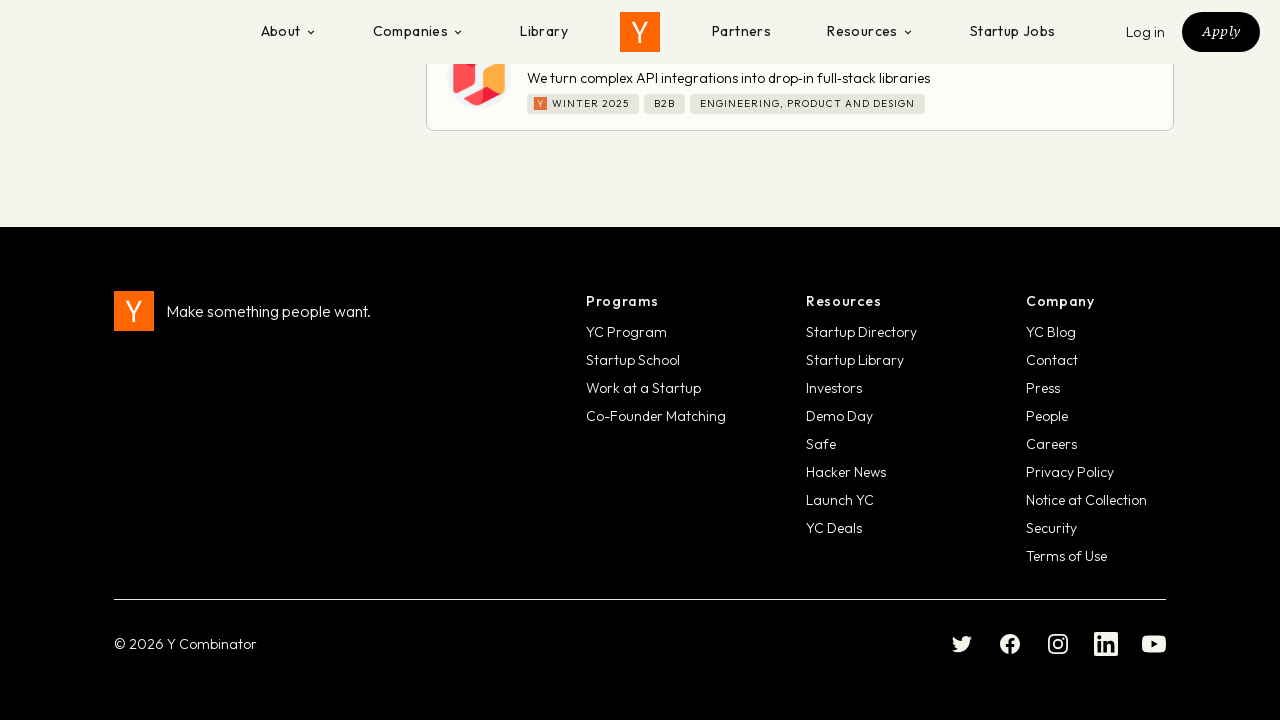

Waited 180ms for company listings to load (iteration 99/100)
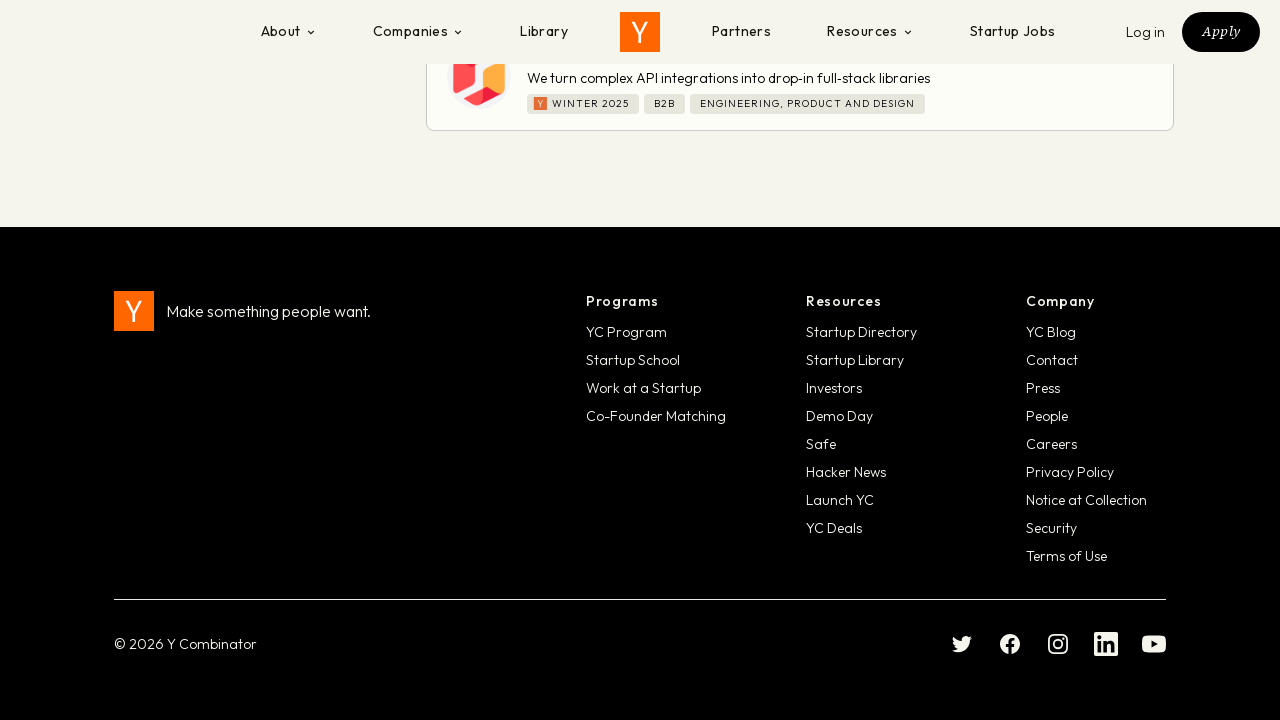

Scrolled to bottom of page (iteration 100/100)
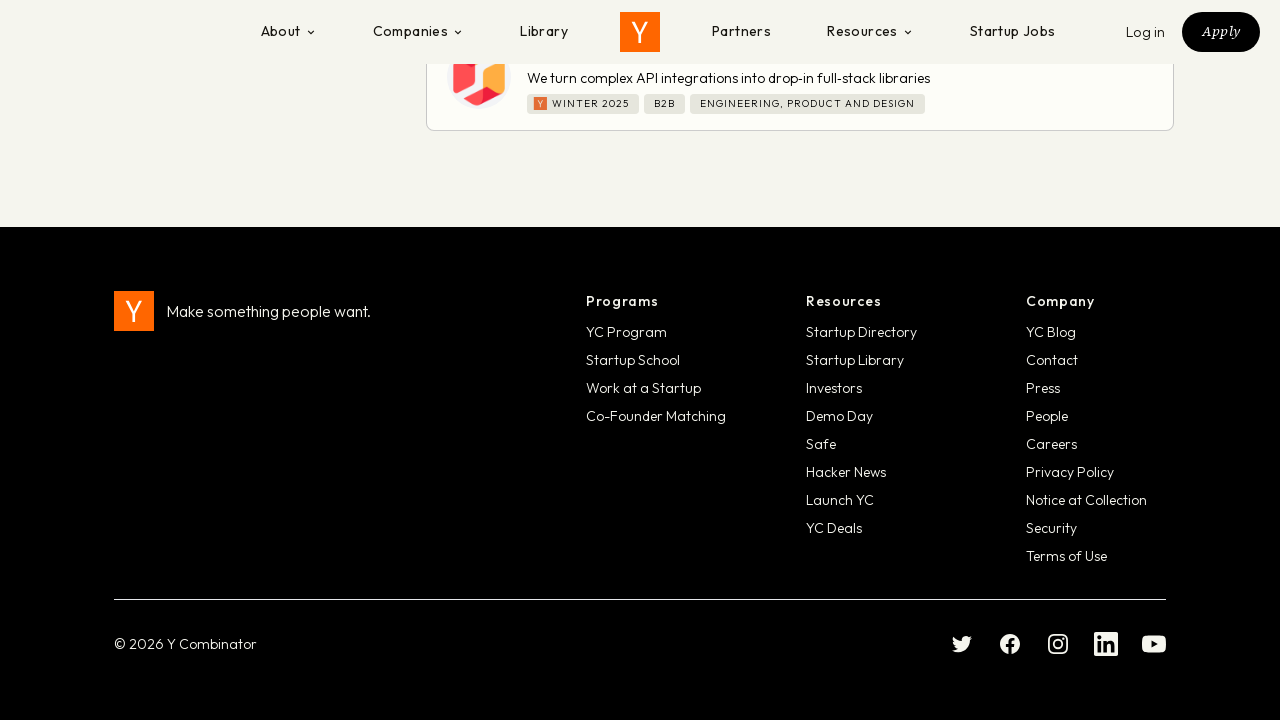

Waited 180ms for company listings to load (iteration 100/100)
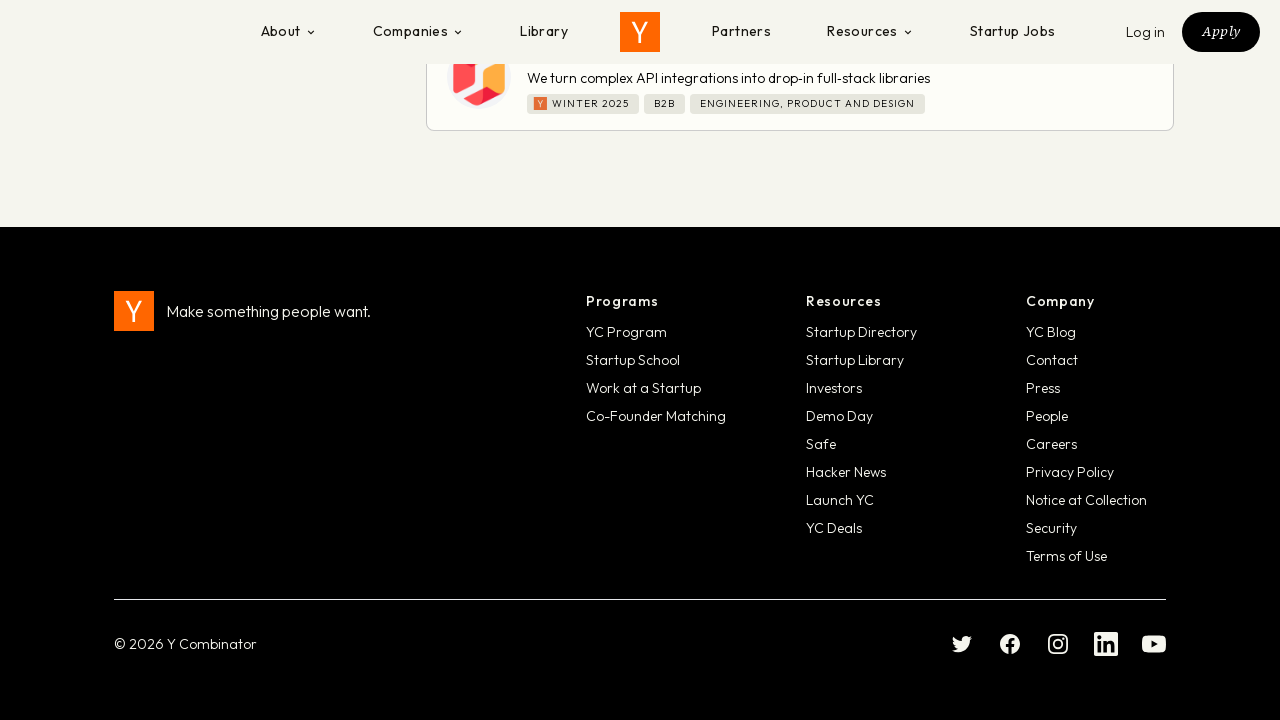

Verified that company listing links have loaded after infinite scroll
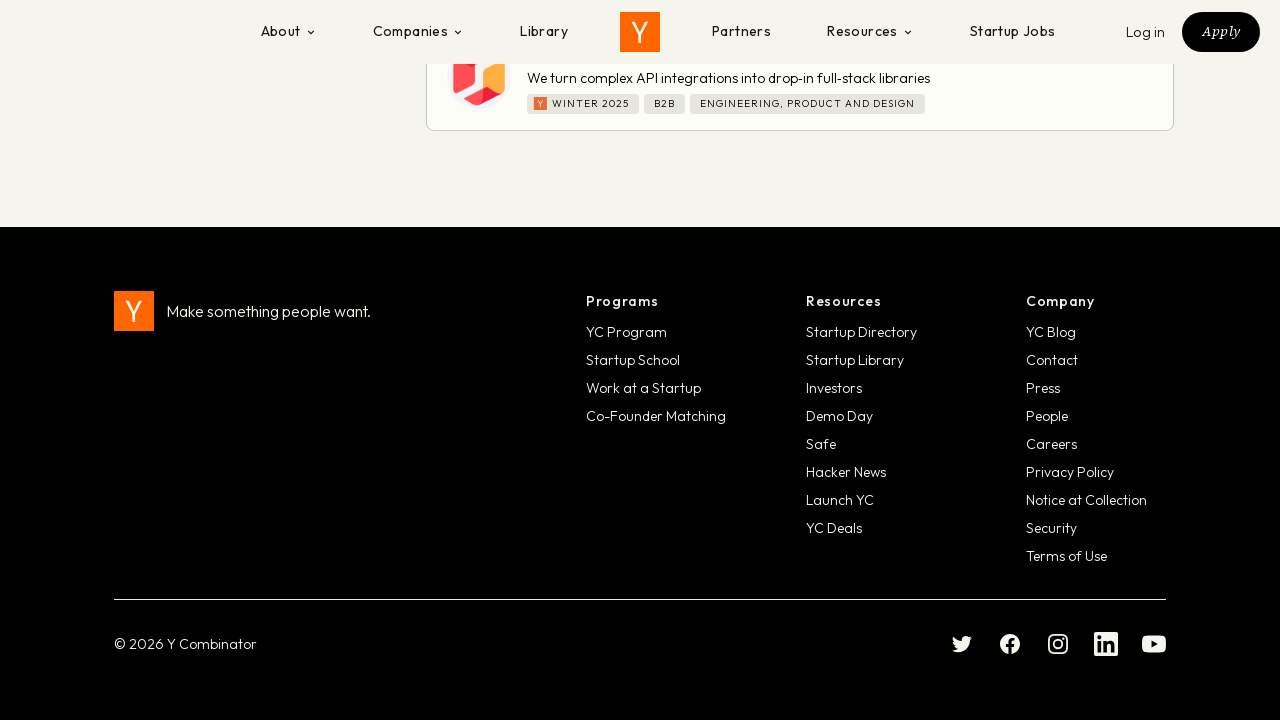

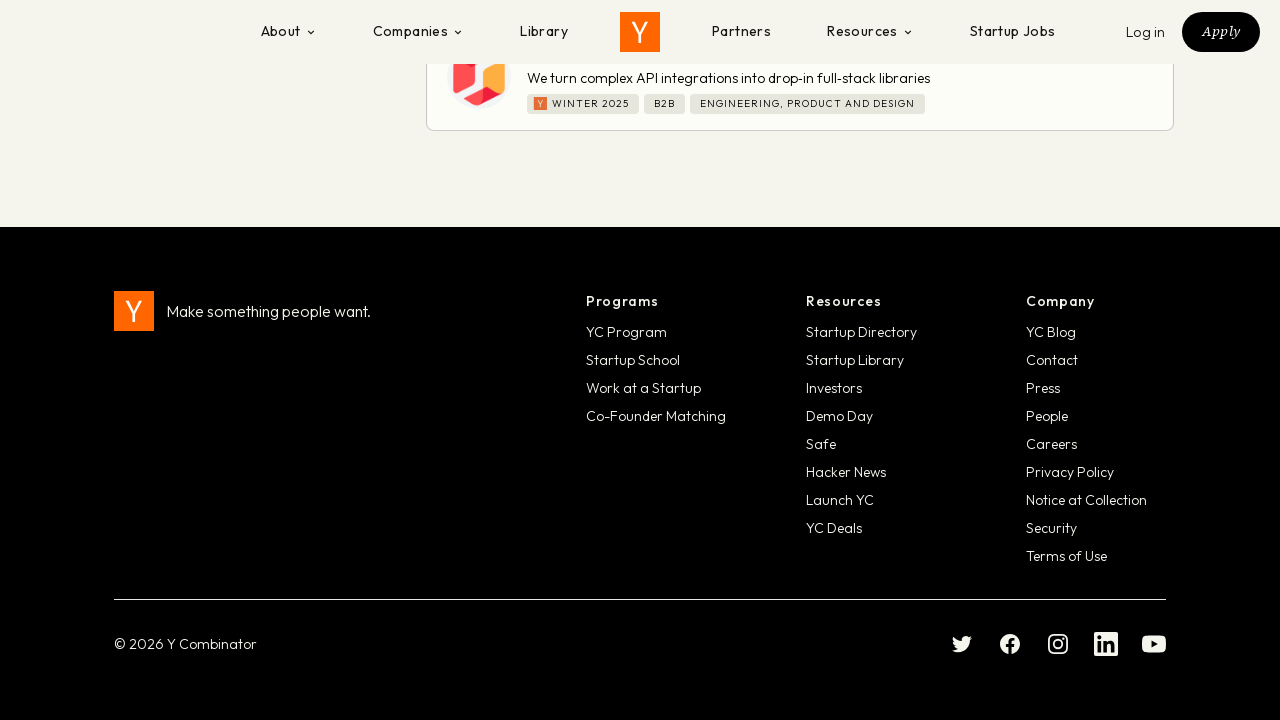